Tests slider functionality by moving a slider control to various target values (50, 30, 30, 80) using keyboard arrow keys

Starting URL: http://seleniumui.moderntester.pl/slider.php

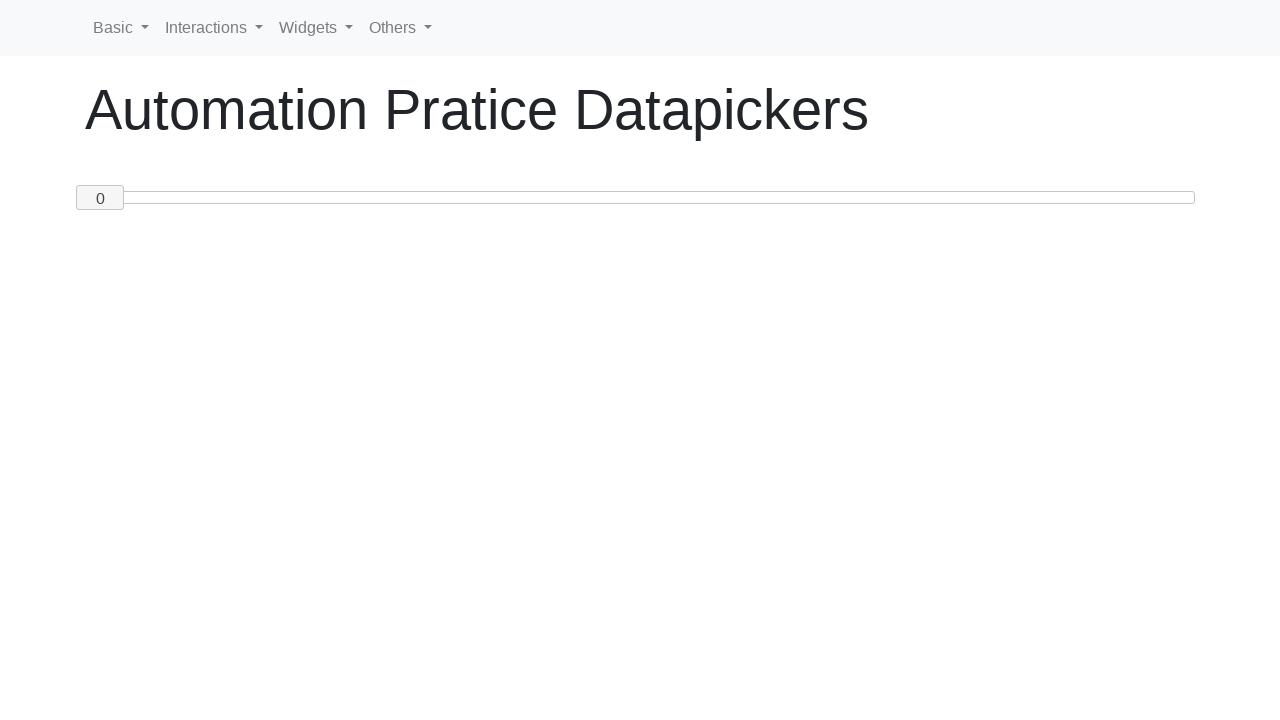

Retrieved current slider value: 0
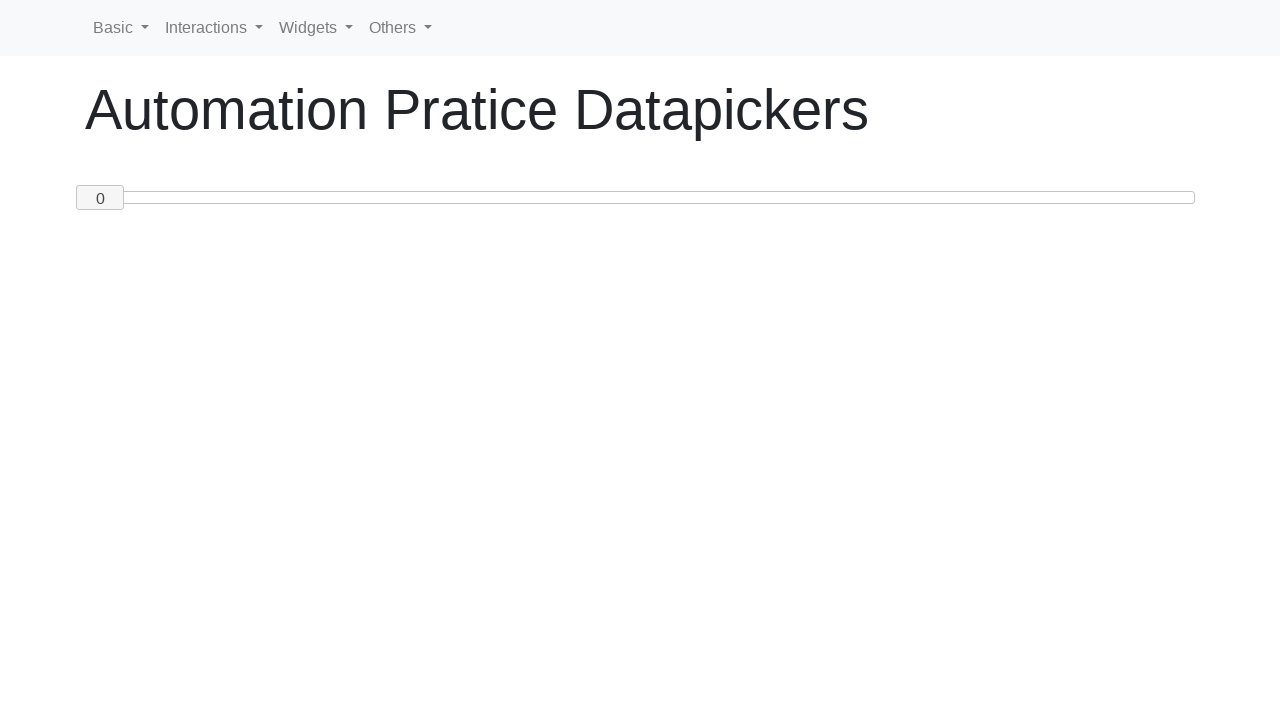

Pressed ArrowRight to move slider from 0 towards target 50 on #custom-handle
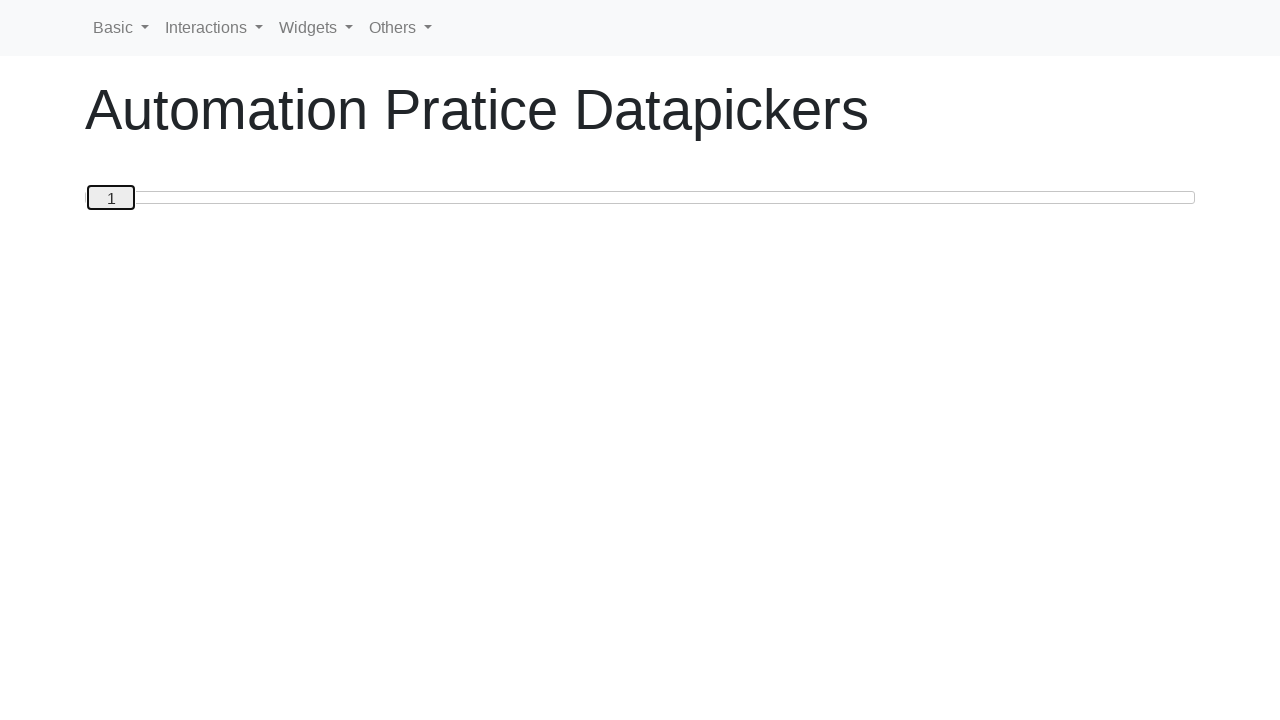

Retrieved updated slider value: 1
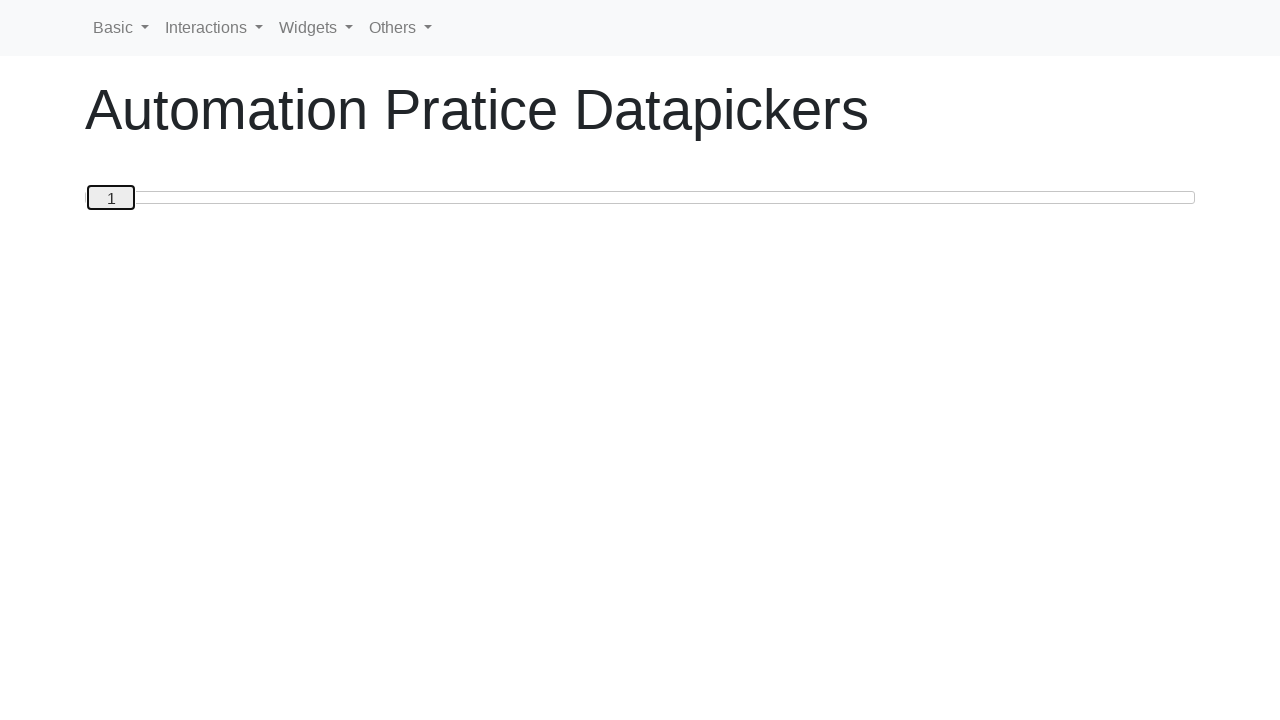

Pressed ArrowRight to move slider from 1 towards target 50 on #custom-handle
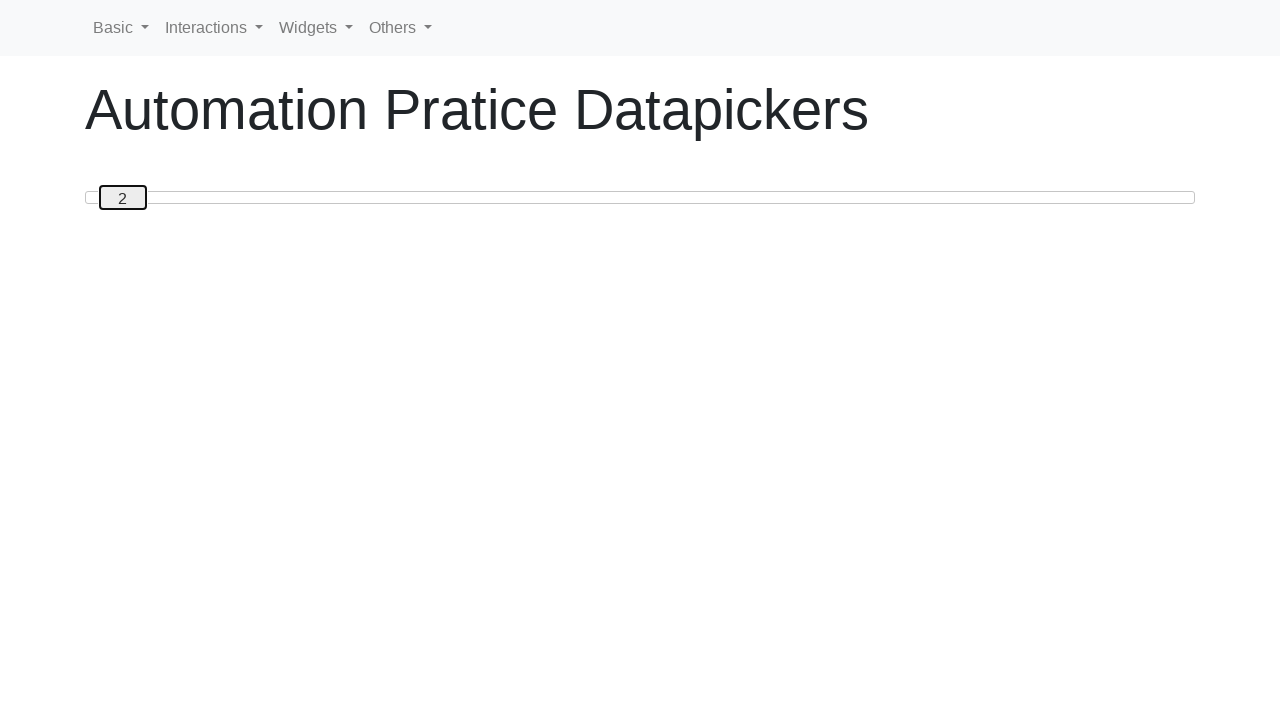

Retrieved updated slider value: 2
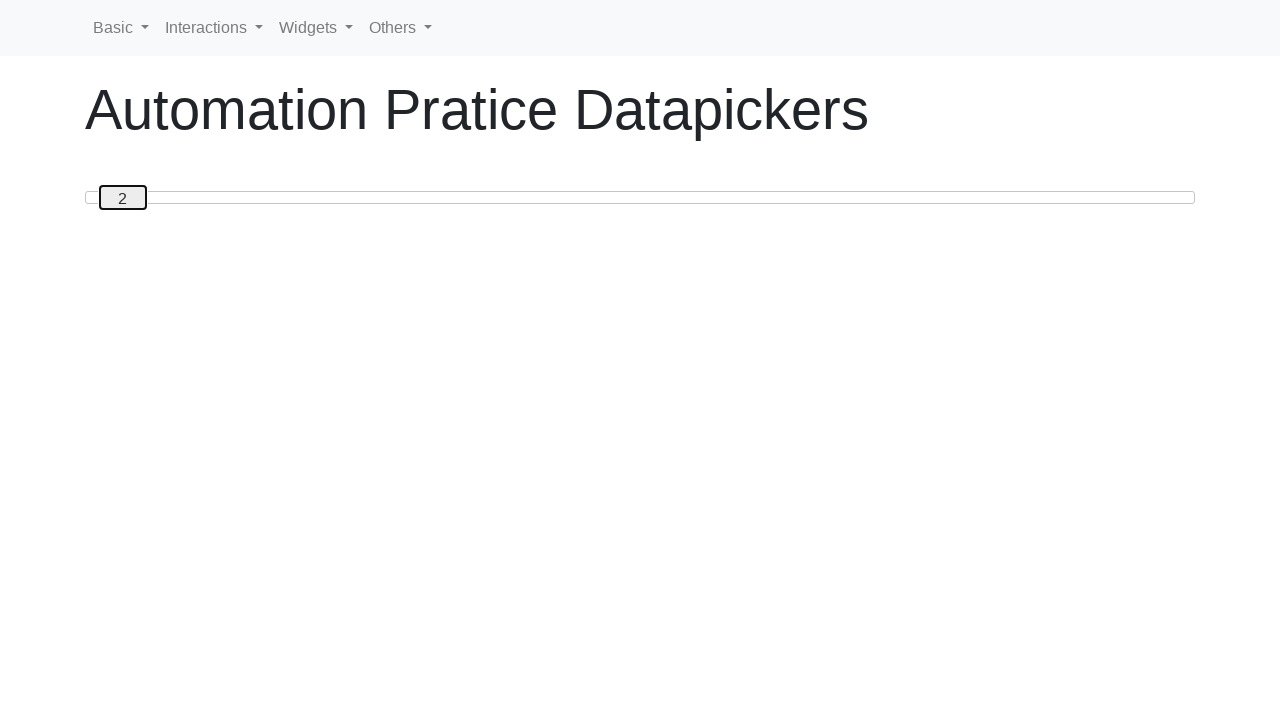

Pressed ArrowRight to move slider from 2 towards target 50 on #custom-handle
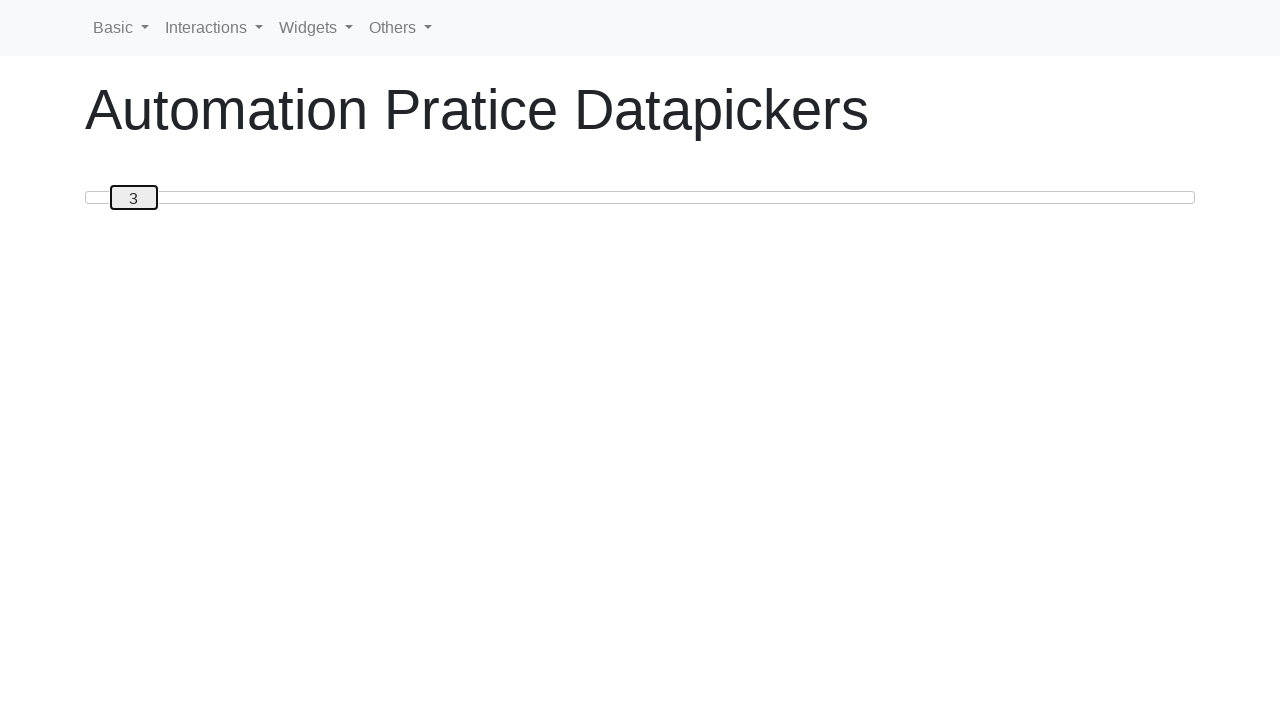

Retrieved updated slider value: 3
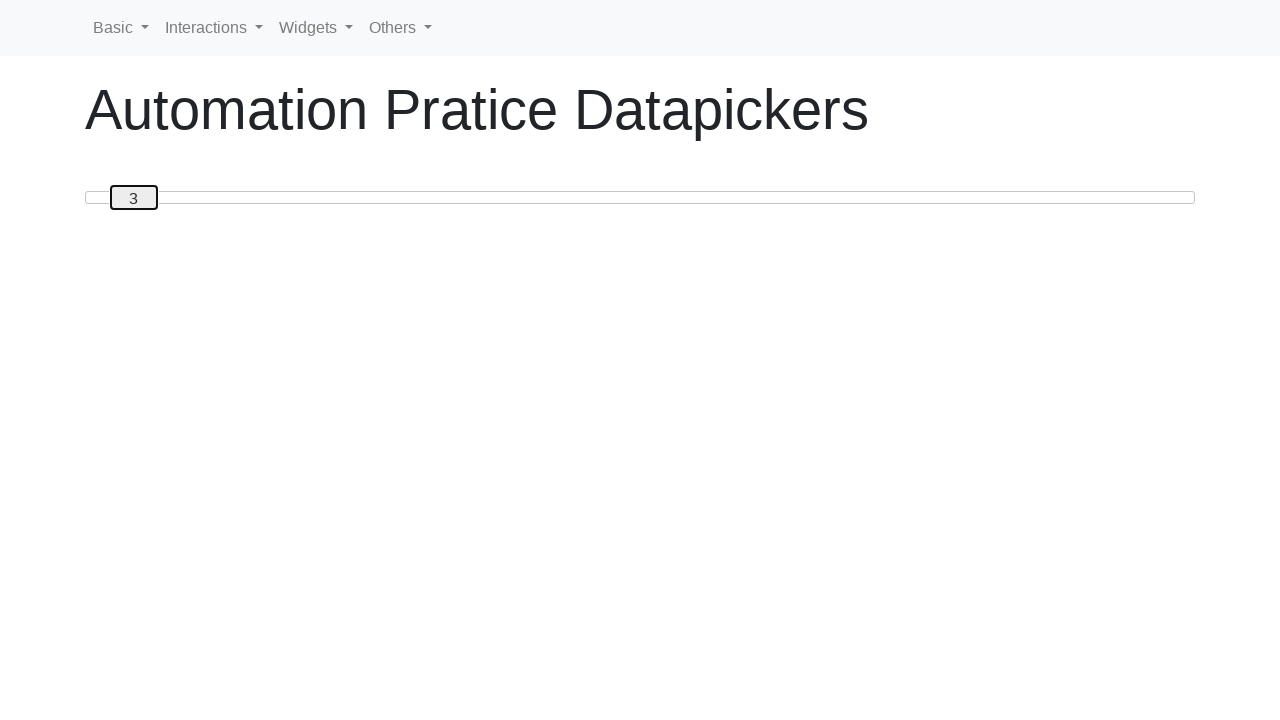

Pressed ArrowRight to move slider from 3 towards target 50 on #custom-handle
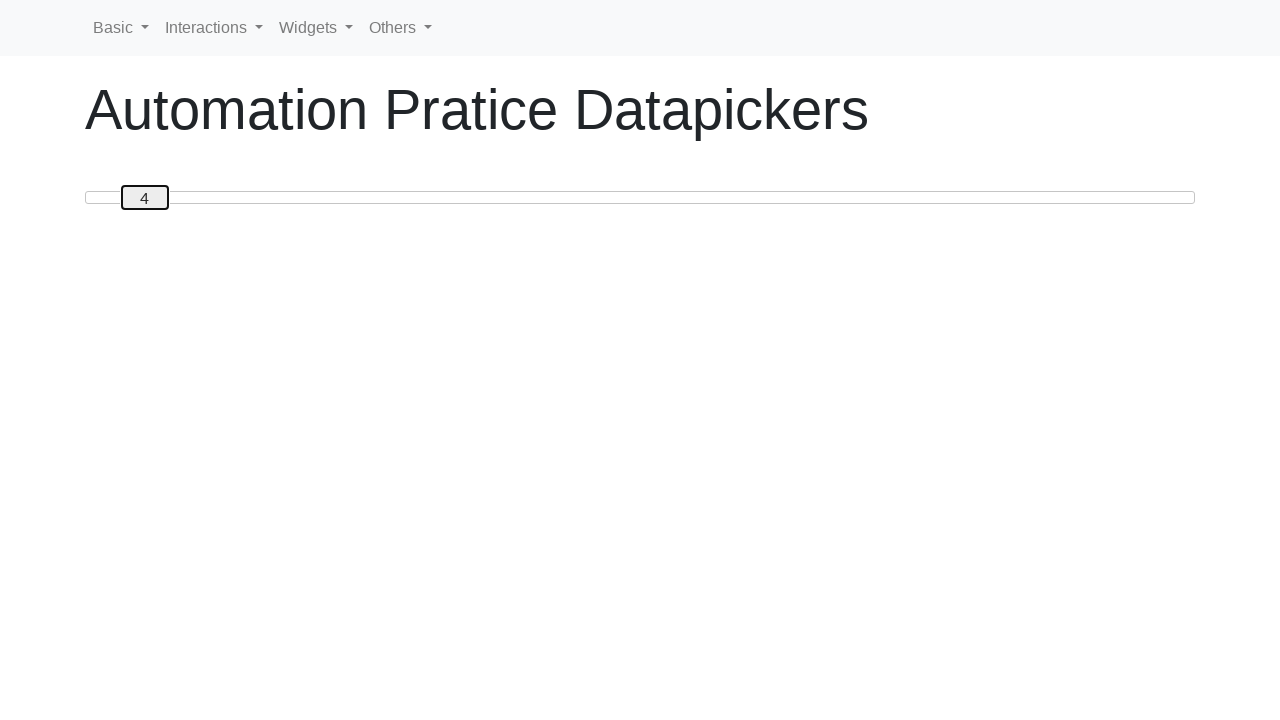

Retrieved updated slider value: 4
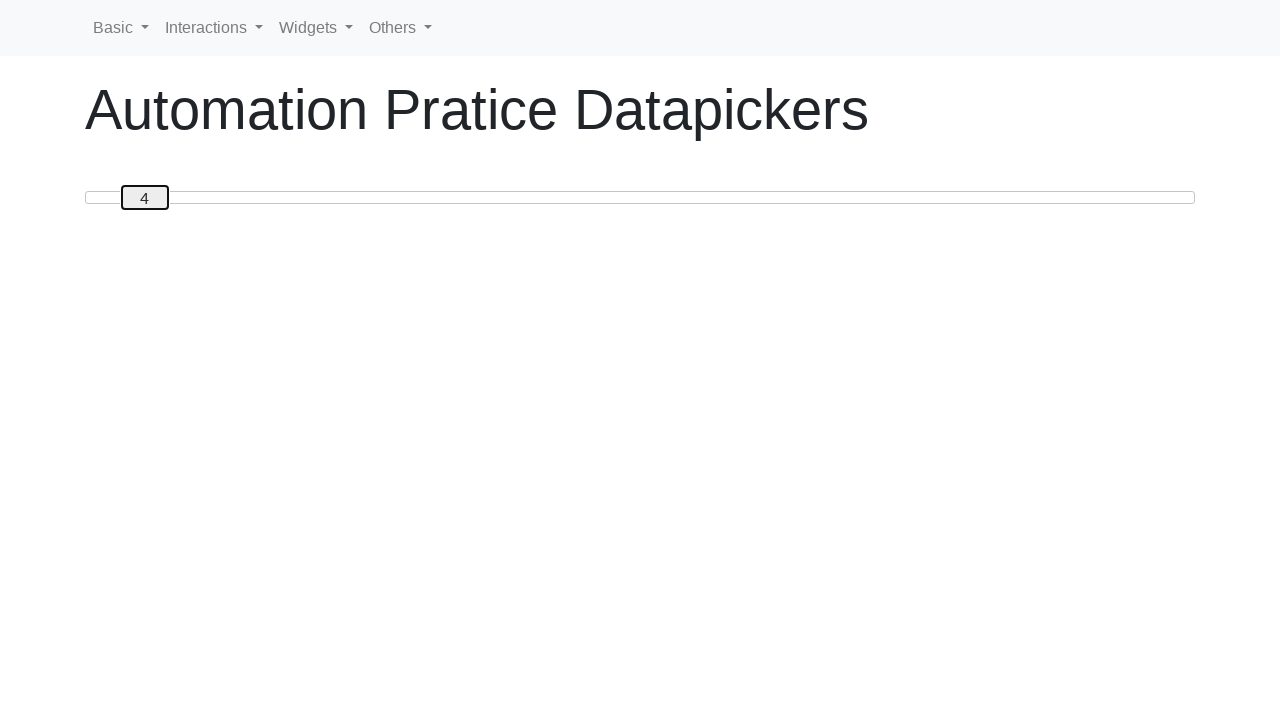

Pressed ArrowRight to move slider from 4 towards target 50 on #custom-handle
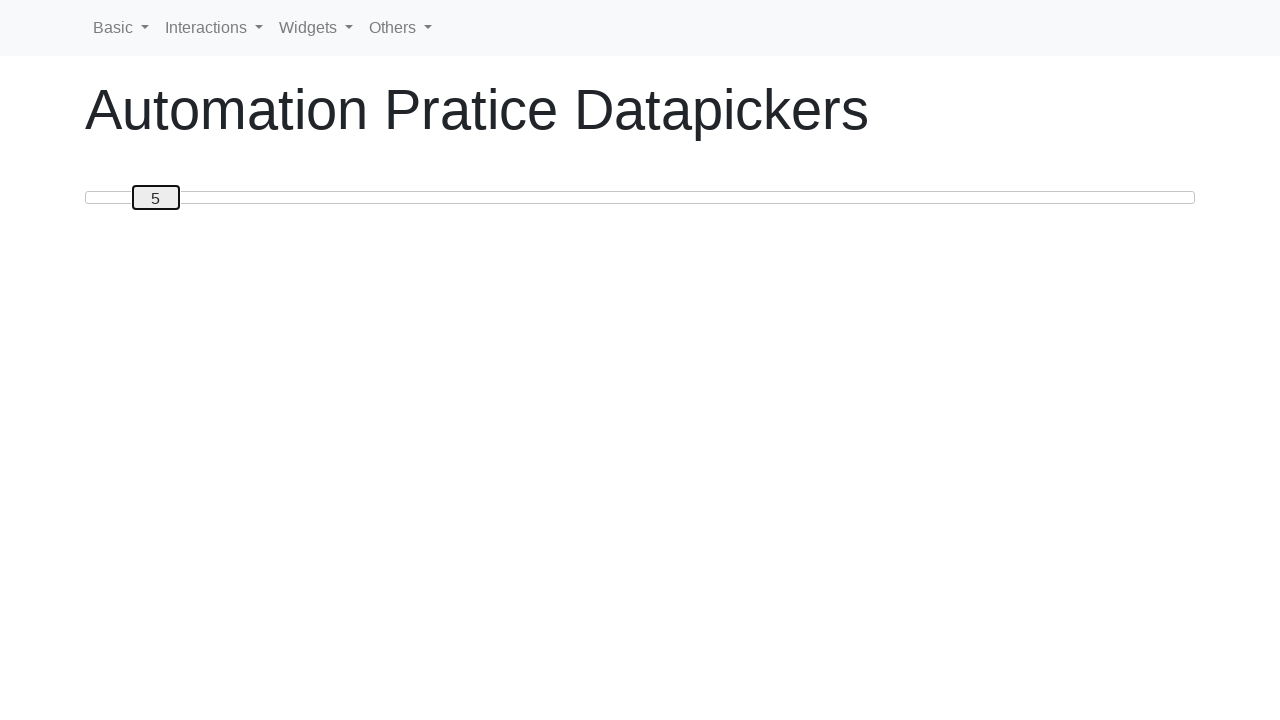

Retrieved updated slider value: 5
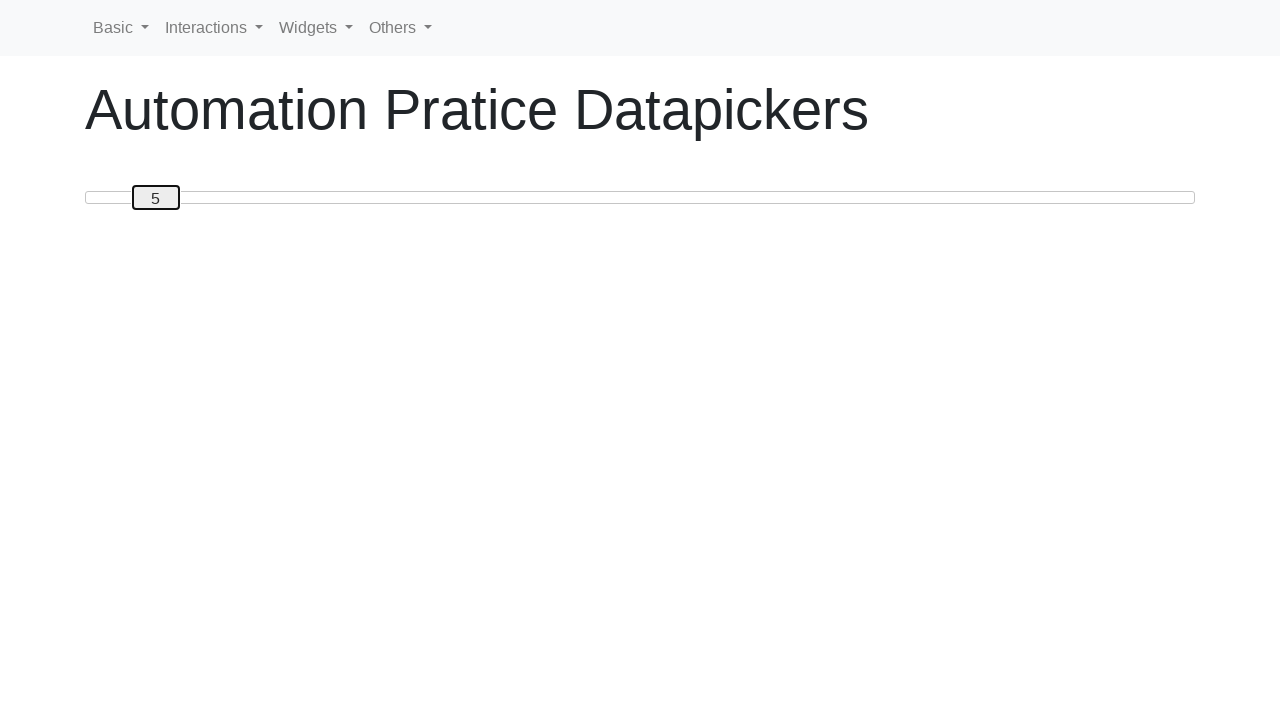

Pressed ArrowRight to move slider from 5 towards target 50 on #custom-handle
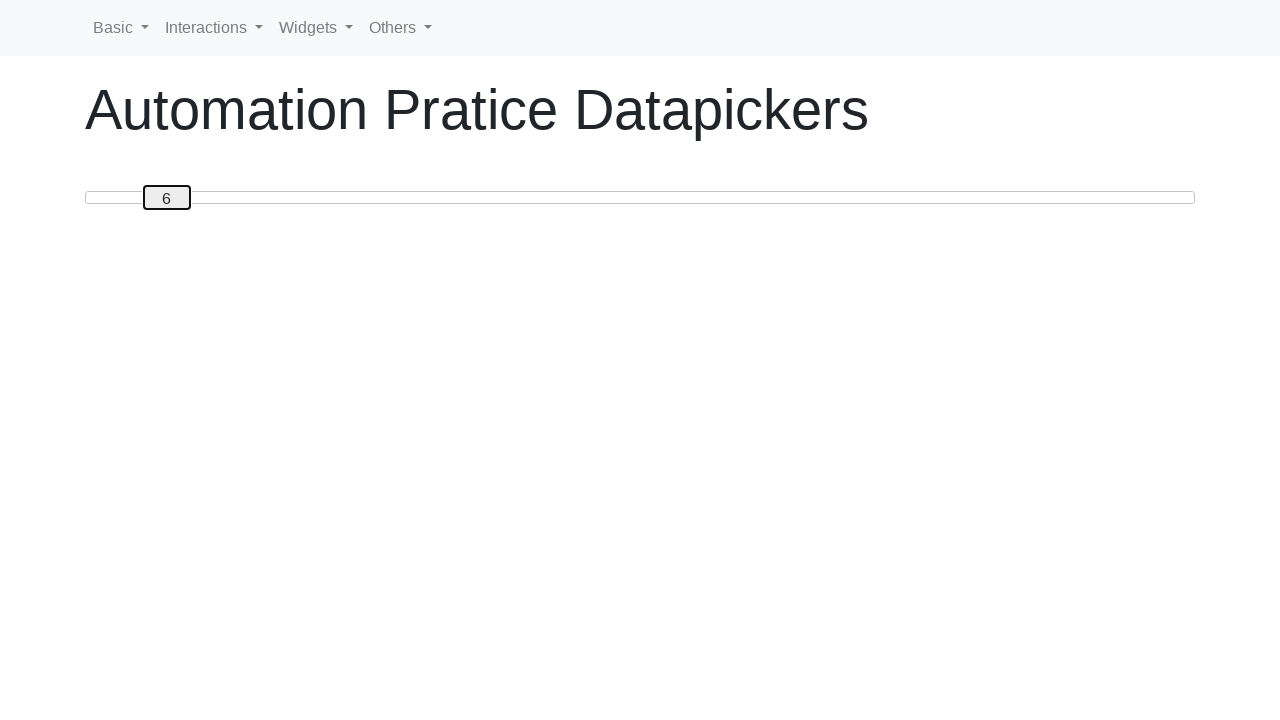

Retrieved updated slider value: 6
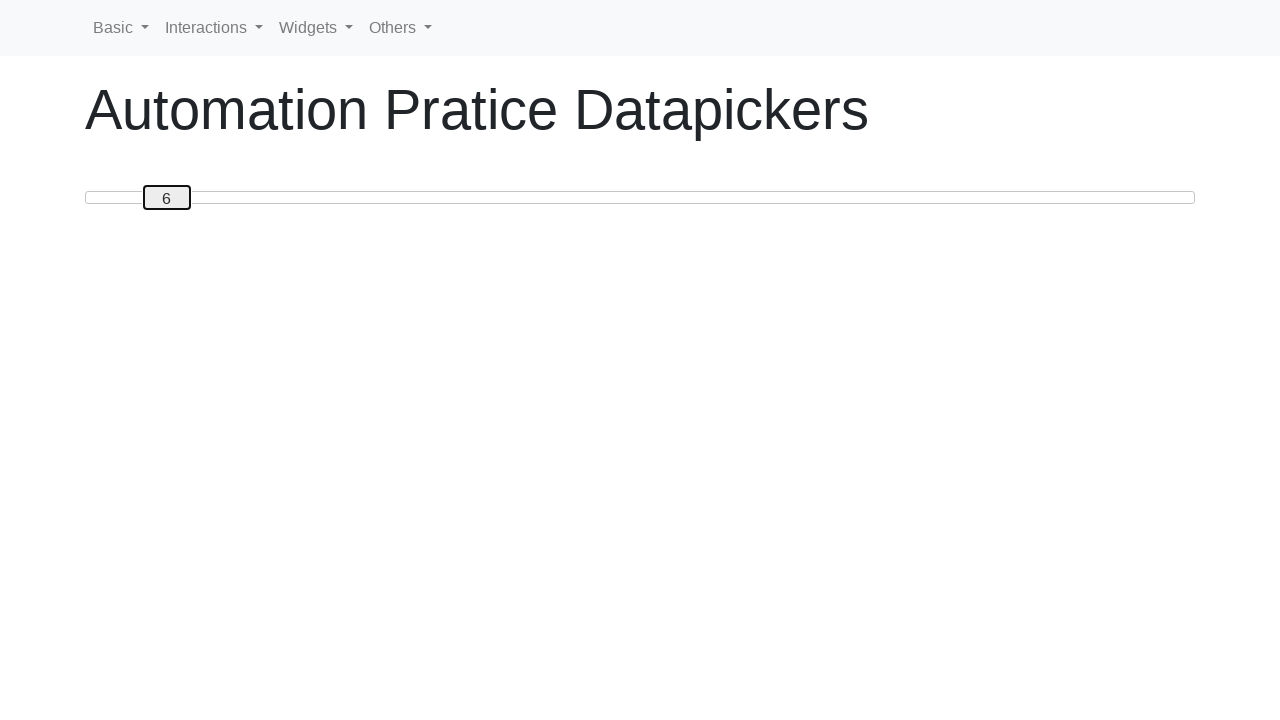

Pressed ArrowRight to move slider from 6 towards target 50 on #custom-handle
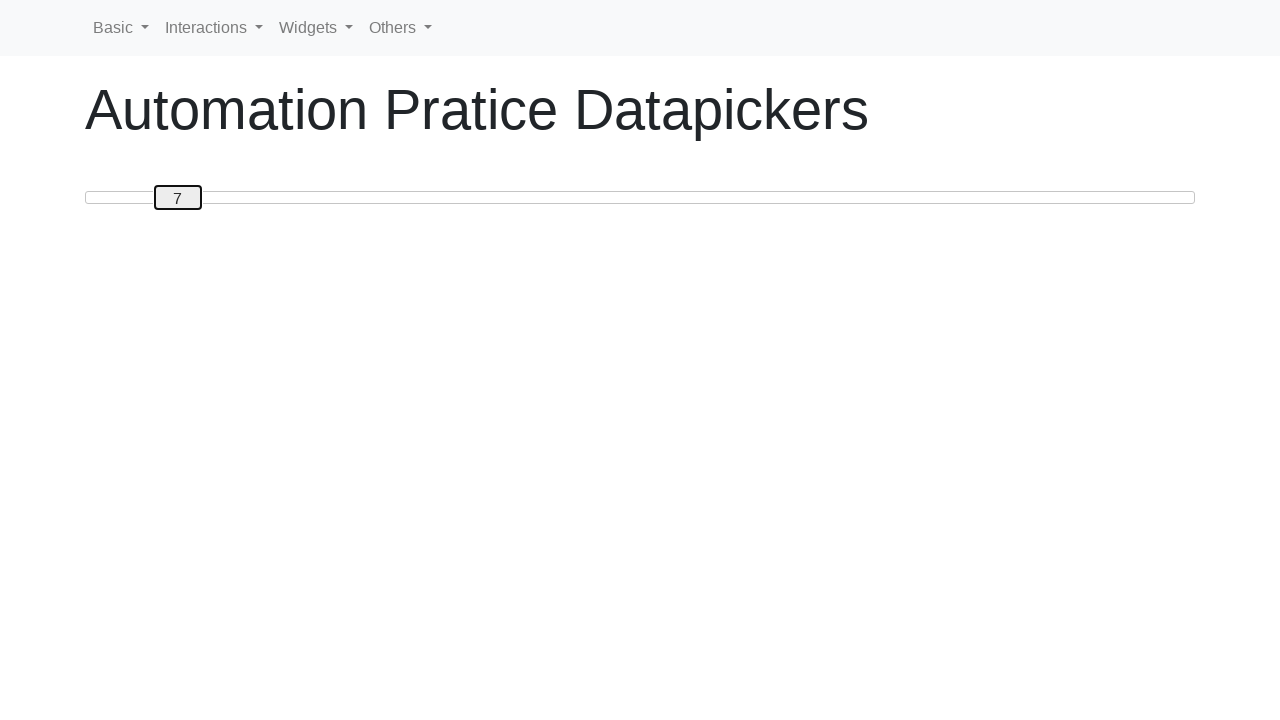

Retrieved updated slider value: 7
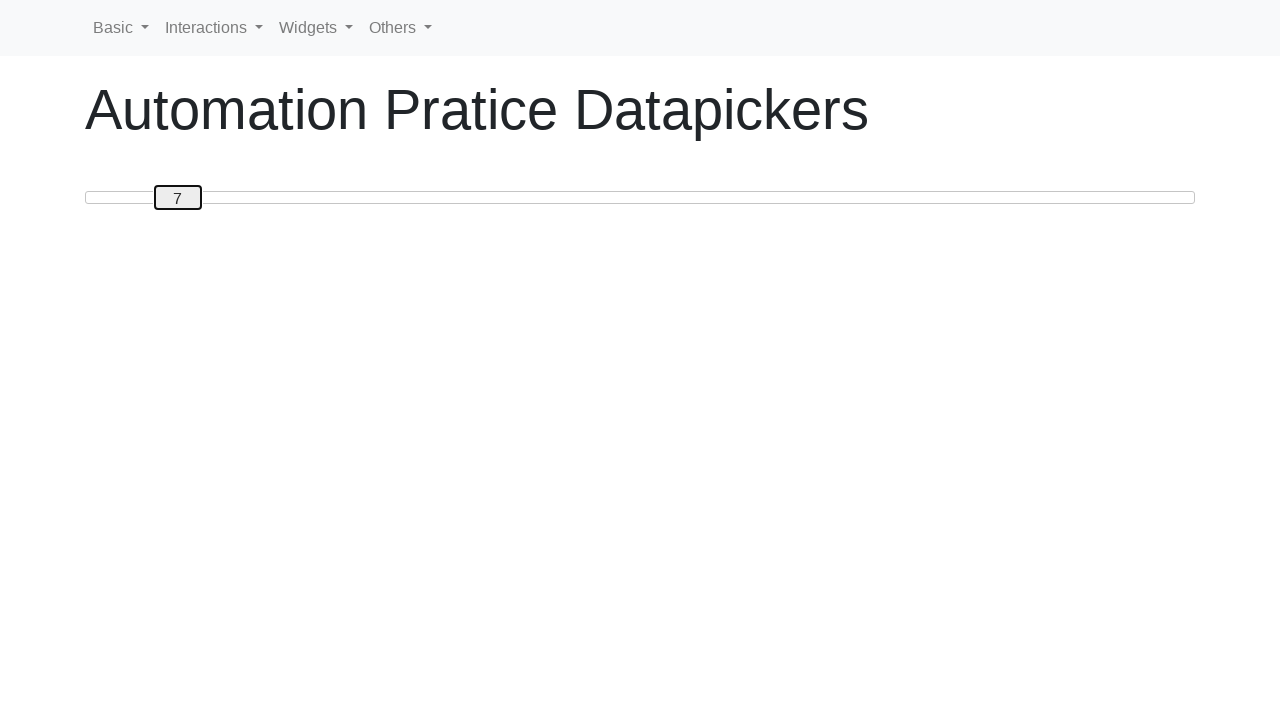

Pressed ArrowRight to move slider from 7 towards target 50 on #custom-handle
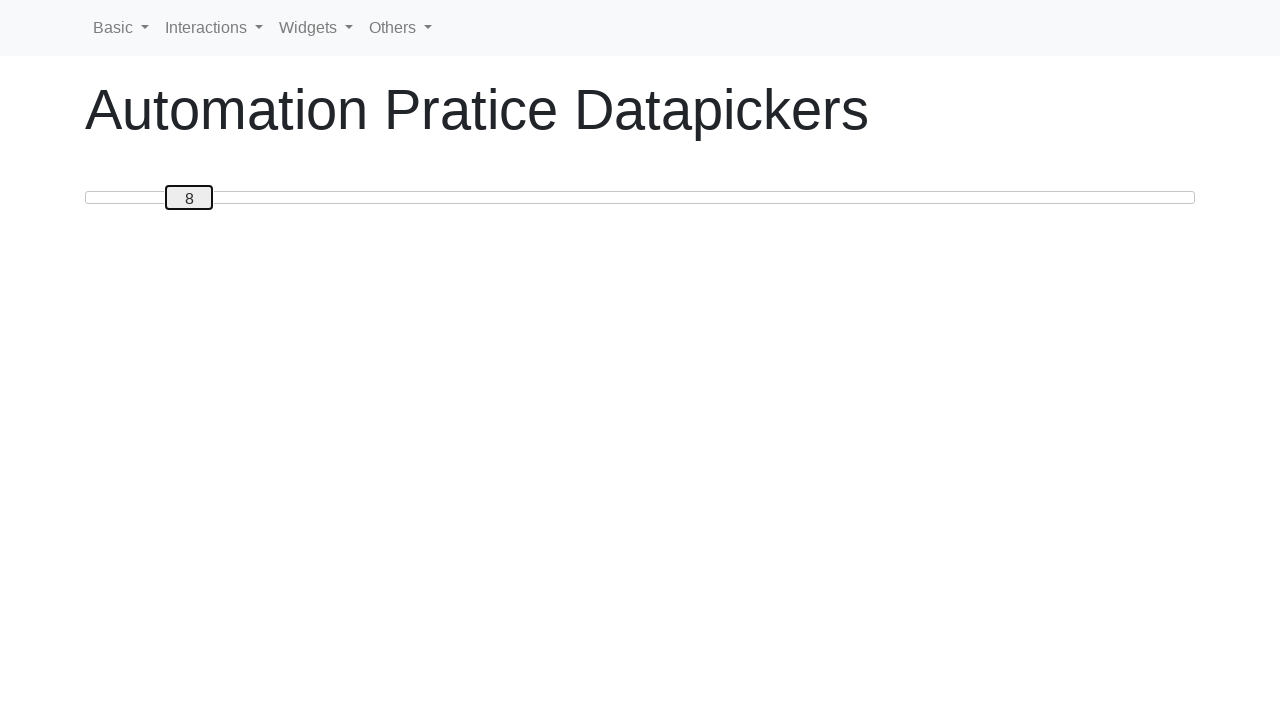

Retrieved updated slider value: 8
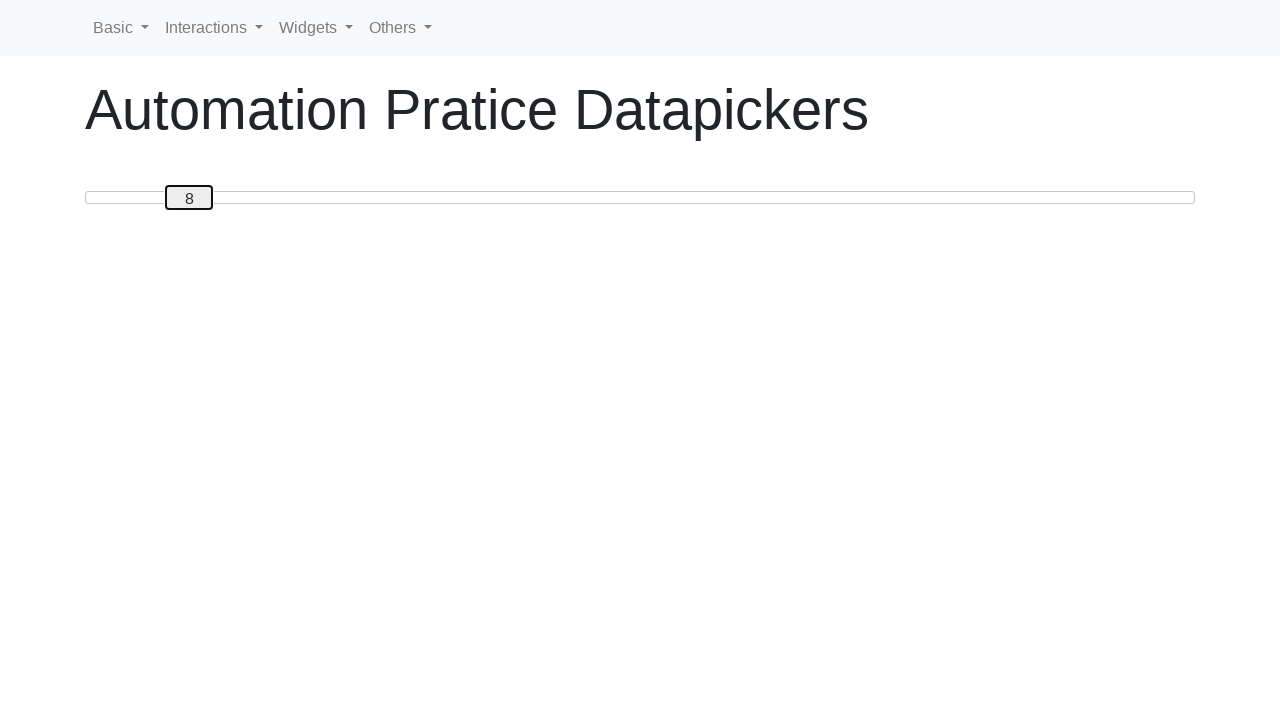

Pressed ArrowRight to move slider from 8 towards target 50 on #custom-handle
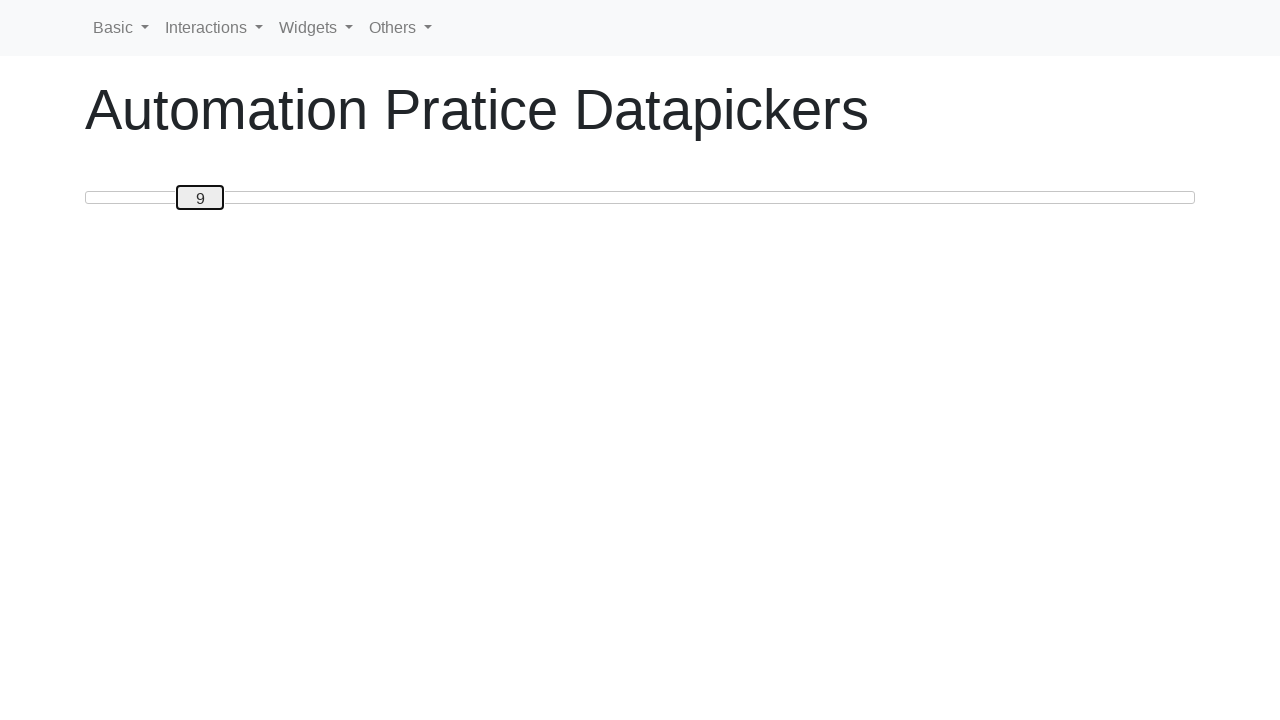

Retrieved updated slider value: 9
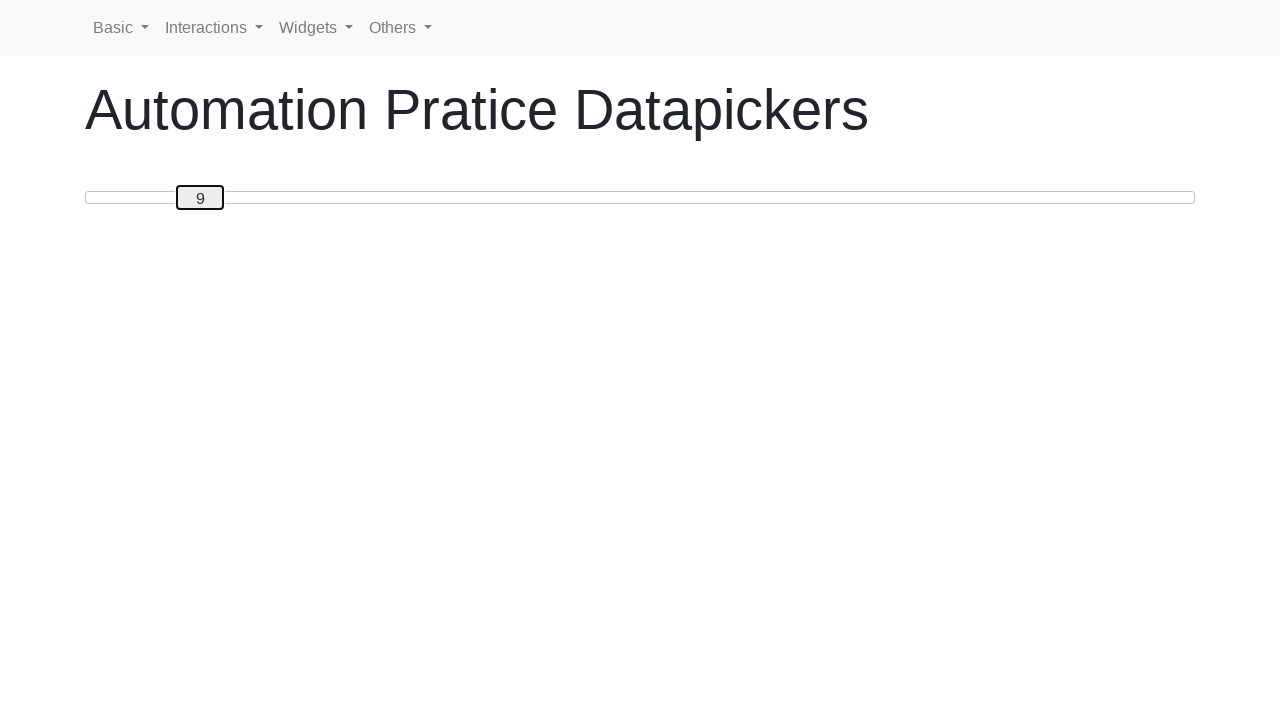

Pressed ArrowRight to move slider from 9 towards target 50 on #custom-handle
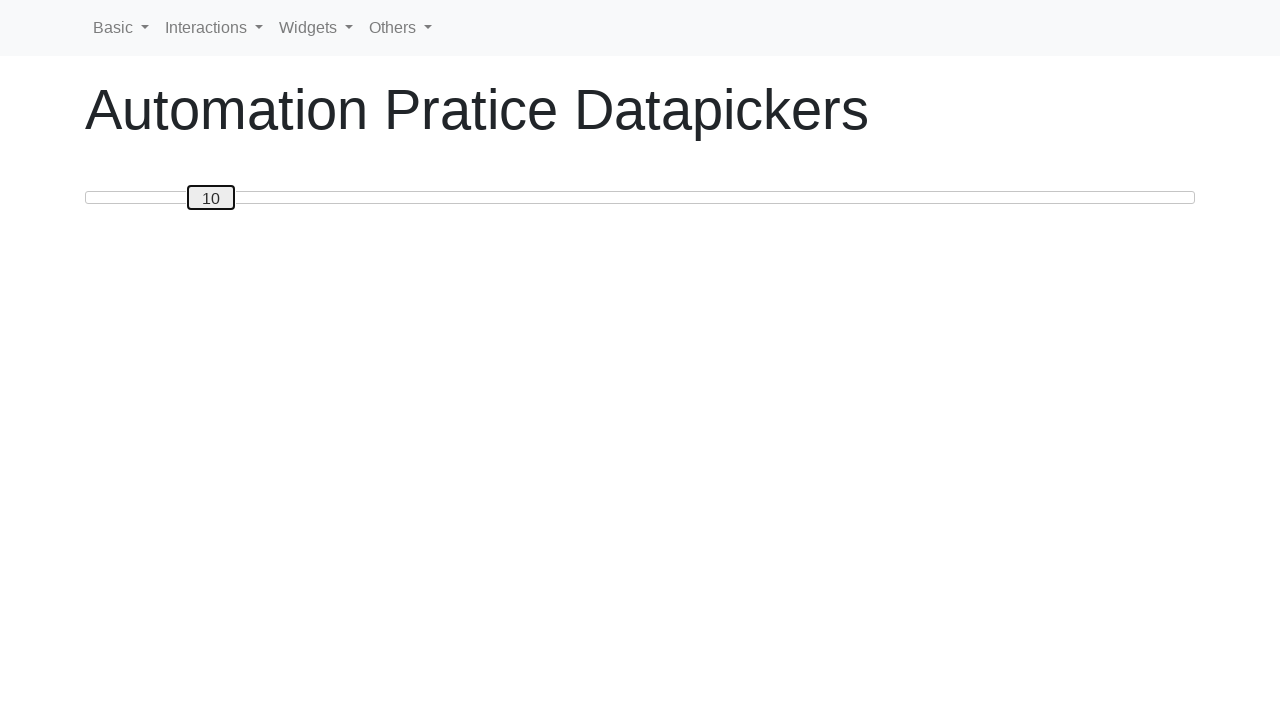

Retrieved updated slider value: 10
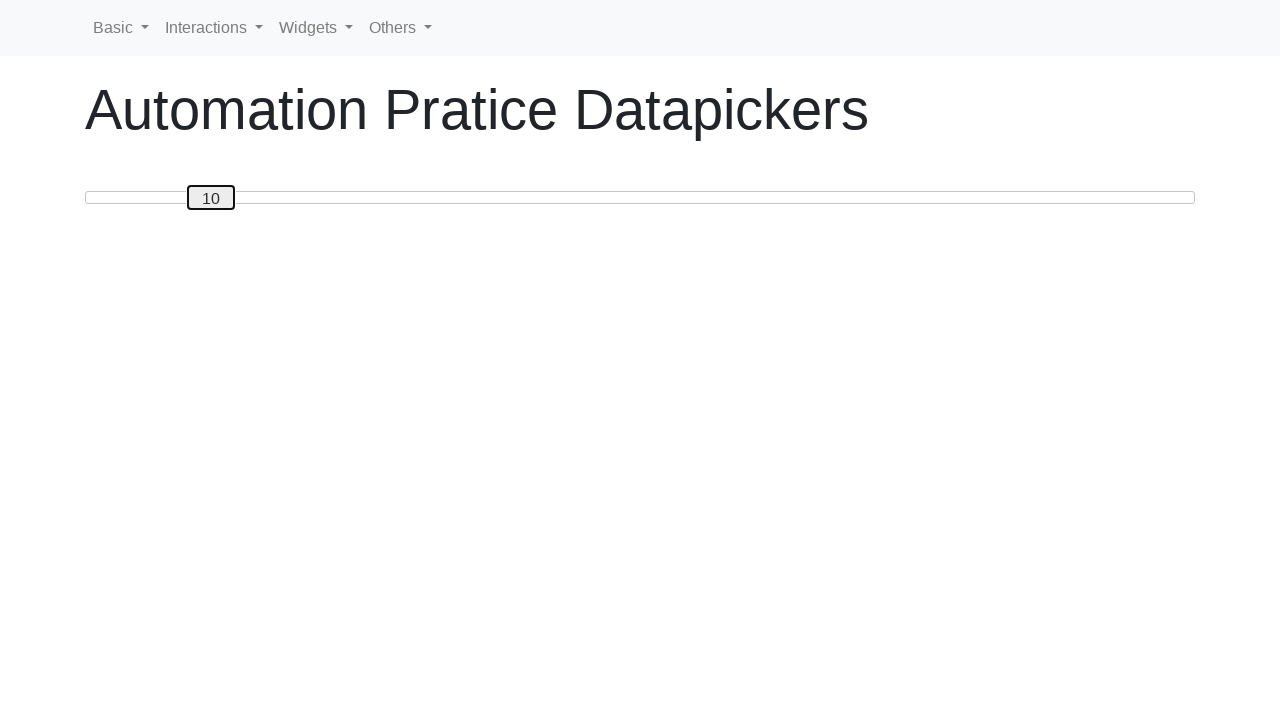

Pressed ArrowRight to move slider from 10 towards target 50 on #custom-handle
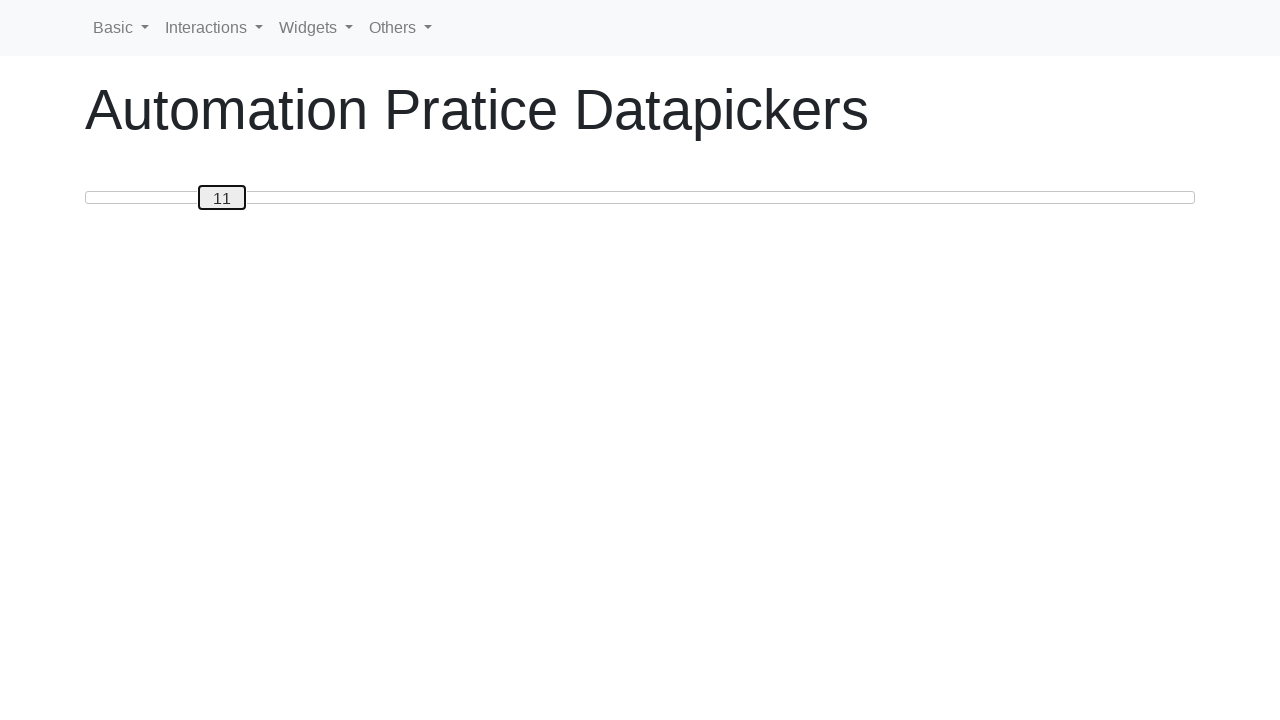

Retrieved updated slider value: 11
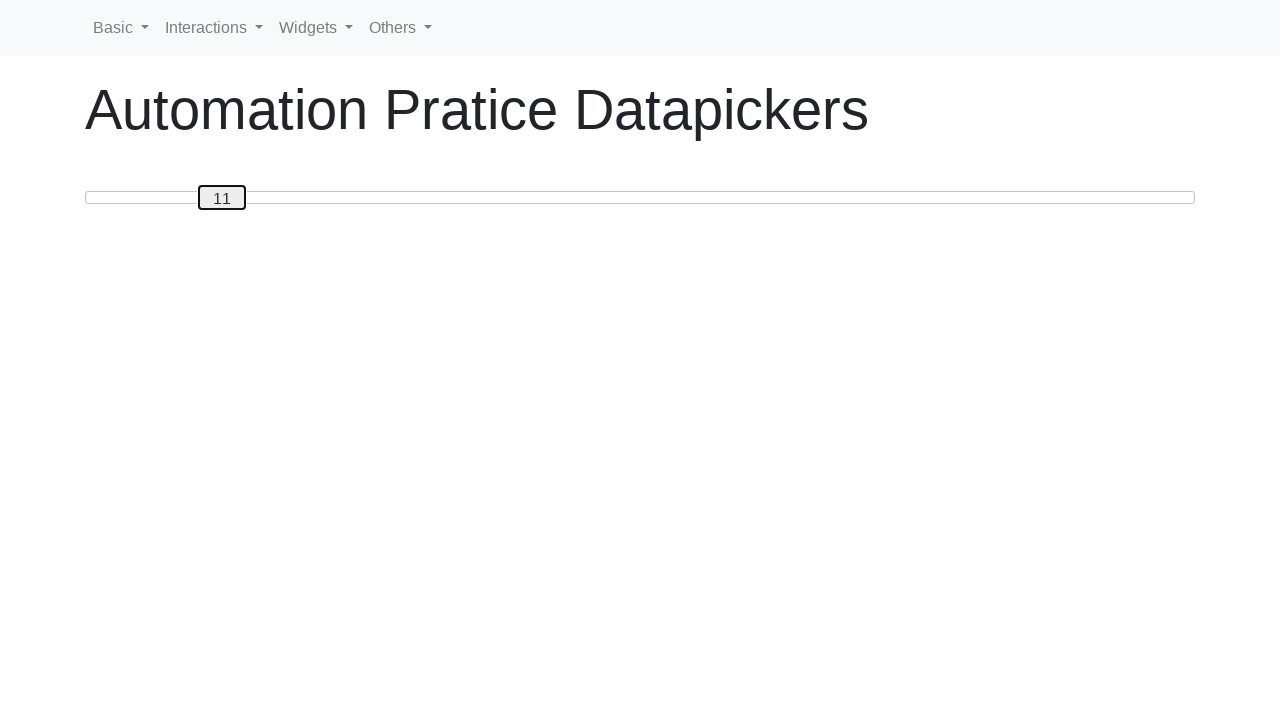

Pressed ArrowRight to move slider from 11 towards target 50 on #custom-handle
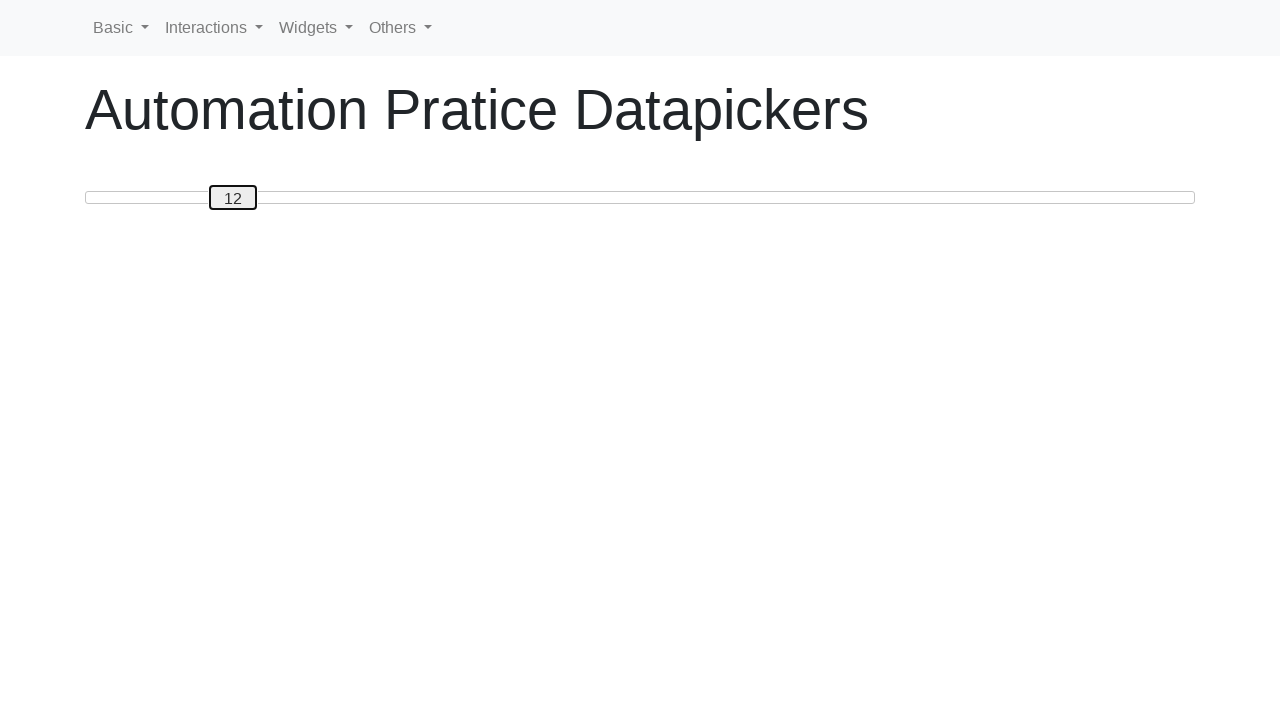

Retrieved updated slider value: 12
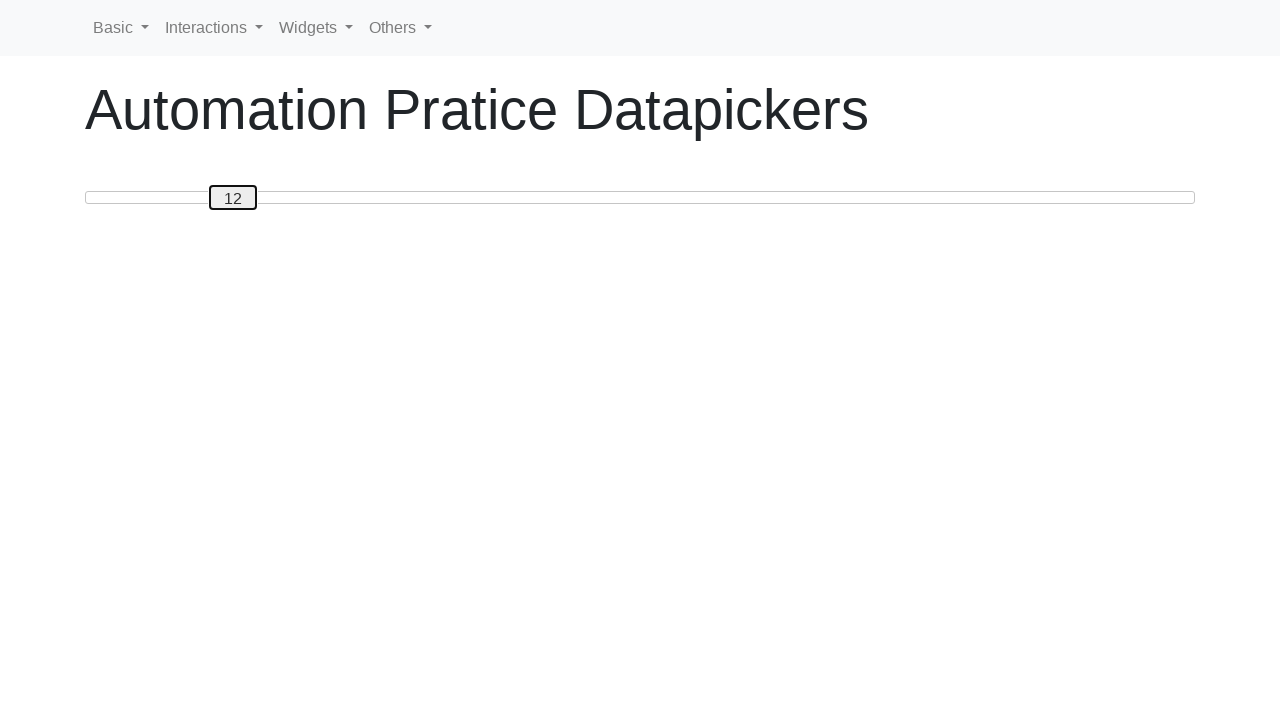

Pressed ArrowRight to move slider from 12 towards target 50 on #custom-handle
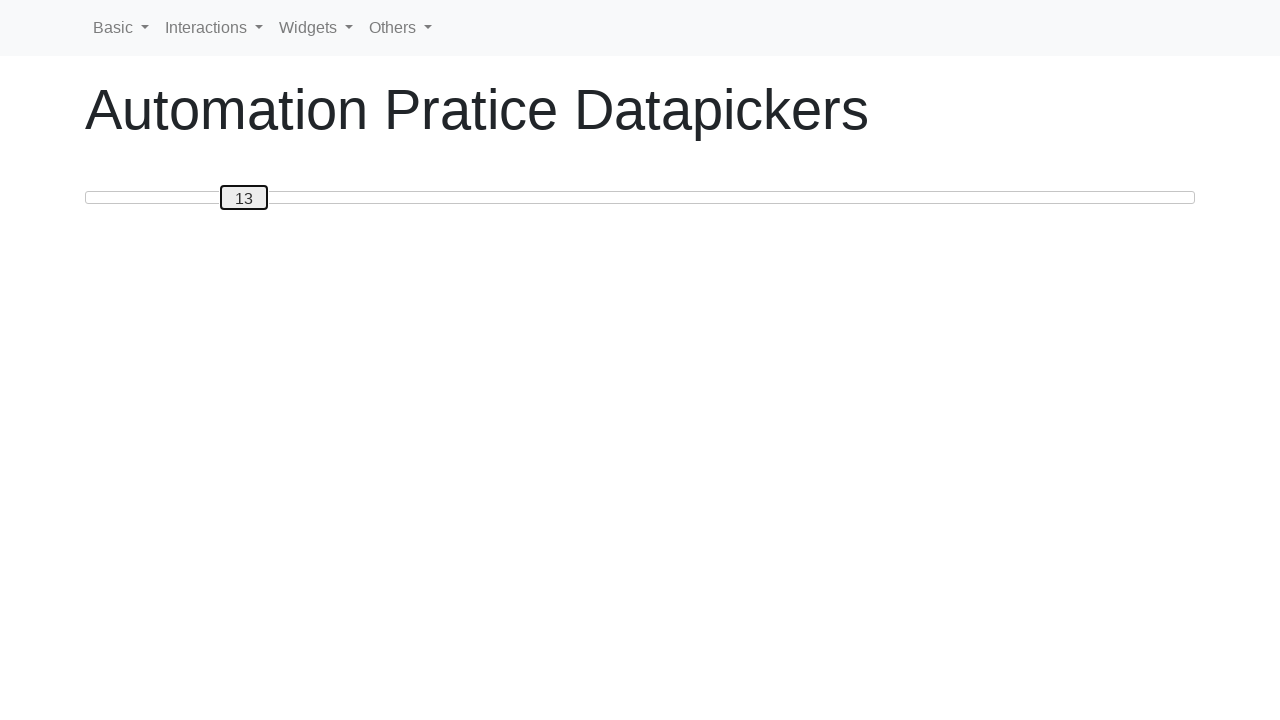

Retrieved updated slider value: 13
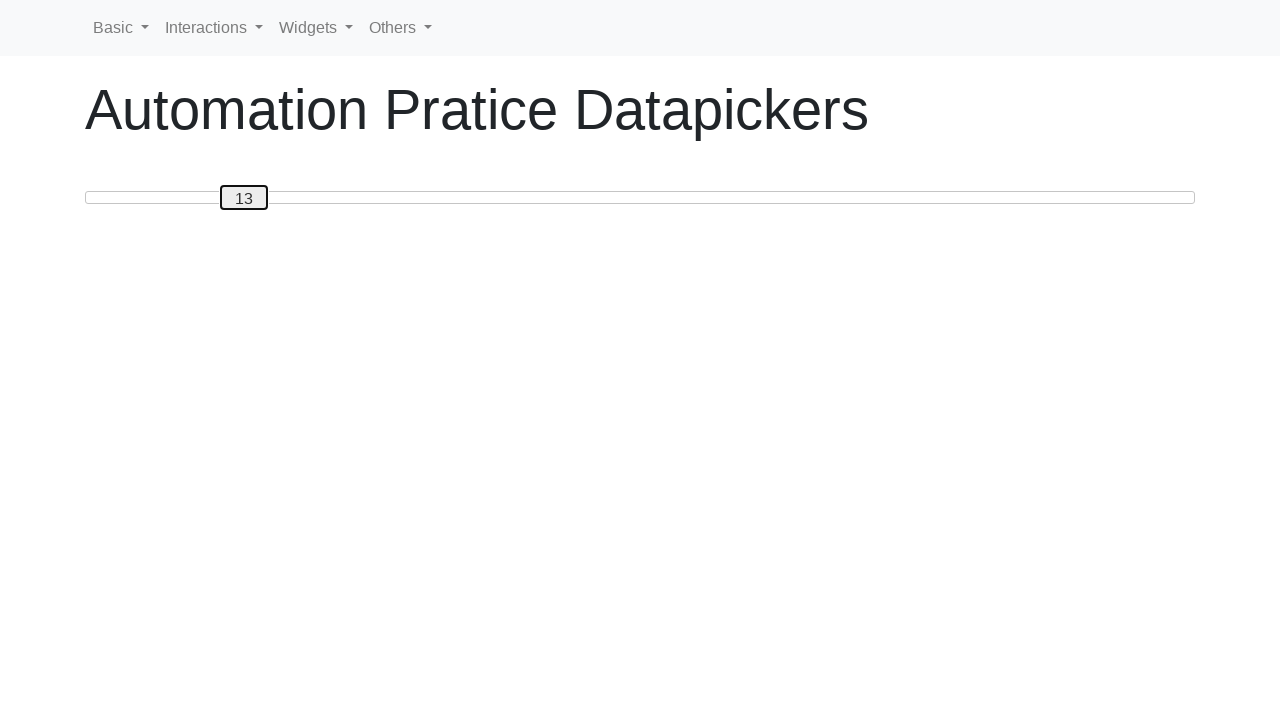

Pressed ArrowRight to move slider from 13 towards target 50 on #custom-handle
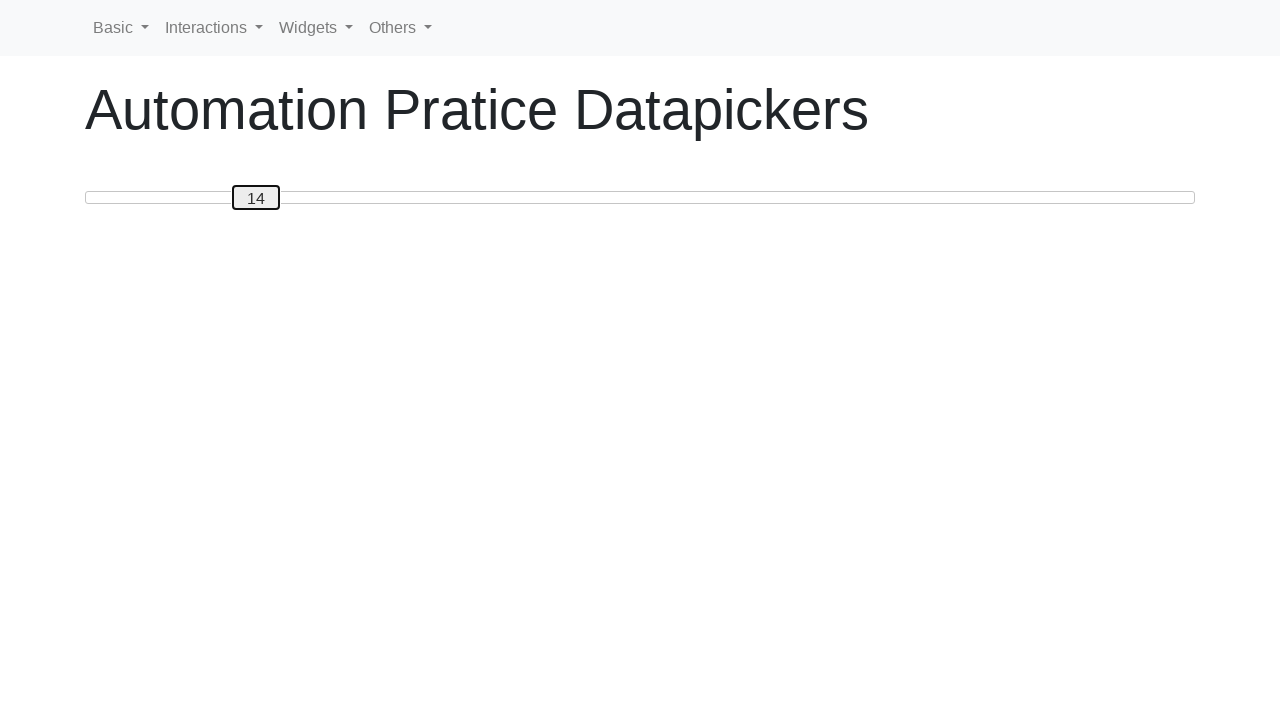

Retrieved updated slider value: 14
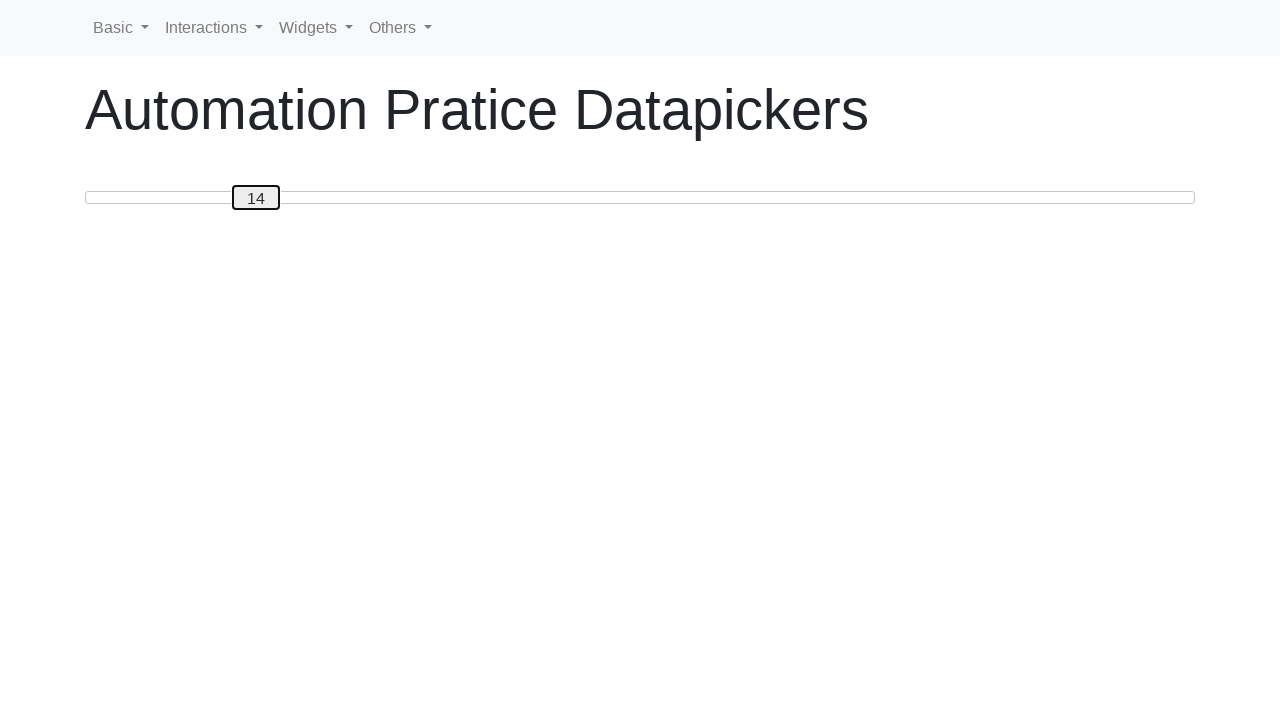

Pressed ArrowRight to move slider from 14 towards target 50 on #custom-handle
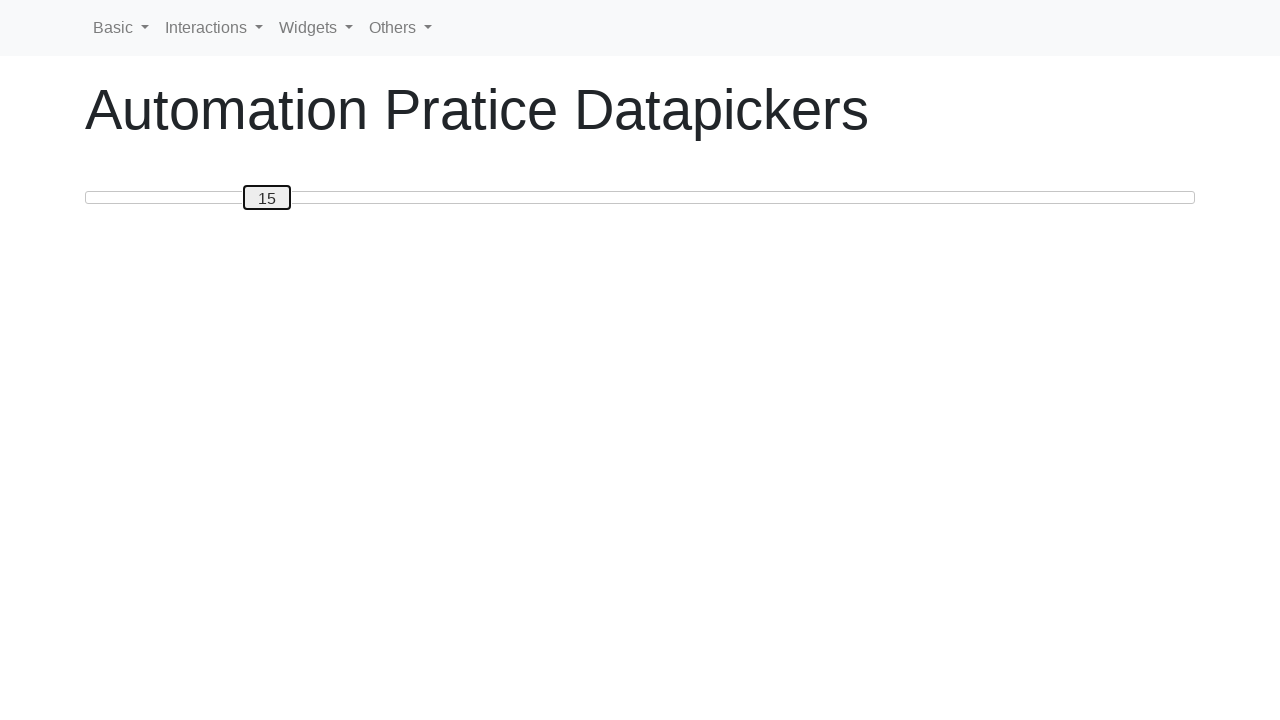

Retrieved updated slider value: 15
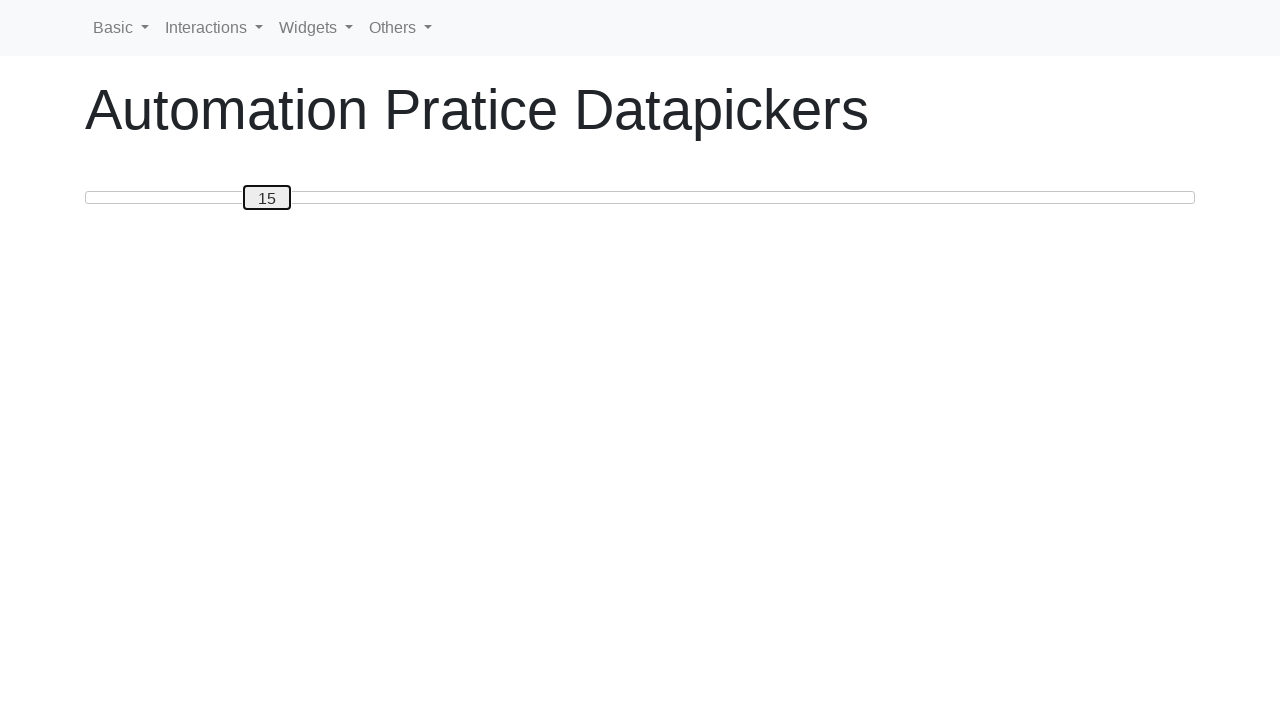

Pressed ArrowRight to move slider from 15 towards target 50 on #custom-handle
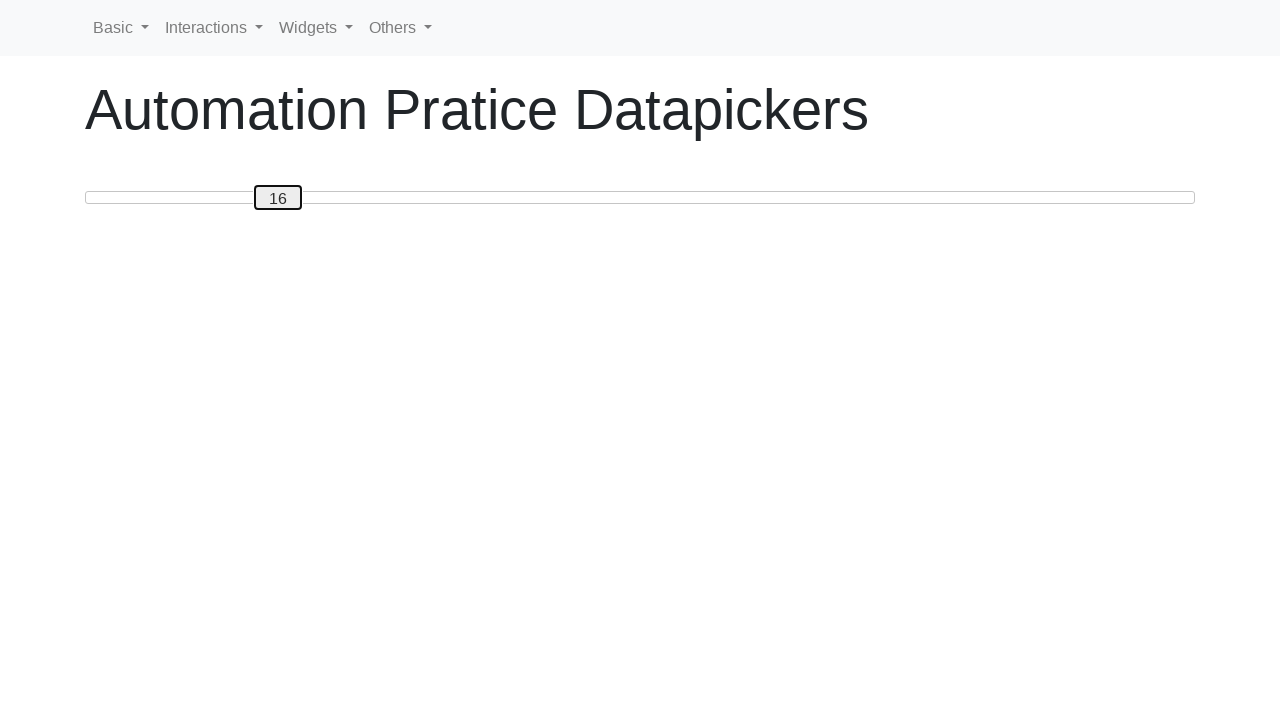

Retrieved updated slider value: 16
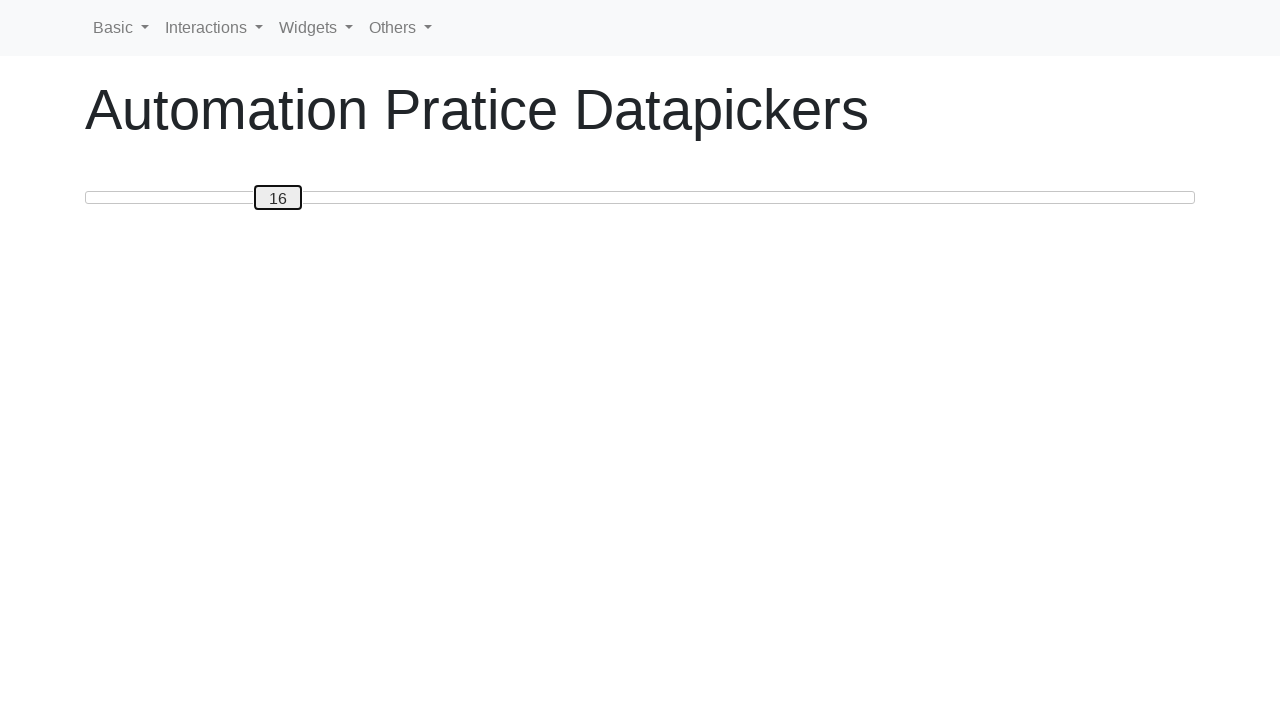

Pressed ArrowRight to move slider from 16 towards target 50 on #custom-handle
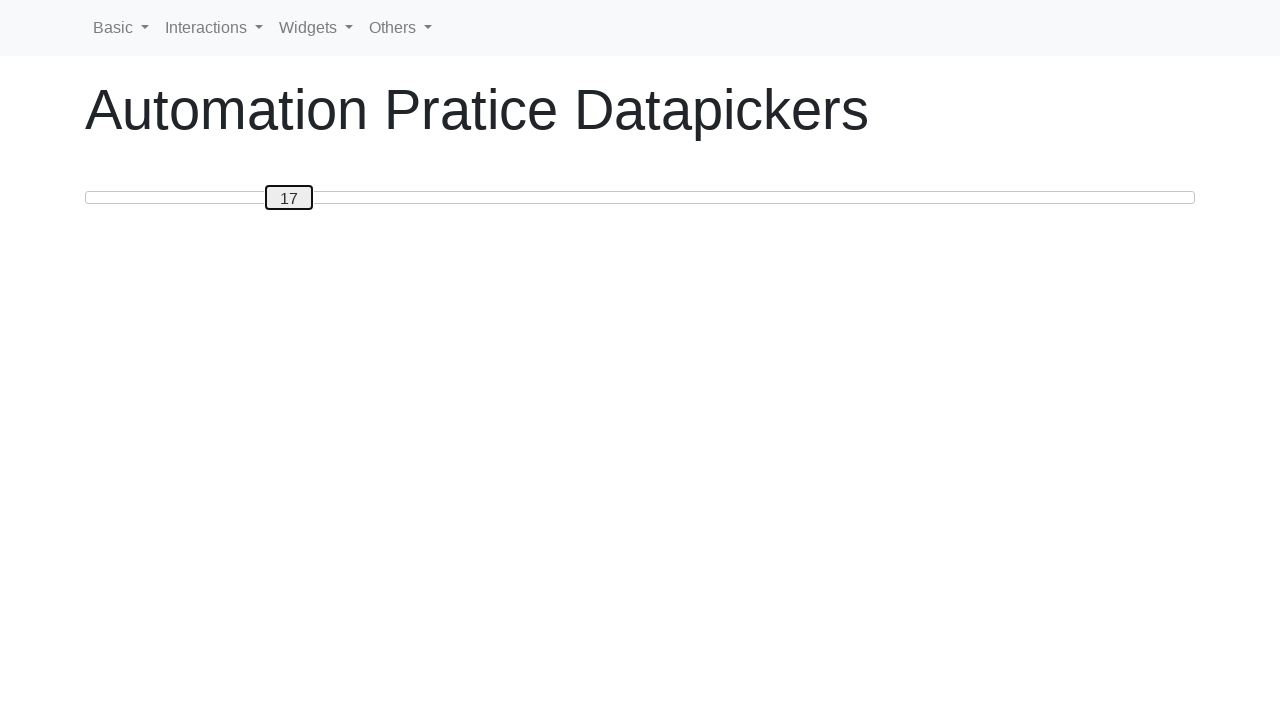

Retrieved updated slider value: 17
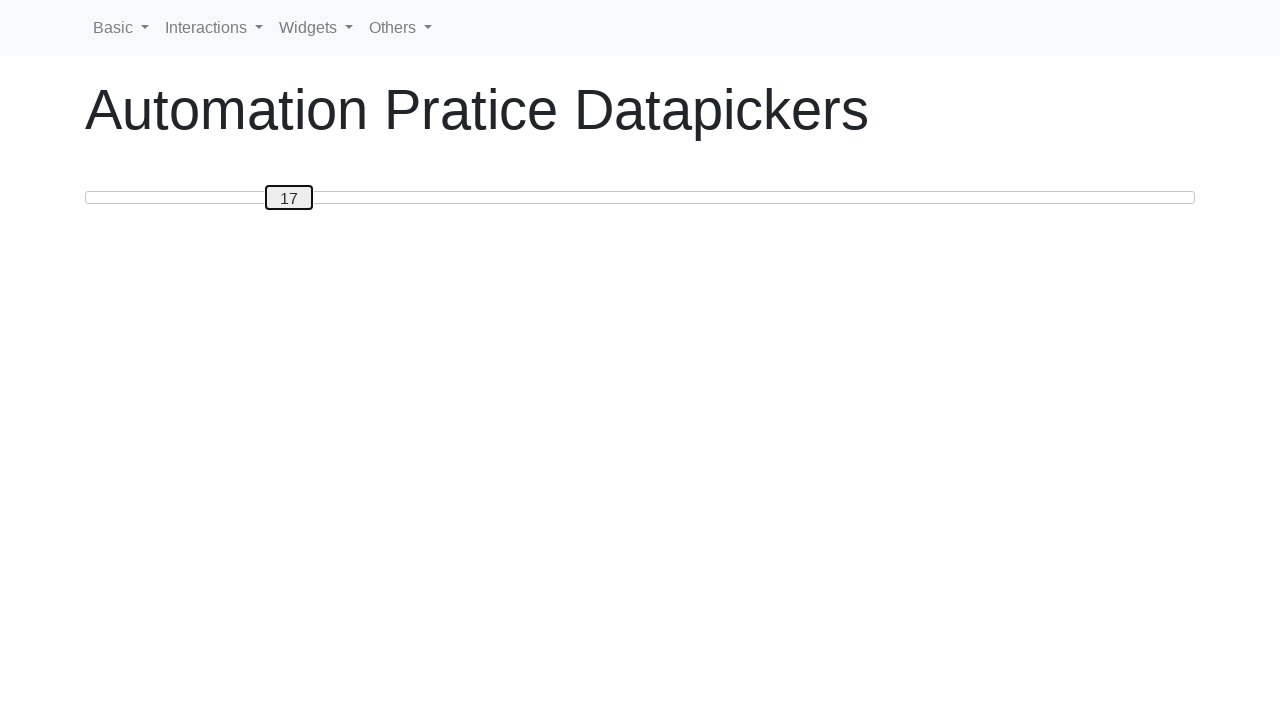

Pressed ArrowRight to move slider from 17 towards target 50 on #custom-handle
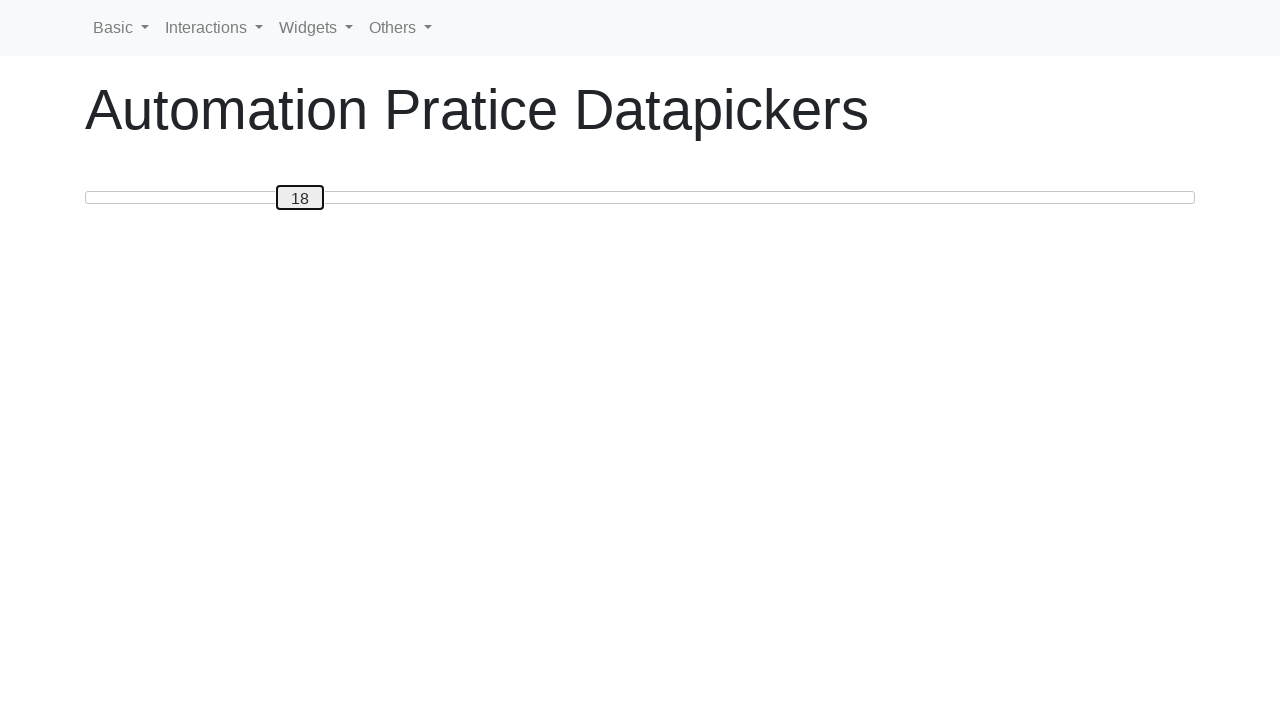

Retrieved updated slider value: 18
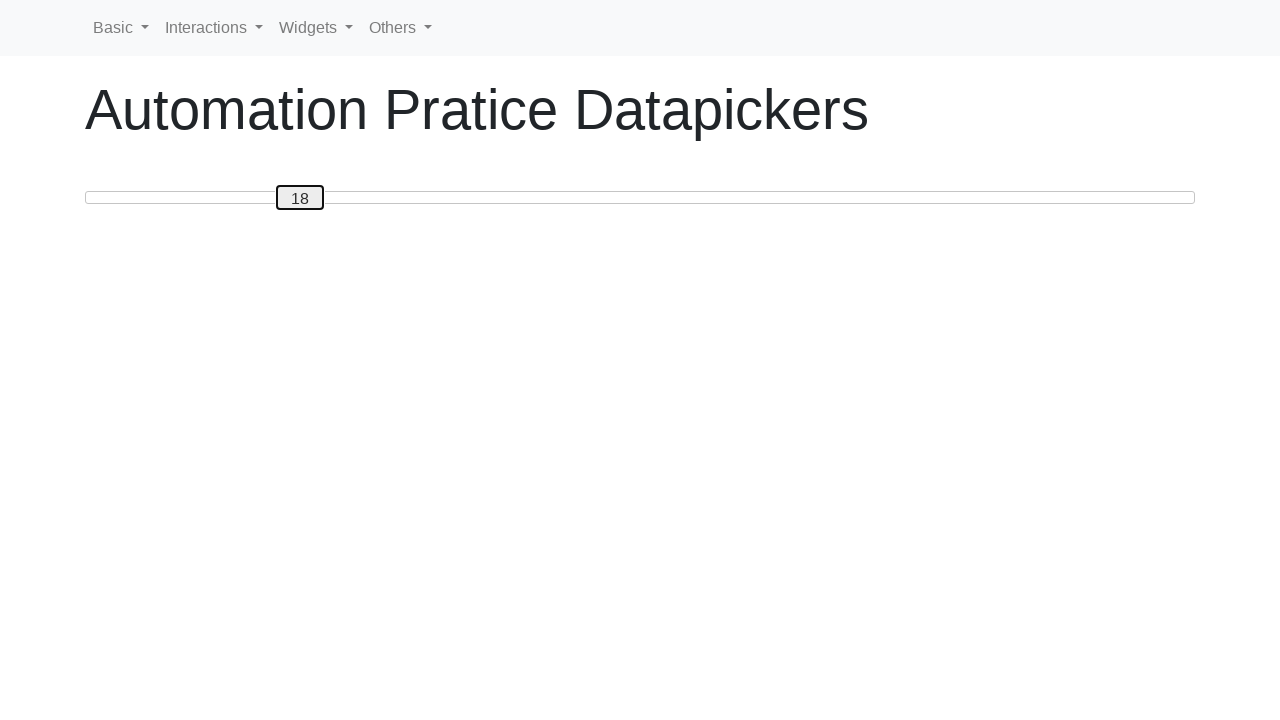

Pressed ArrowRight to move slider from 18 towards target 50 on #custom-handle
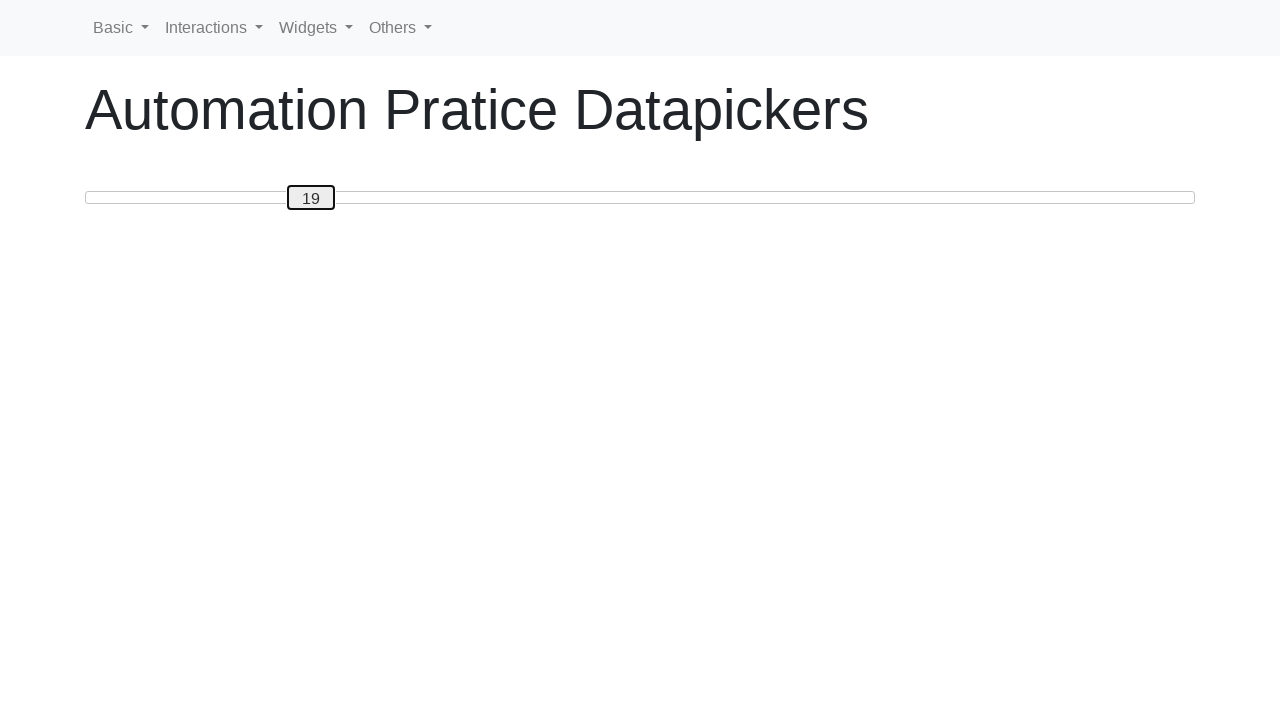

Retrieved updated slider value: 19
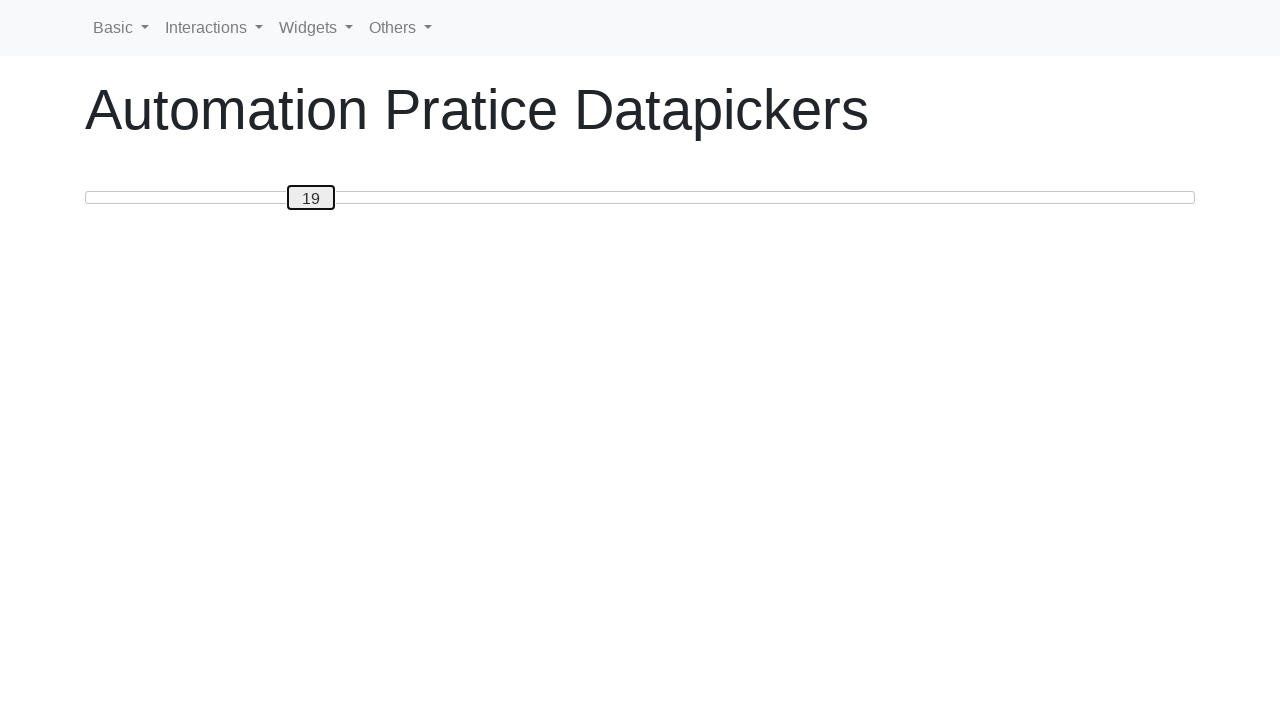

Pressed ArrowRight to move slider from 19 towards target 50 on #custom-handle
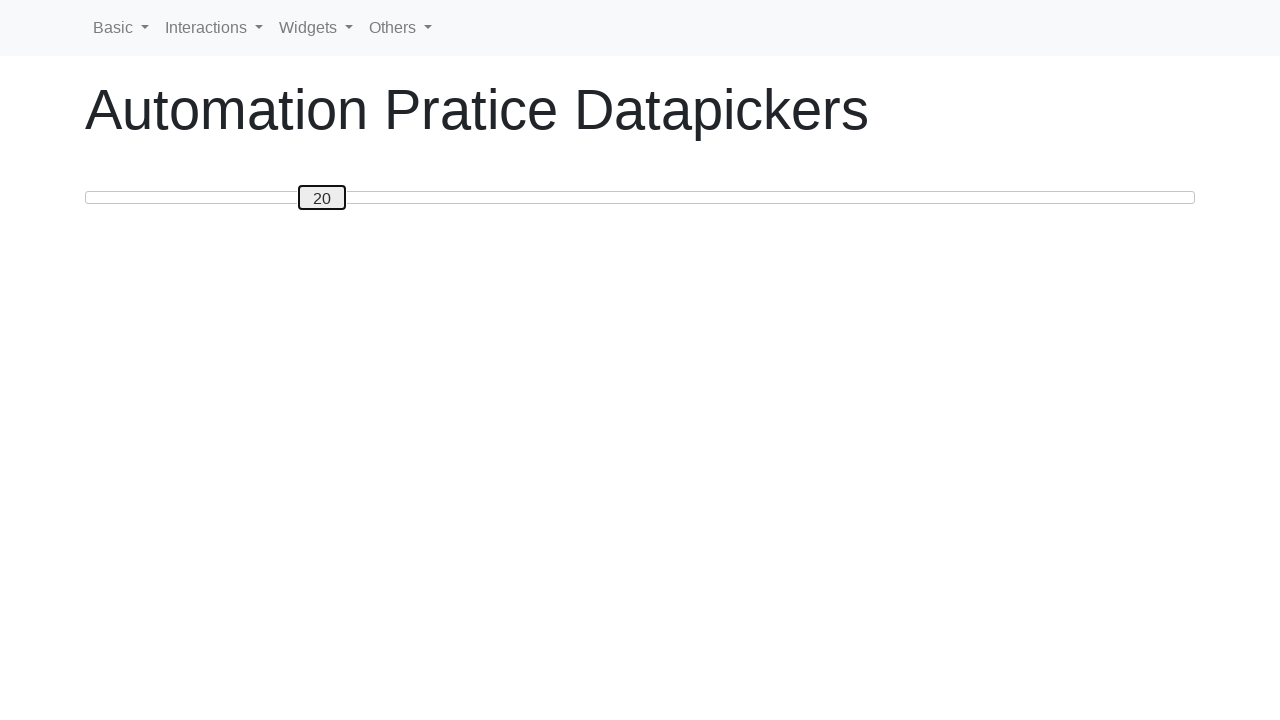

Retrieved updated slider value: 20
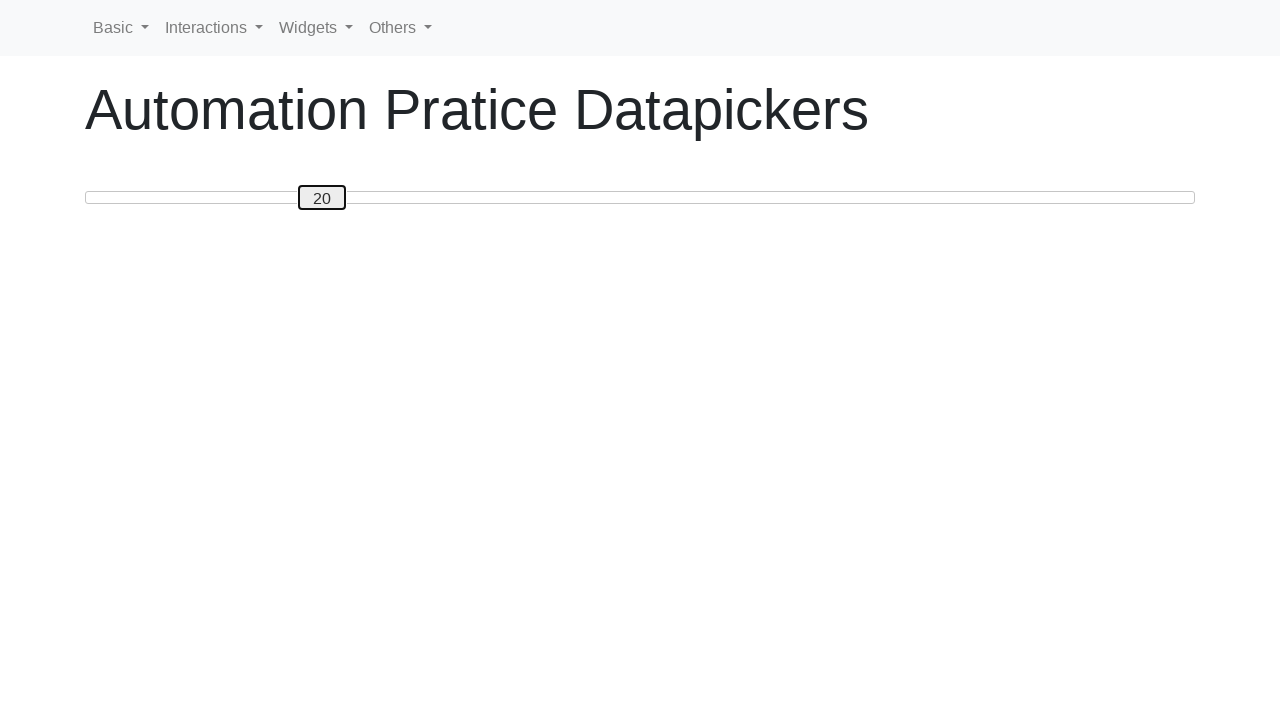

Pressed ArrowRight to move slider from 20 towards target 50 on #custom-handle
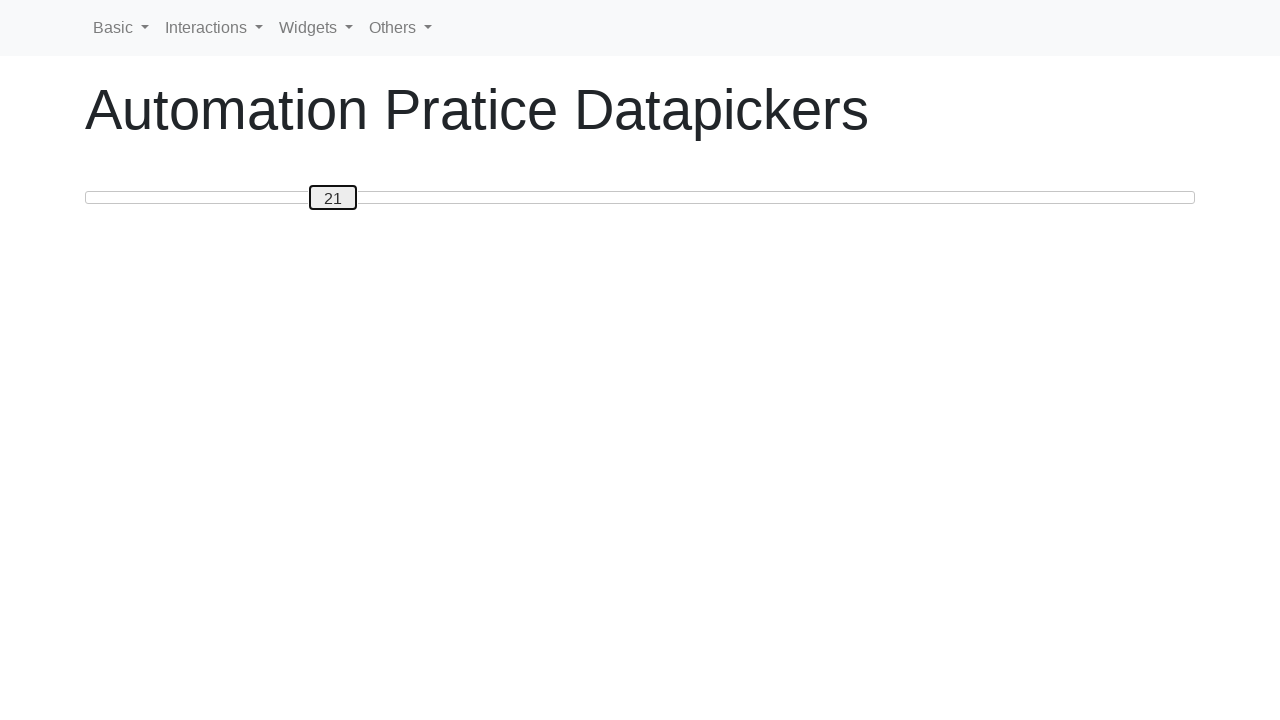

Retrieved updated slider value: 21
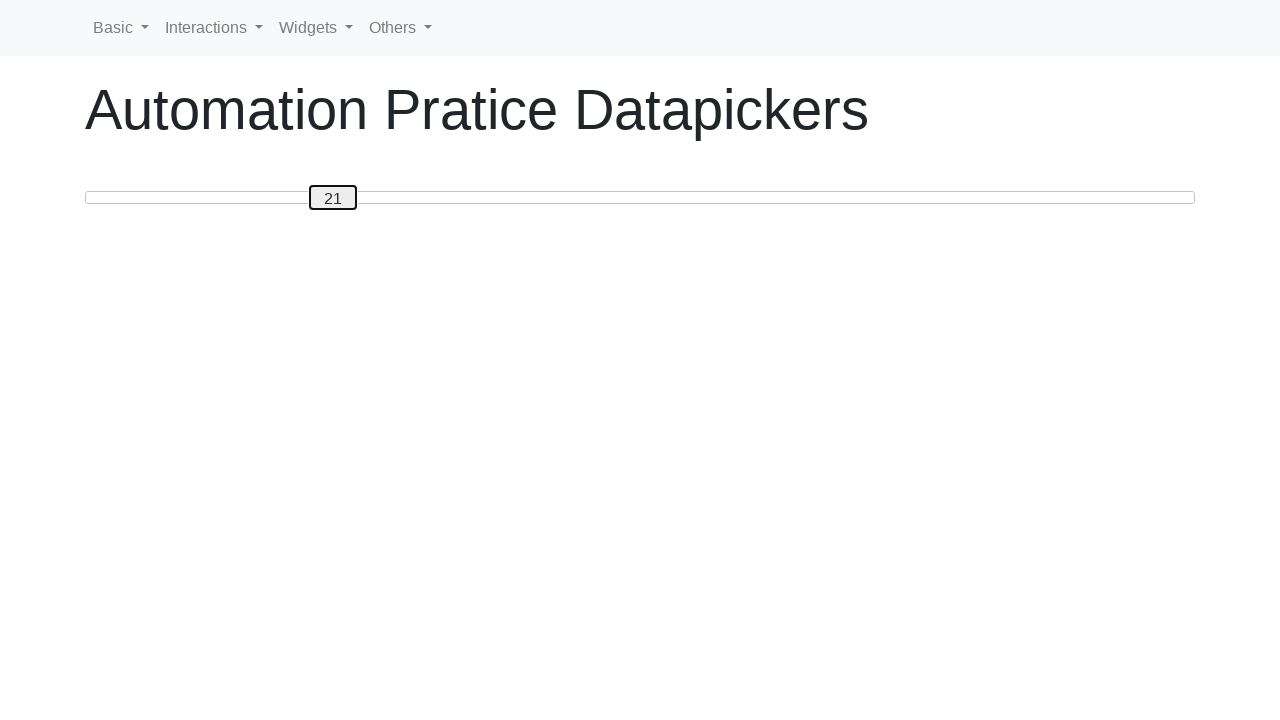

Pressed ArrowRight to move slider from 21 towards target 50 on #custom-handle
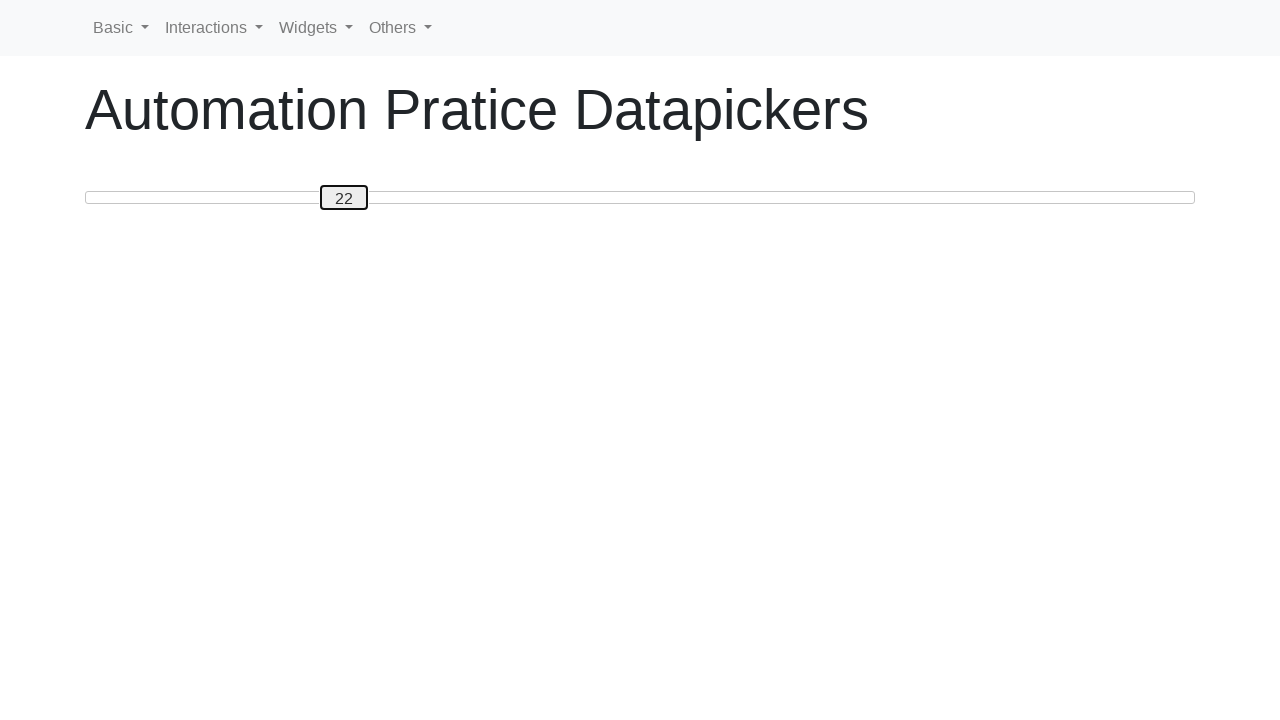

Retrieved updated slider value: 22
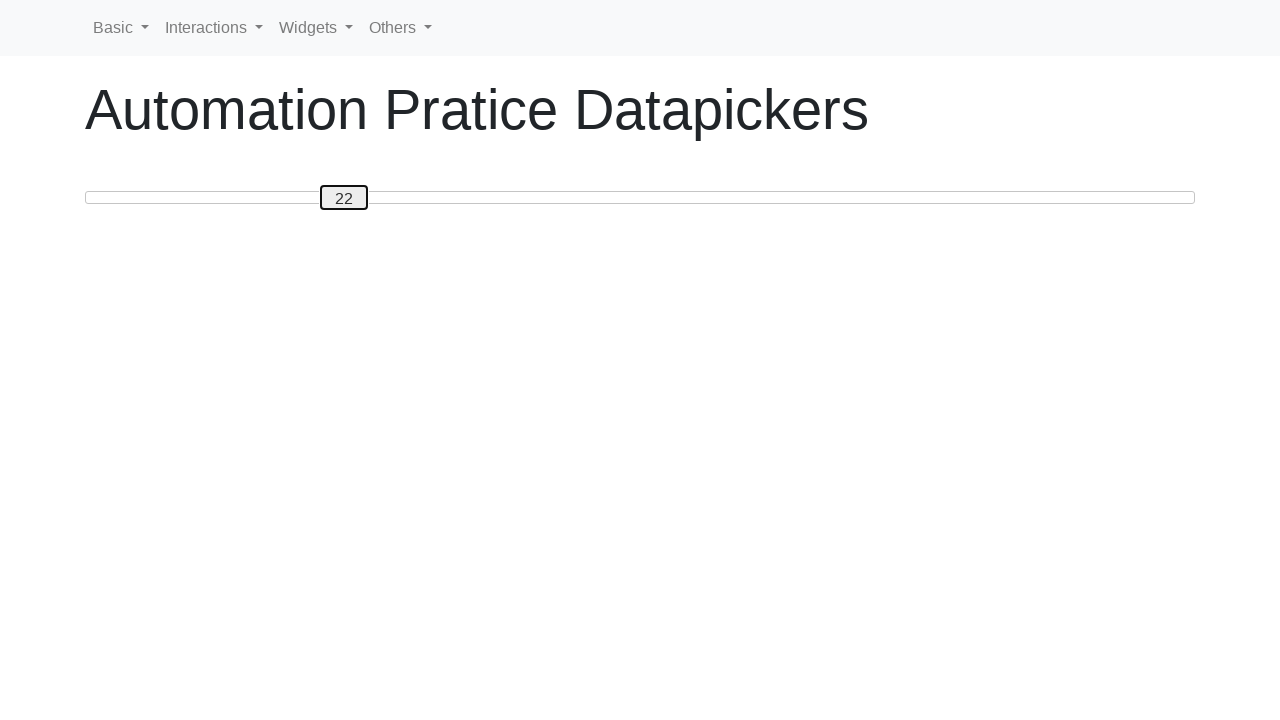

Pressed ArrowRight to move slider from 22 towards target 50 on #custom-handle
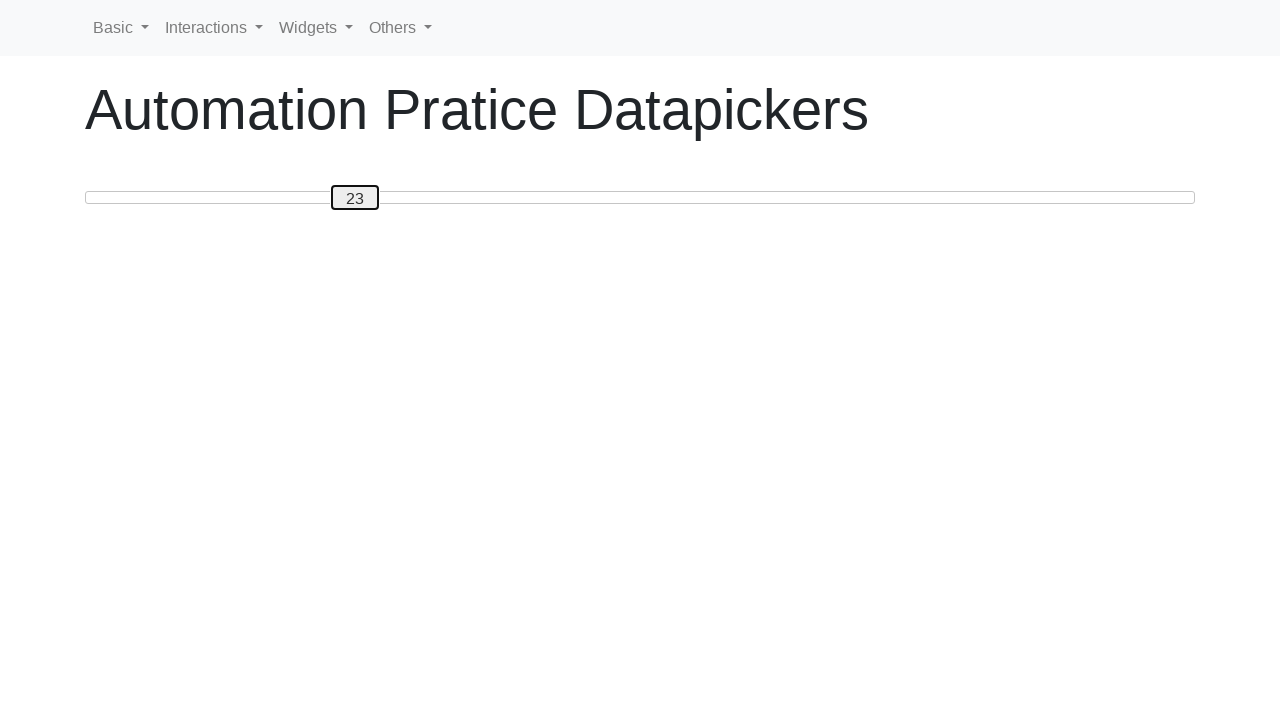

Retrieved updated slider value: 23
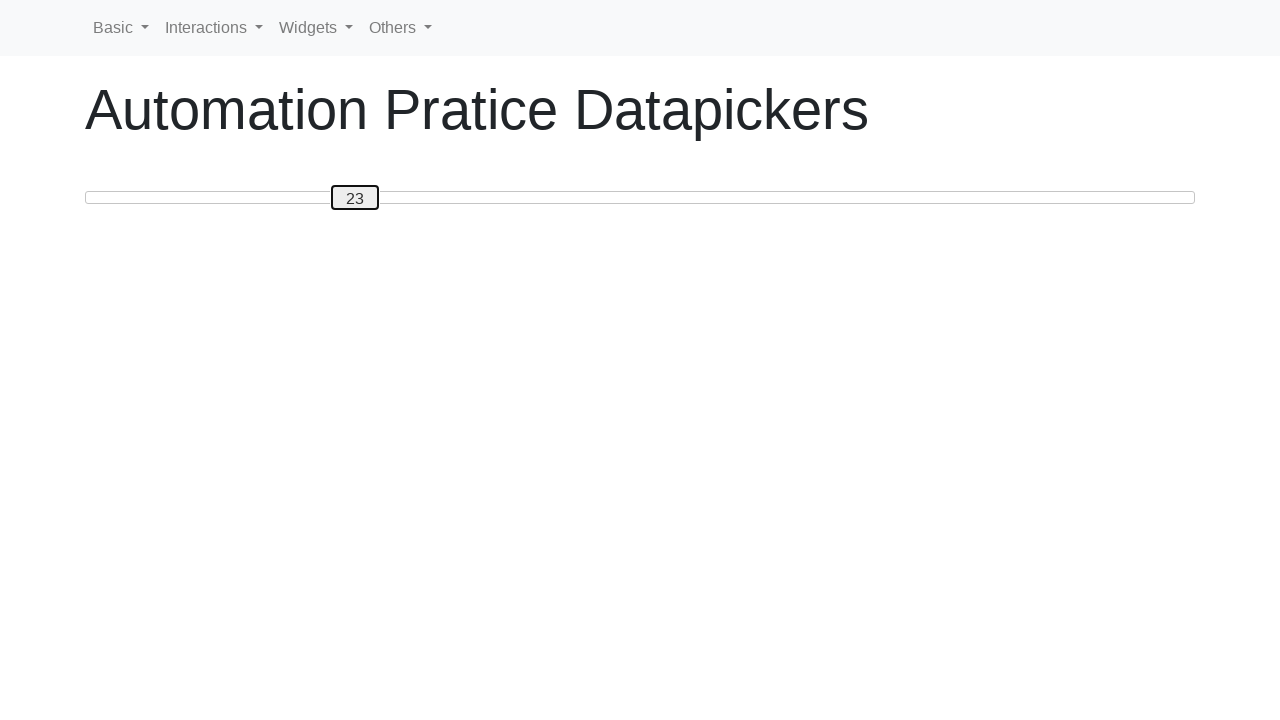

Pressed ArrowRight to move slider from 23 towards target 50 on #custom-handle
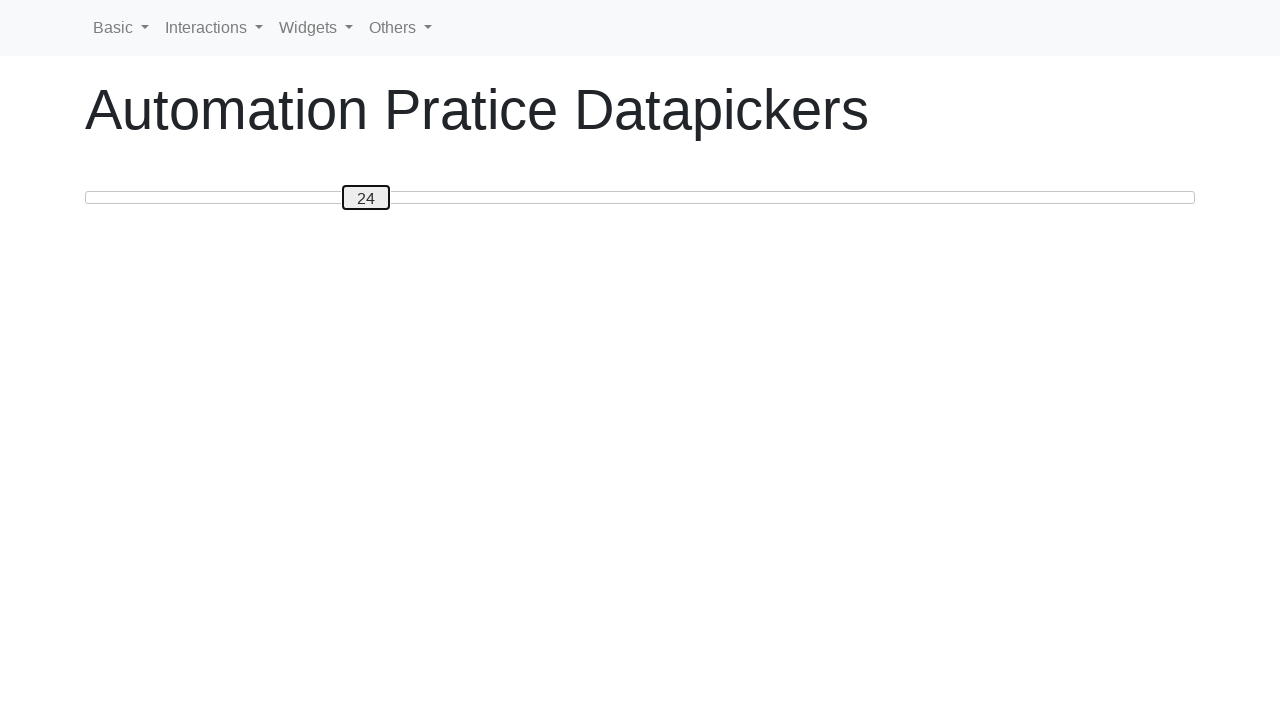

Retrieved updated slider value: 24
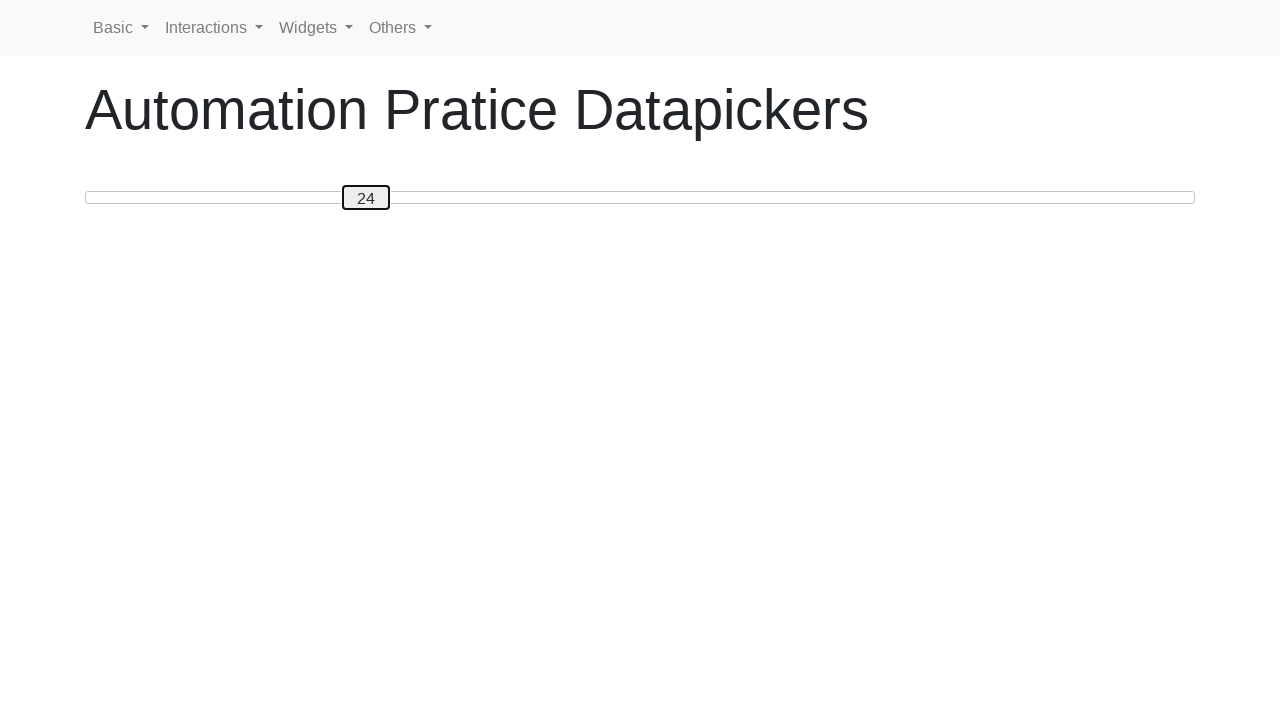

Pressed ArrowRight to move slider from 24 towards target 50 on #custom-handle
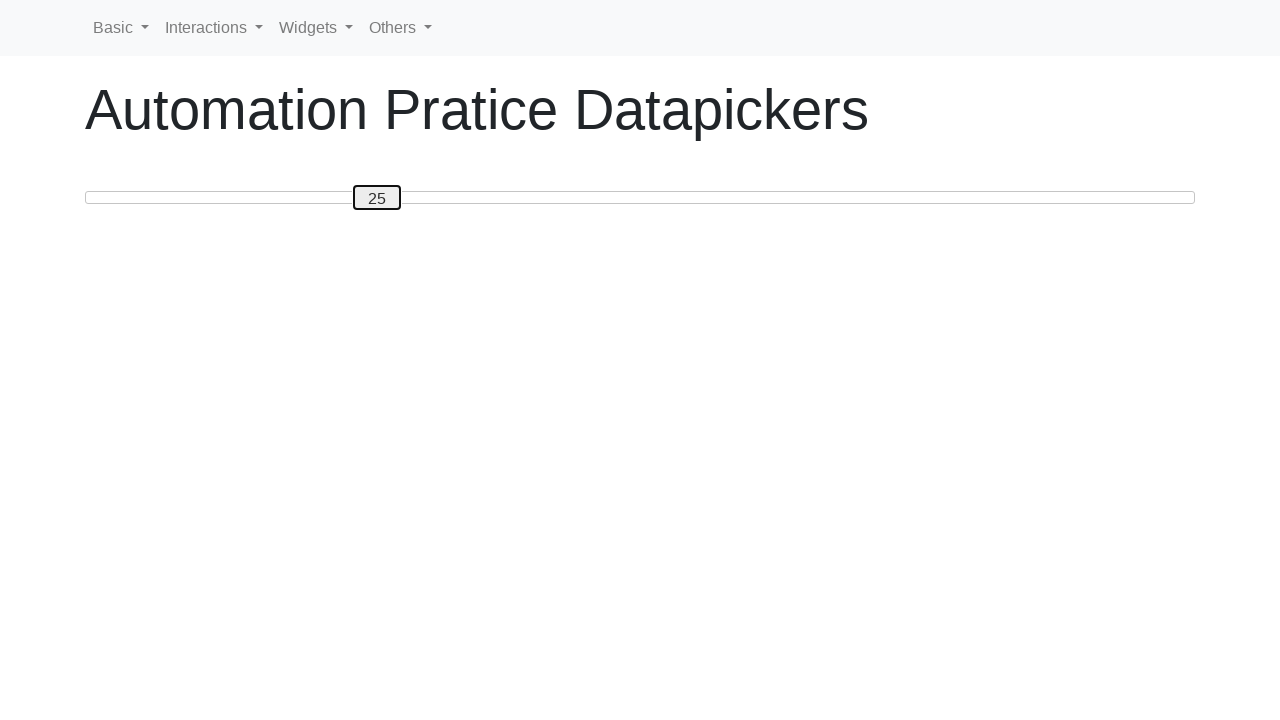

Retrieved updated slider value: 25
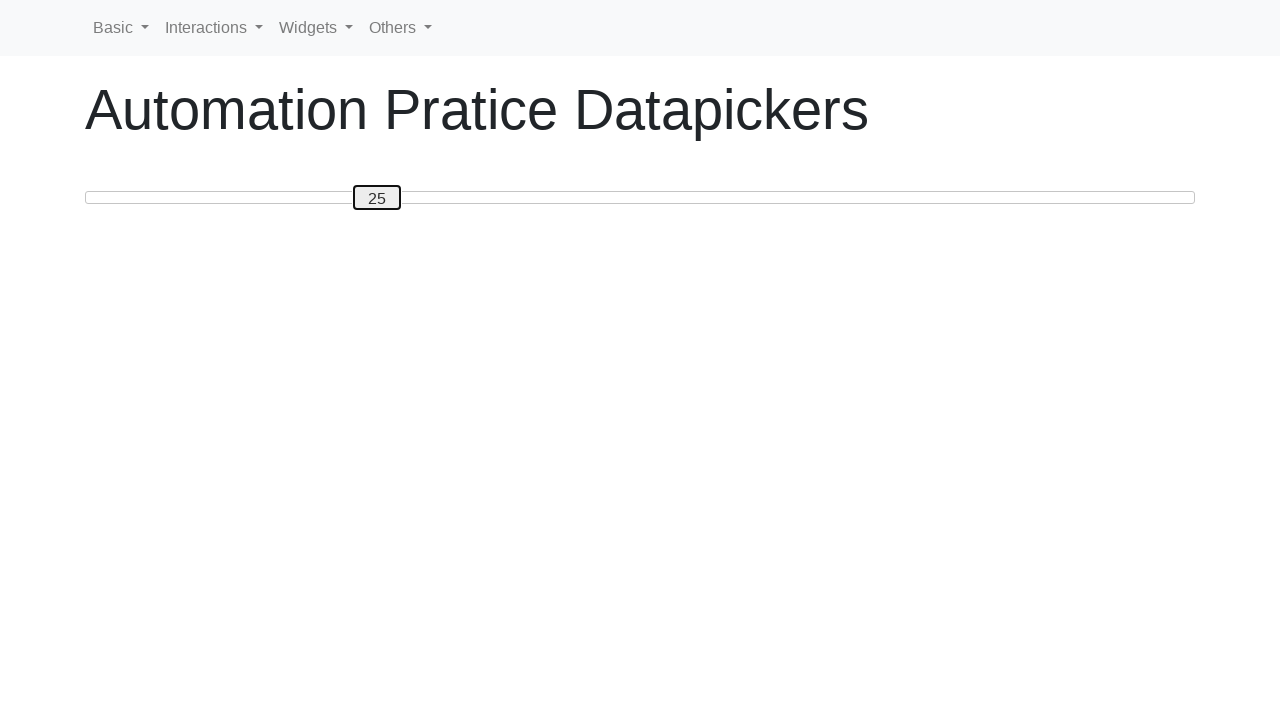

Pressed ArrowRight to move slider from 25 towards target 50 on #custom-handle
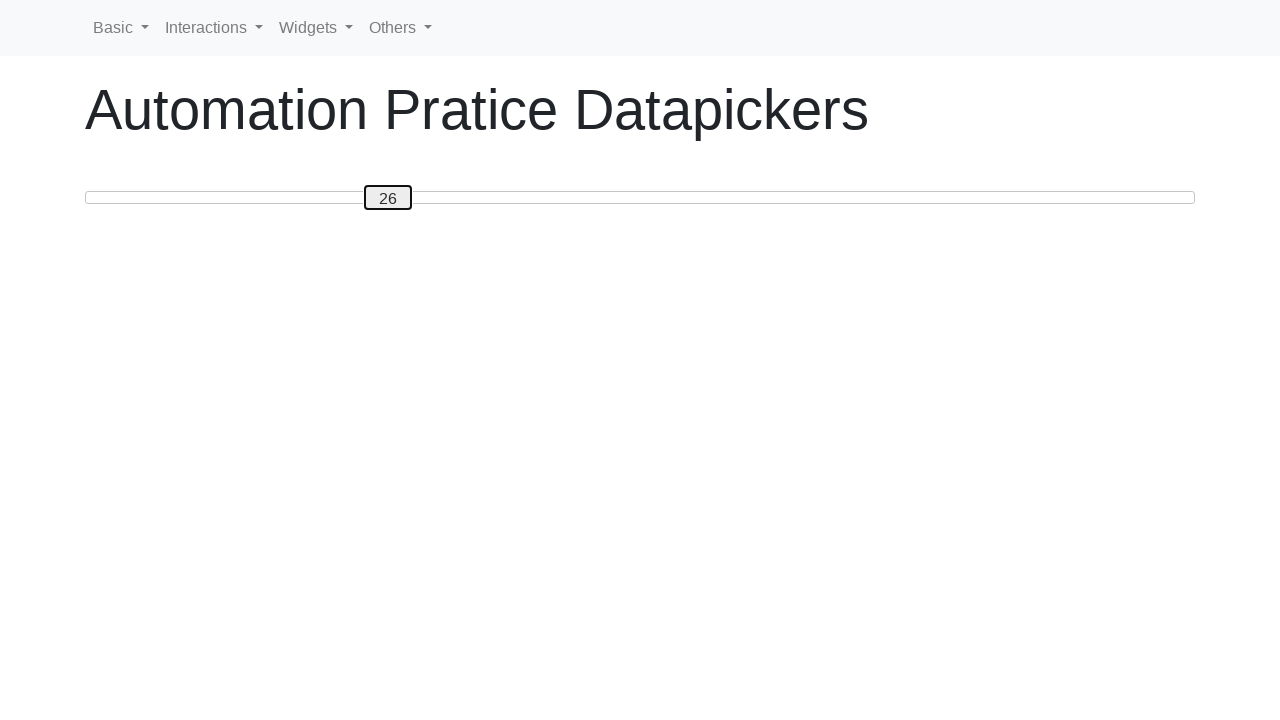

Retrieved updated slider value: 26
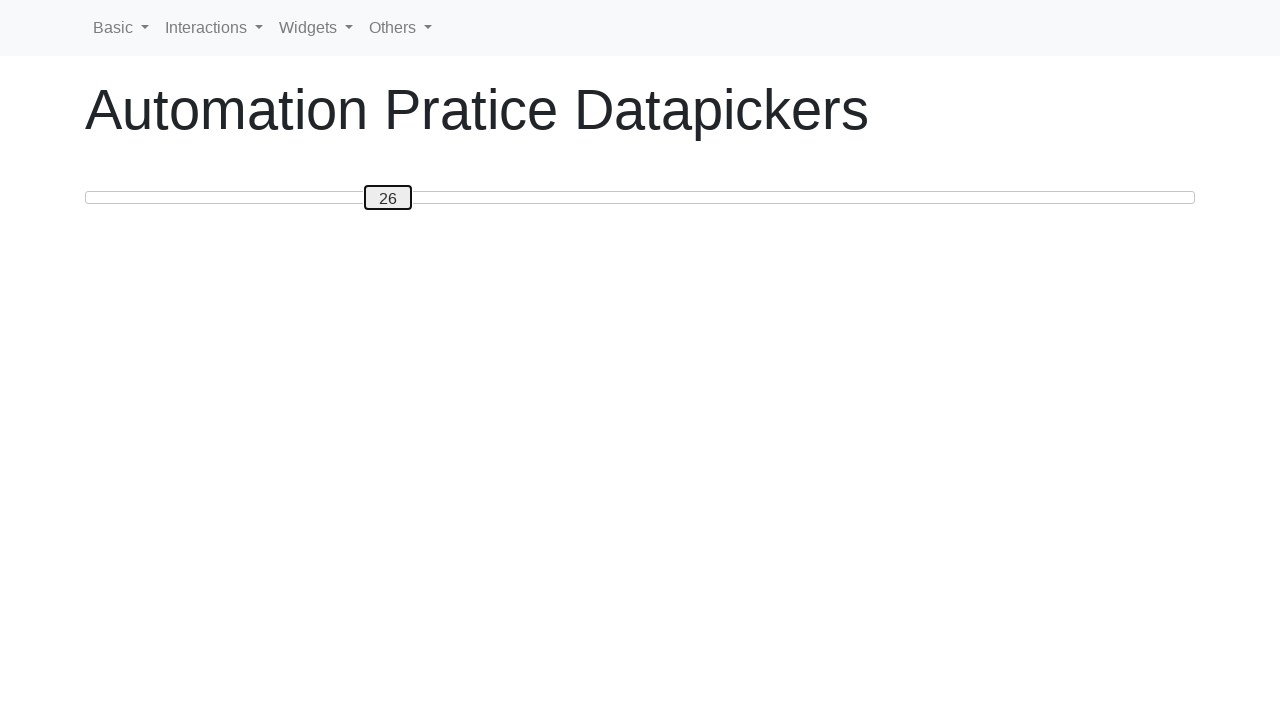

Pressed ArrowRight to move slider from 26 towards target 50 on #custom-handle
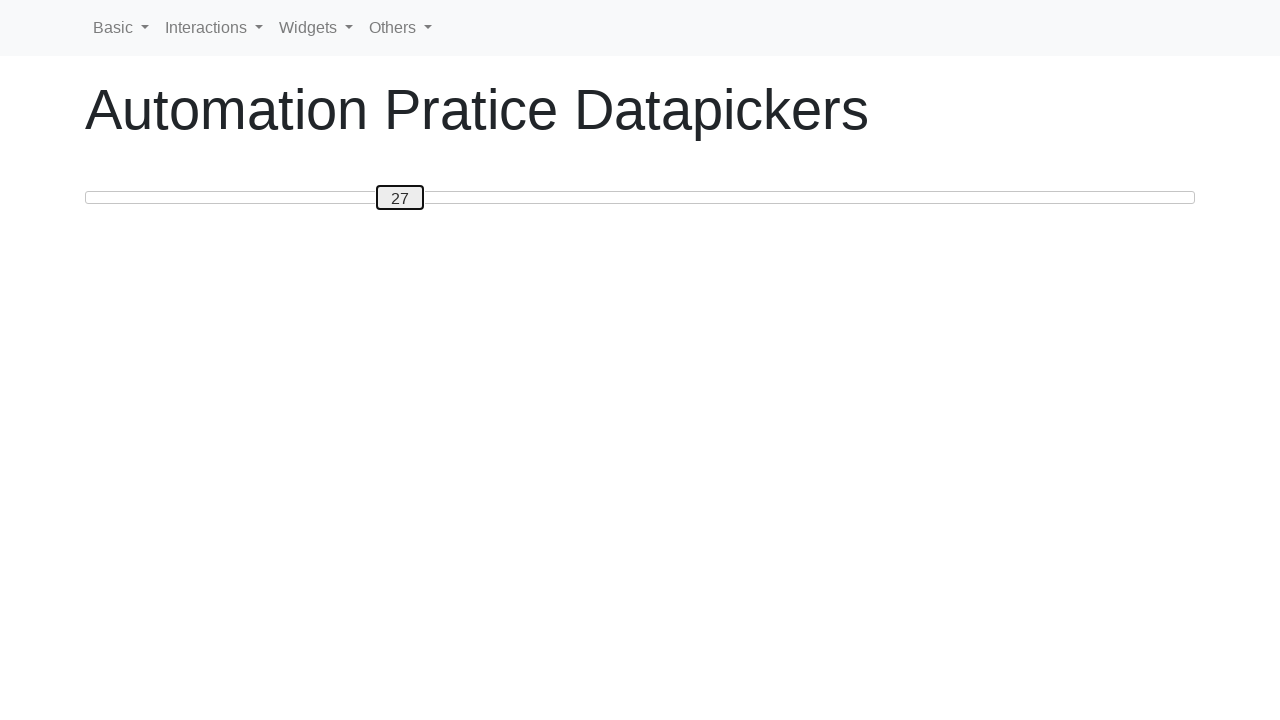

Retrieved updated slider value: 27
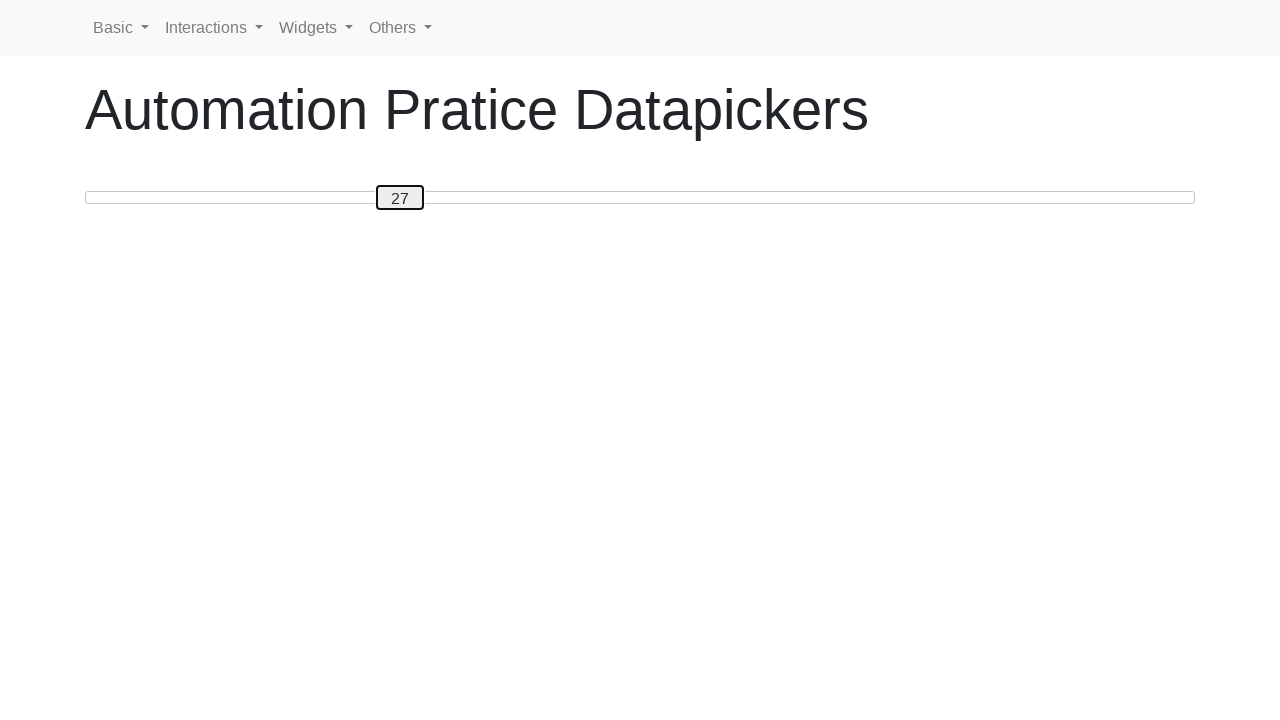

Pressed ArrowRight to move slider from 27 towards target 50 on #custom-handle
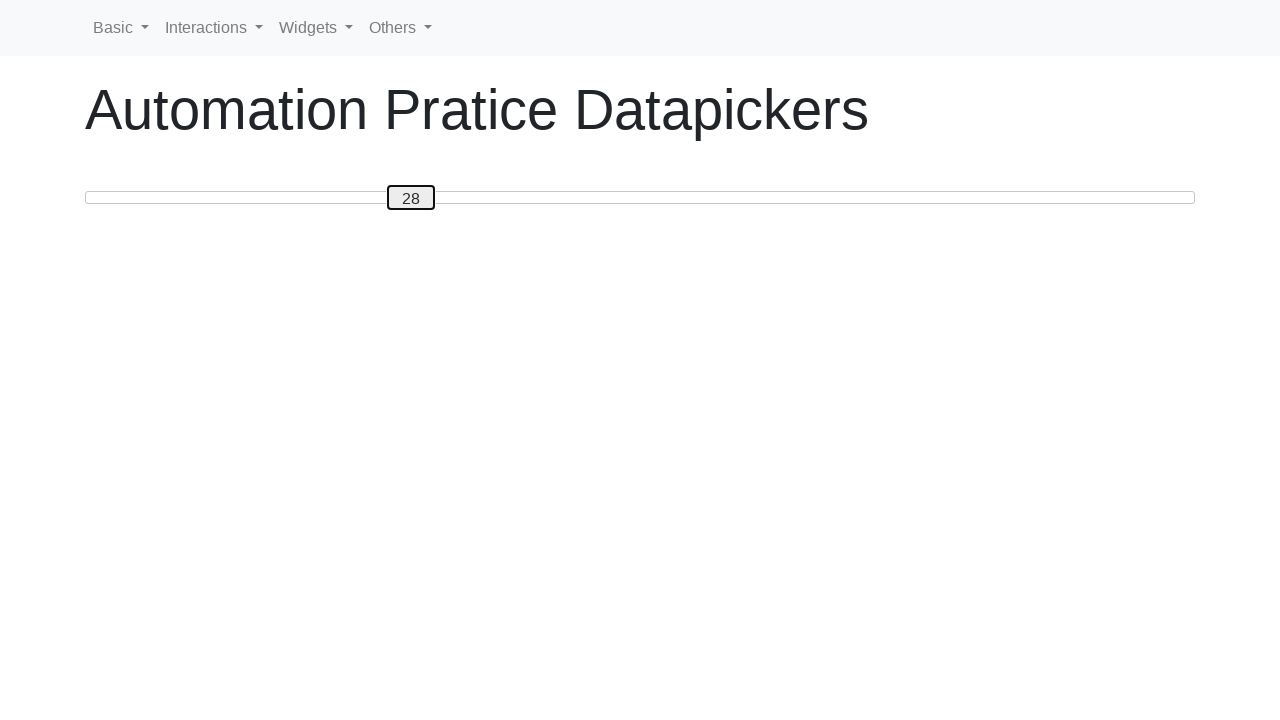

Retrieved updated slider value: 28
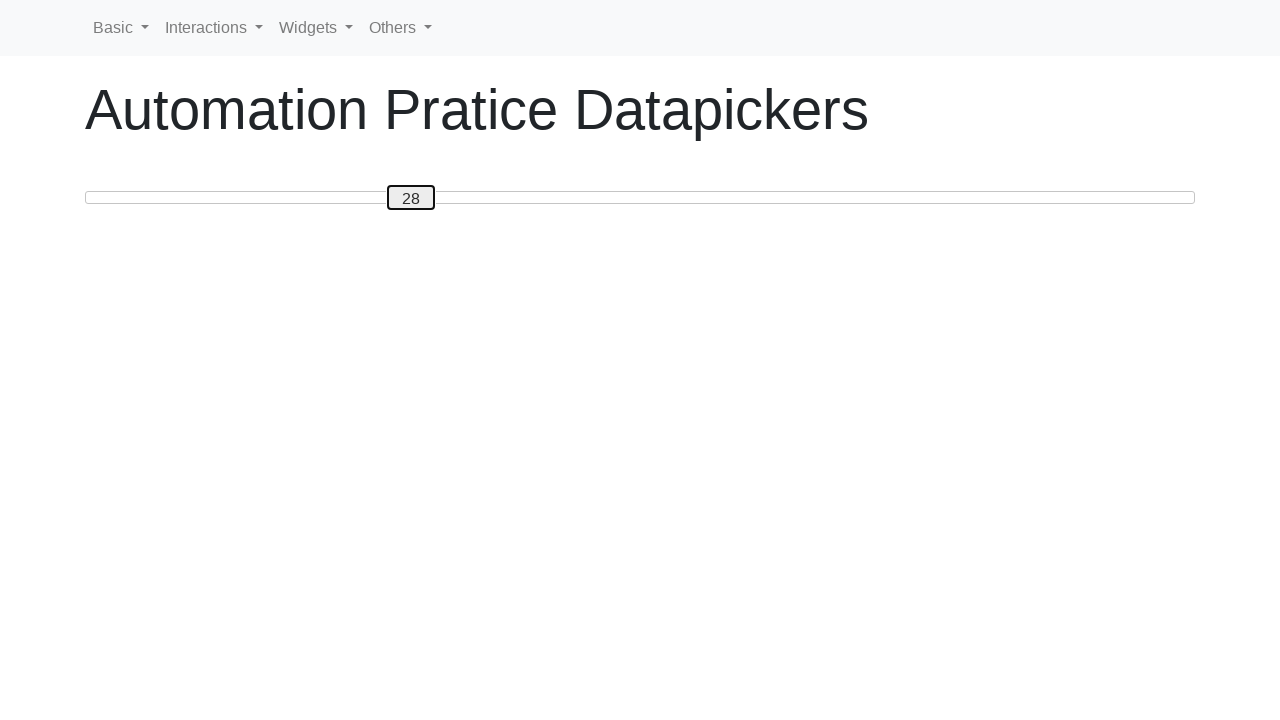

Pressed ArrowRight to move slider from 28 towards target 50 on #custom-handle
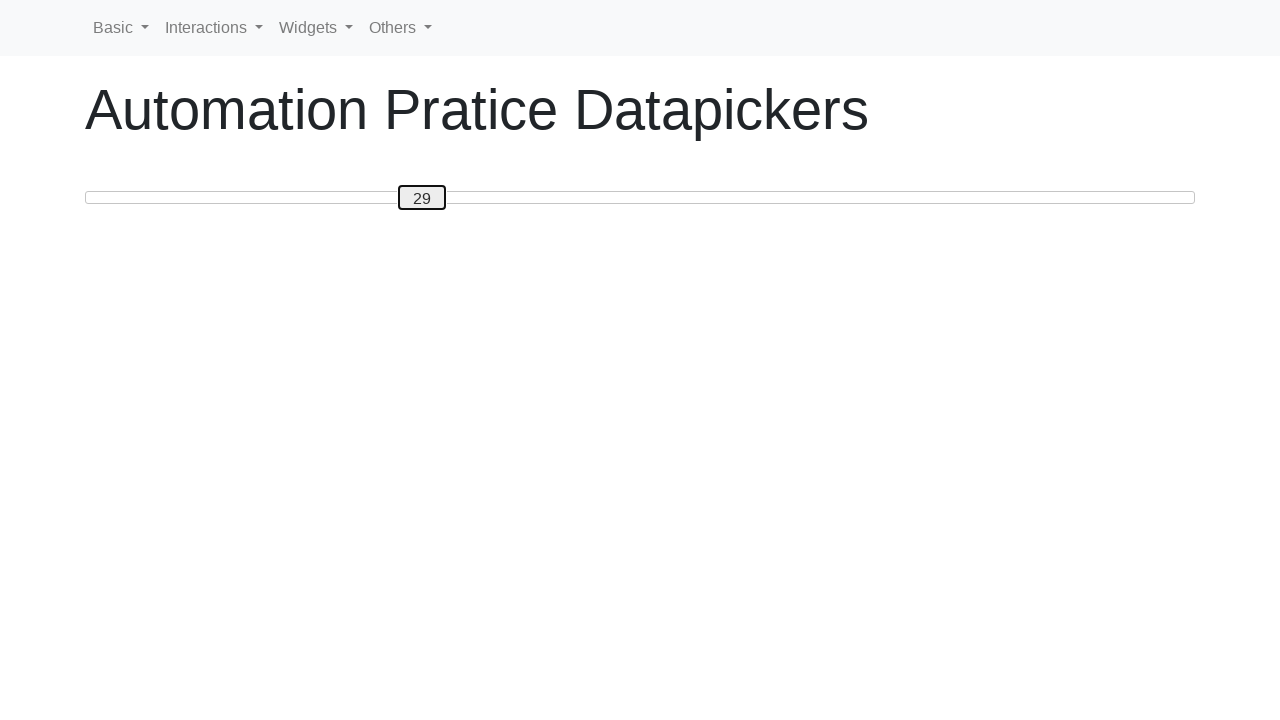

Retrieved updated slider value: 29
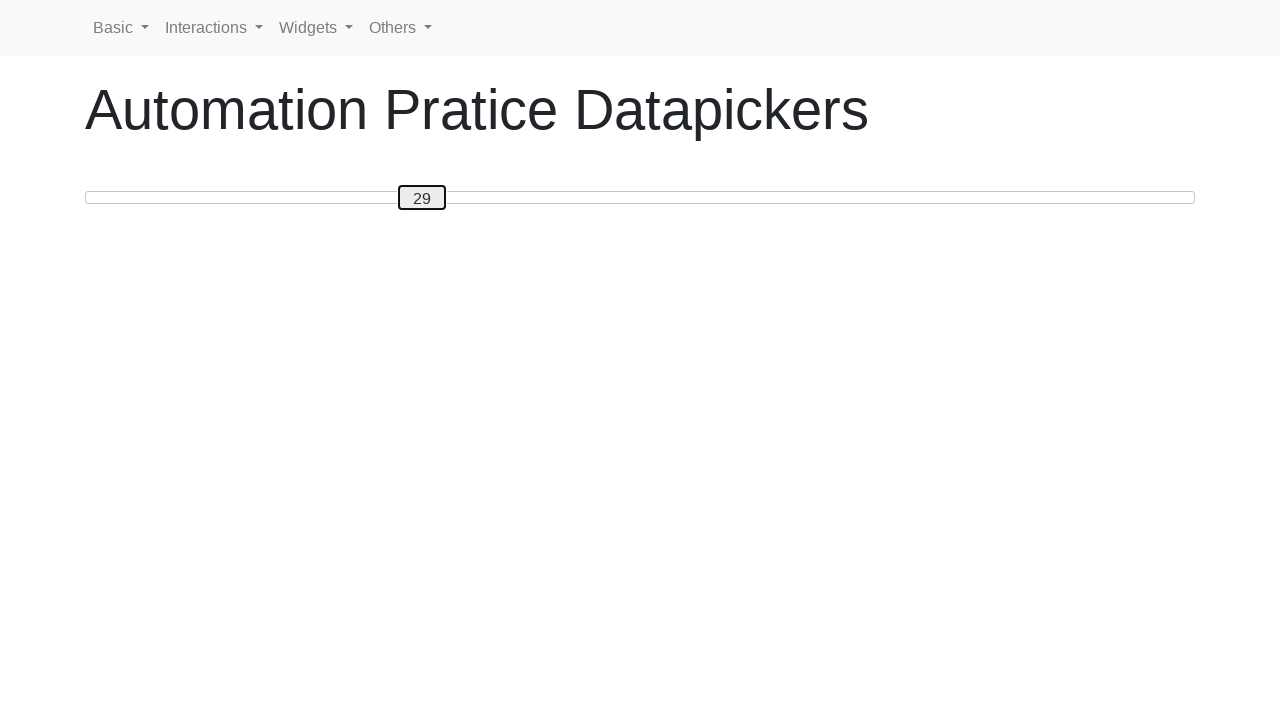

Pressed ArrowRight to move slider from 29 towards target 50 on #custom-handle
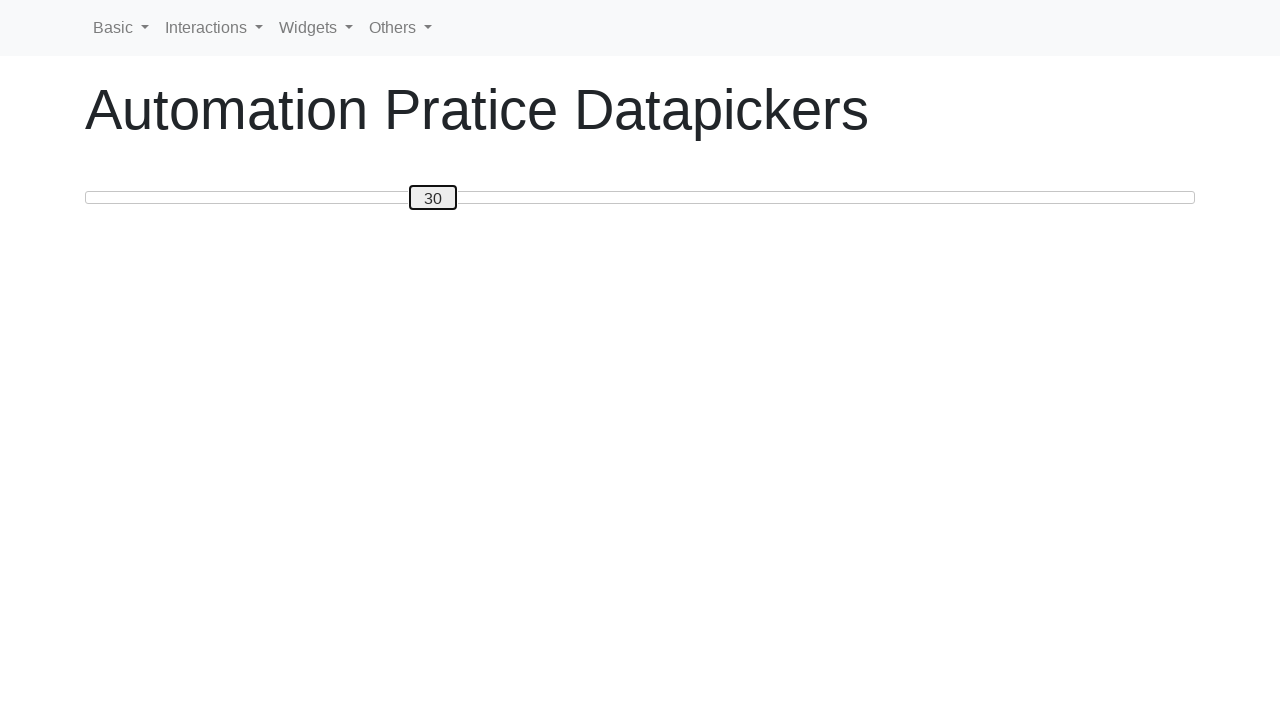

Retrieved updated slider value: 30
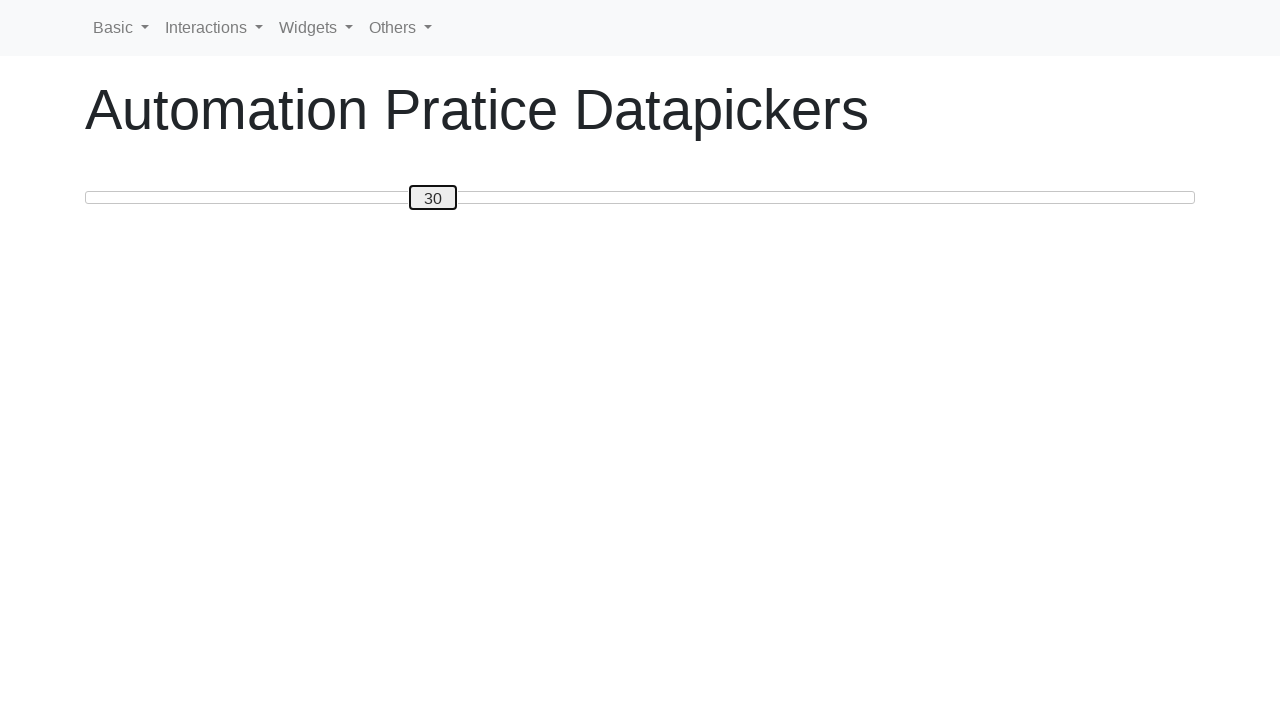

Pressed ArrowRight to move slider from 30 towards target 50 on #custom-handle
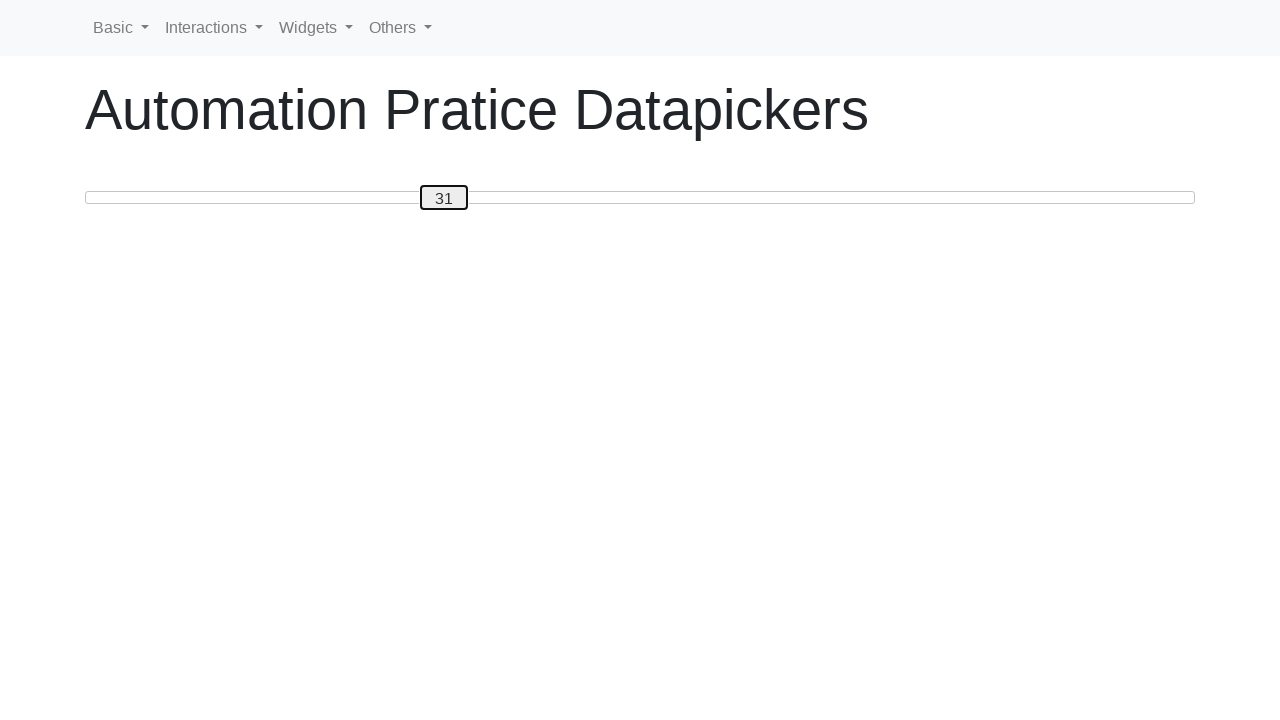

Retrieved updated slider value: 31
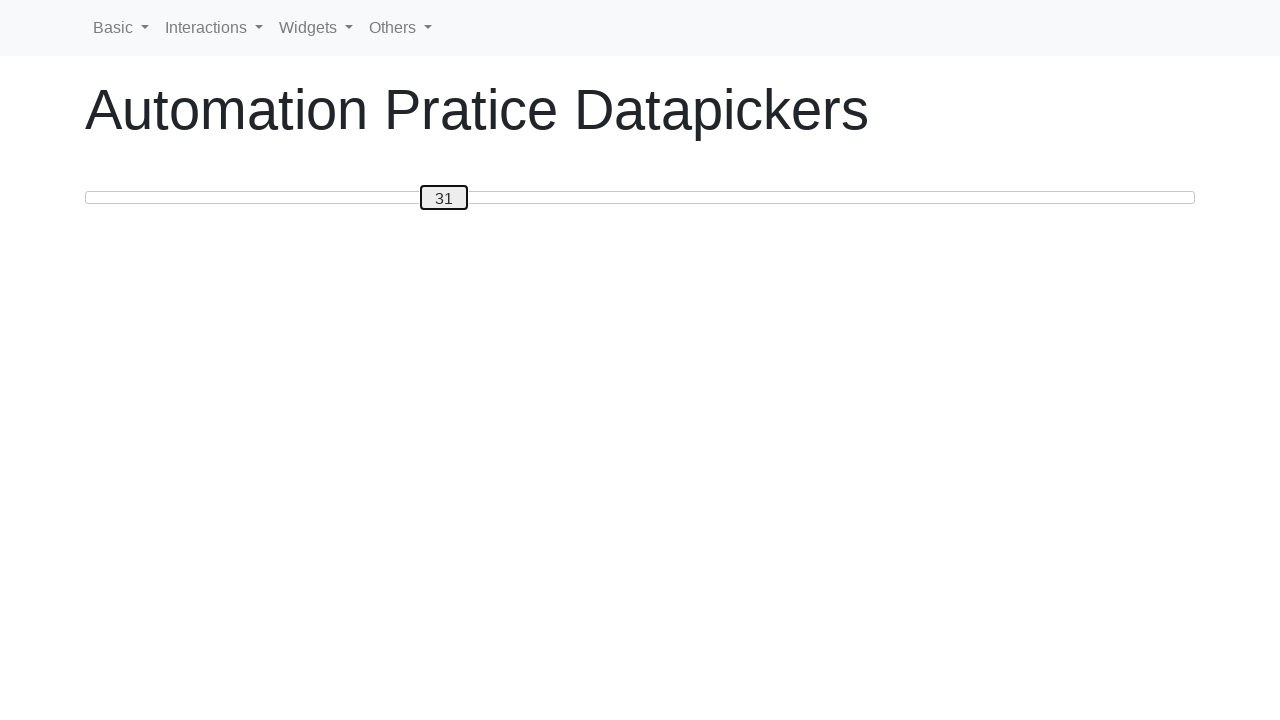

Pressed ArrowRight to move slider from 31 towards target 50 on #custom-handle
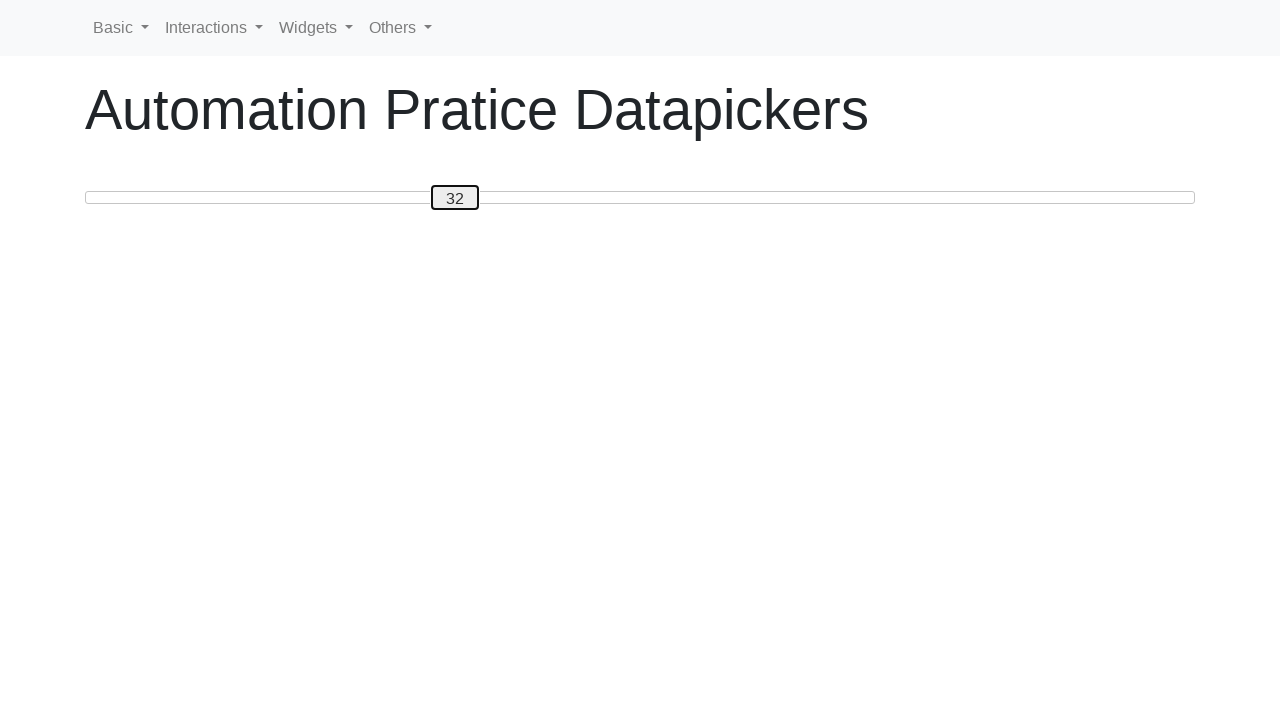

Retrieved updated slider value: 32
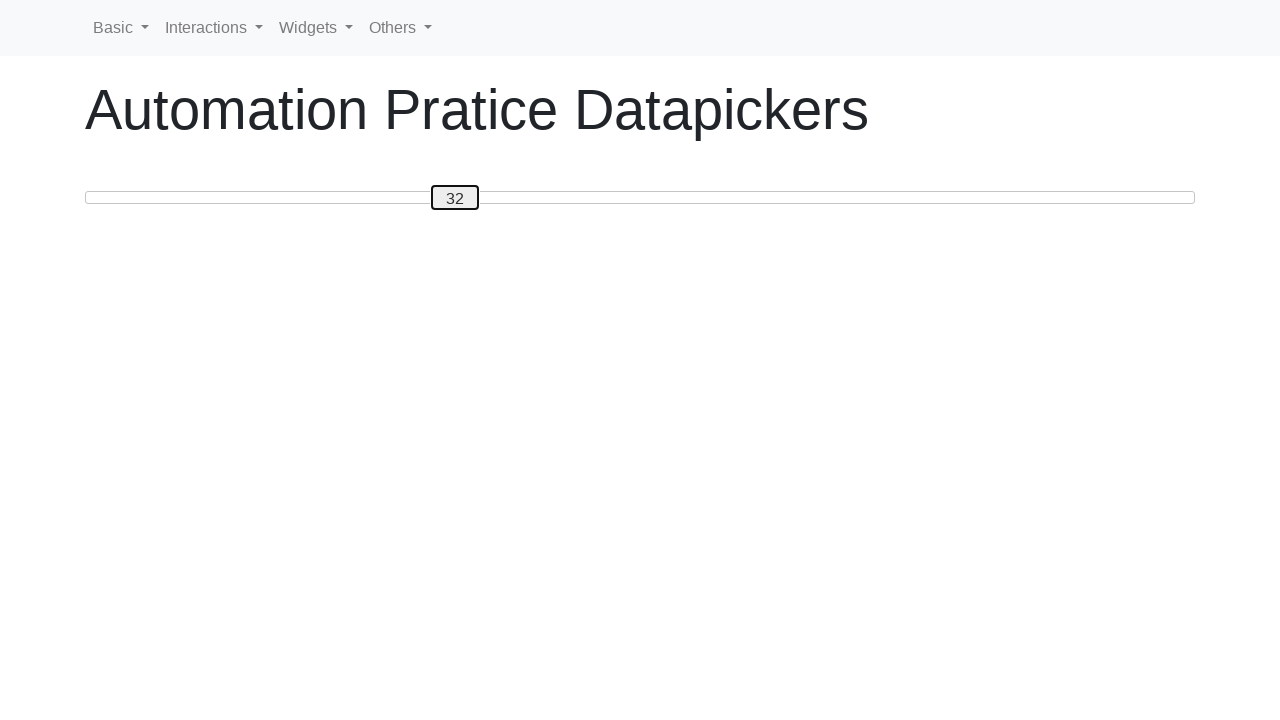

Pressed ArrowRight to move slider from 32 towards target 50 on #custom-handle
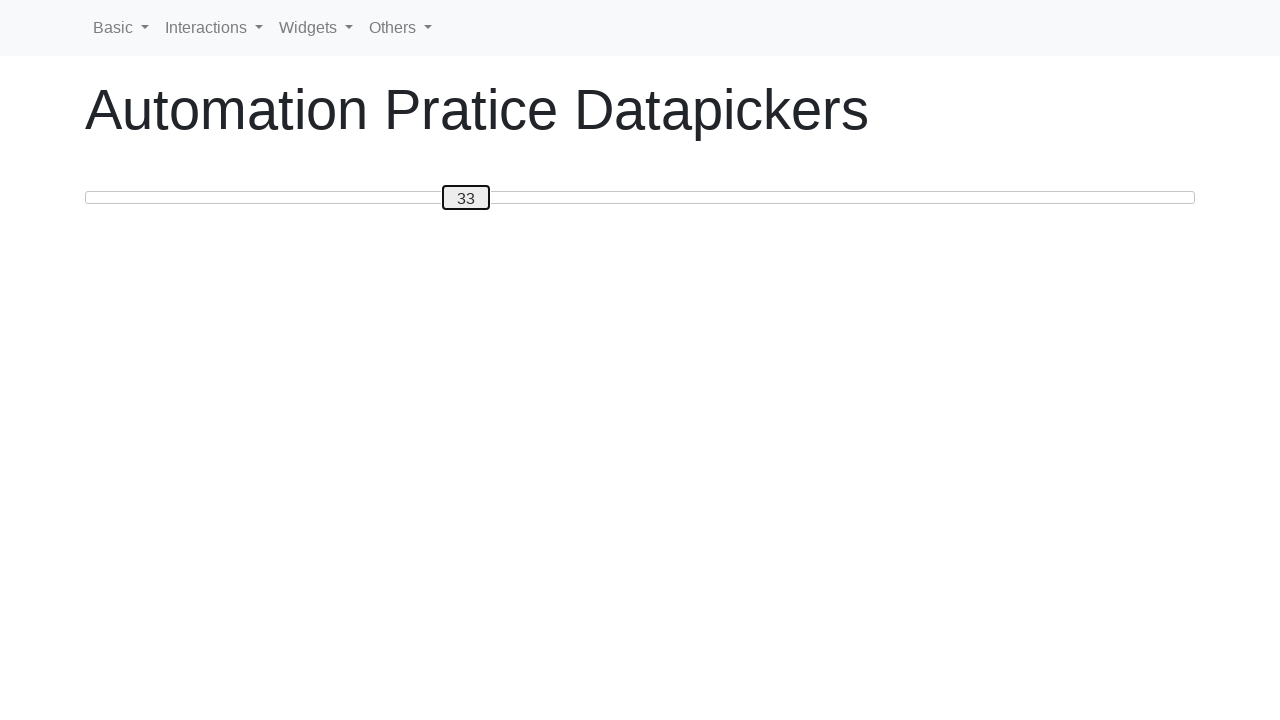

Retrieved updated slider value: 33
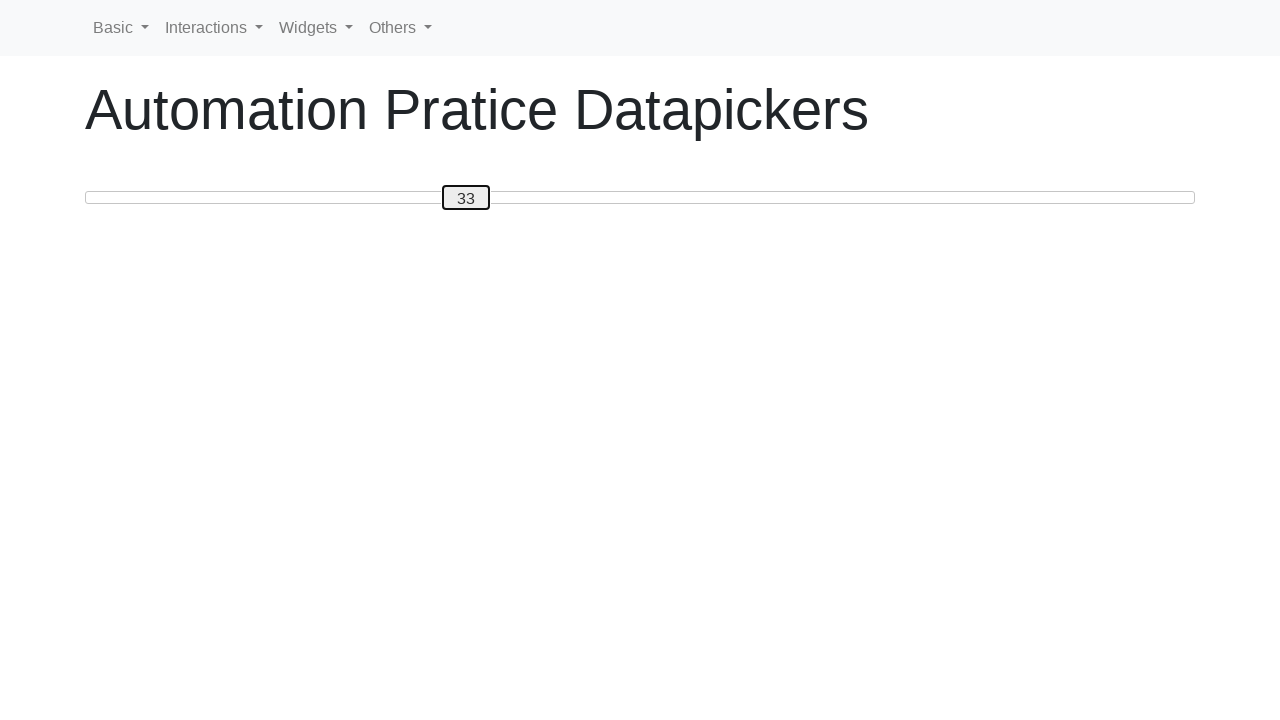

Pressed ArrowRight to move slider from 33 towards target 50 on #custom-handle
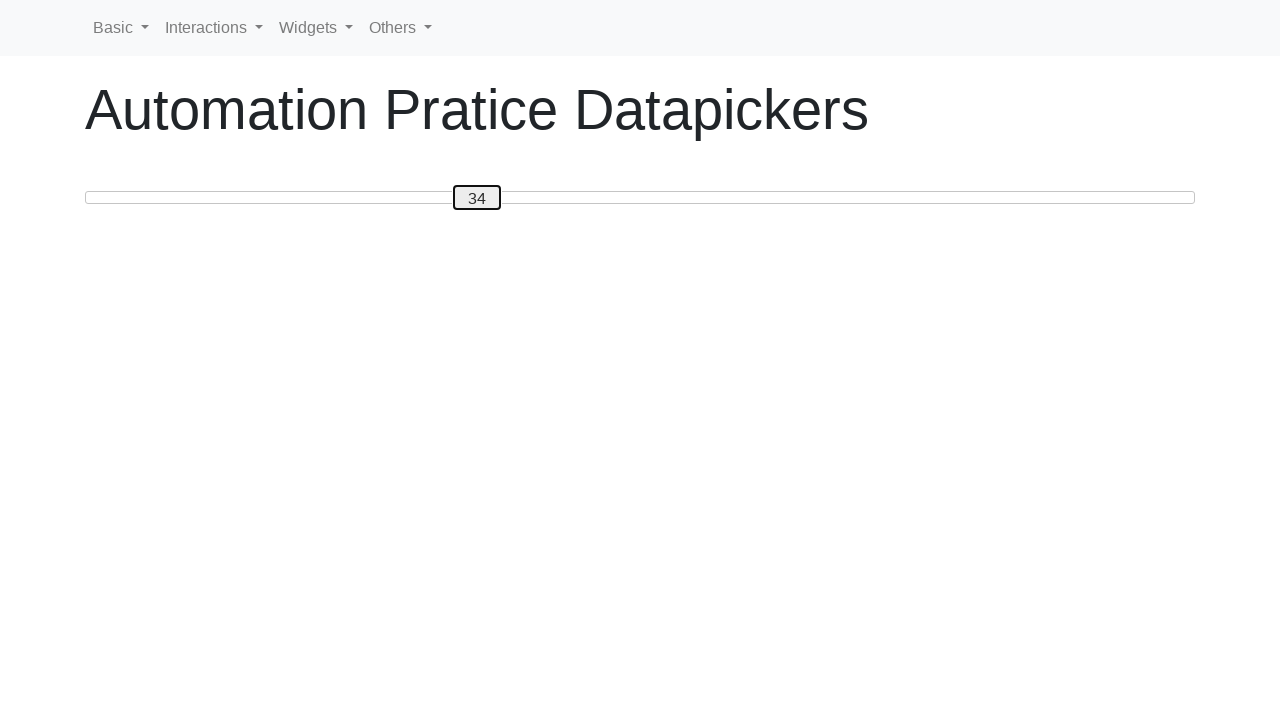

Retrieved updated slider value: 34
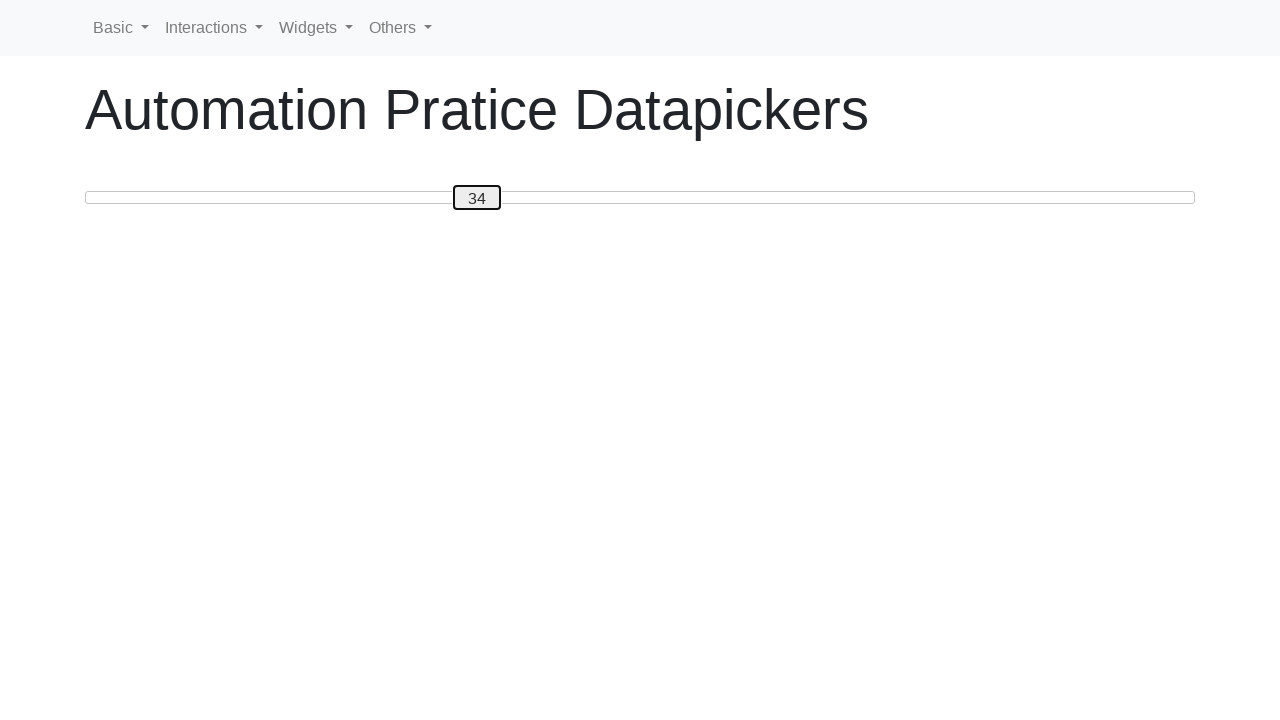

Pressed ArrowRight to move slider from 34 towards target 50 on #custom-handle
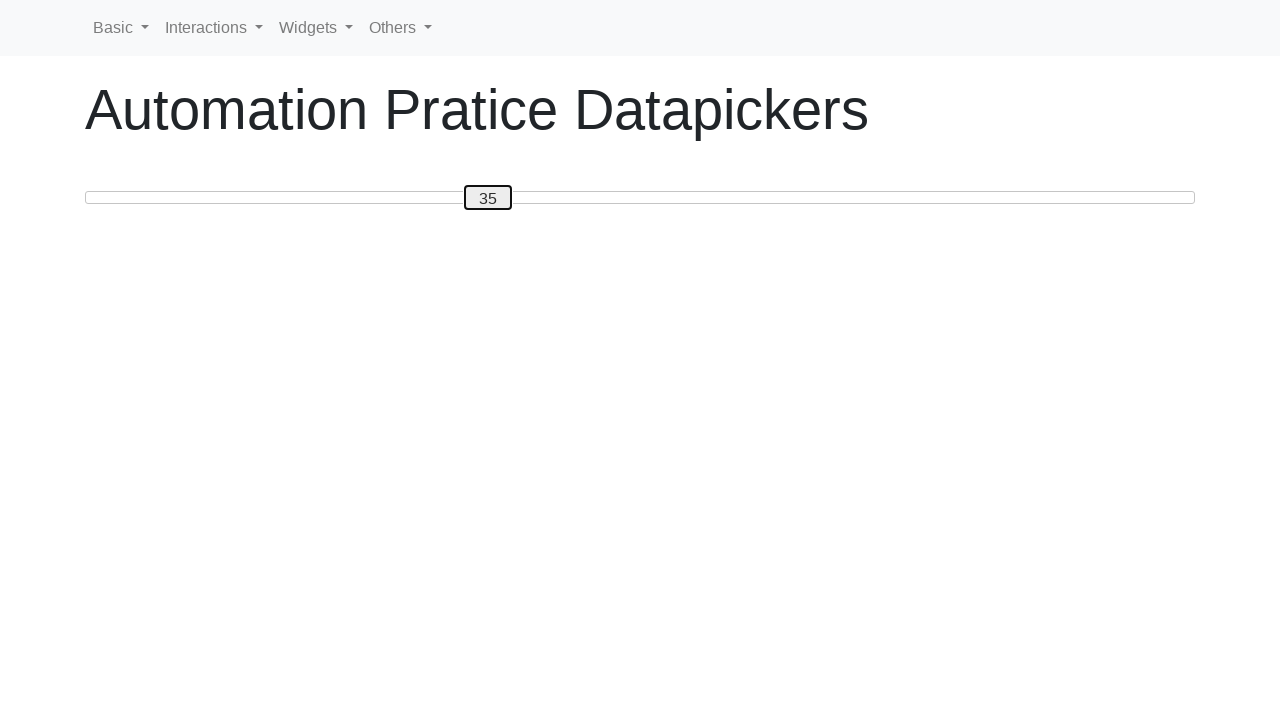

Retrieved updated slider value: 35
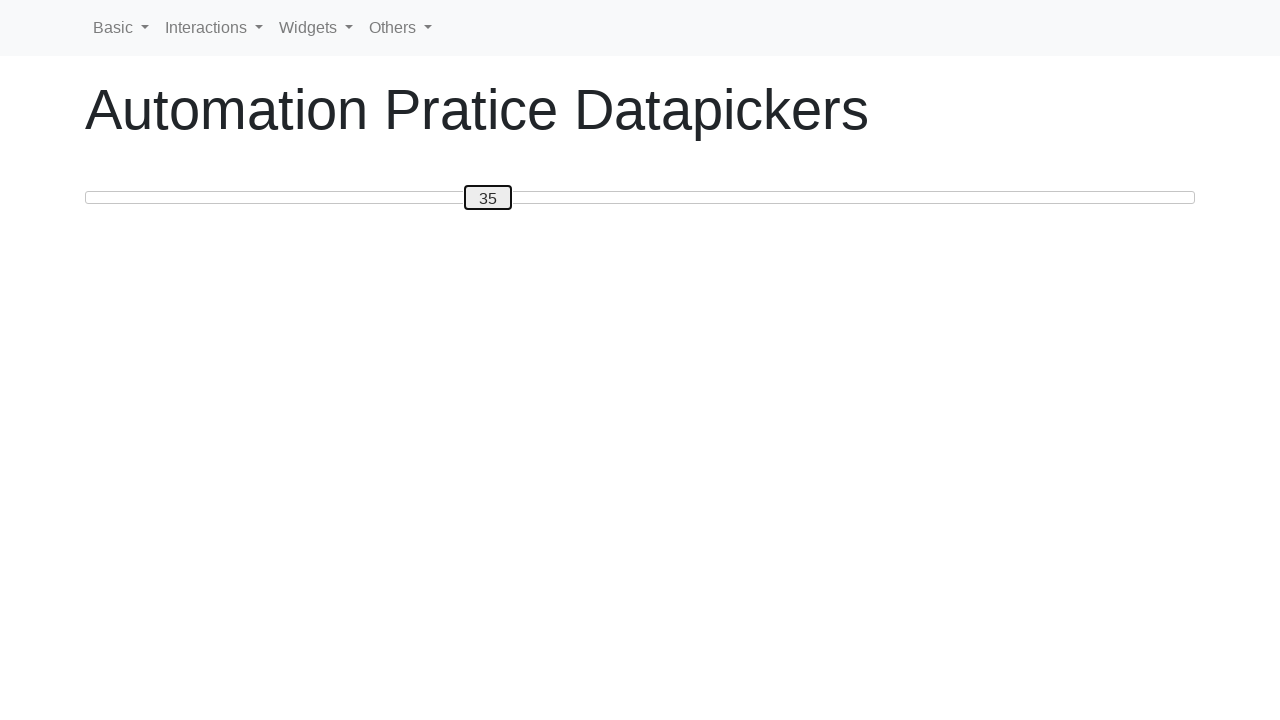

Pressed ArrowRight to move slider from 35 towards target 50 on #custom-handle
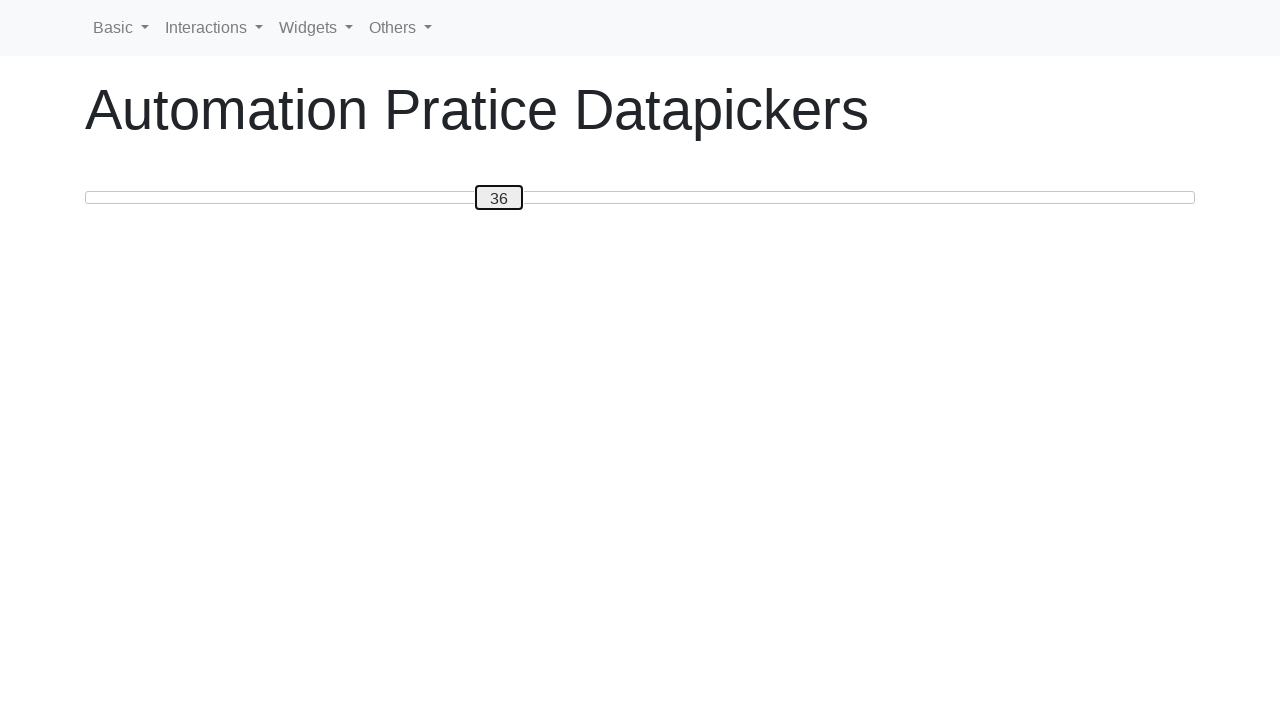

Retrieved updated slider value: 36
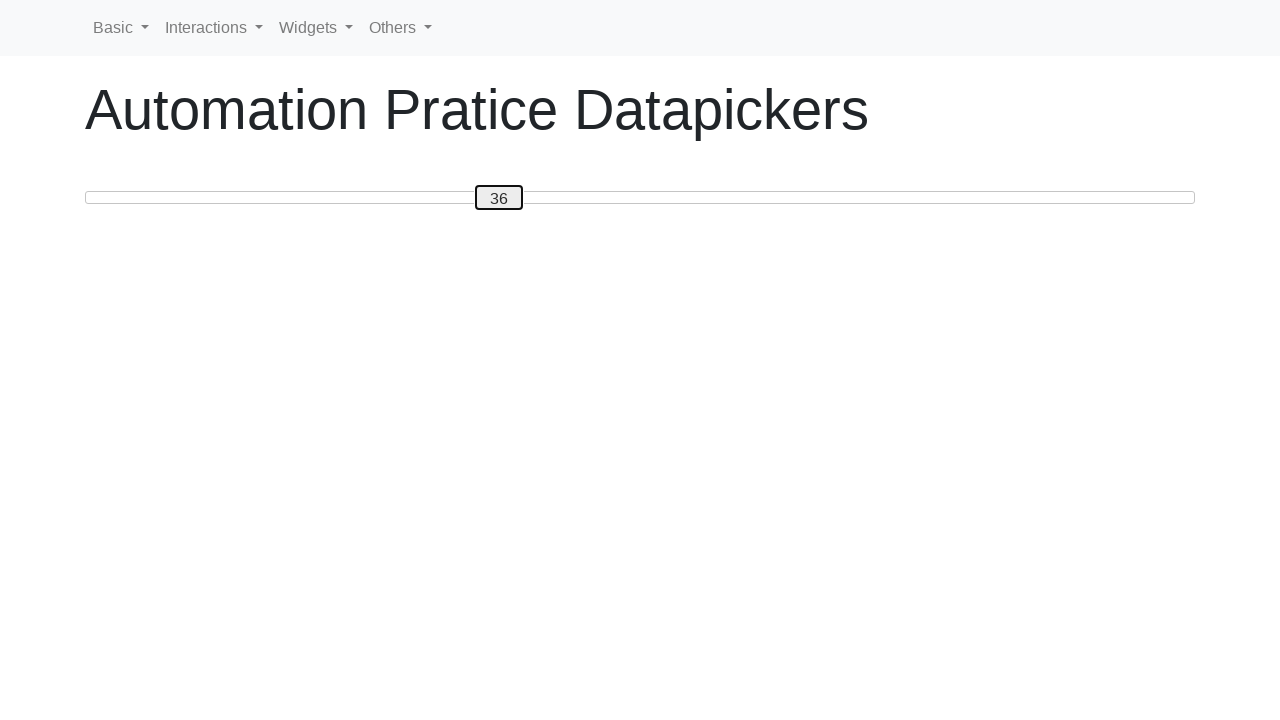

Pressed ArrowRight to move slider from 36 towards target 50 on #custom-handle
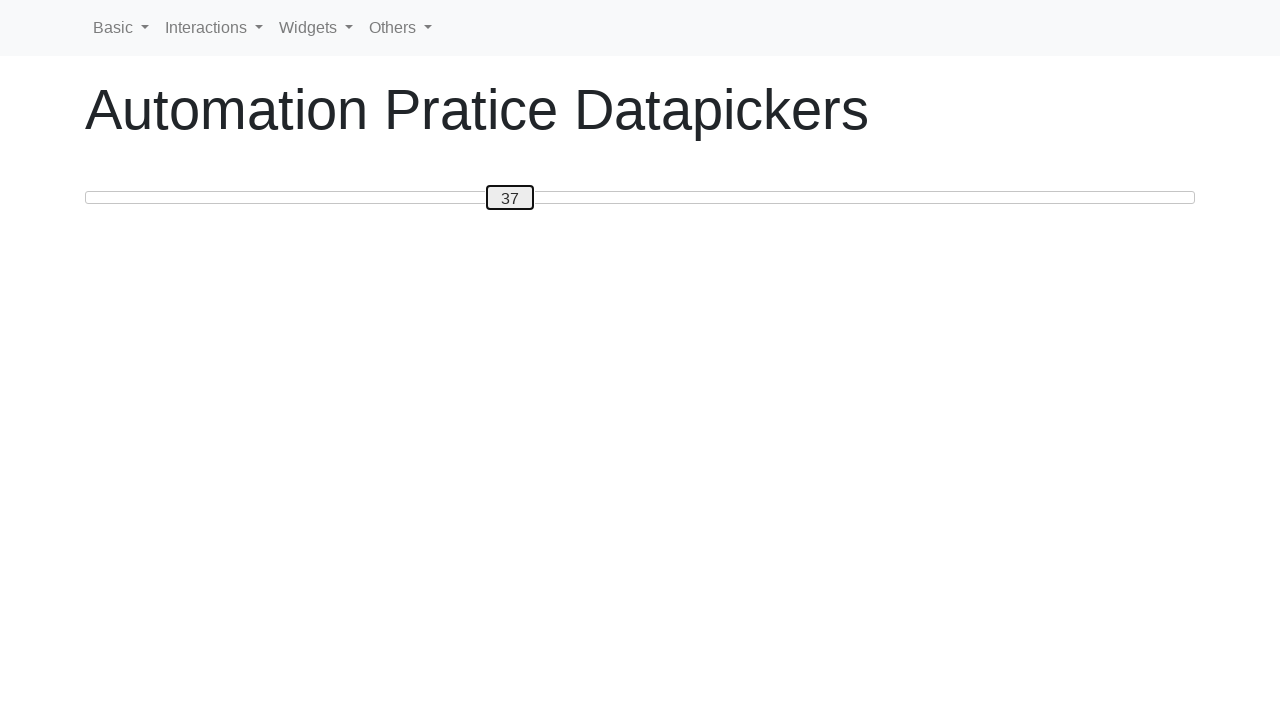

Retrieved updated slider value: 37
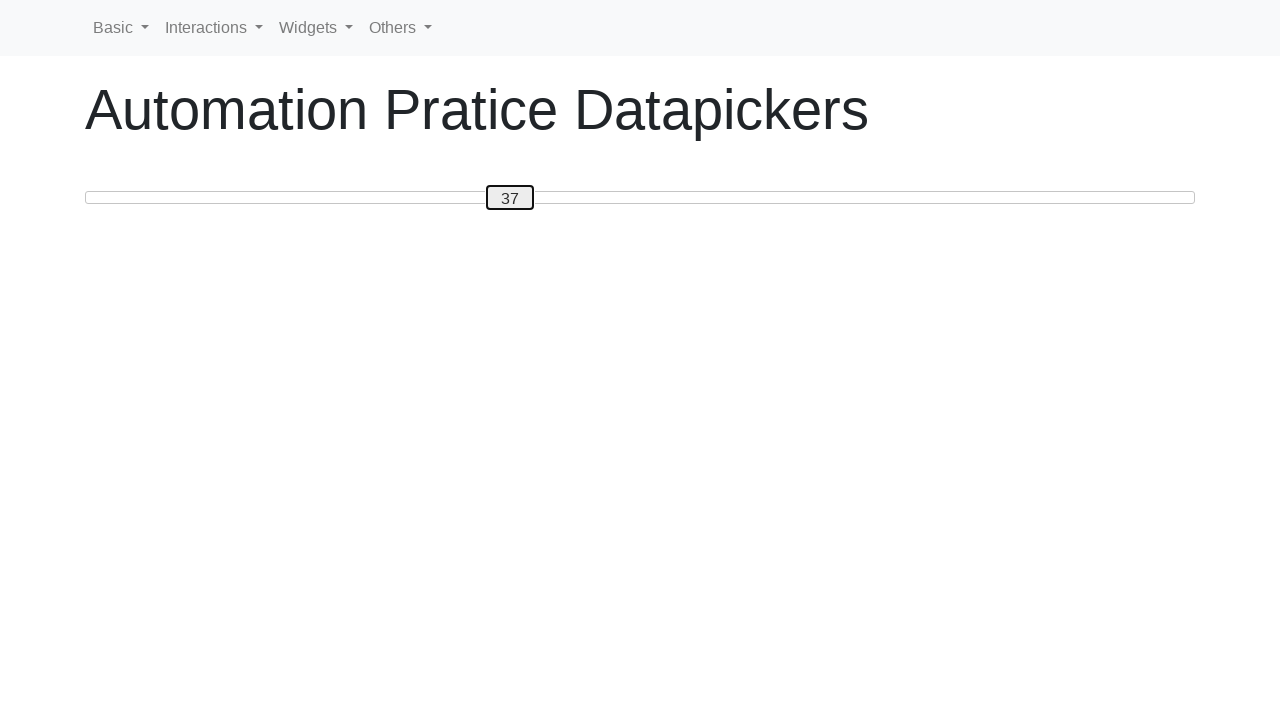

Pressed ArrowRight to move slider from 37 towards target 50 on #custom-handle
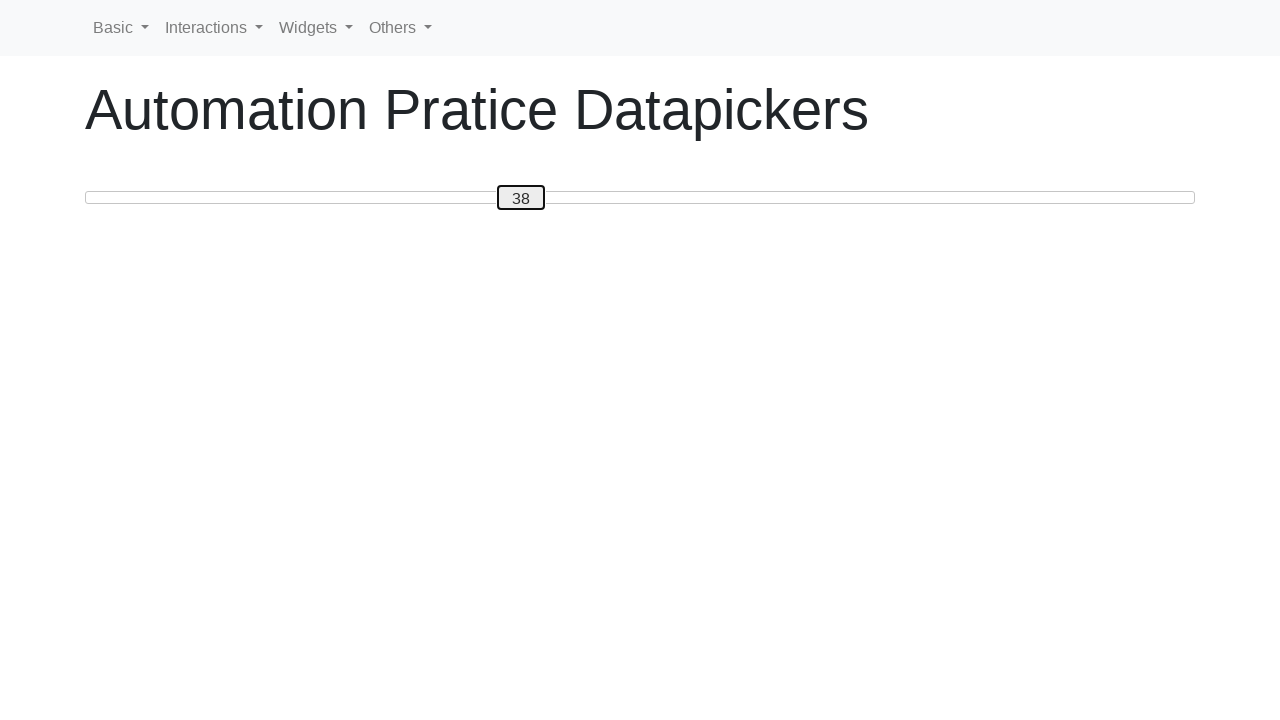

Retrieved updated slider value: 38
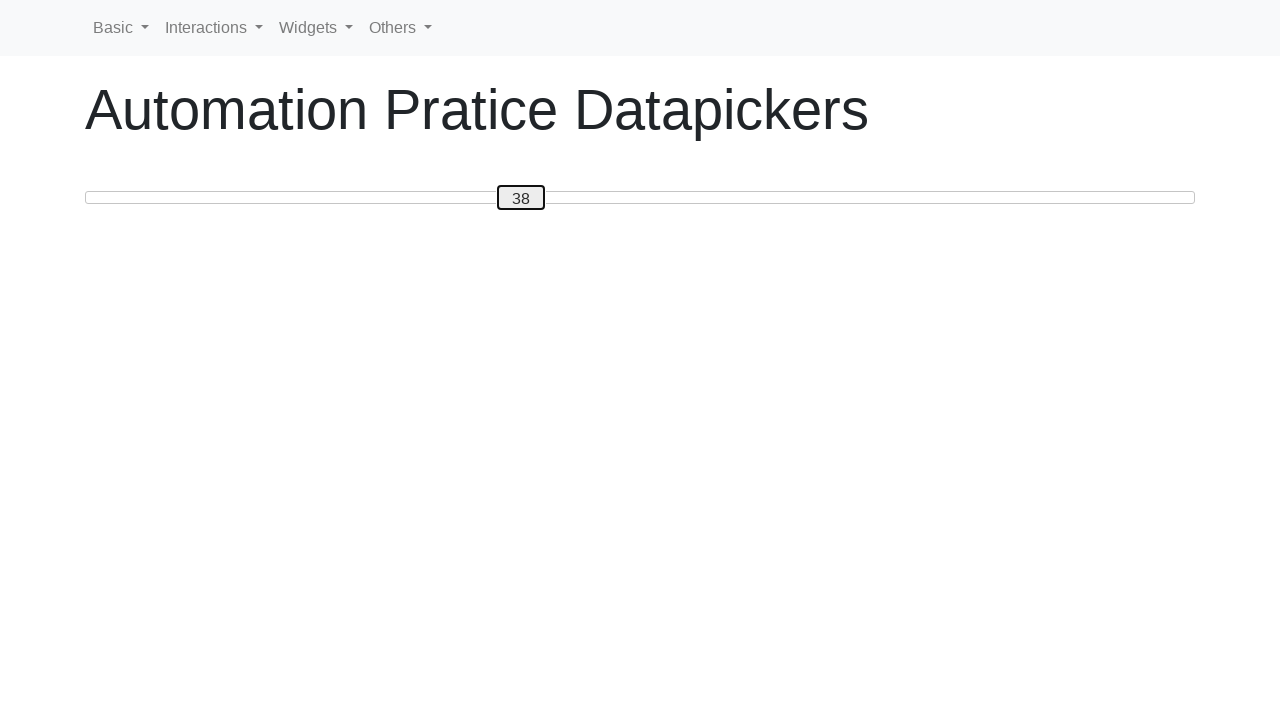

Pressed ArrowRight to move slider from 38 towards target 50 on #custom-handle
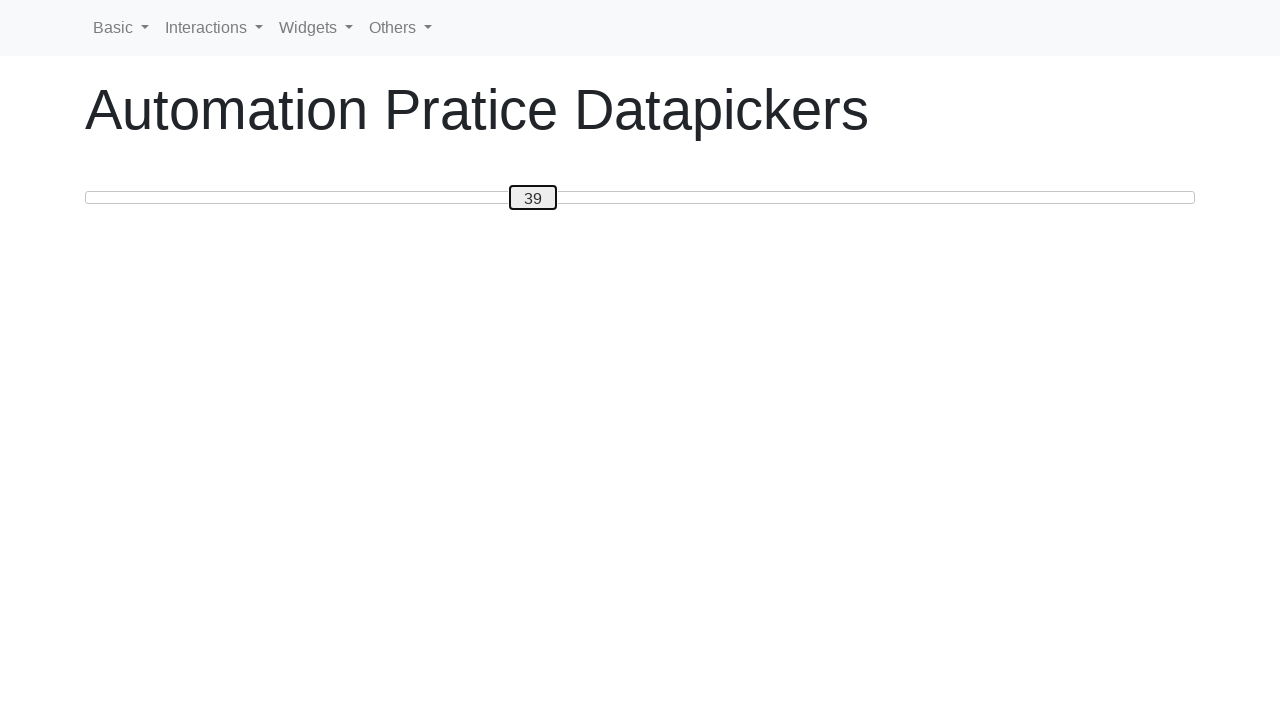

Retrieved updated slider value: 39
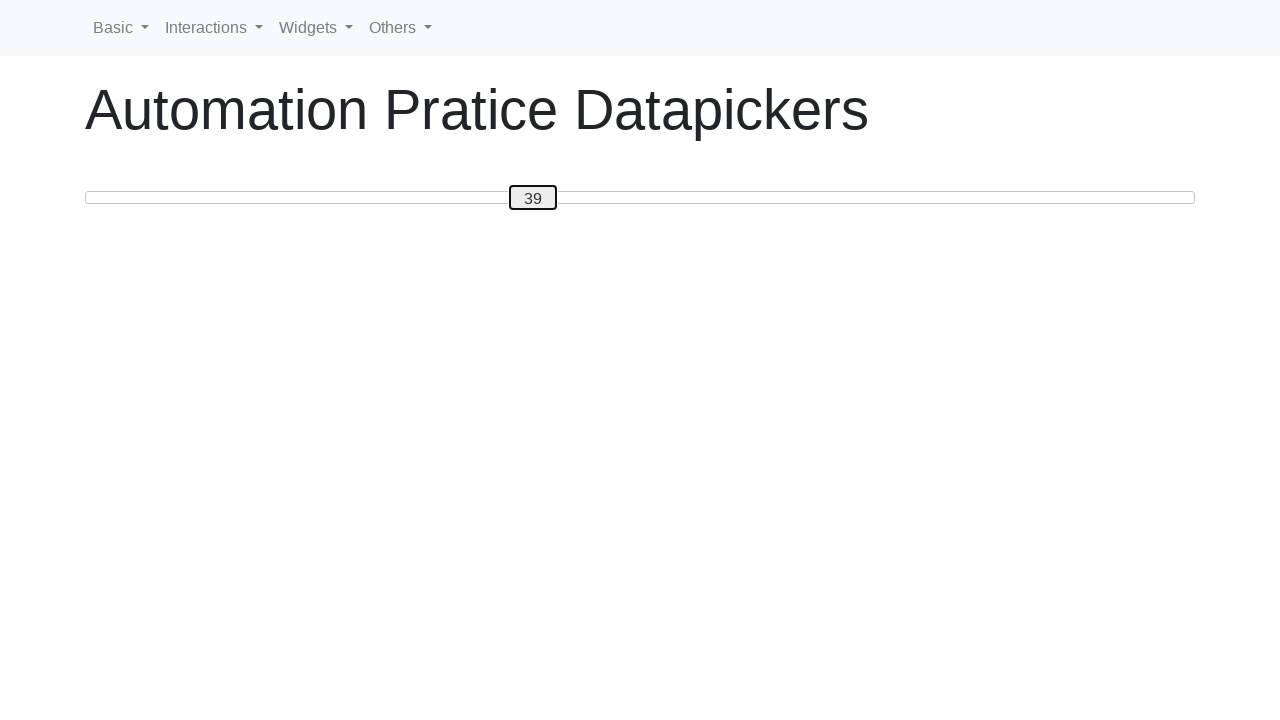

Pressed ArrowRight to move slider from 39 towards target 50 on #custom-handle
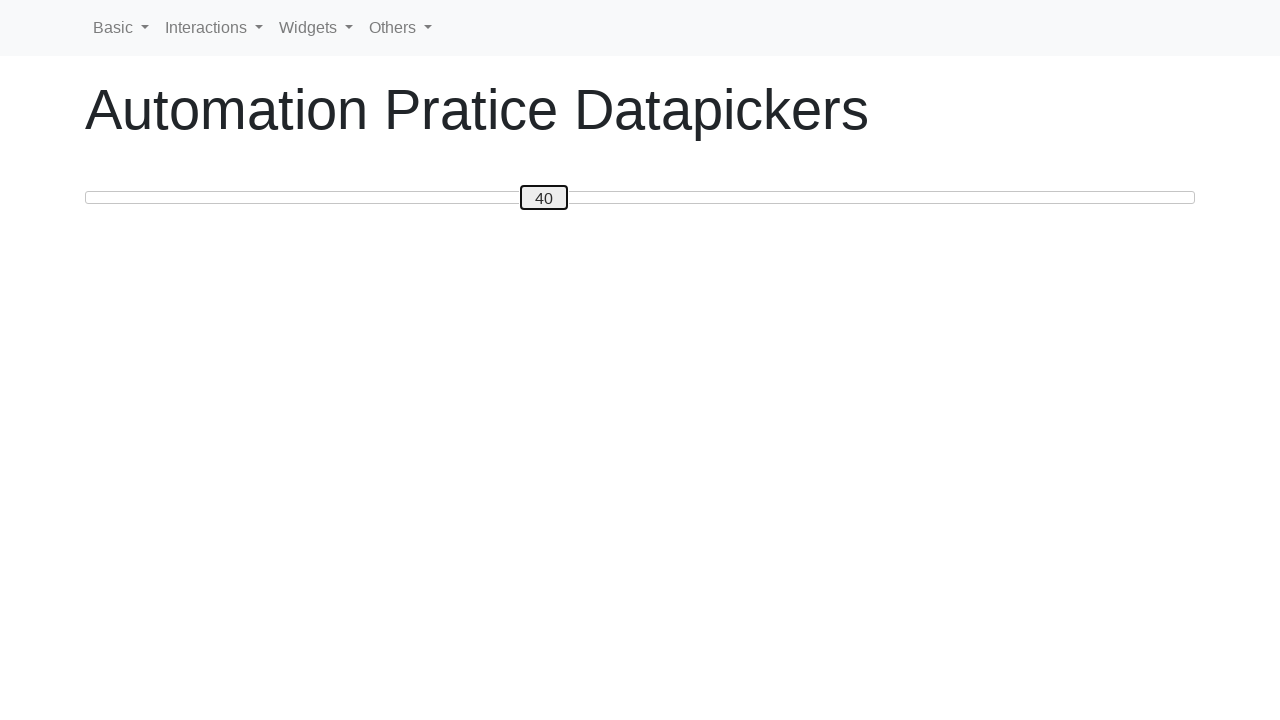

Retrieved updated slider value: 40
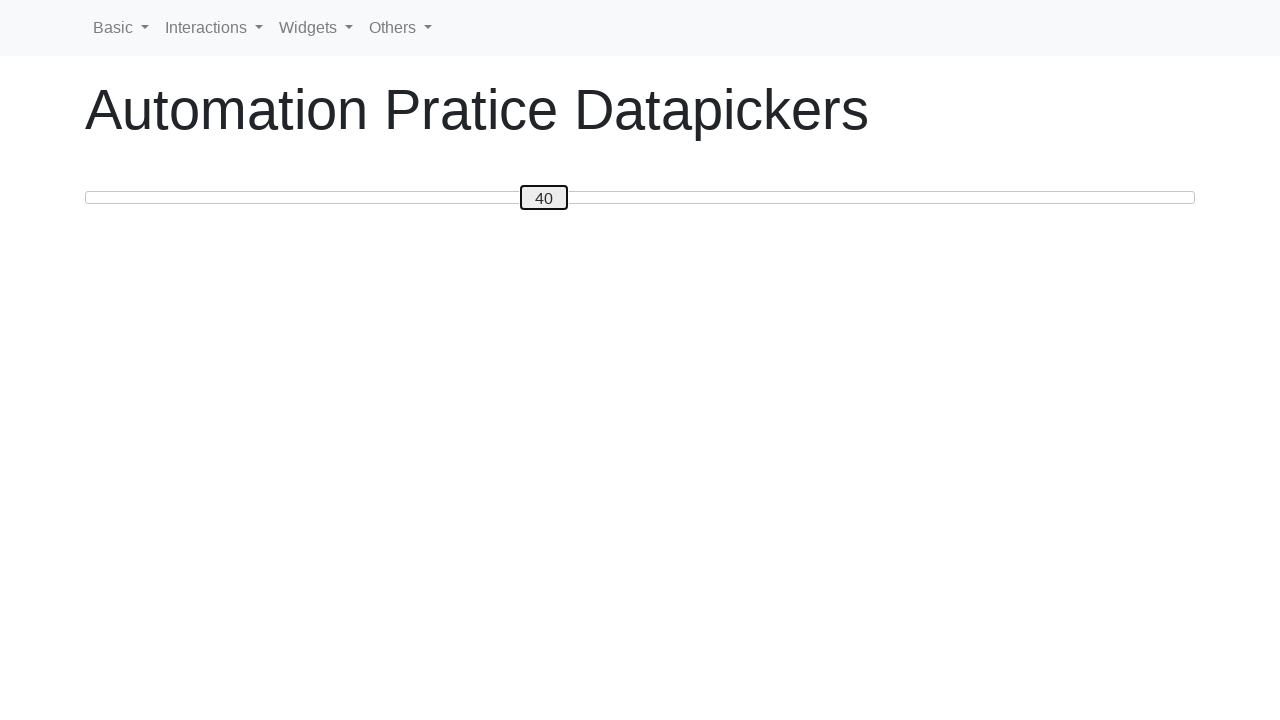

Pressed ArrowRight to move slider from 40 towards target 50 on #custom-handle
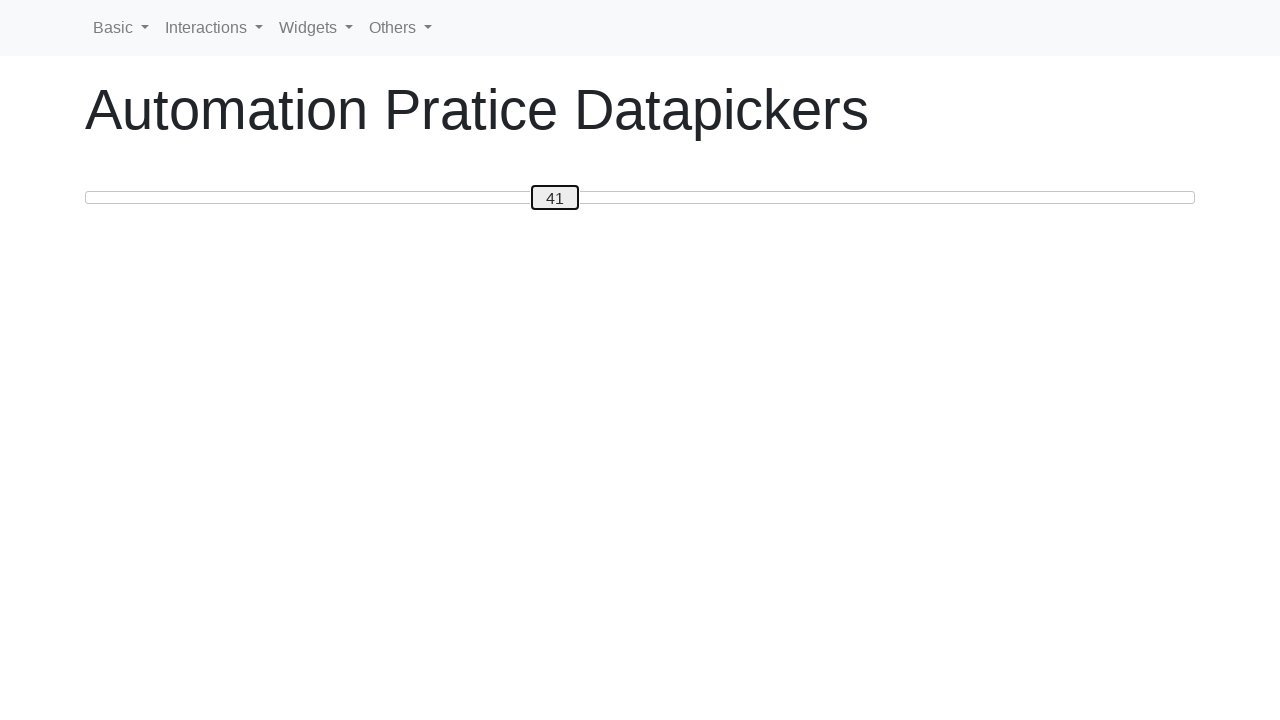

Retrieved updated slider value: 41
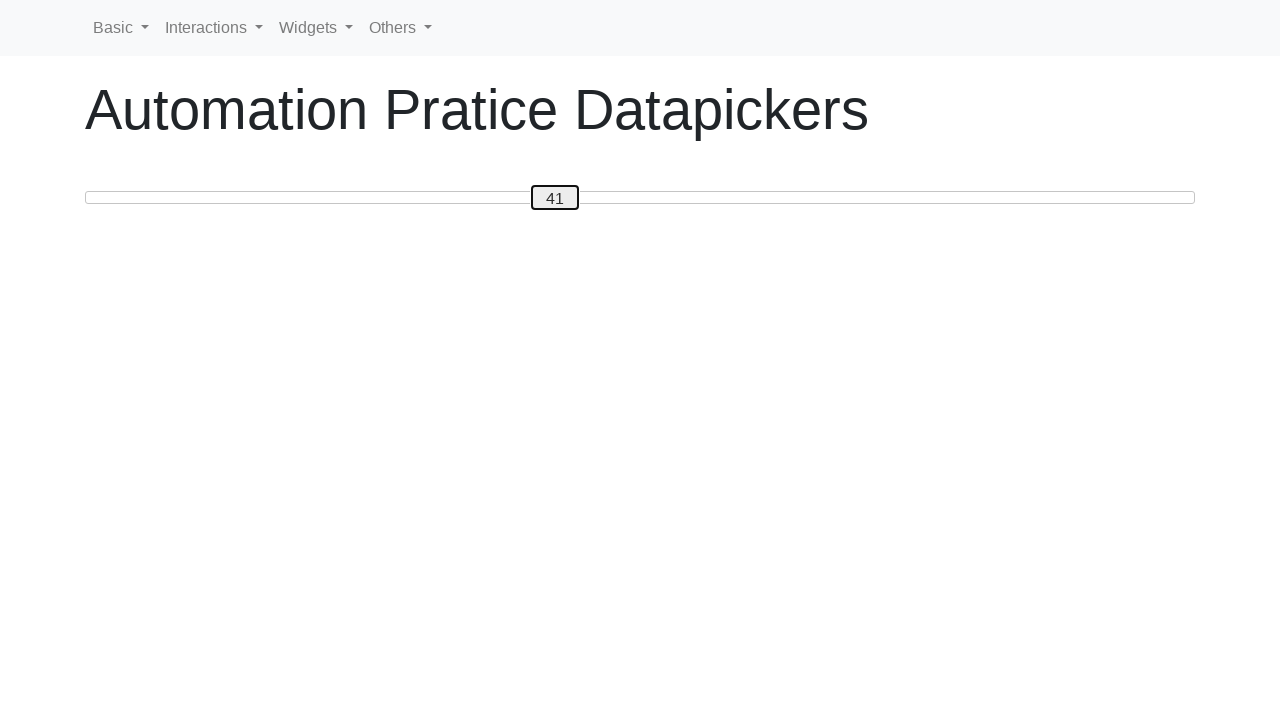

Pressed ArrowRight to move slider from 41 towards target 50 on #custom-handle
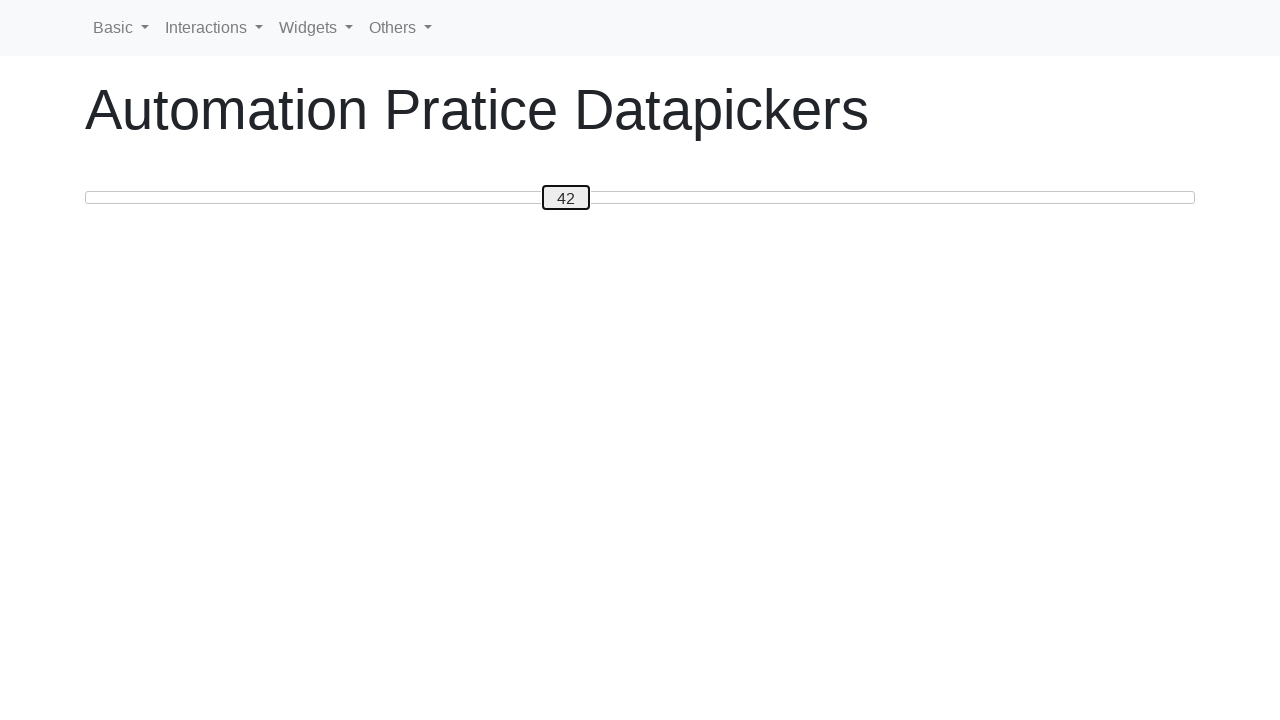

Retrieved updated slider value: 42
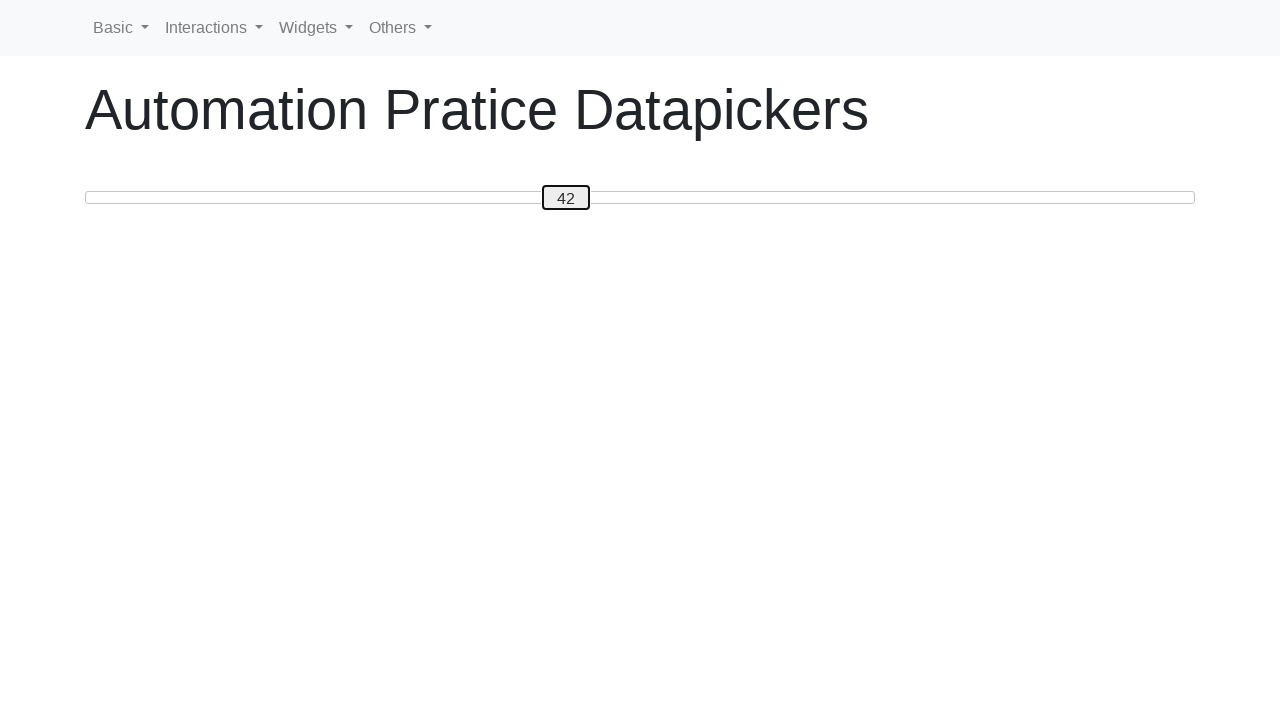

Pressed ArrowRight to move slider from 42 towards target 50 on #custom-handle
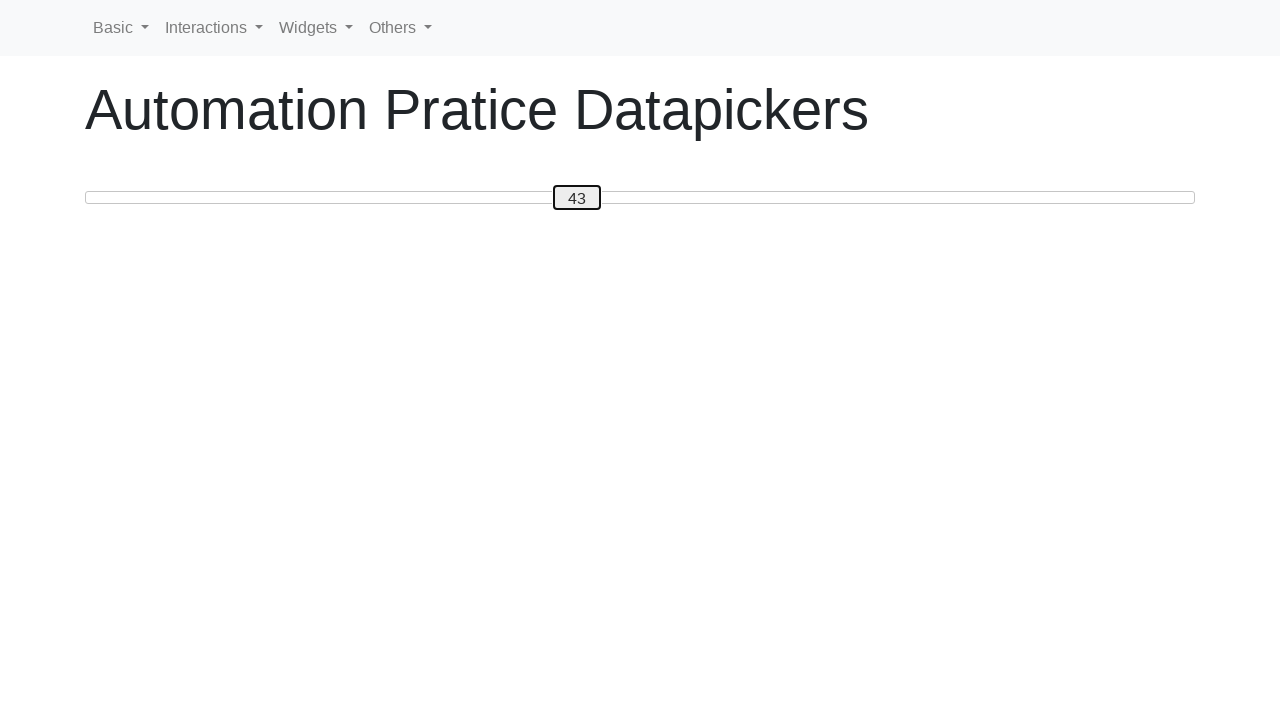

Retrieved updated slider value: 43
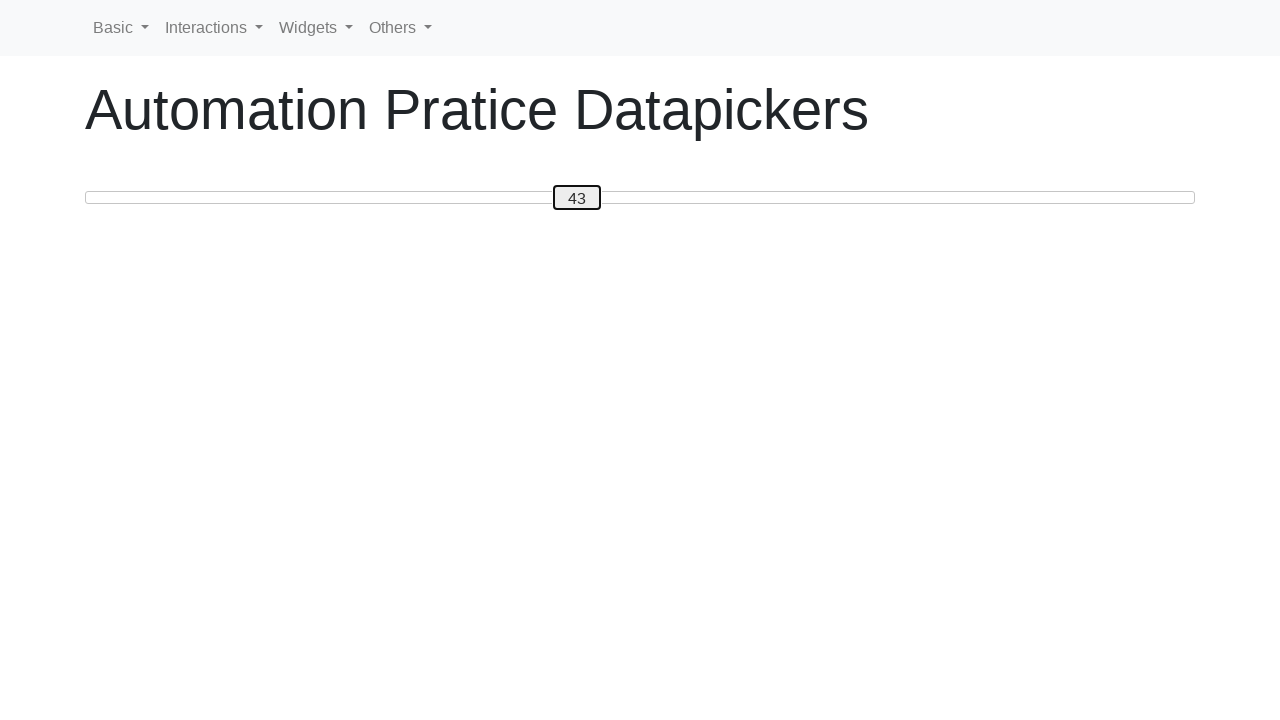

Pressed ArrowRight to move slider from 43 towards target 50 on #custom-handle
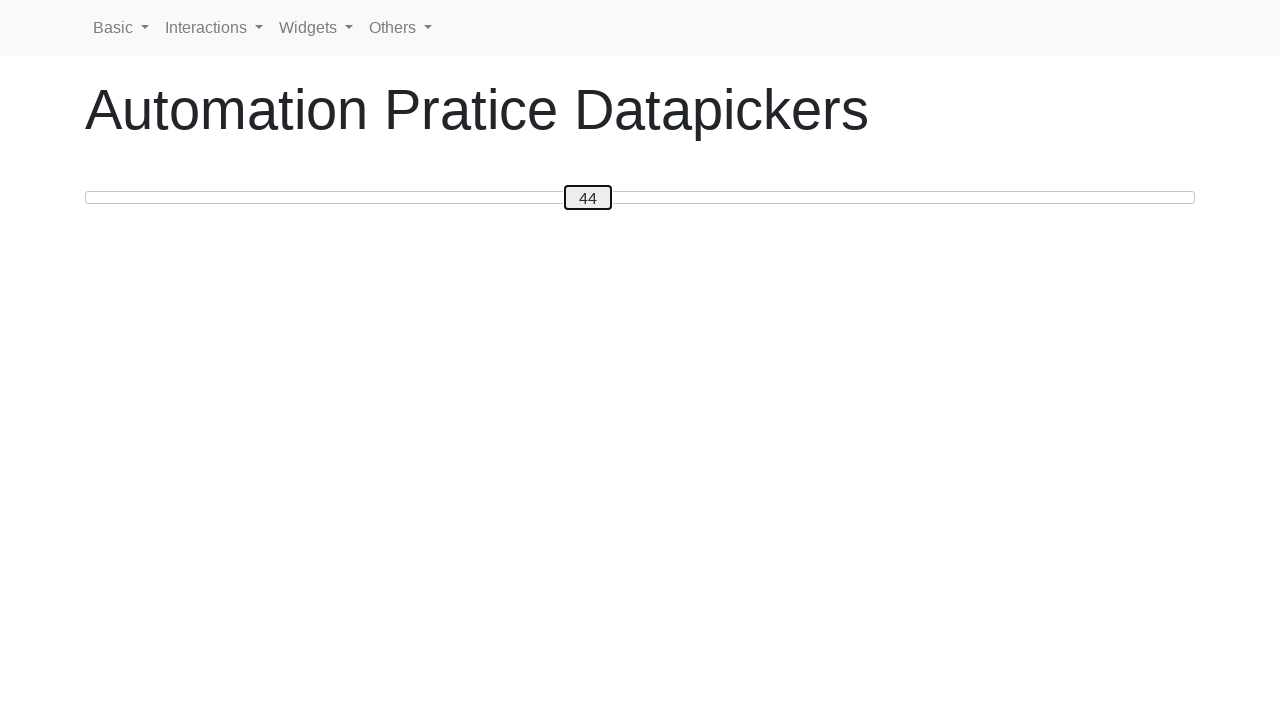

Retrieved updated slider value: 44
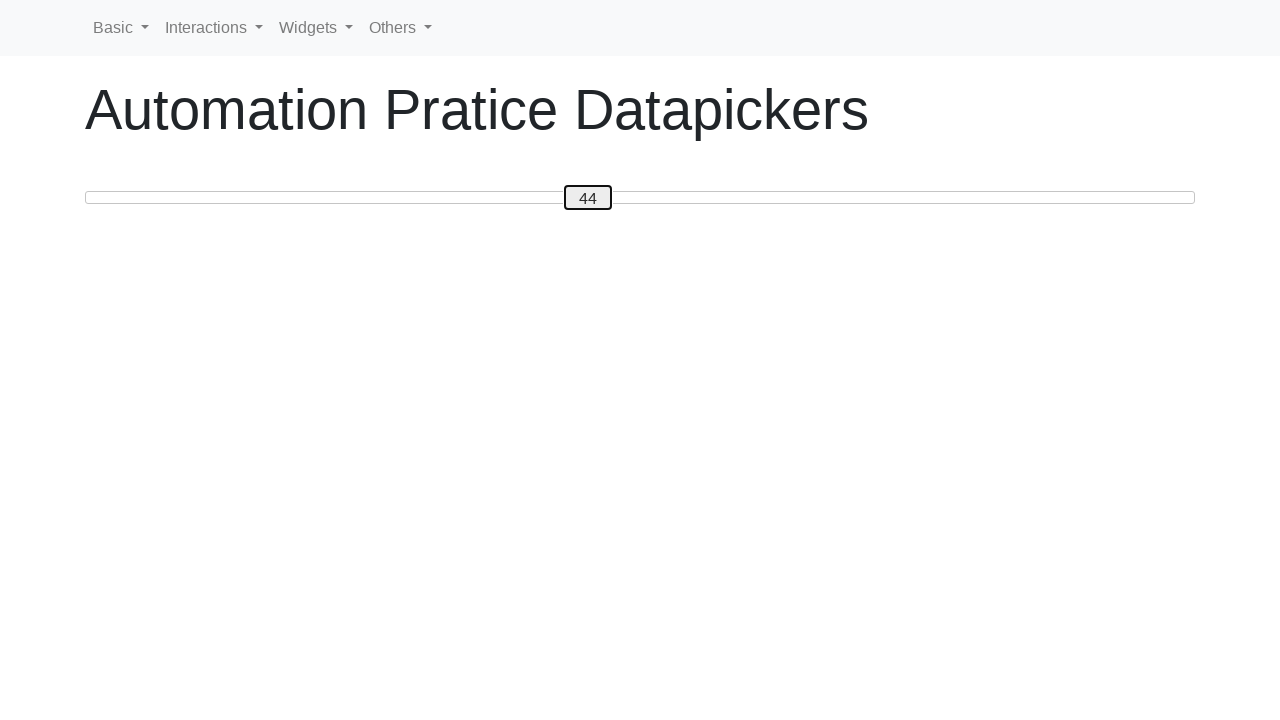

Pressed ArrowRight to move slider from 44 towards target 50 on #custom-handle
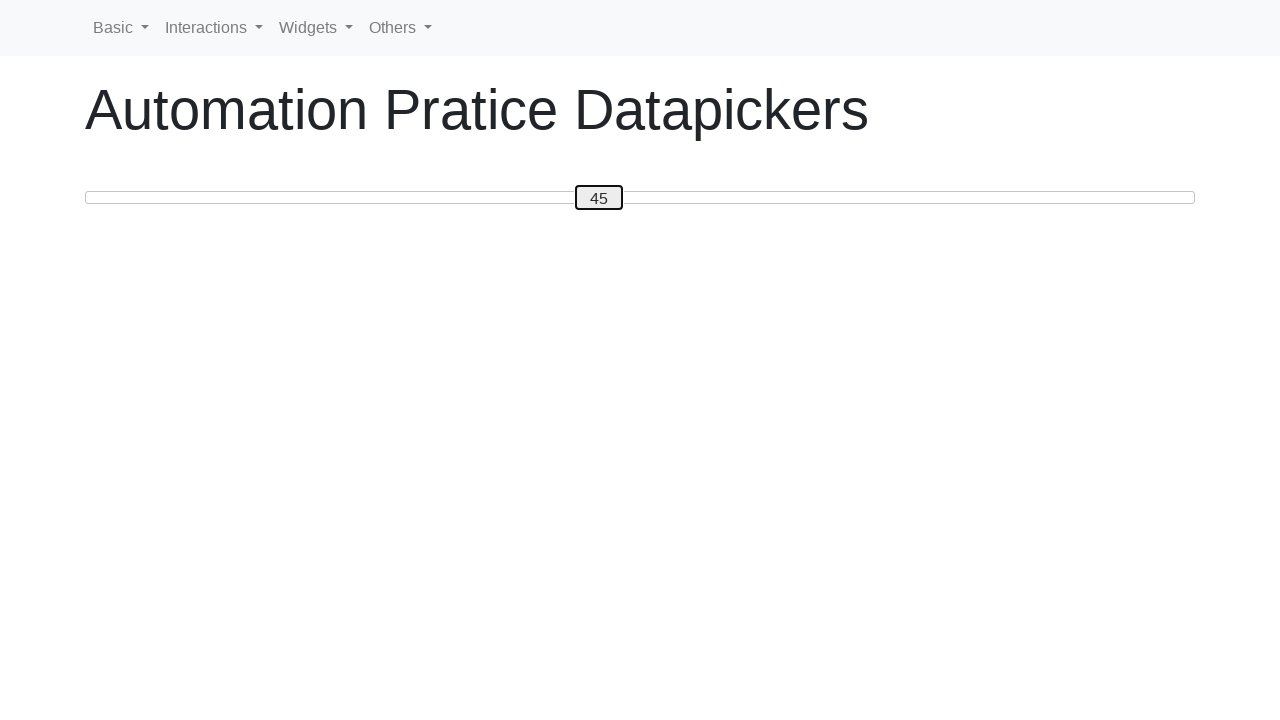

Retrieved updated slider value: 45
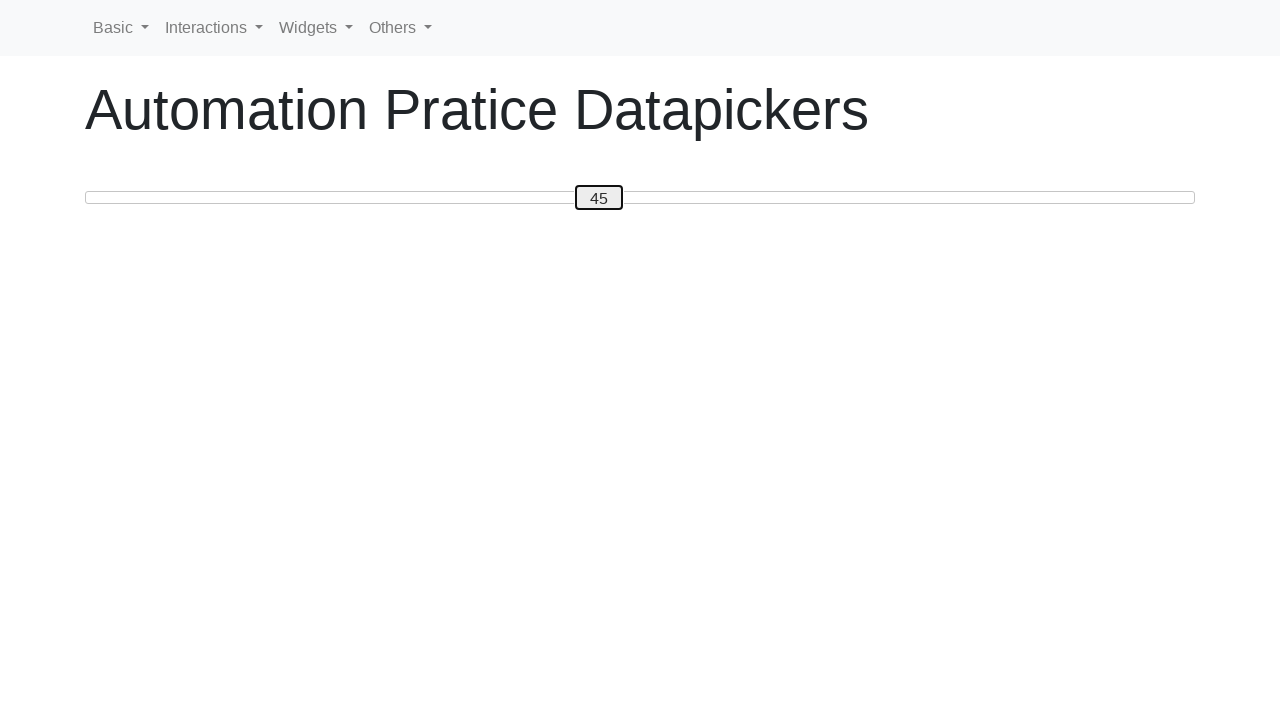

Pressed ArrowRight to move slider from 45 towards target 50 on #custom-handle
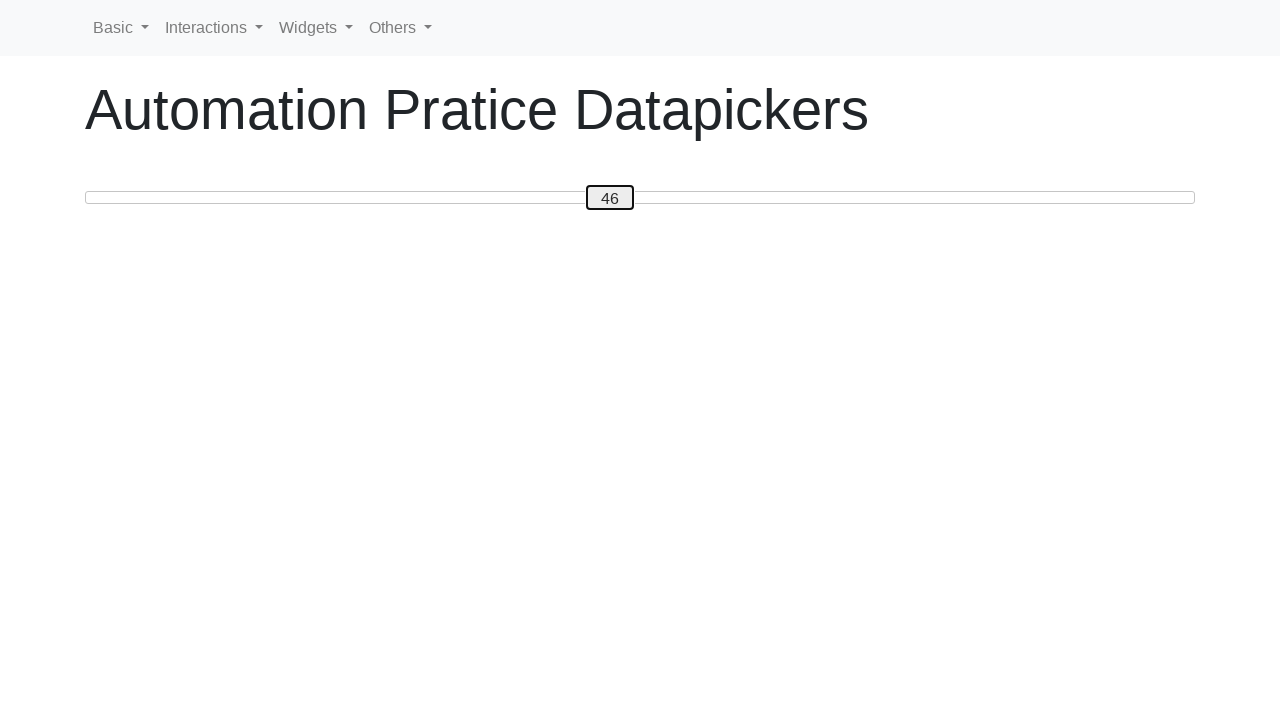

Retrieved updated slider value: 46
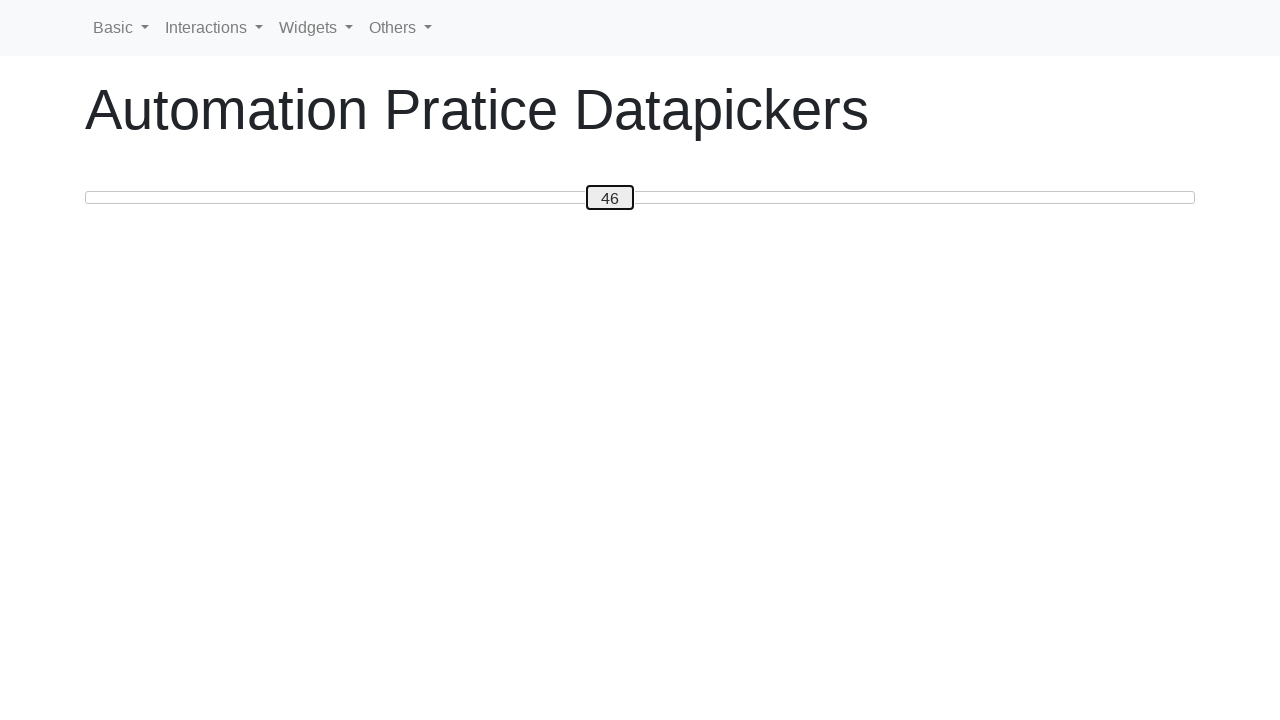

Pressed ArrowRight to move slider from 46 towards target 50 on #custom-handle
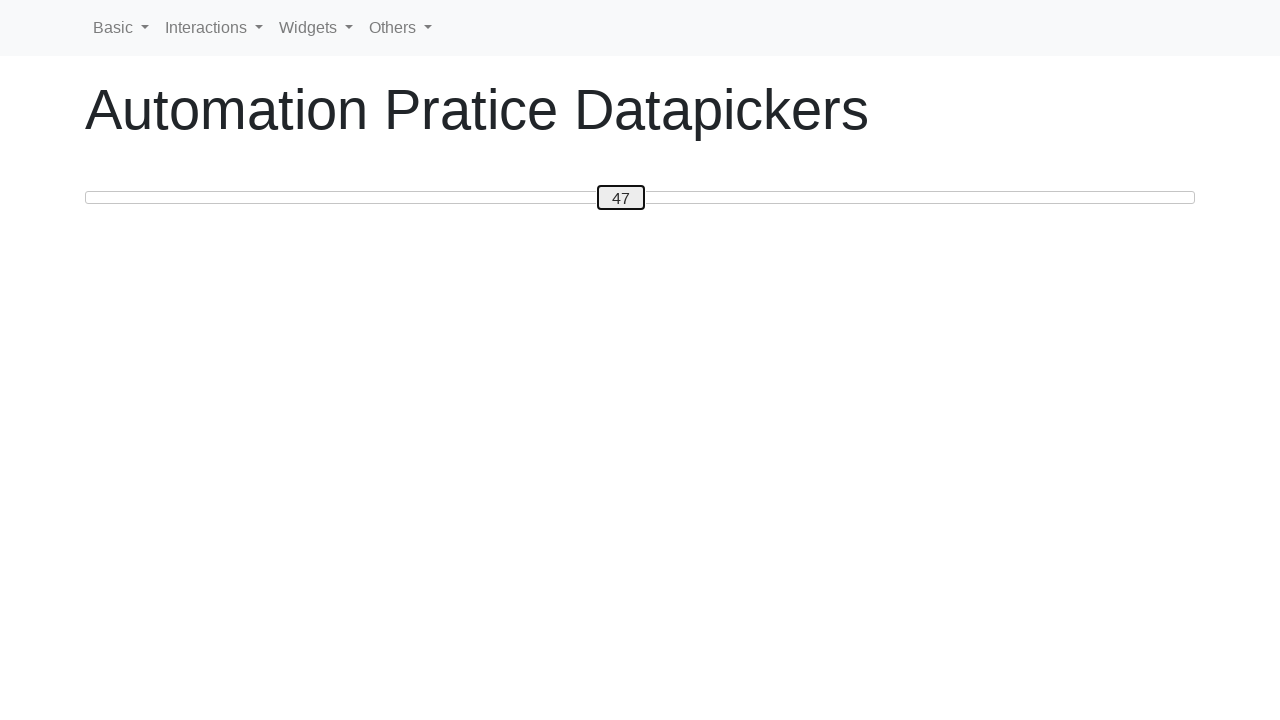

Retrieved updated slider value: 47
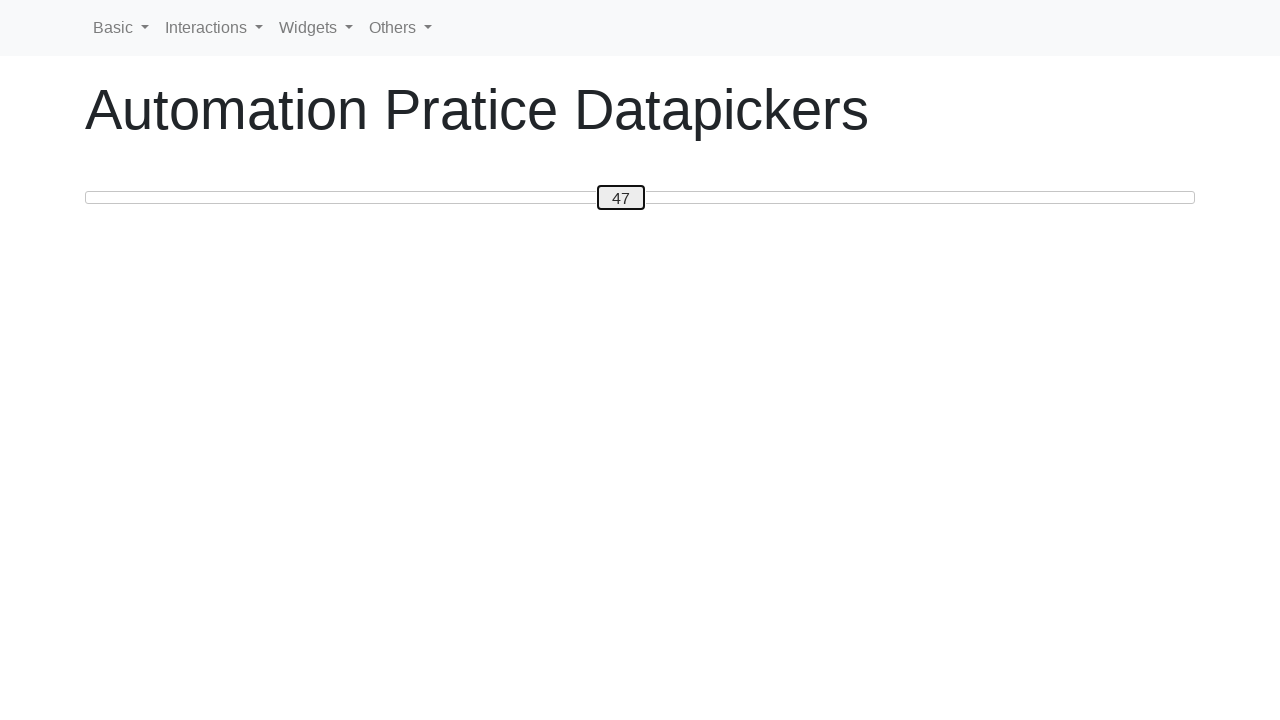

Pressed ArrowRight to move slider from 47 towards target 50 on #custom-handle
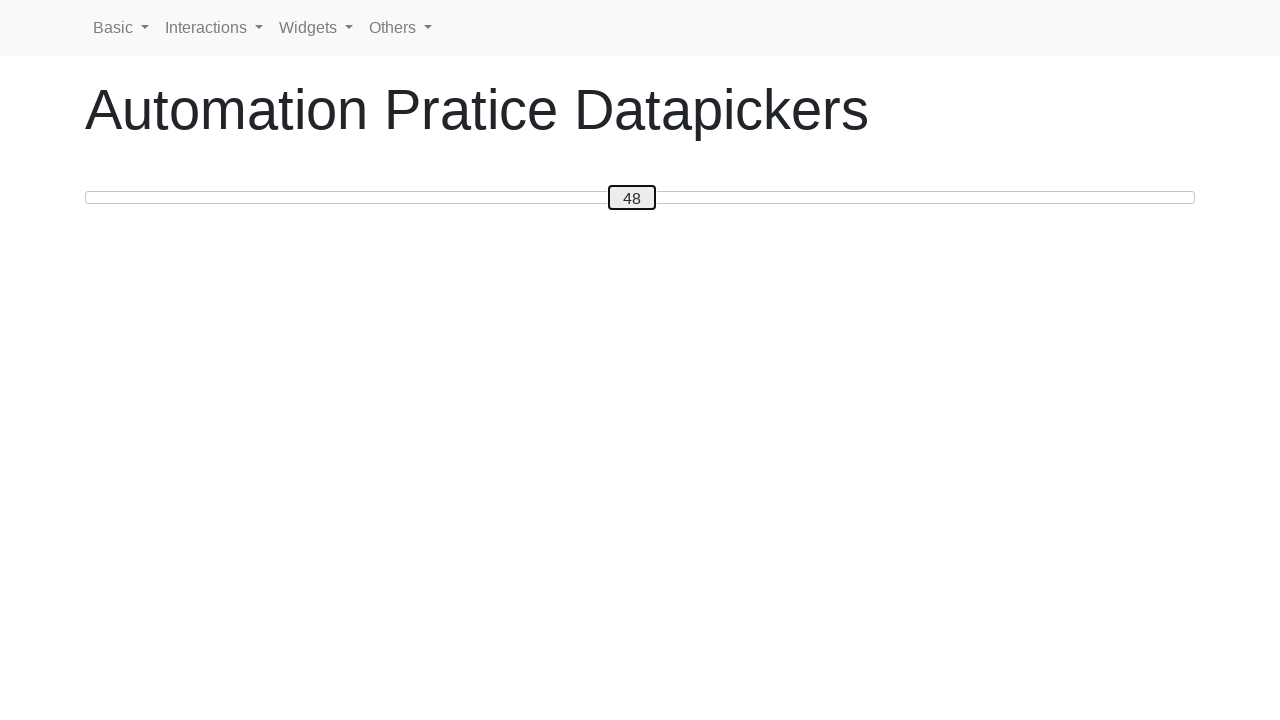

Retrieved updated slider value: 48
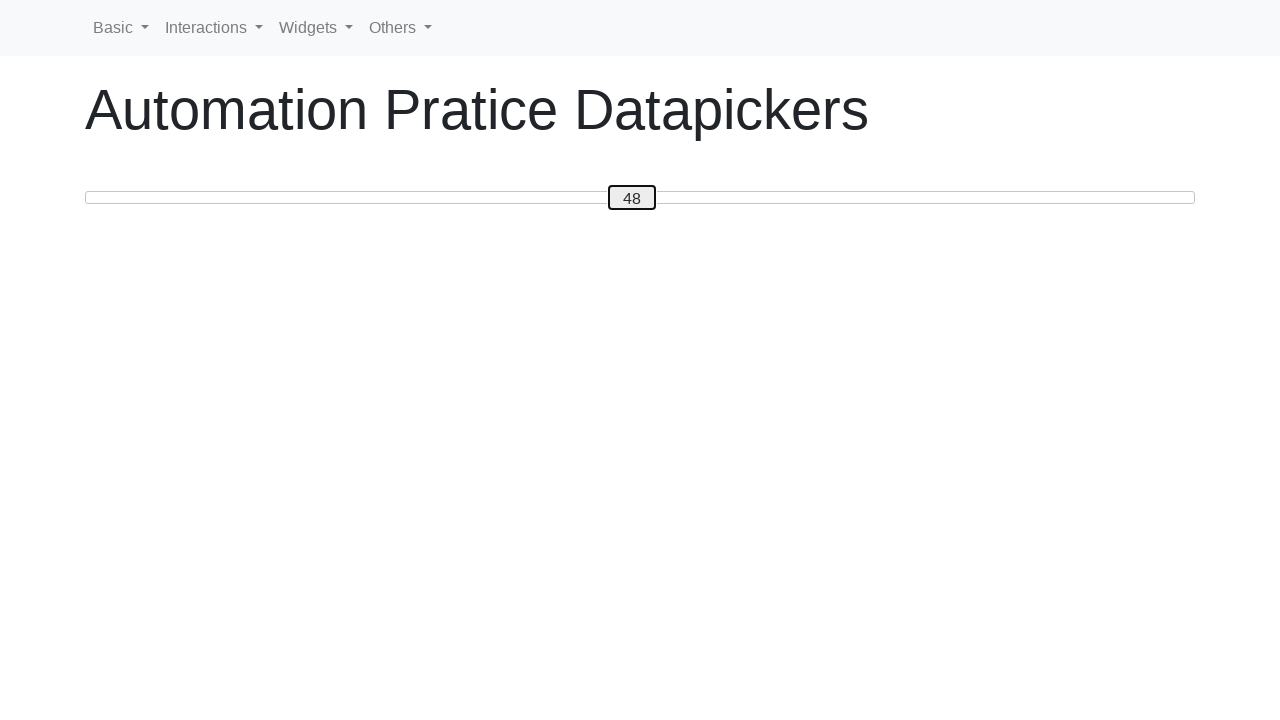

Pressed ArrowRight to move slider from 48 towards target 50 on #custom-handle
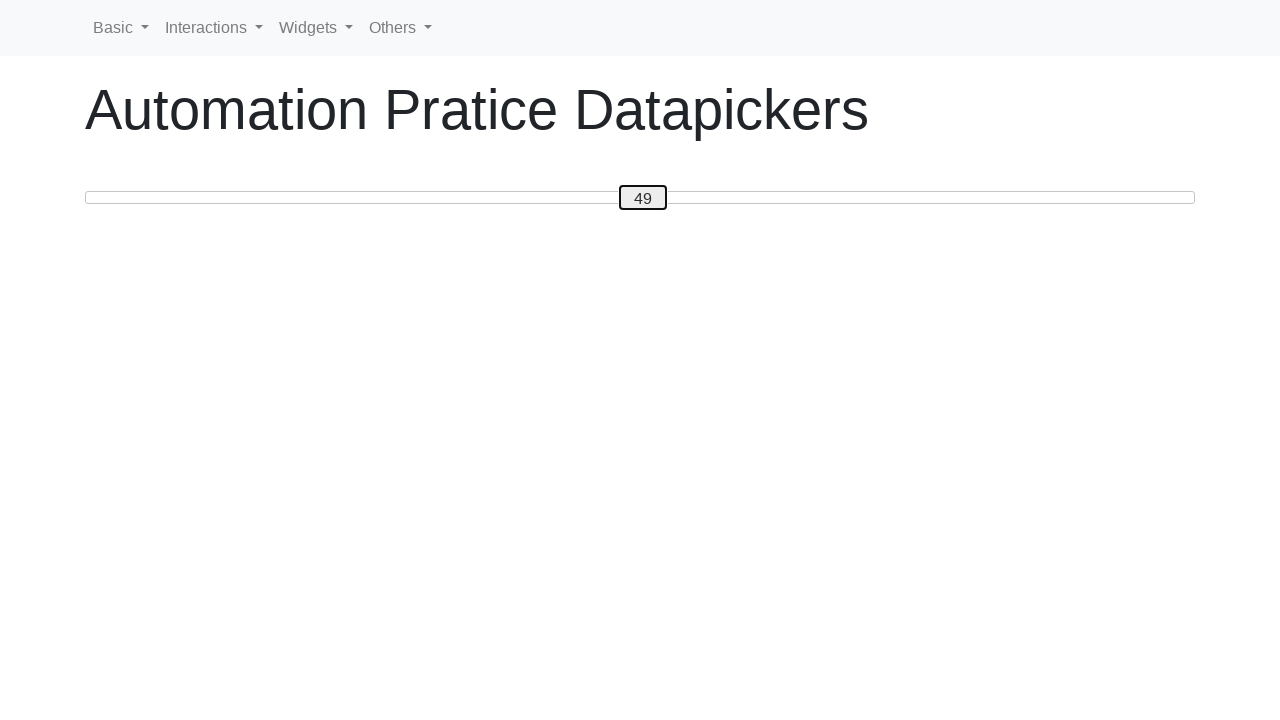

Retrieved updated slider value: 49
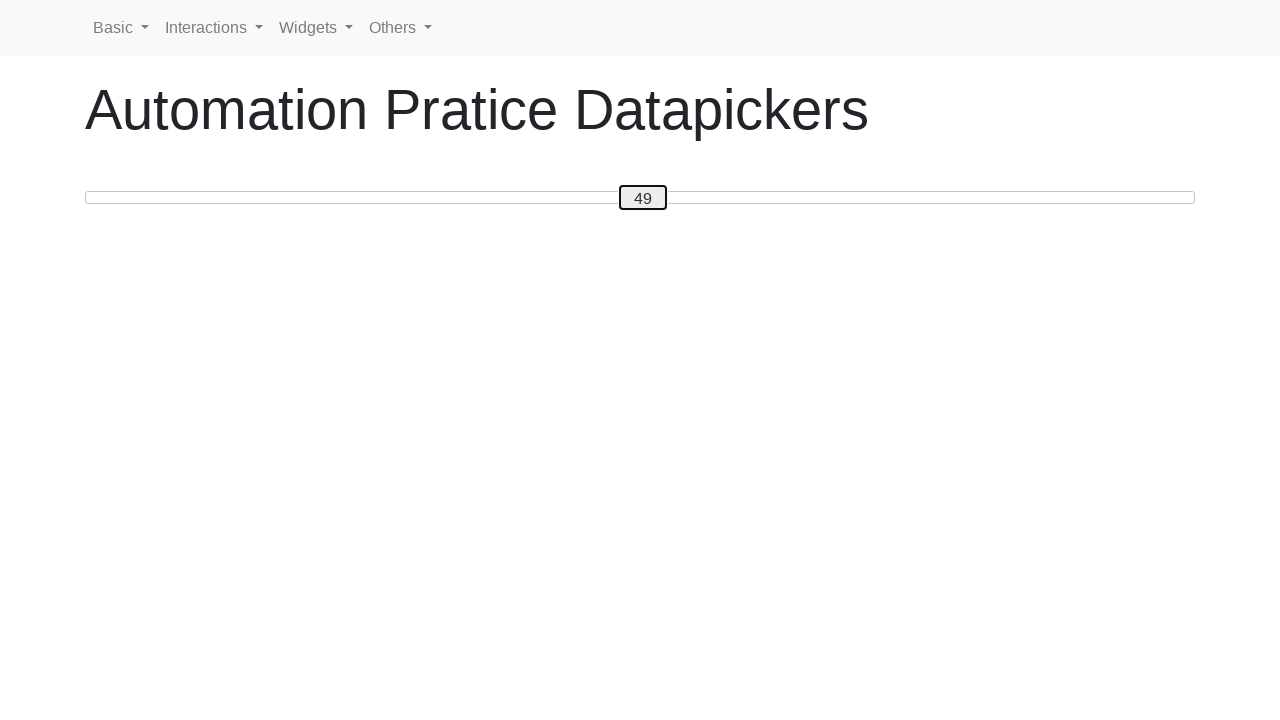

Pressed ArrowRight to move slider from 49 towards target 50 on #custom-handle
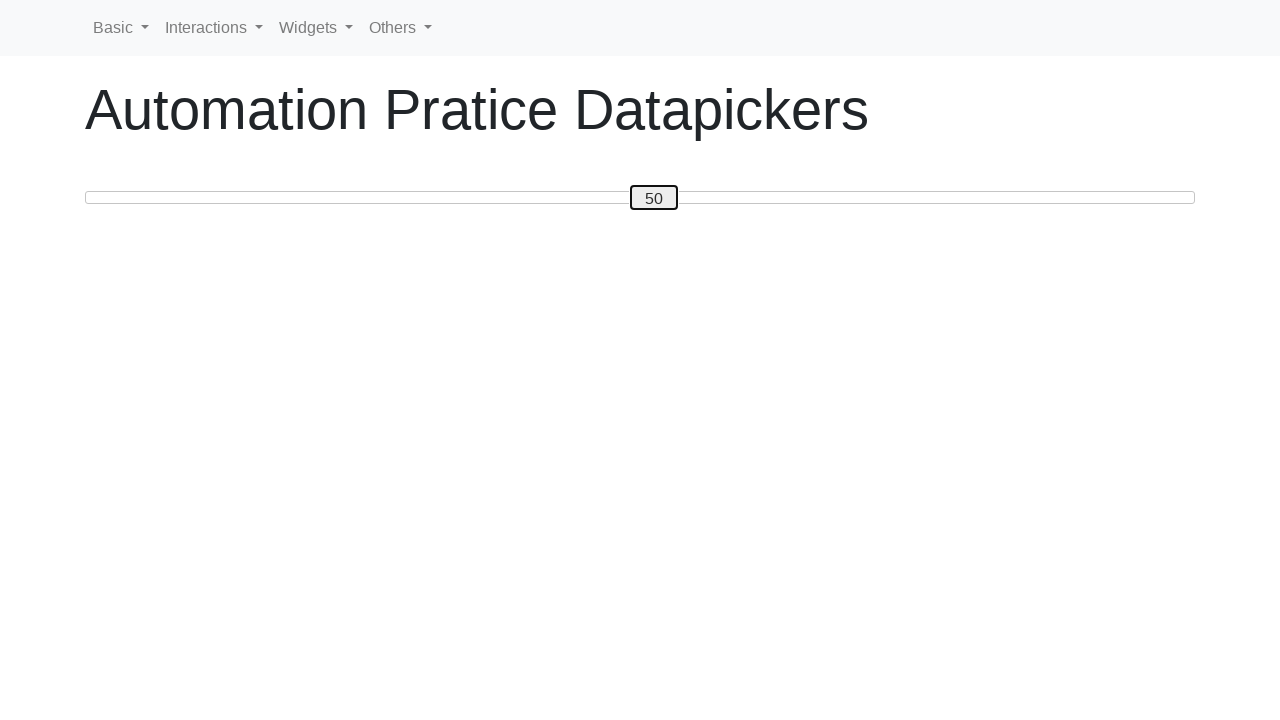

Retrieved updated slider value: 50
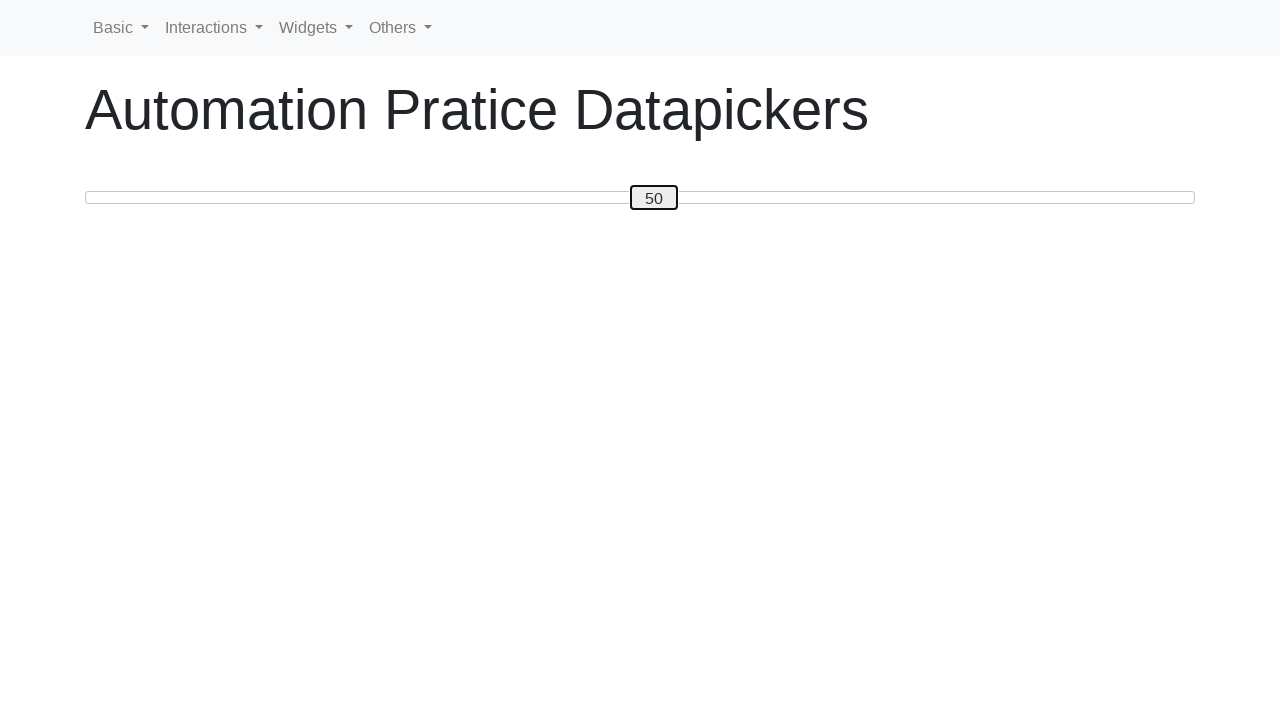

Completed moving slider to target value 50
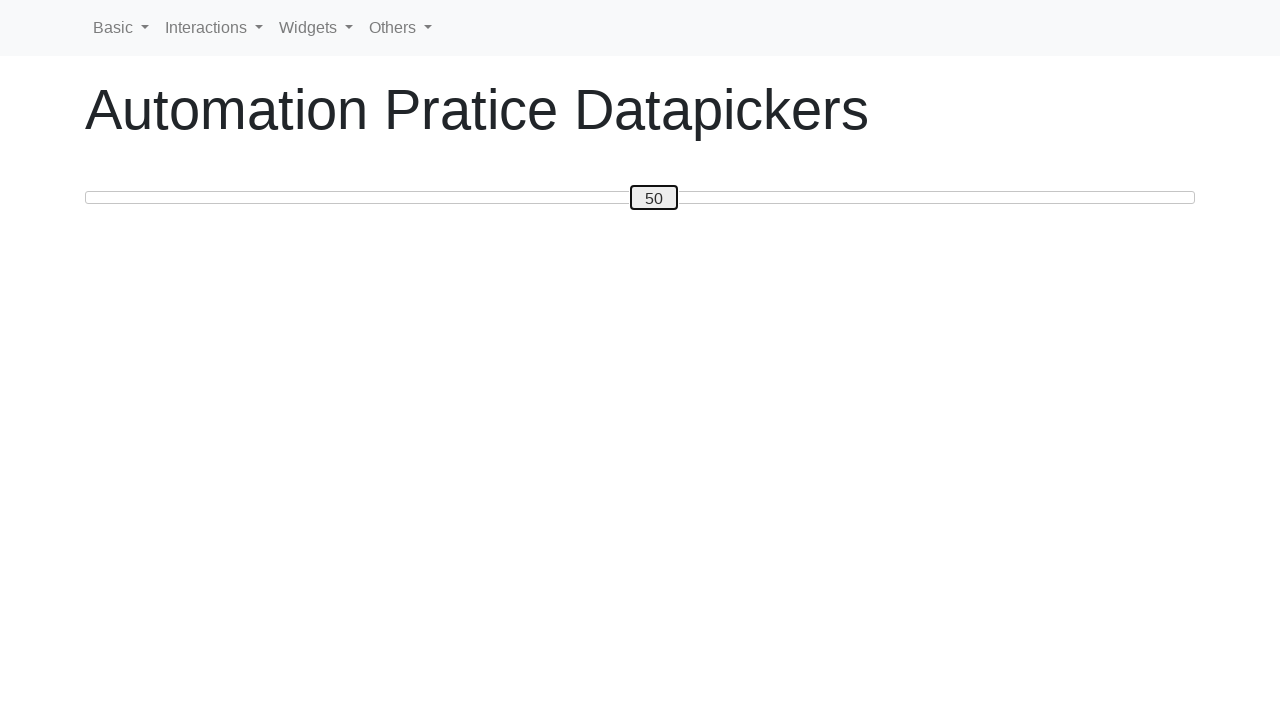

Retrieved current slider value: 50
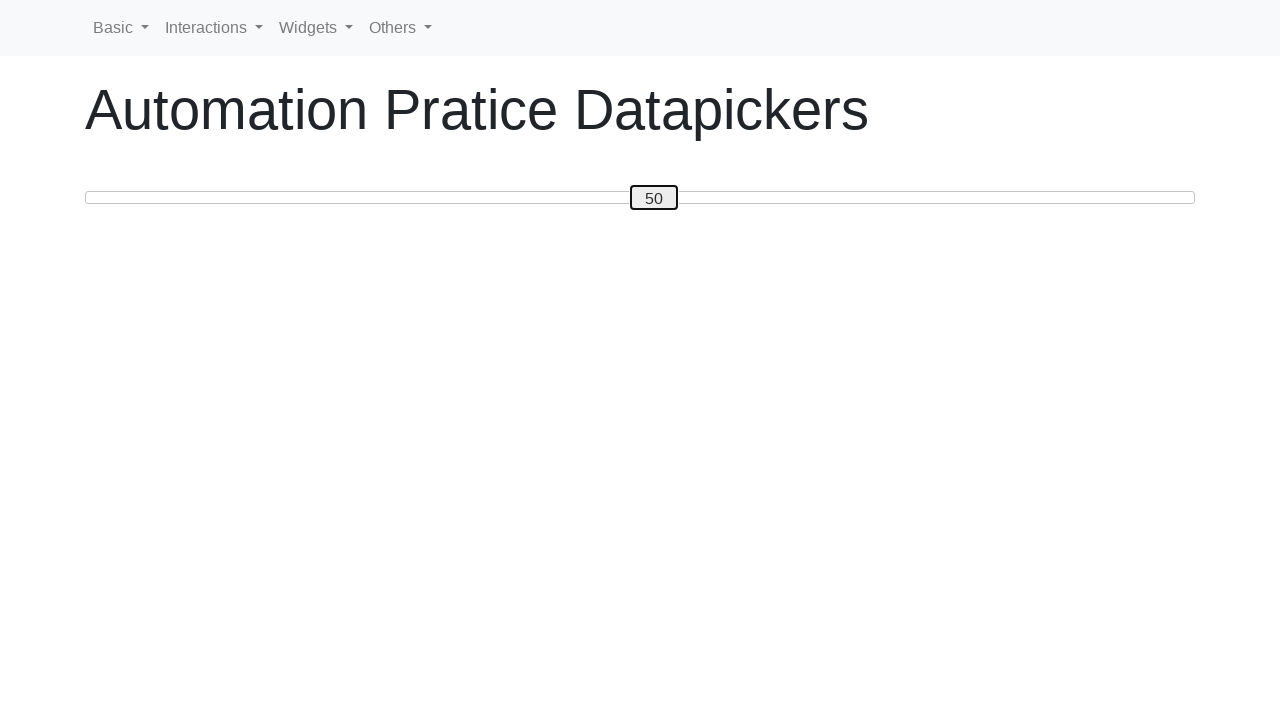

Pressed ArrowLeft to move slider from 50 towards target 30 on #custom-handle
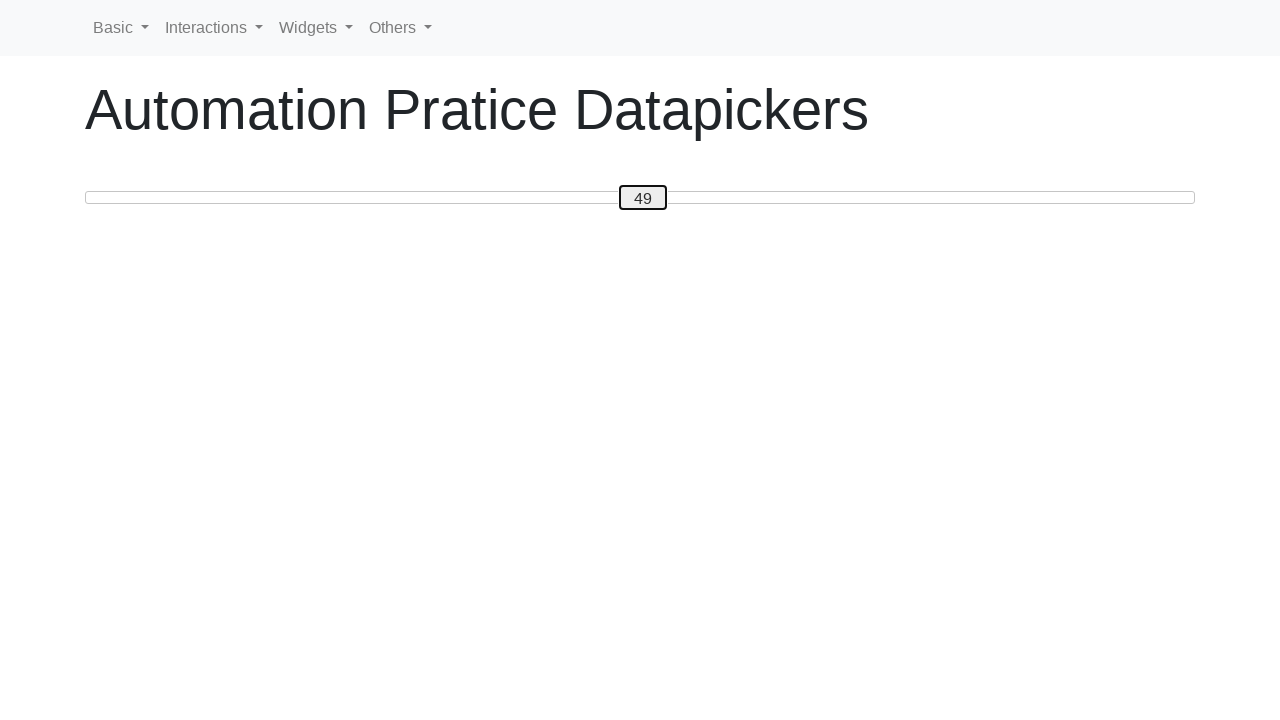

Retrieved updated slider value: 49
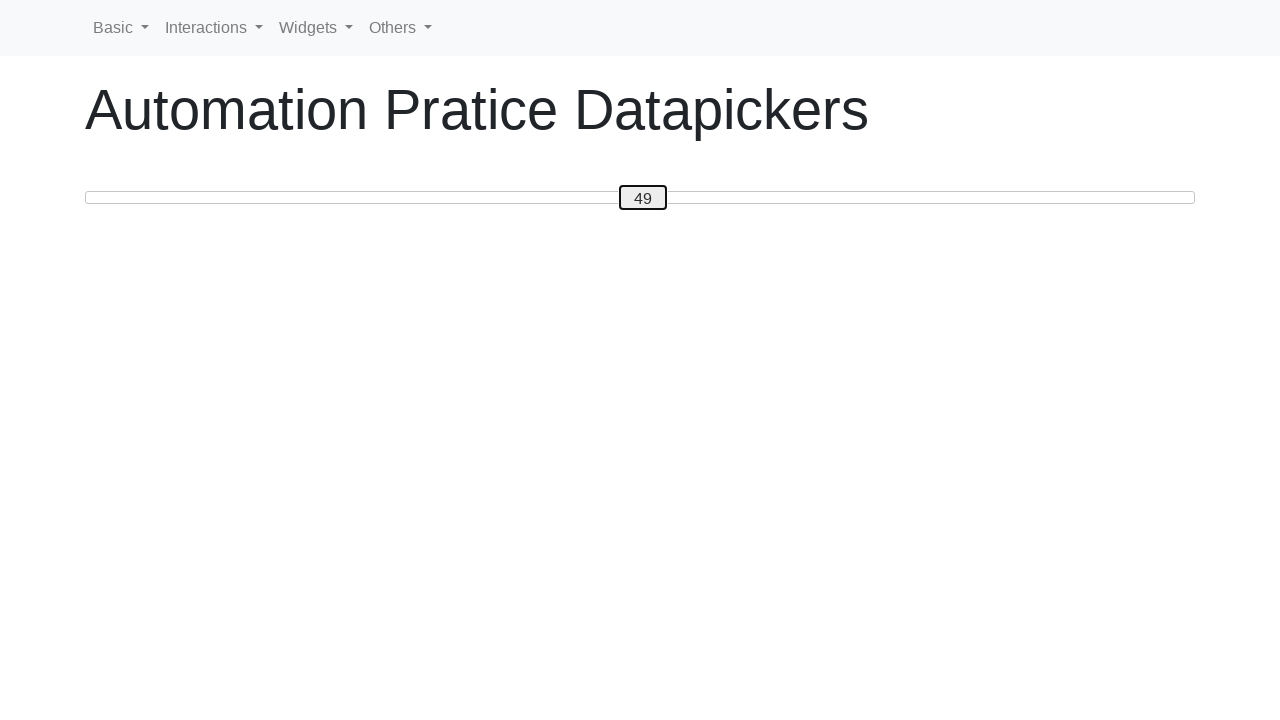

Pressed ArrowLeft to move slider from 49 towards target 30 on #custom-handle
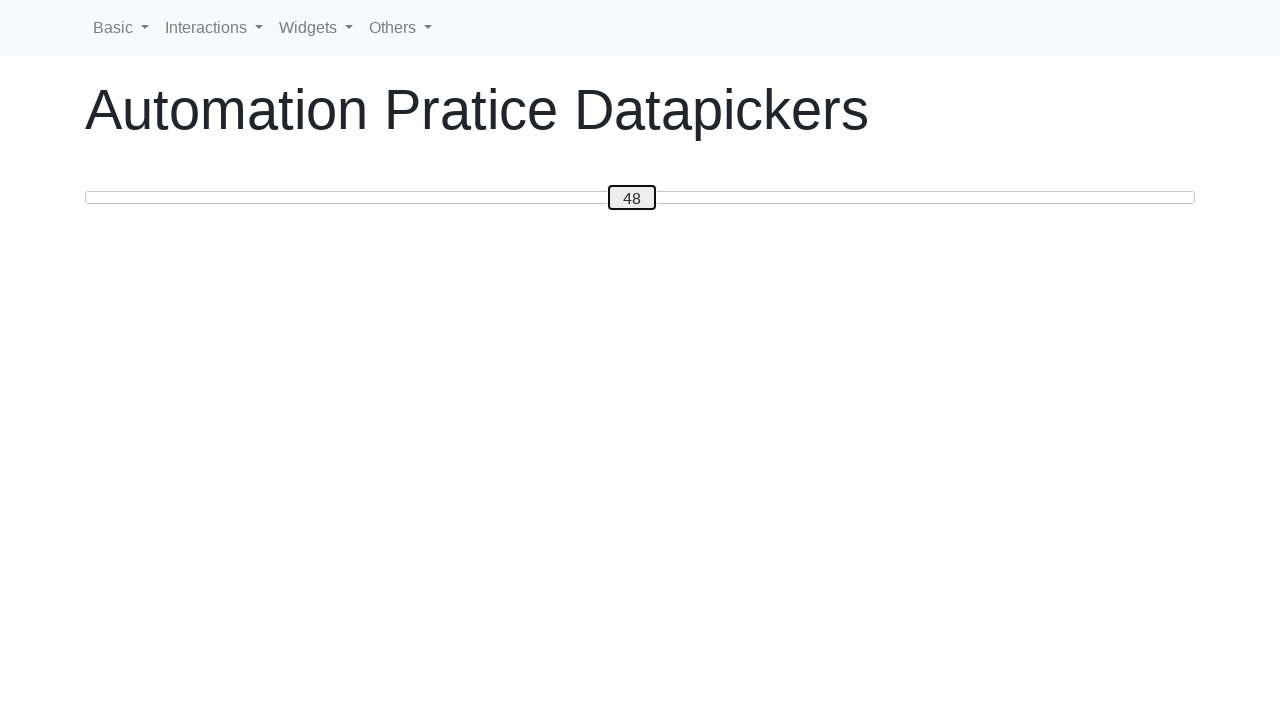

Retrieved updated slider value: 48
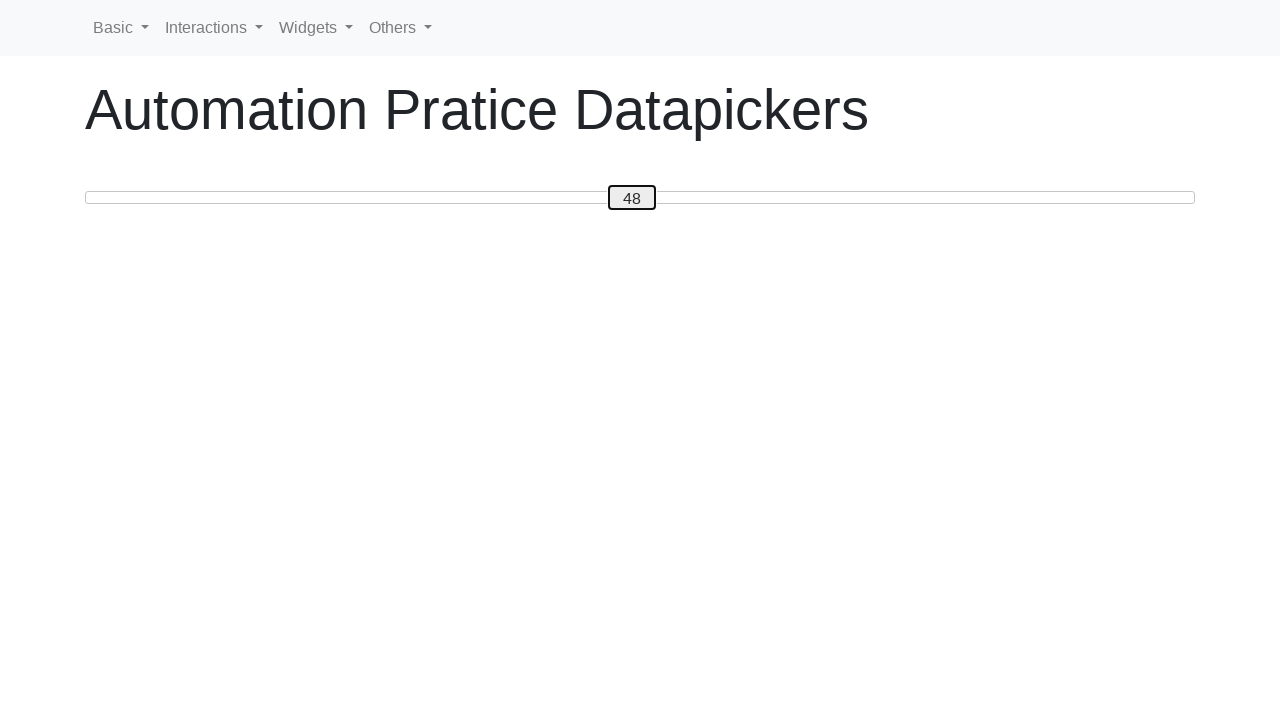

Pressed ArrowLeft to move slider from 48 towards target 30 on #custom-handle
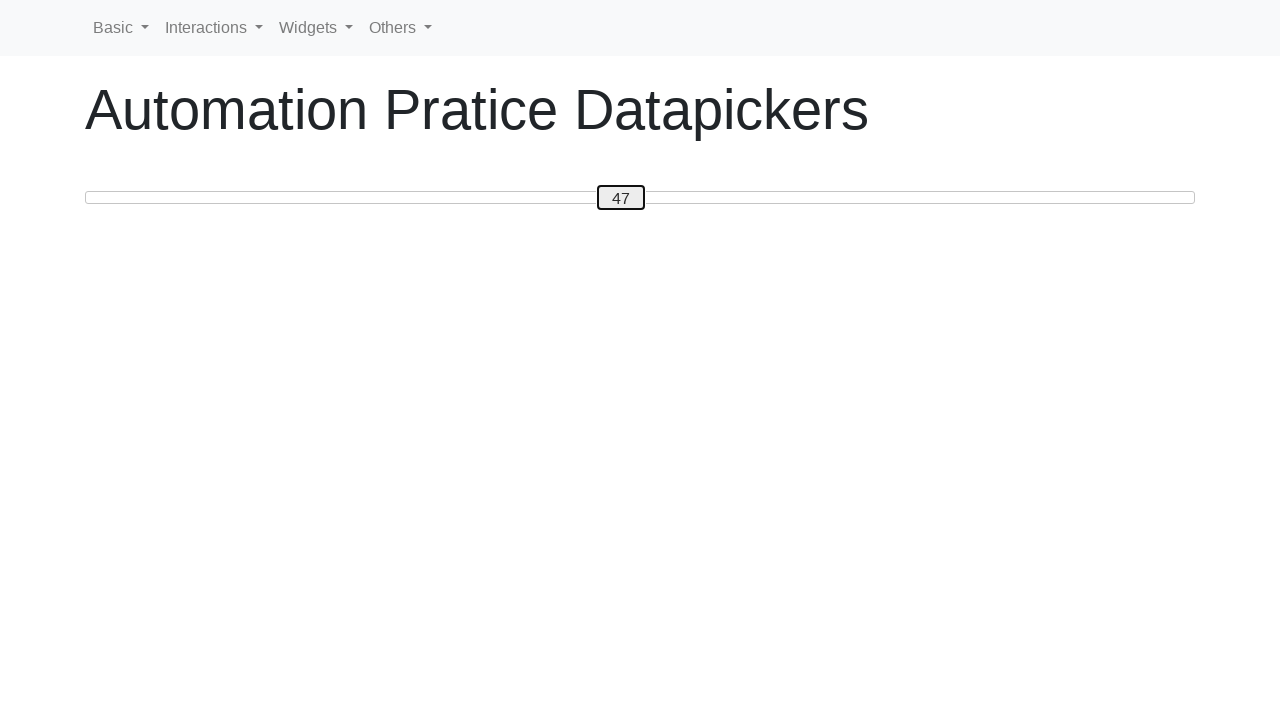

Retrieved updated slider value: 47
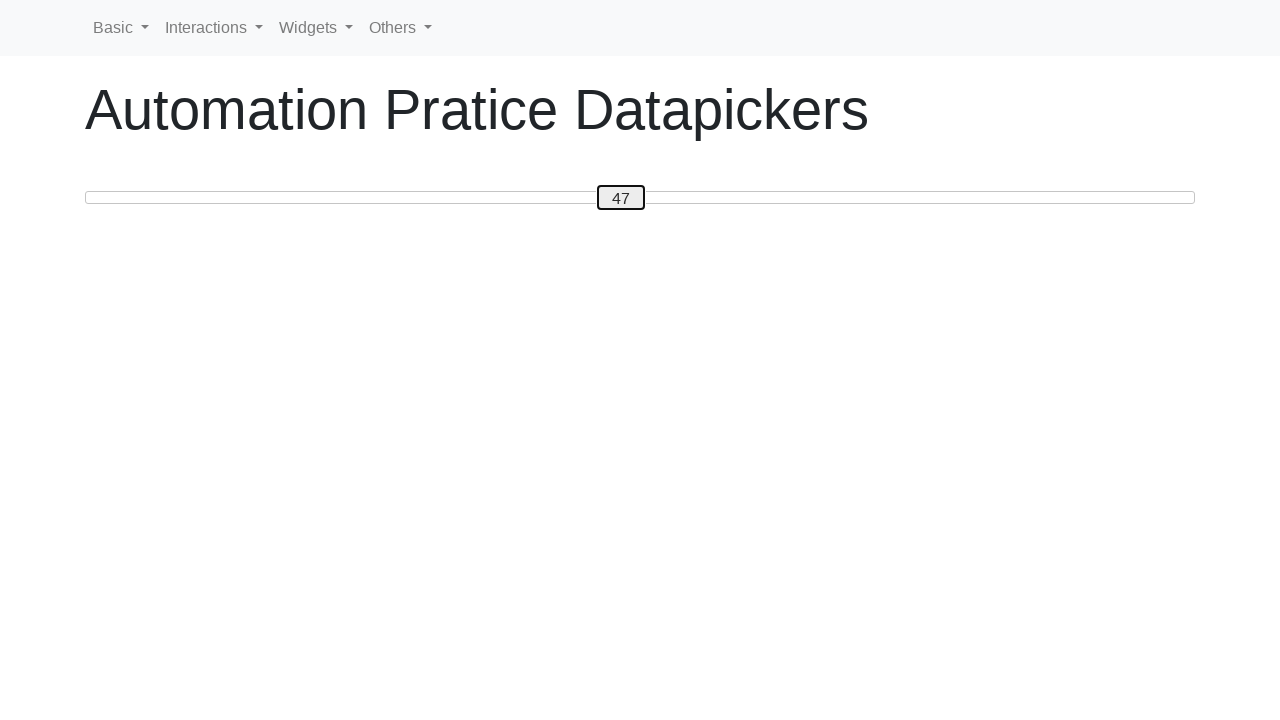

Pressed ArrowLeft to move slider from 47 towards target 30 on #custom-handle
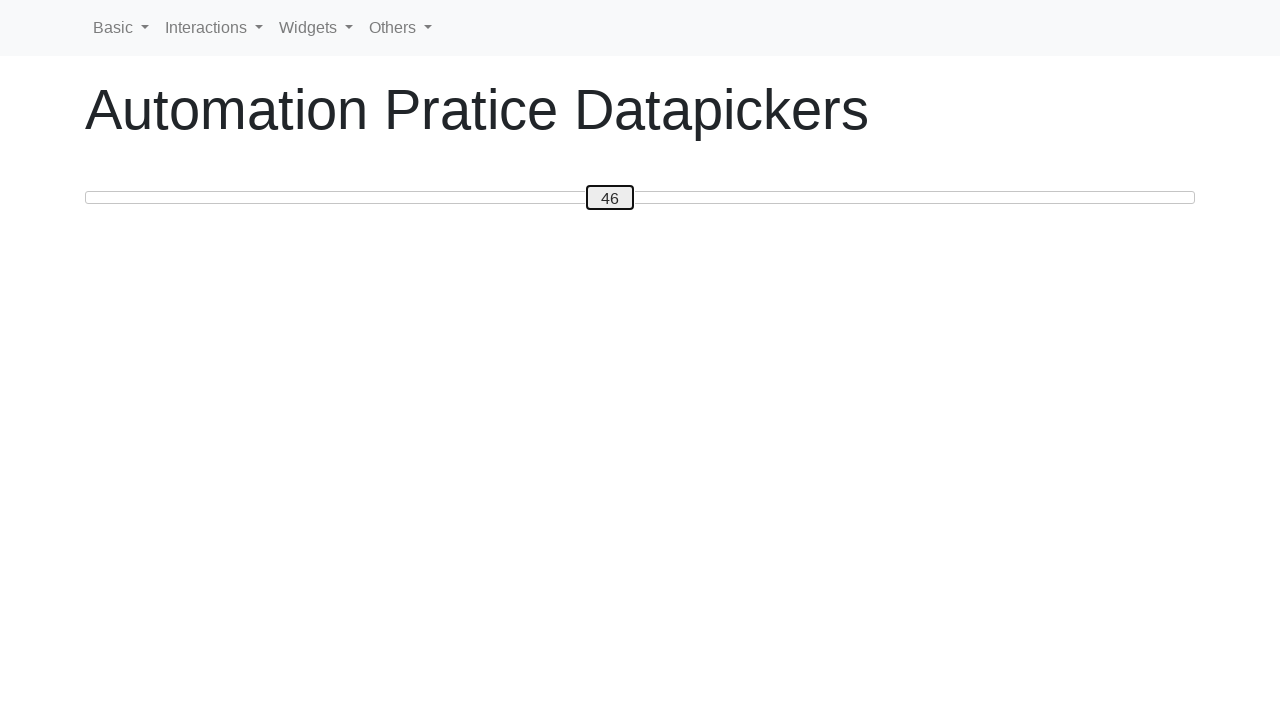

Retrieved updated slider value: 46
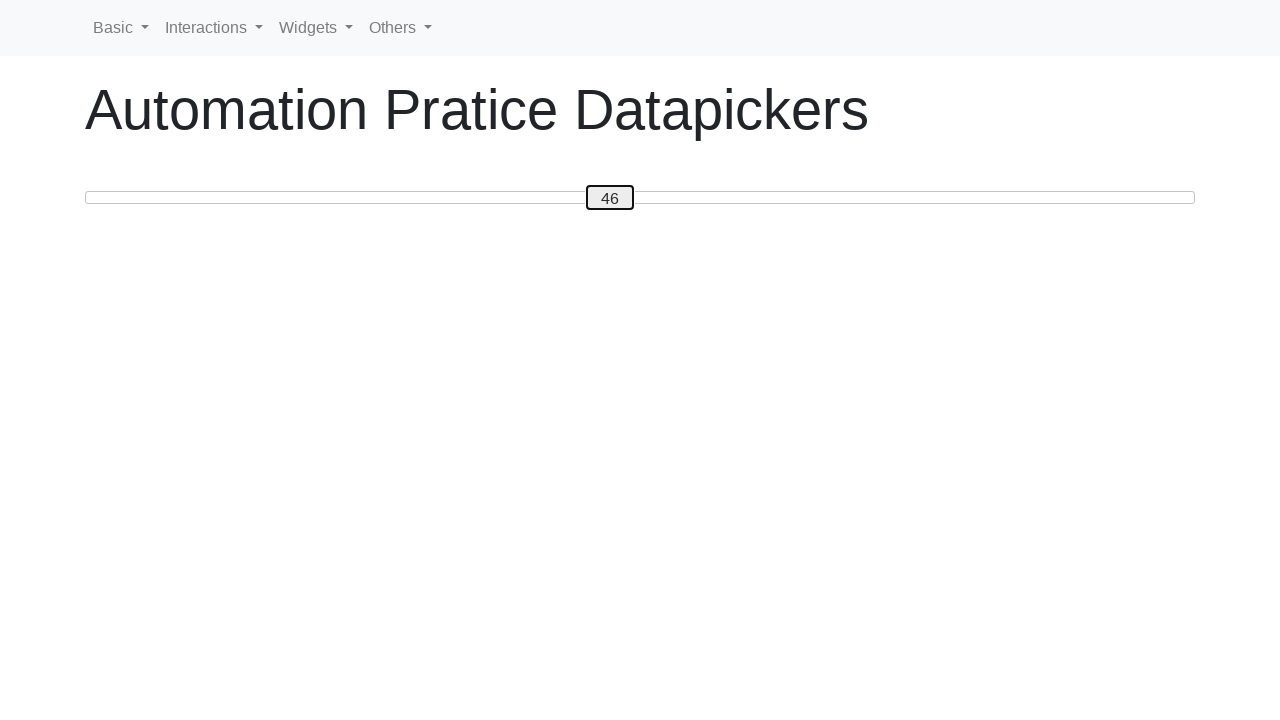

Pressed ArrowLeft to move slider from 46 towards target 30 on #custom-handle
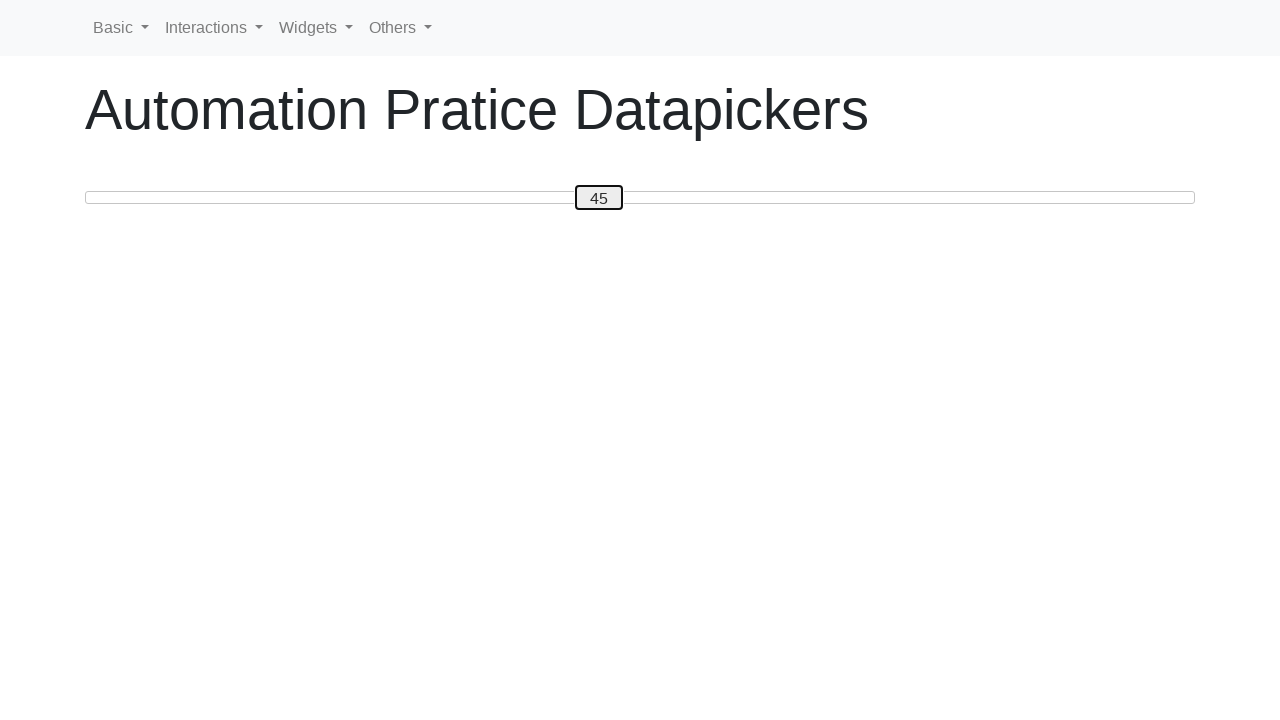

Retrieved updated slider value: 45
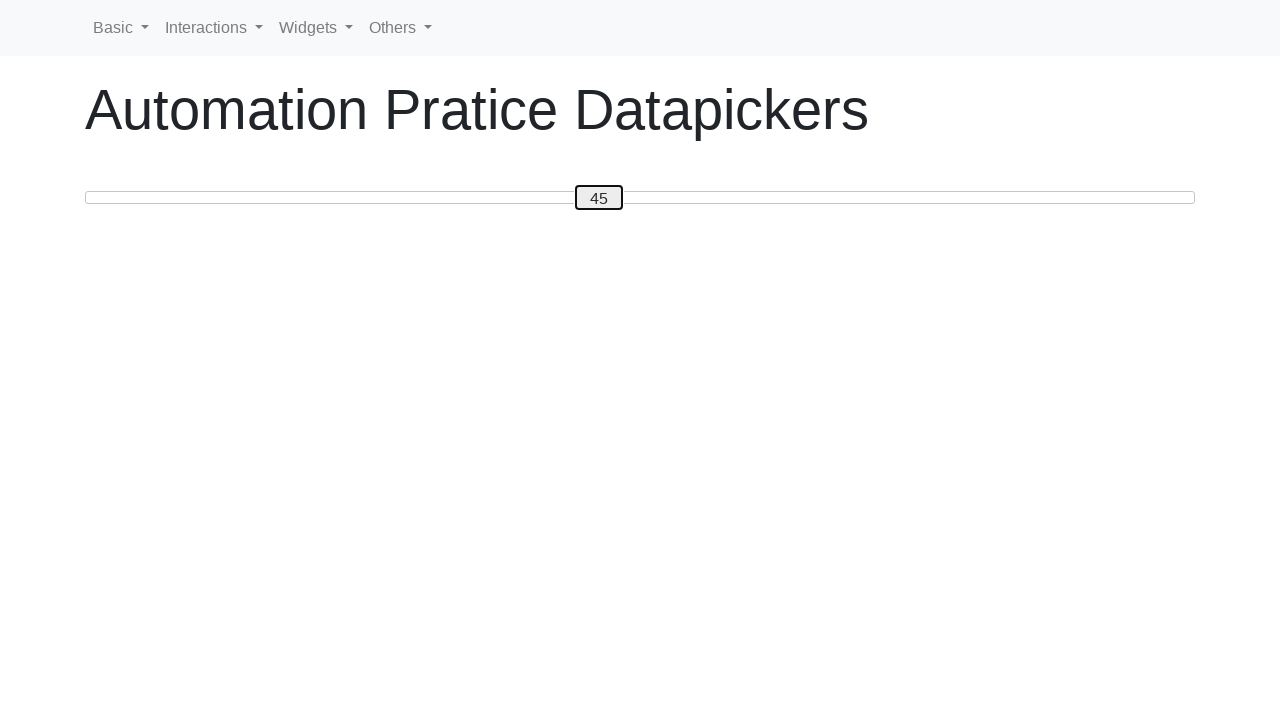

Pressed ArrowLeft to move slider from 45 towards target 30 on #custom-handle
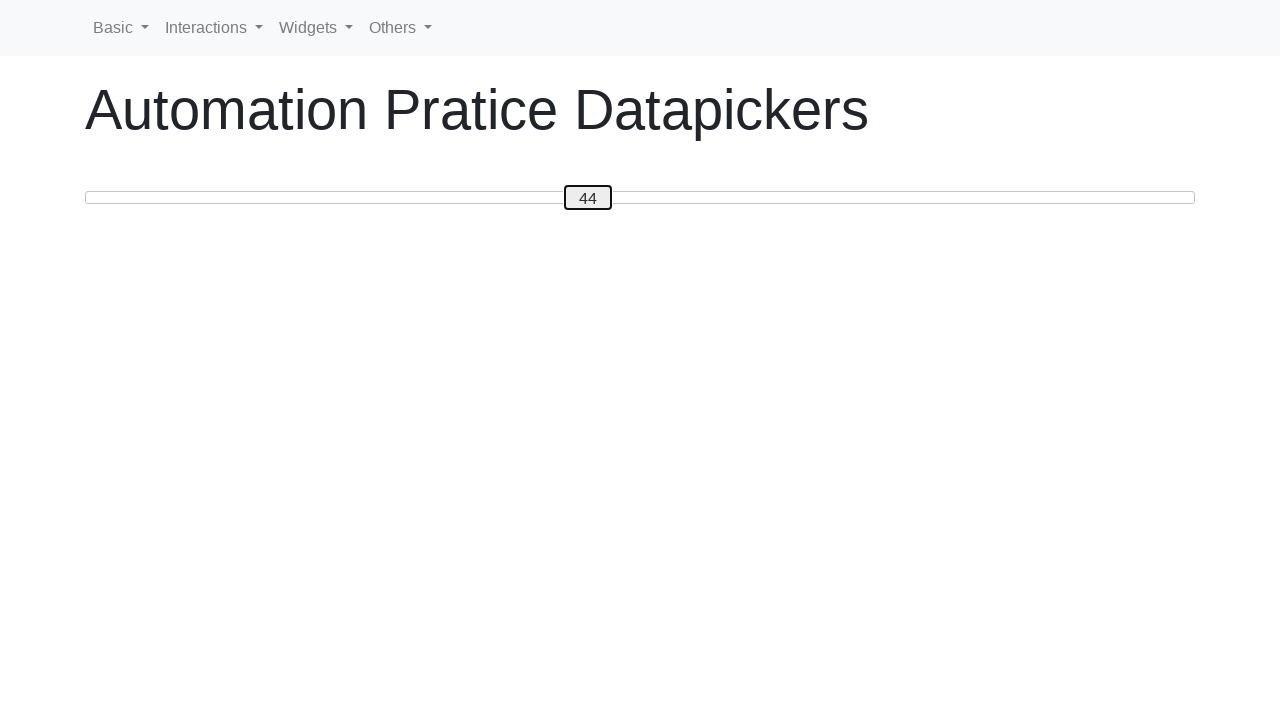

Retrieved updated slider value: 44
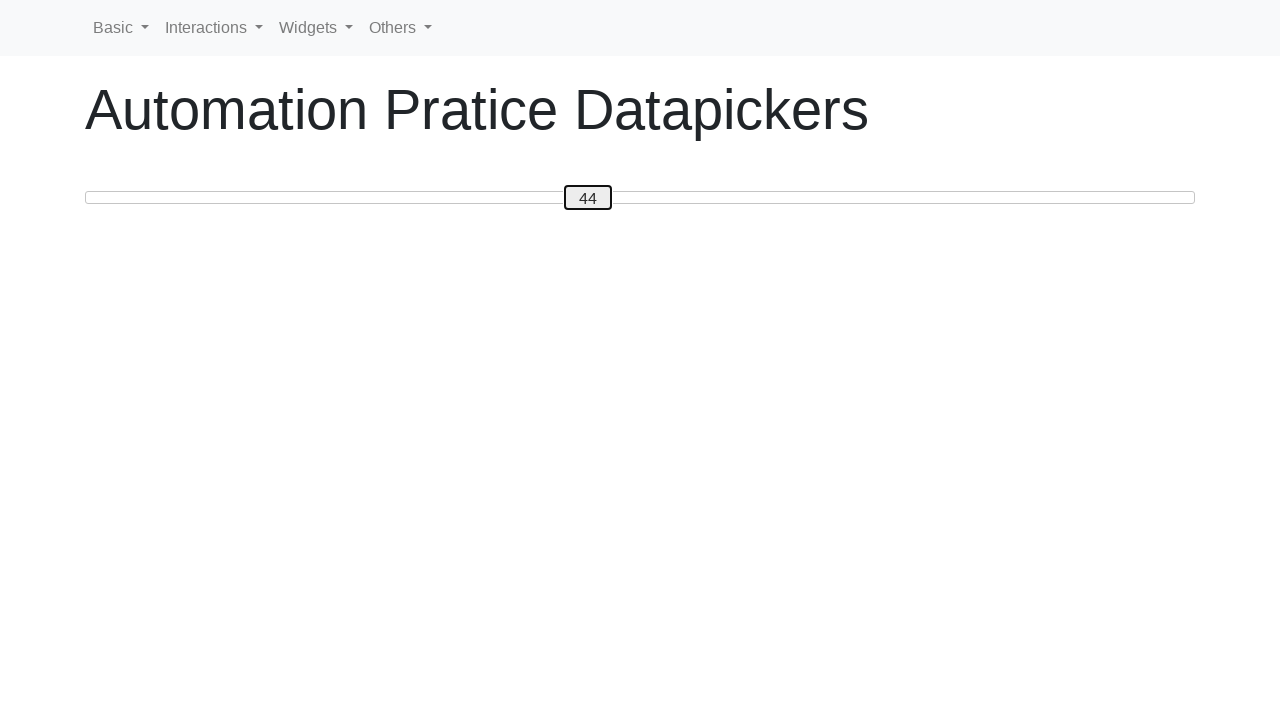

Pressed ArrowLeft to move slider from 44 towards target 30 on #custom-handle
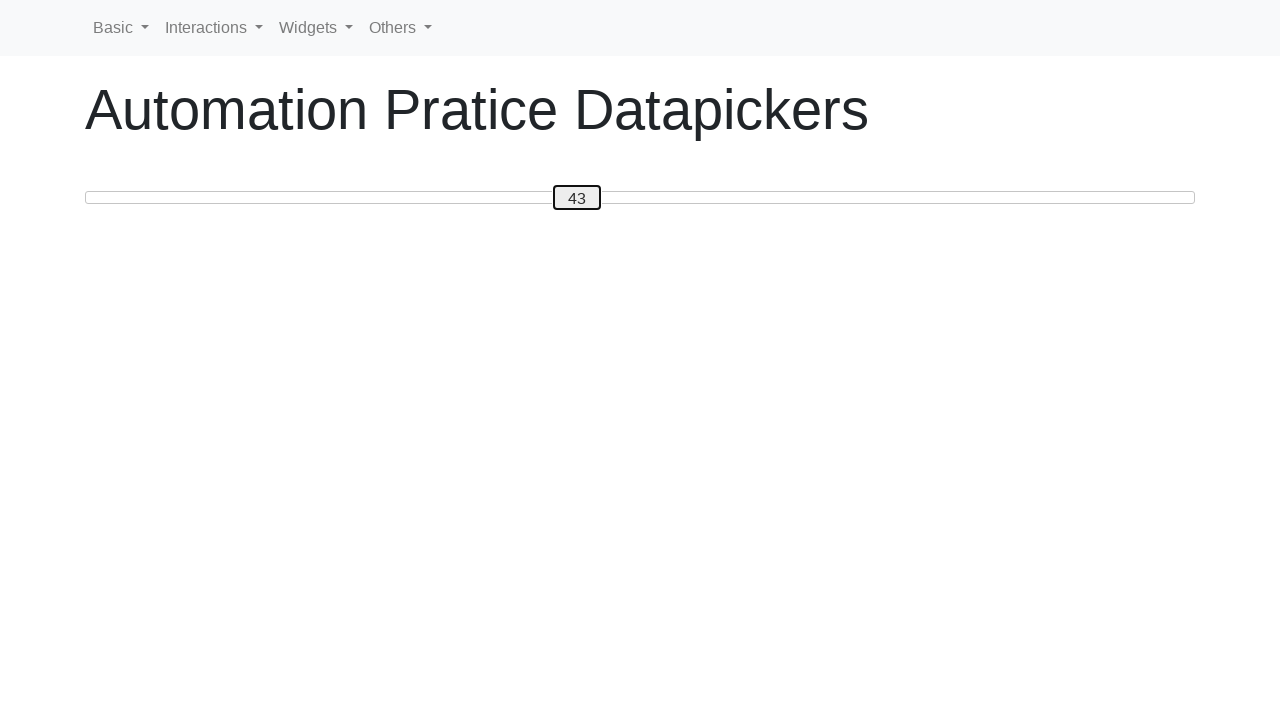

Retrieved updated slider value: 43
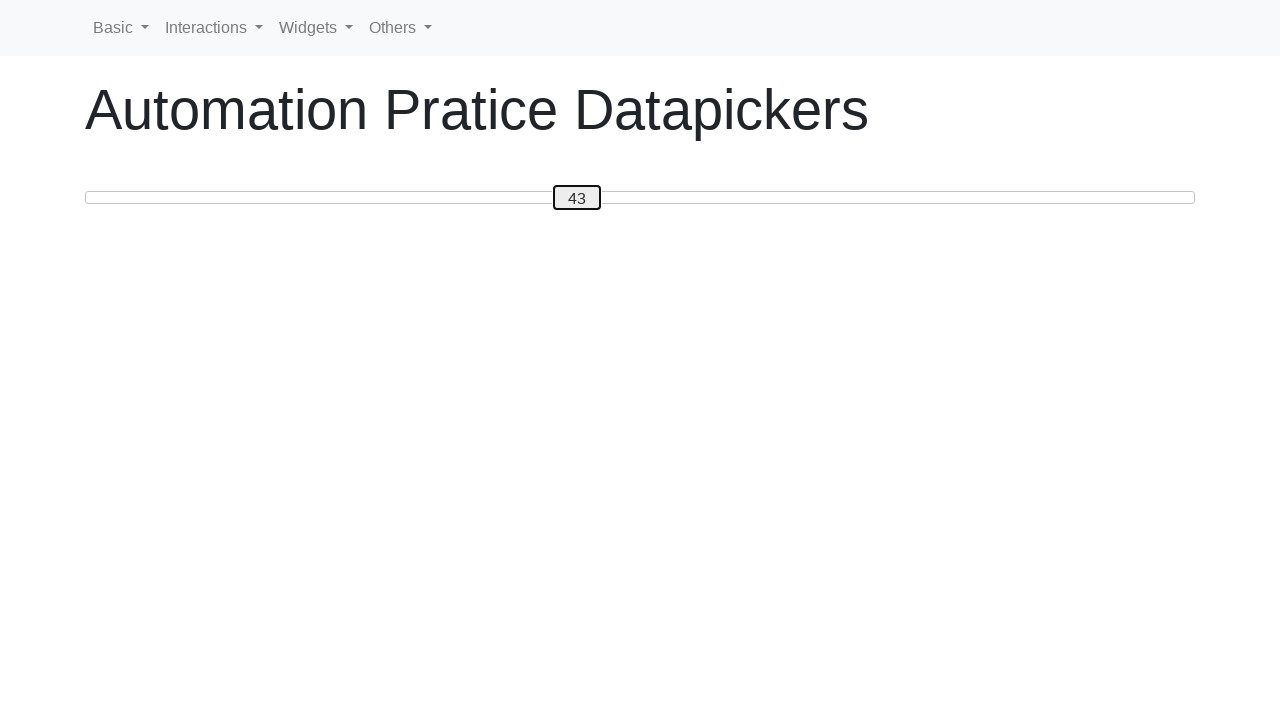

Pressed ArrowLeft to move slider from 43 towards target 30 on #custom-handle
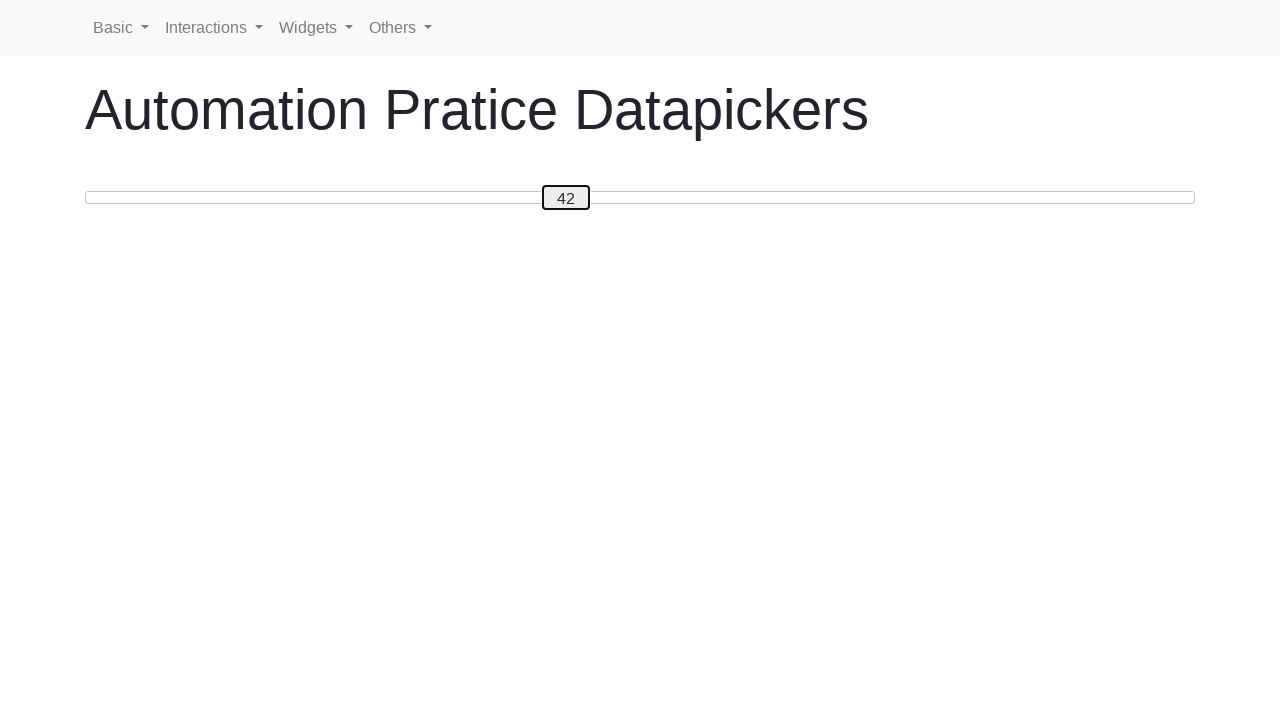

Retrieved updated slider value: 42
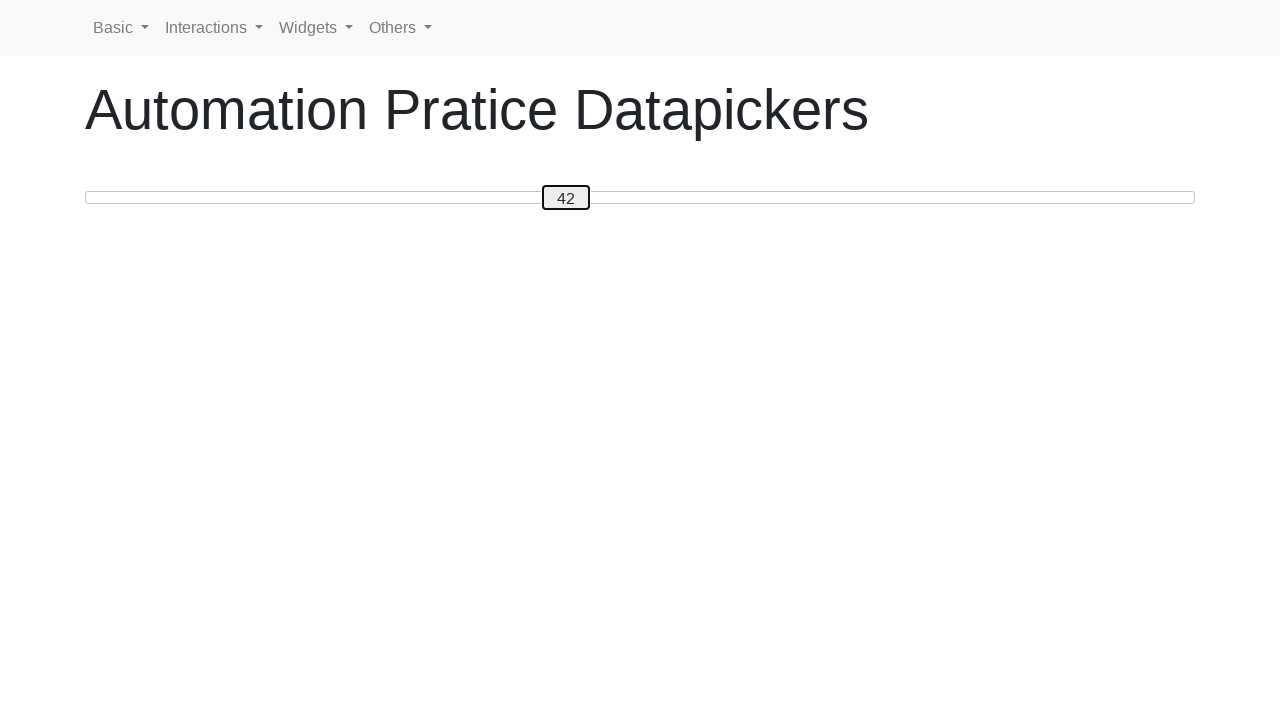

Pressed ArrowLeft to move slider from 42 towards target 30 on #custom-handle
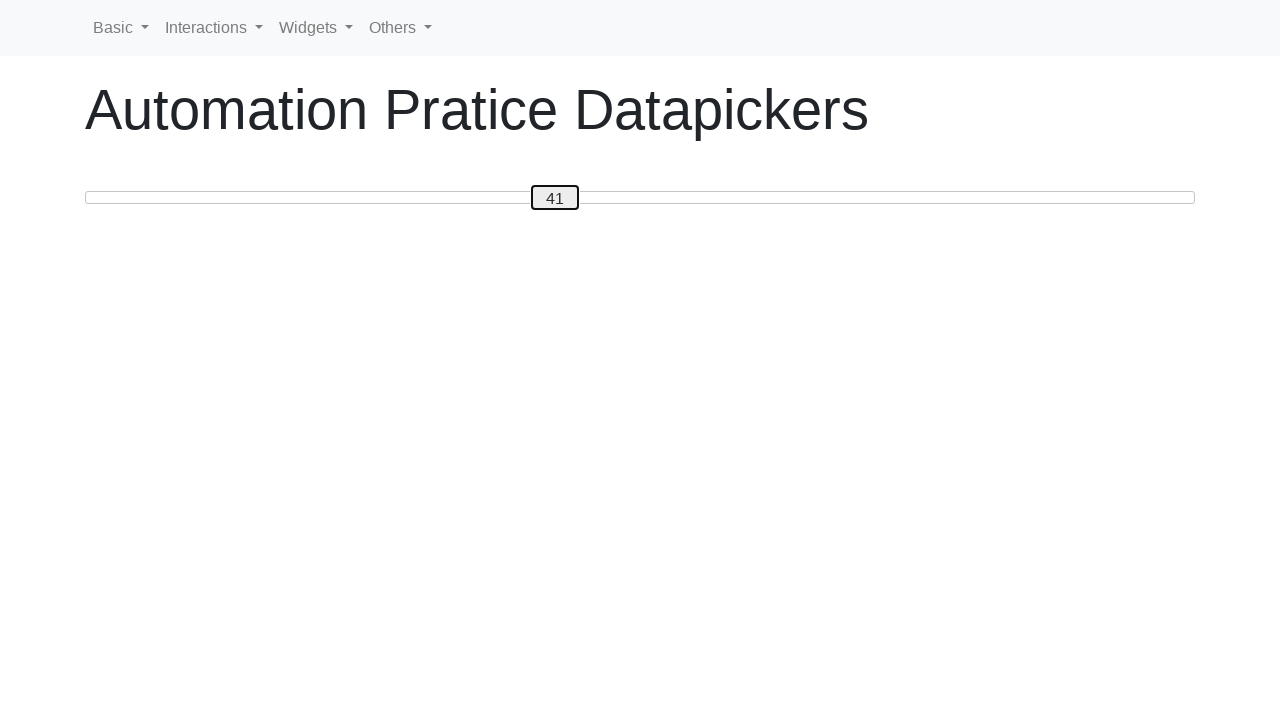

Retrieved updated slider value: 41
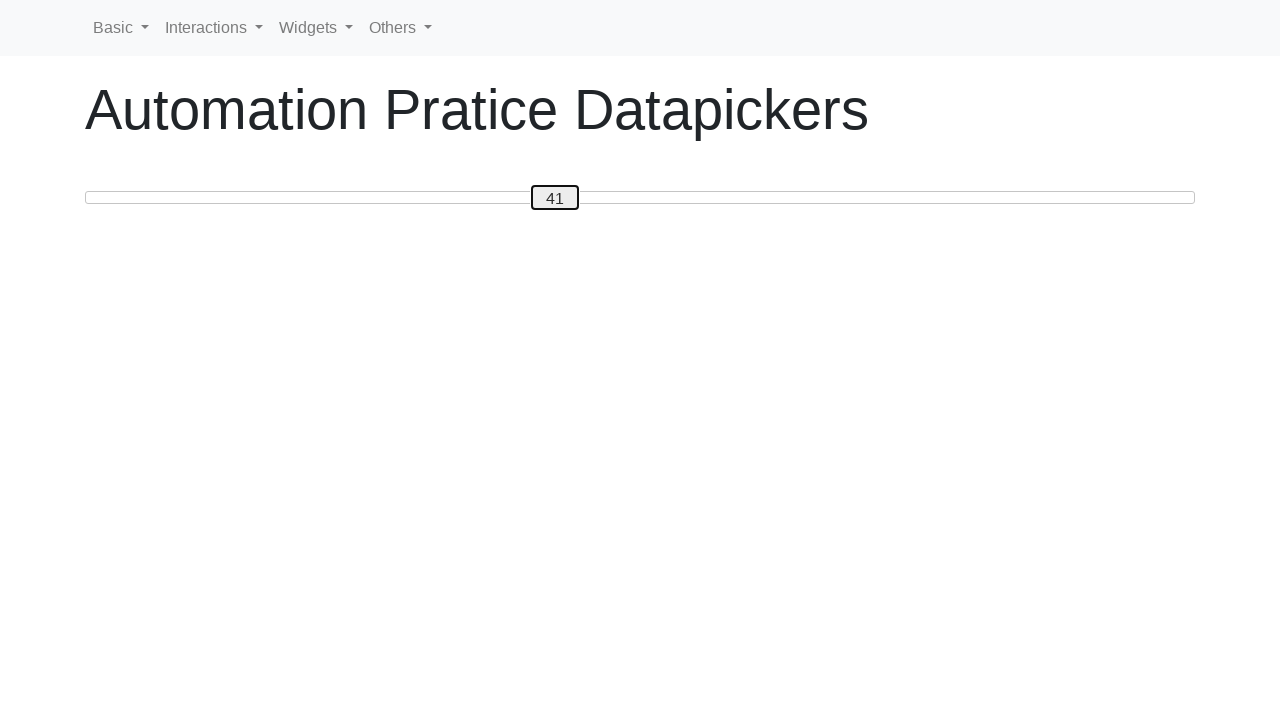

Pressed ArrowLeft to move slider from 41 towards target 30 on #custom-handle
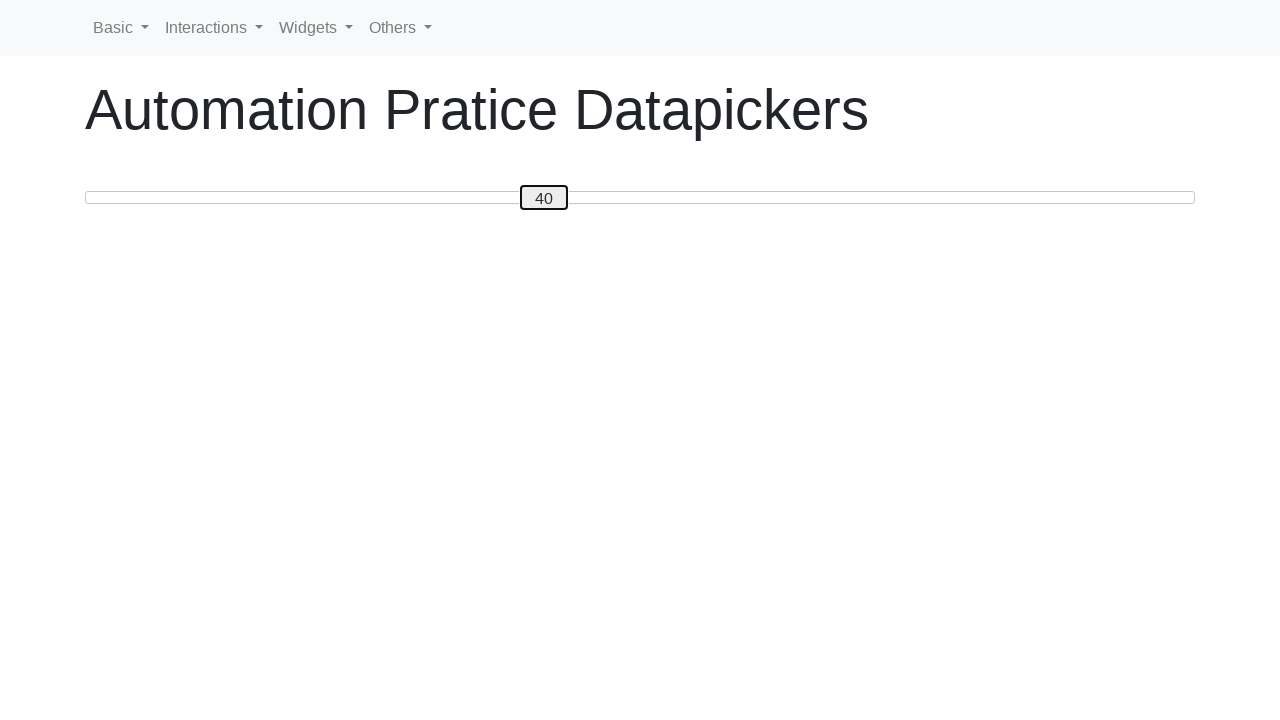

Retrieved updated slider value: 40
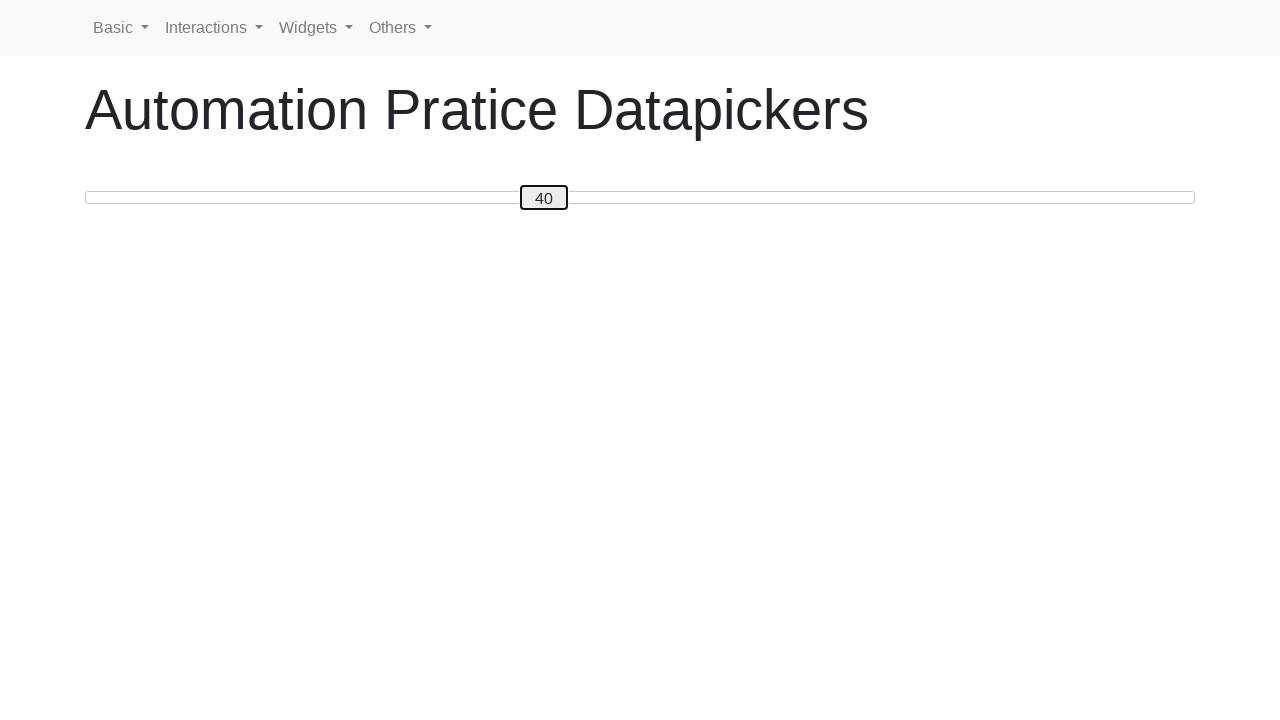

Pressed ArrowLeft to move slider from 40 towards target 30 on #custom-handle
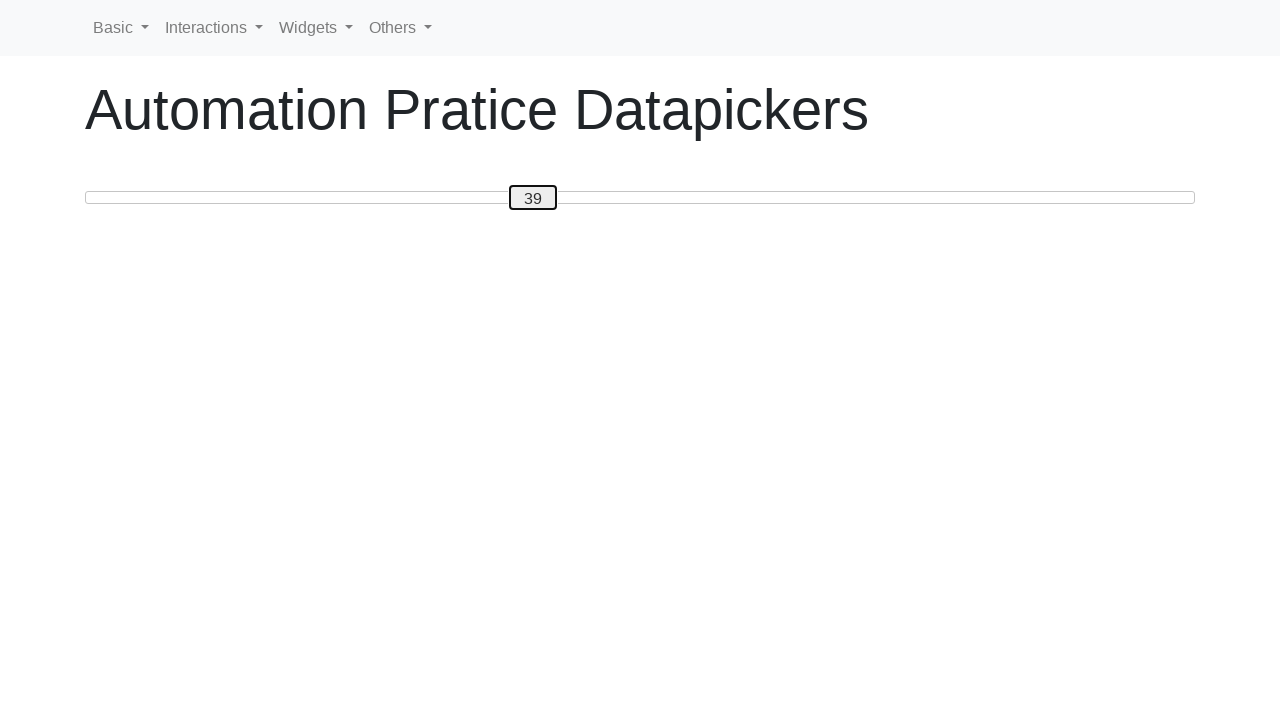

Retrieved updated slider value: 39
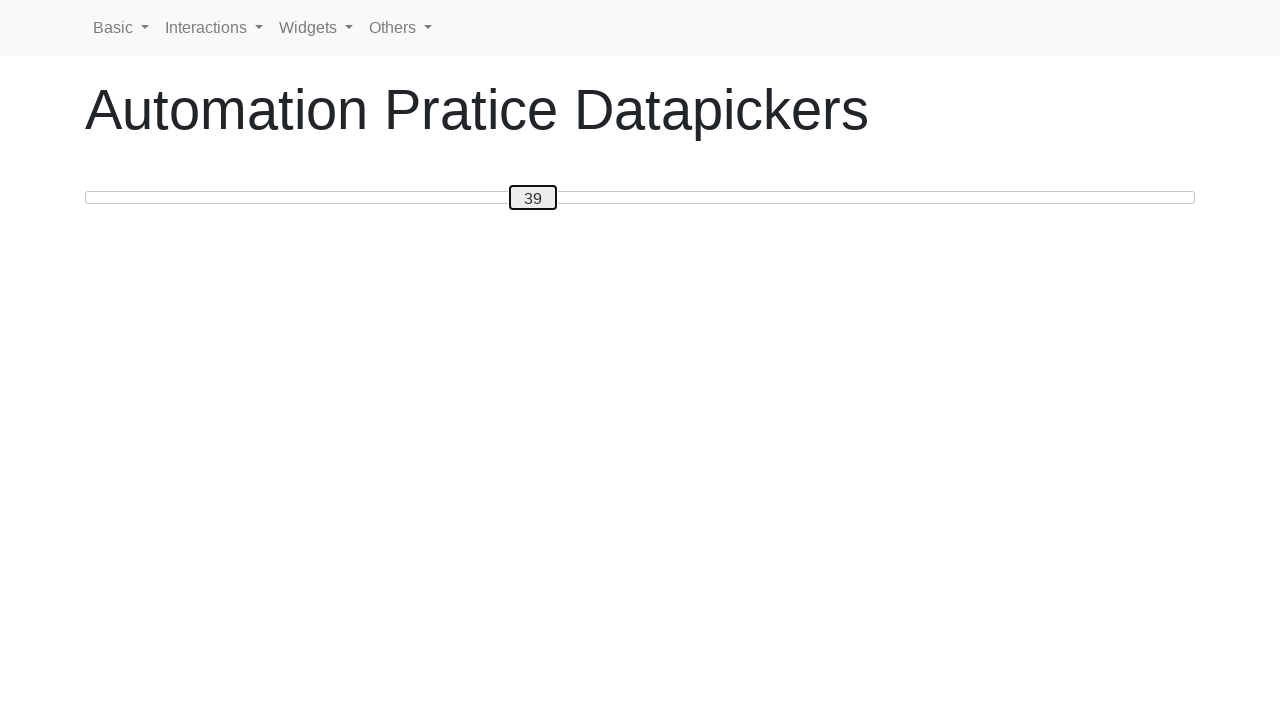

Pressed ArrowLeft to move slider from 39 towards target 30 on #custom-handle
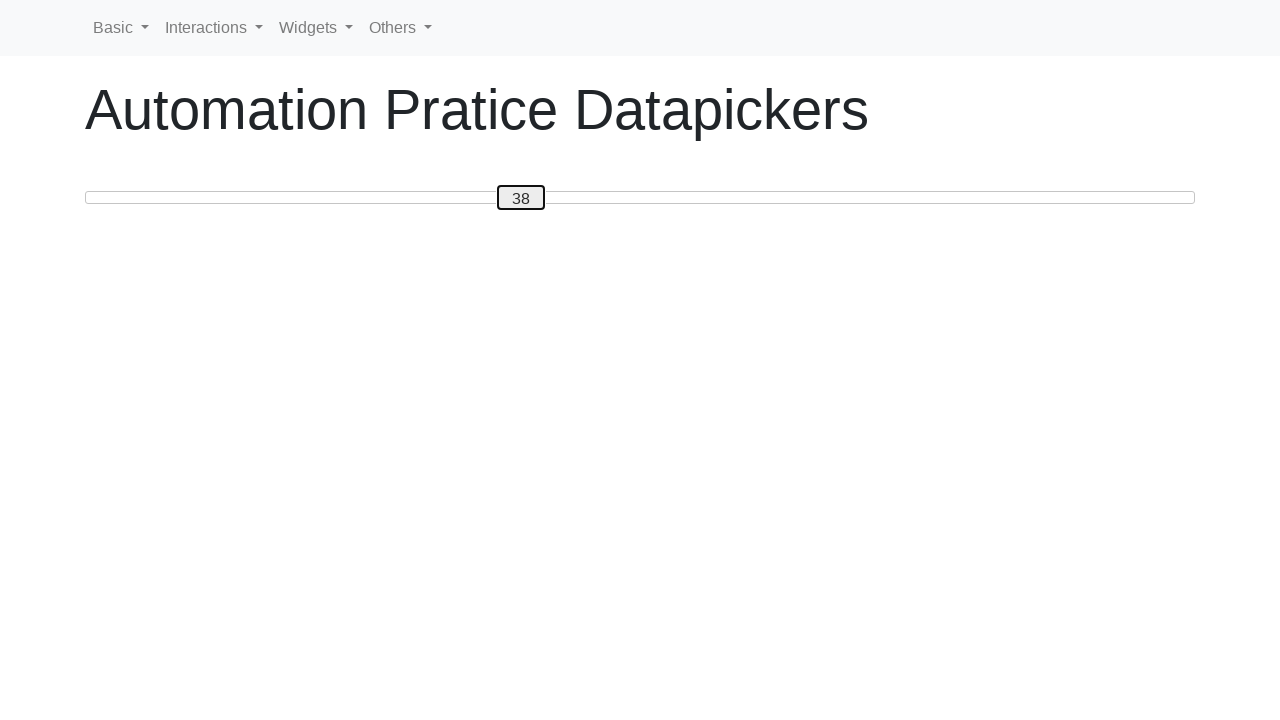

Retrieved updated slider value: 38
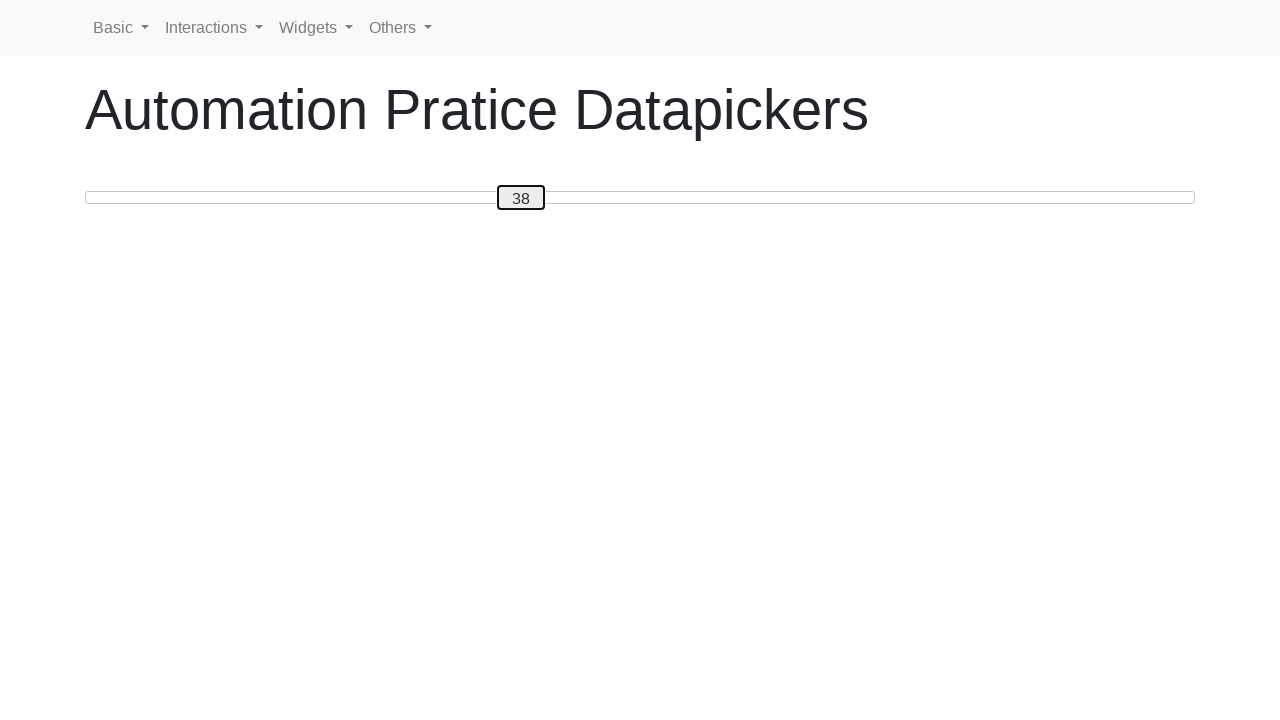

Pressed ArrowLeft to move slider from 38 towards target 30 on #custom-handle
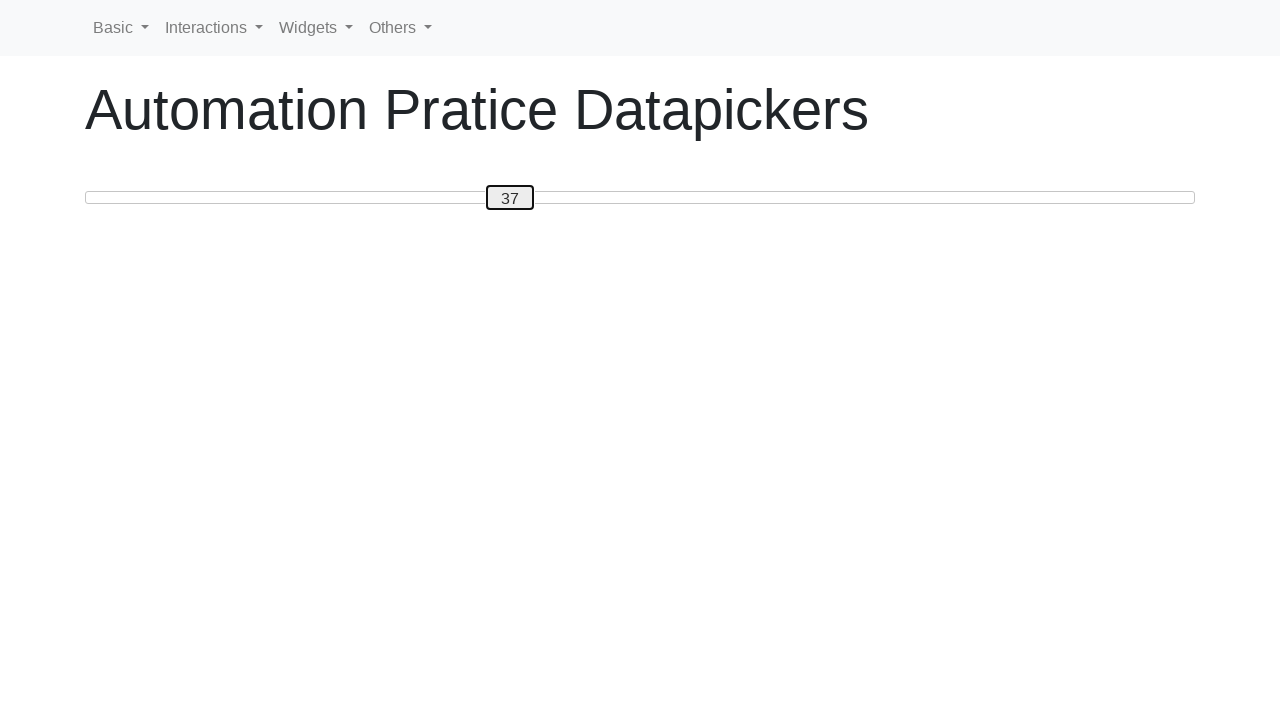

Retrieved updated slider value: 37
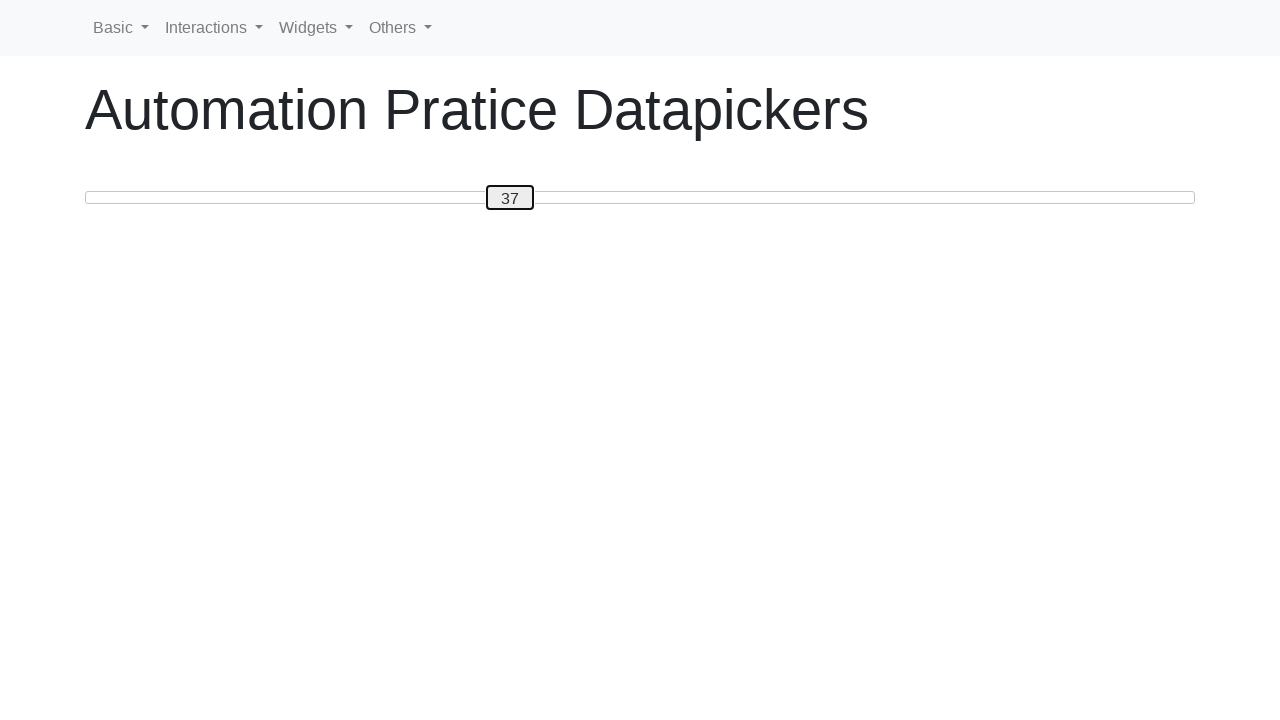

Pressed ArrowLeft to move slider from 37 towards target 30 on #custom-handle
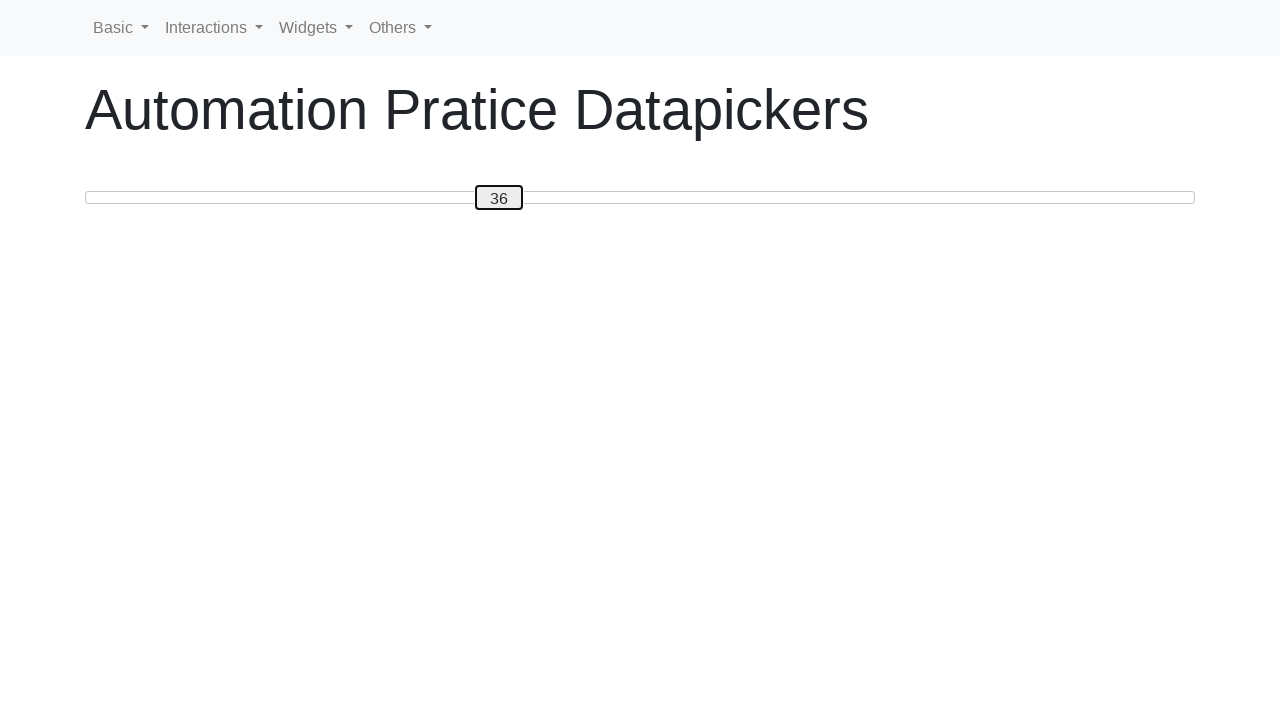

Retrieved updated slider value: 36
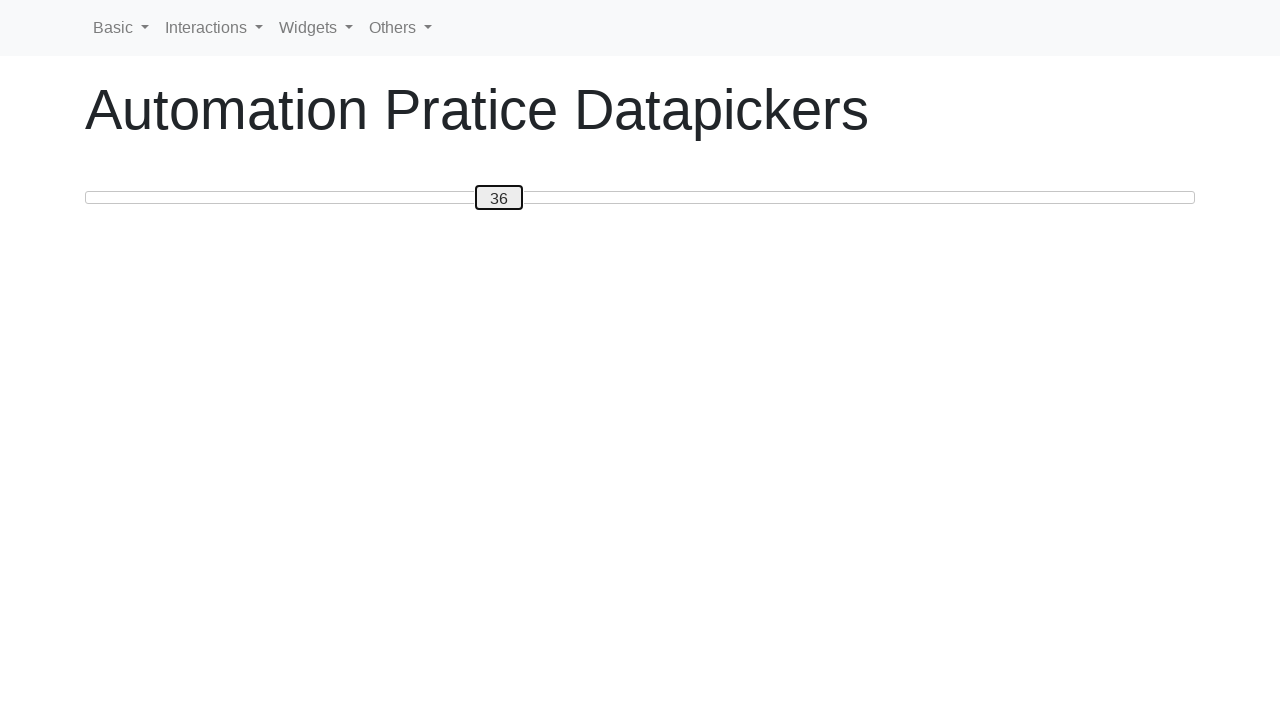

Pressed ArrowLeft to move slider from 36 towards target 30 on #custom-handle
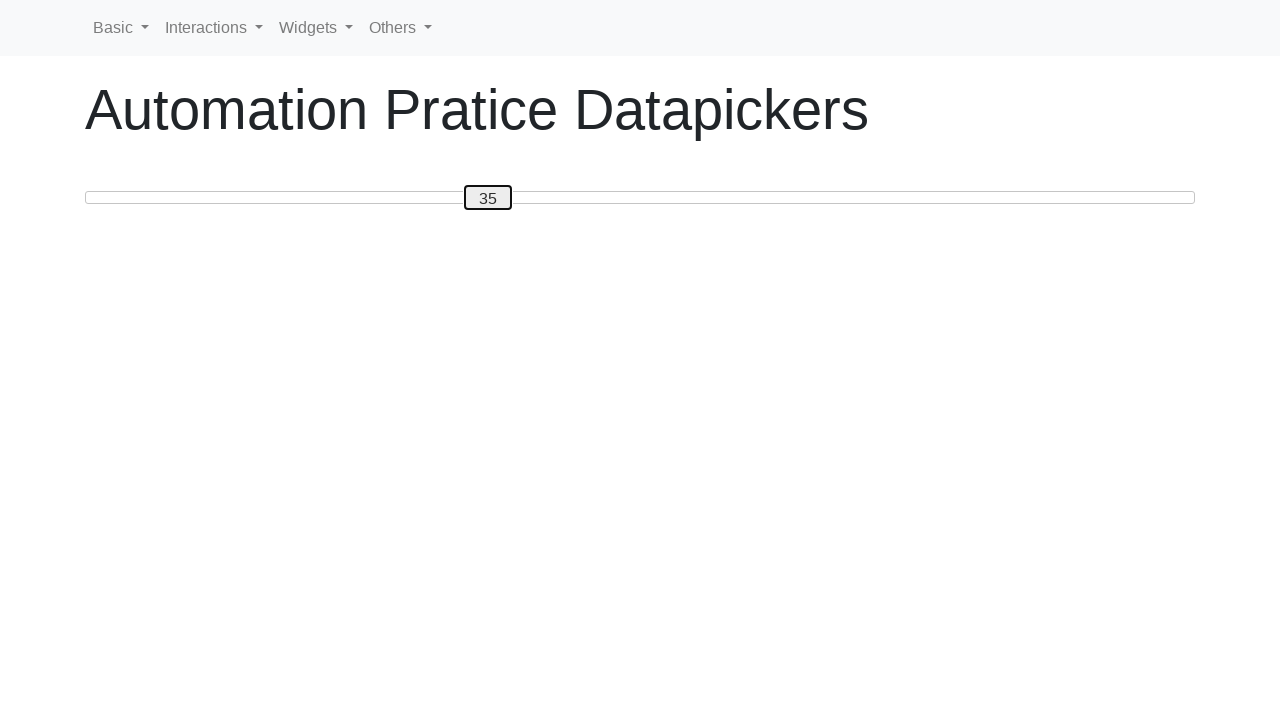

Retrieved updated slider value: 35
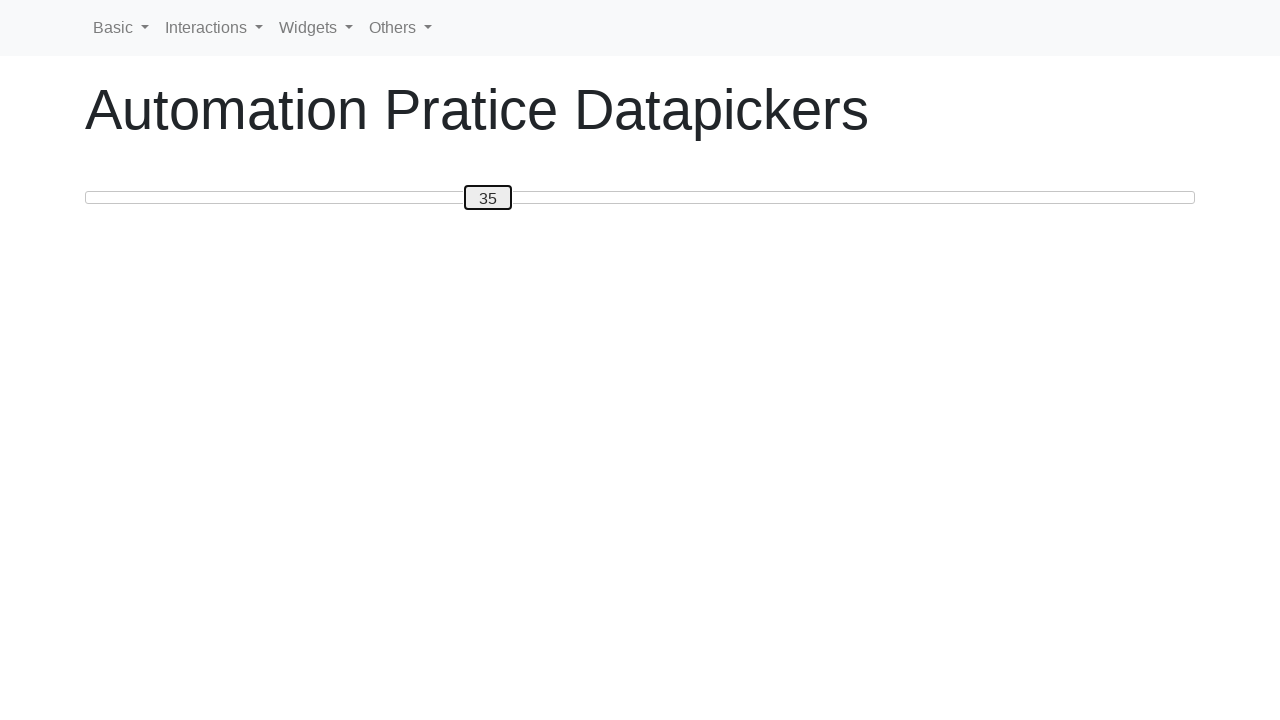

Pressed ArrowLeft to move slider from 35 towards target 30 on #custom-handle
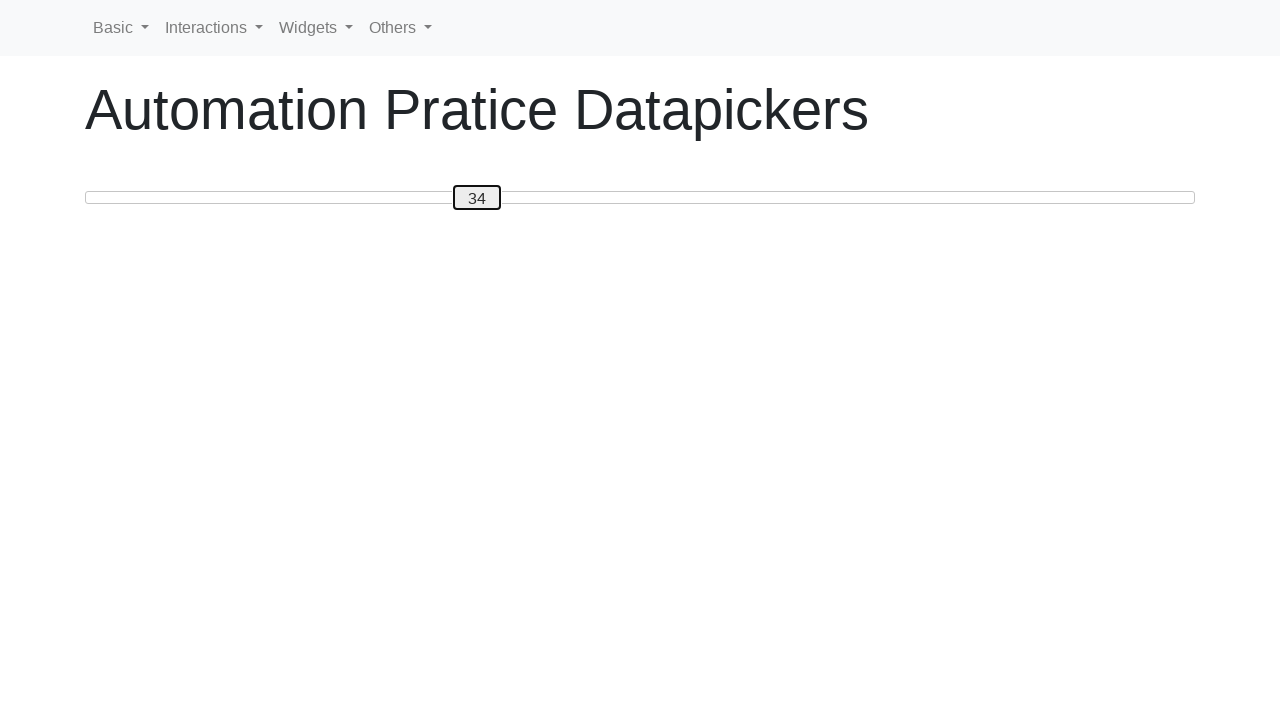

Retrieved updated slider value: 34
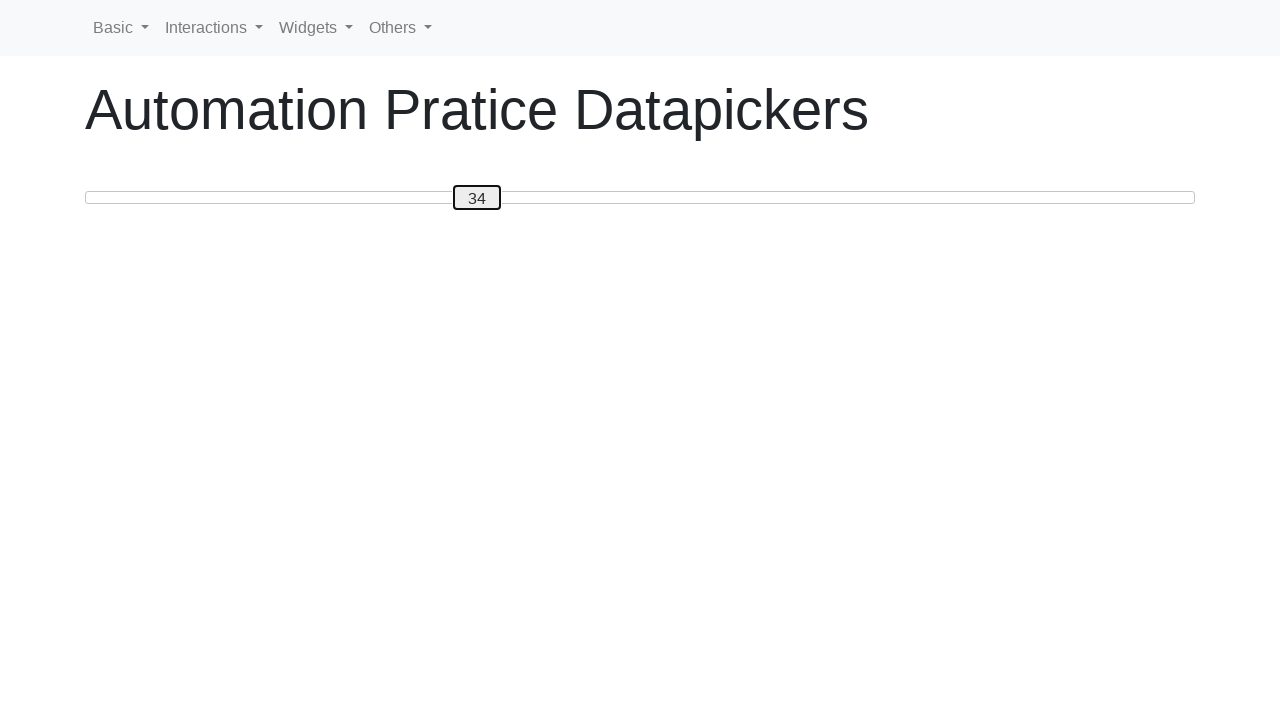

Pressed ArrowLeft to move slider from 34 towards target 30 on #custom-handle
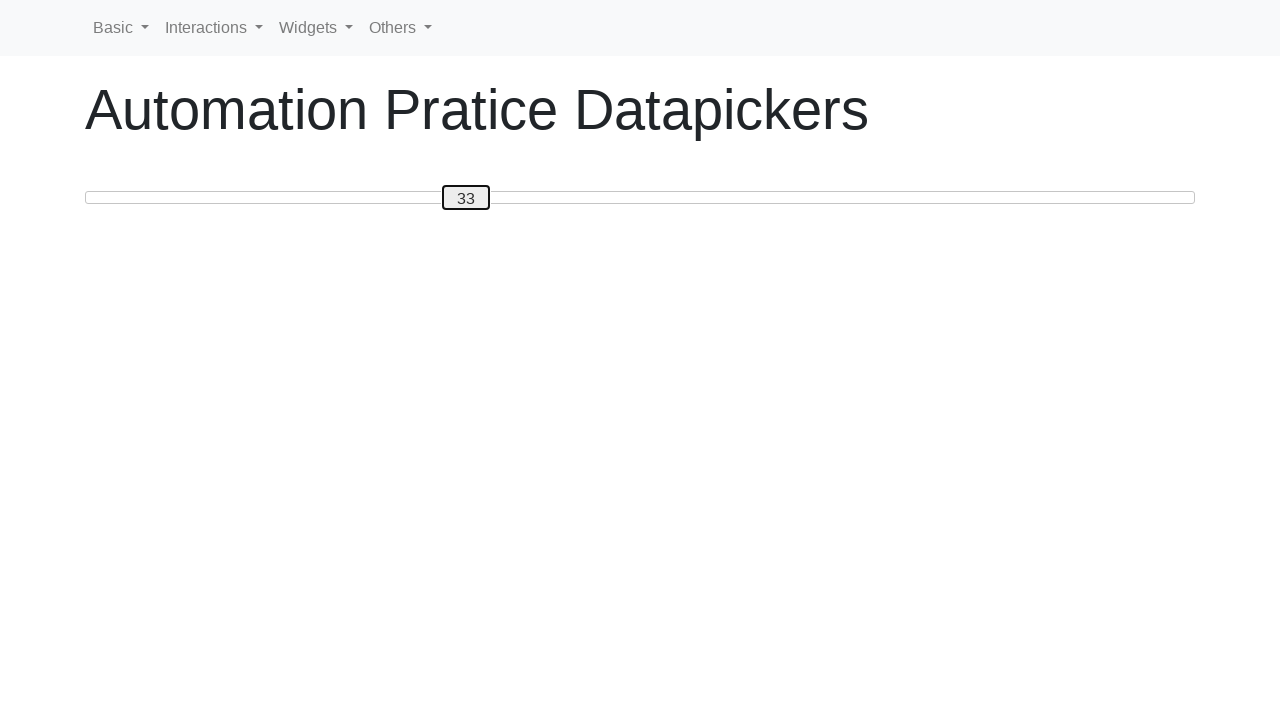

Retrieved updated slider value: 33
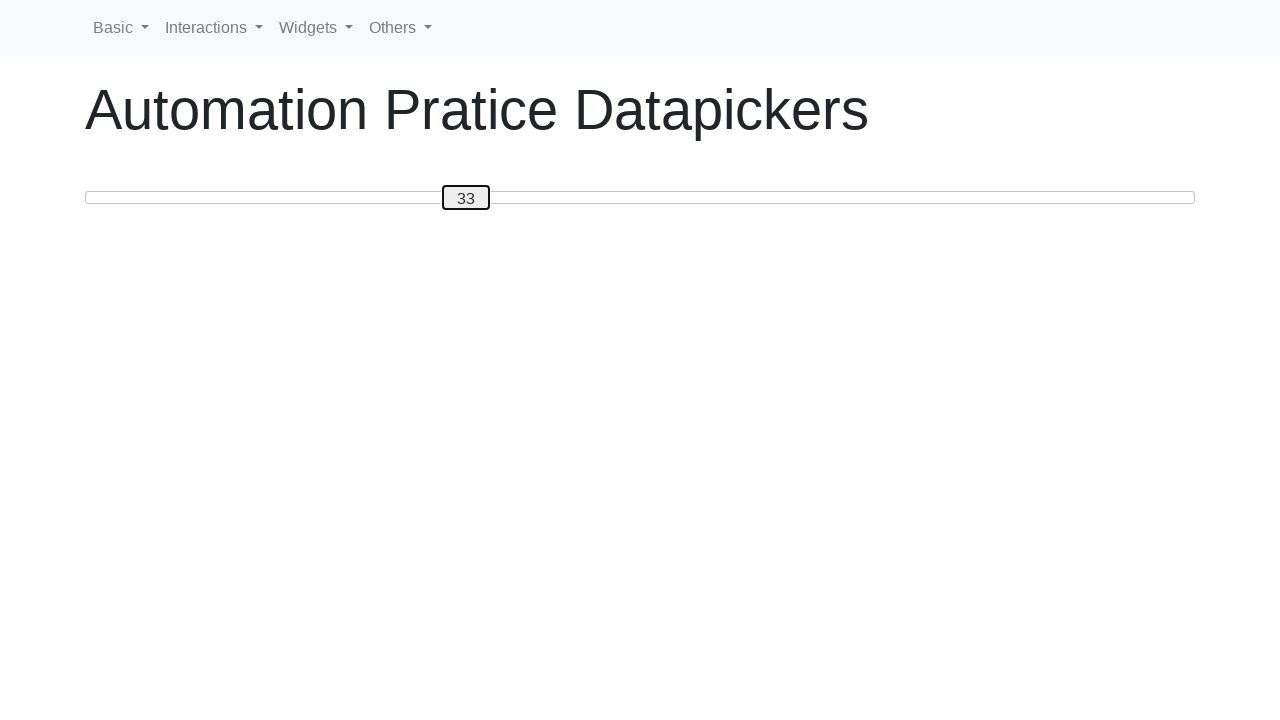

Pressed ArrowLeft to move slider from 33 towards target 30 on #custom-handle
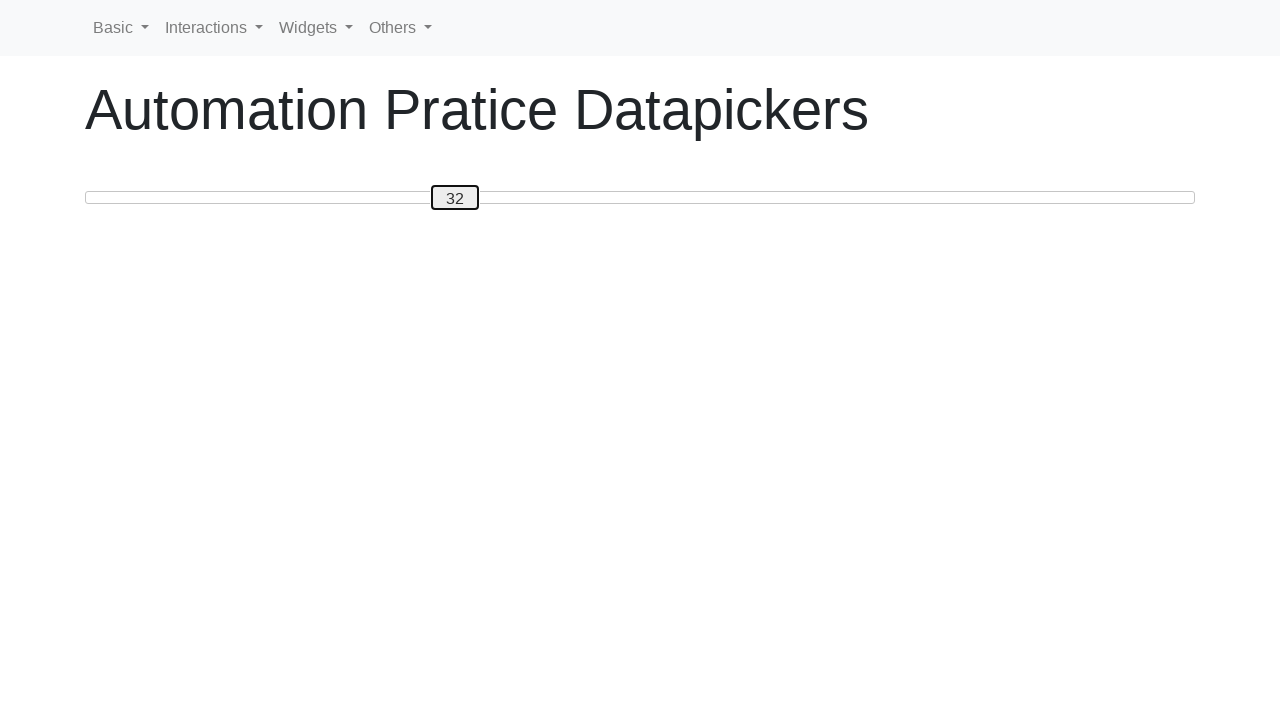

Retrieved updated slider value: 32
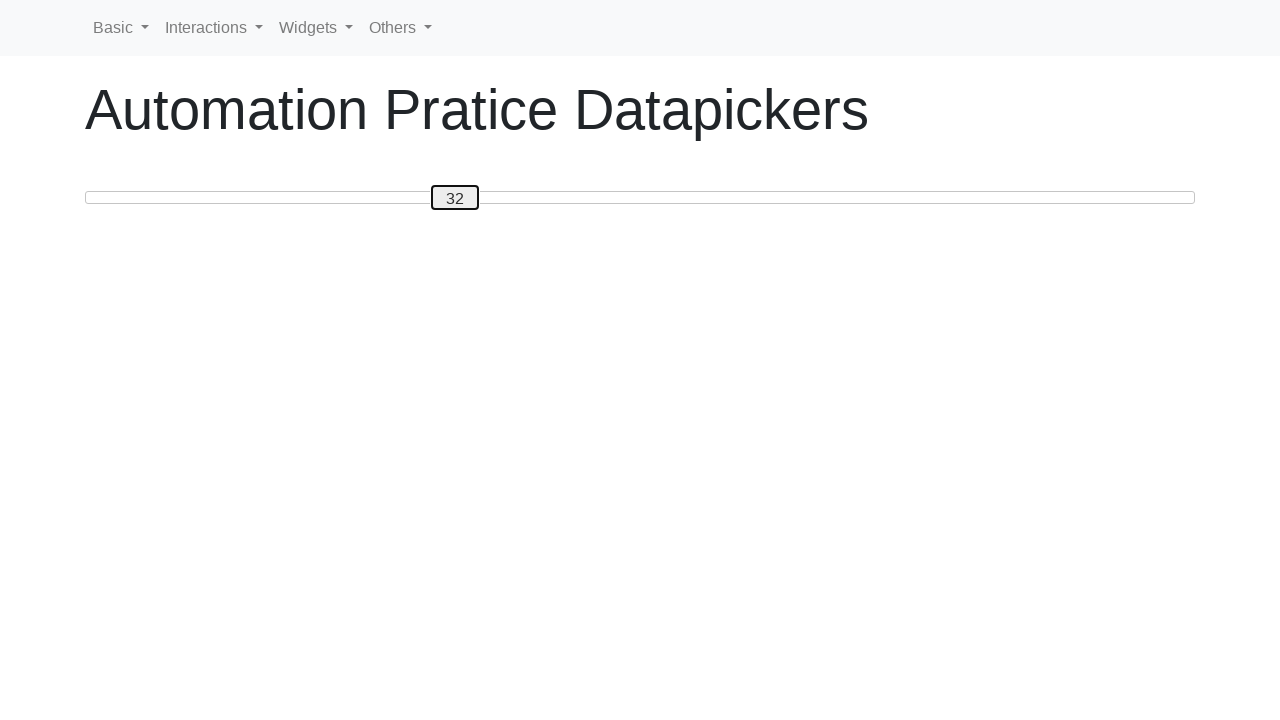

Pressed ArrowLeft to move slider from 32 towards target 30 on #custom-handle
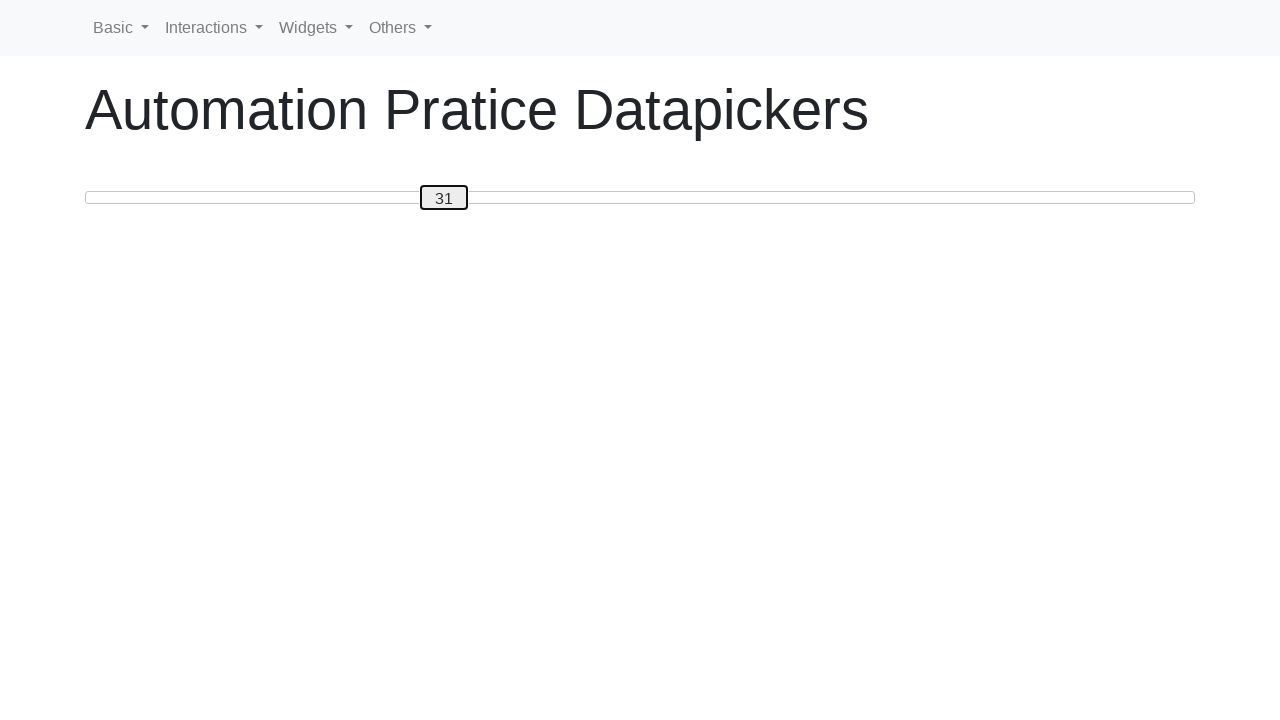

Retrieved updated slider value: 31
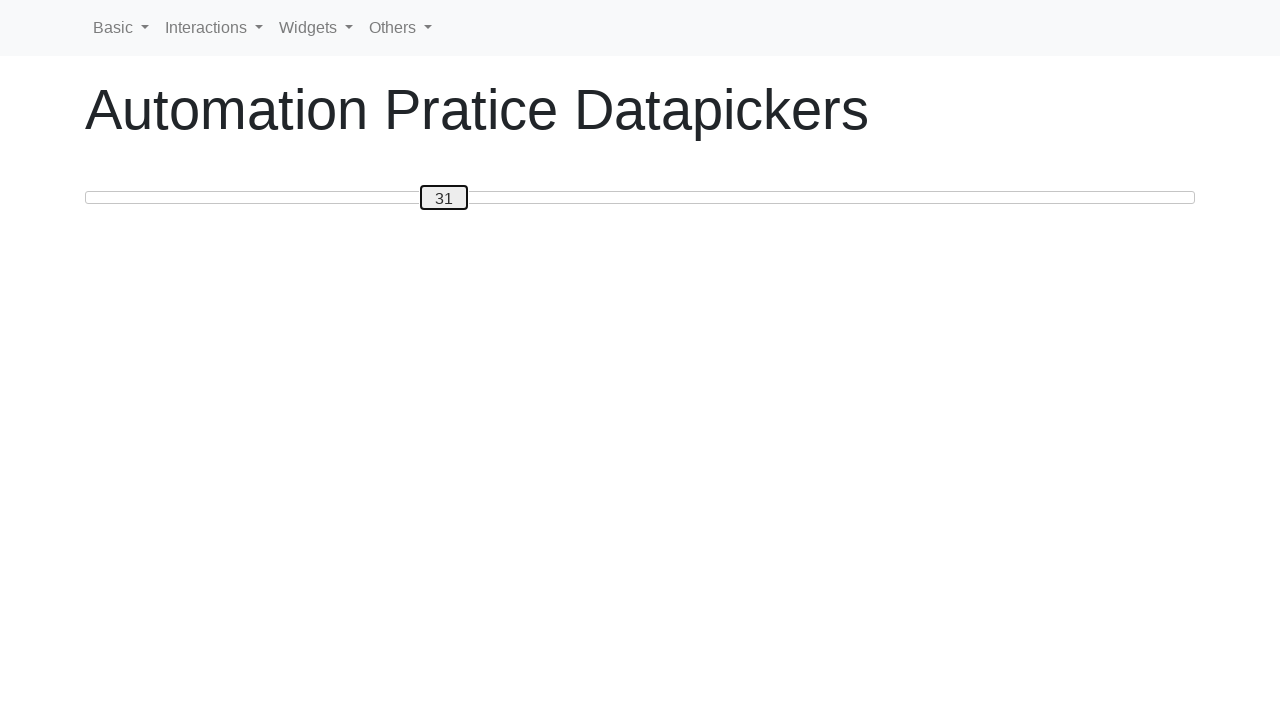

Pressed ArrowLeft to move slider from 31 towards target 30 on #custom-handle
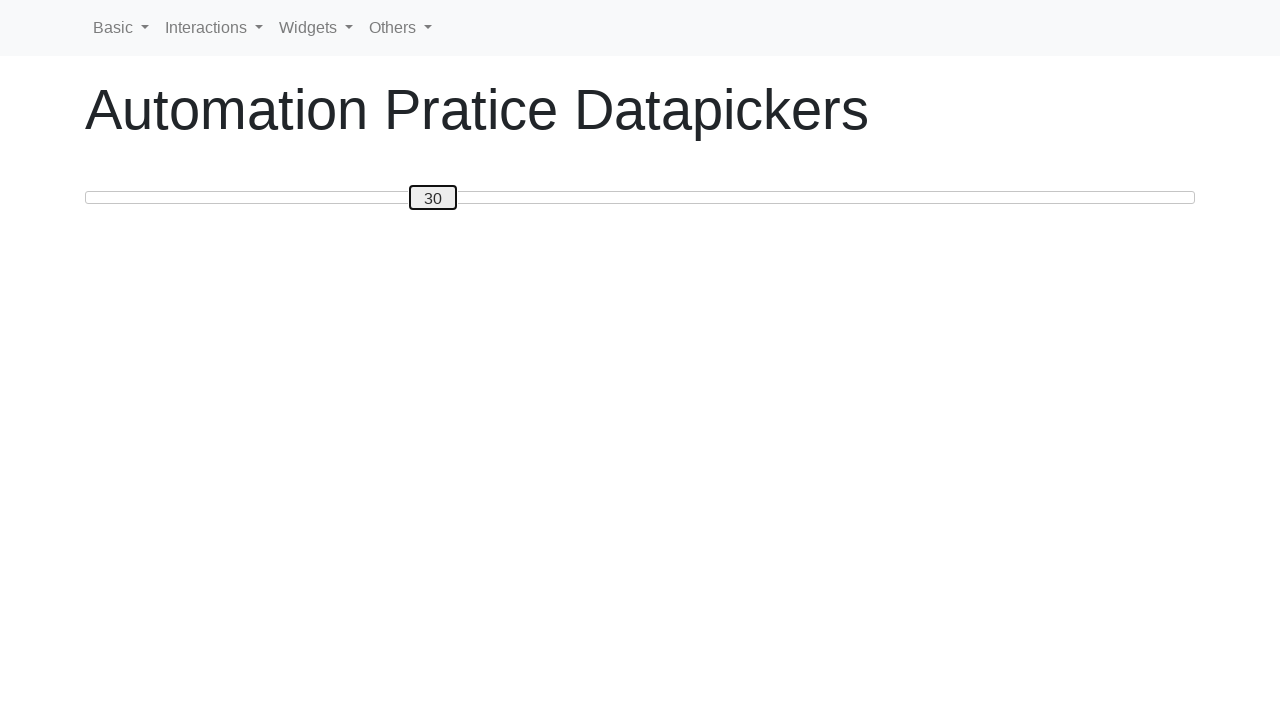

Retrieved updated slider value: 30
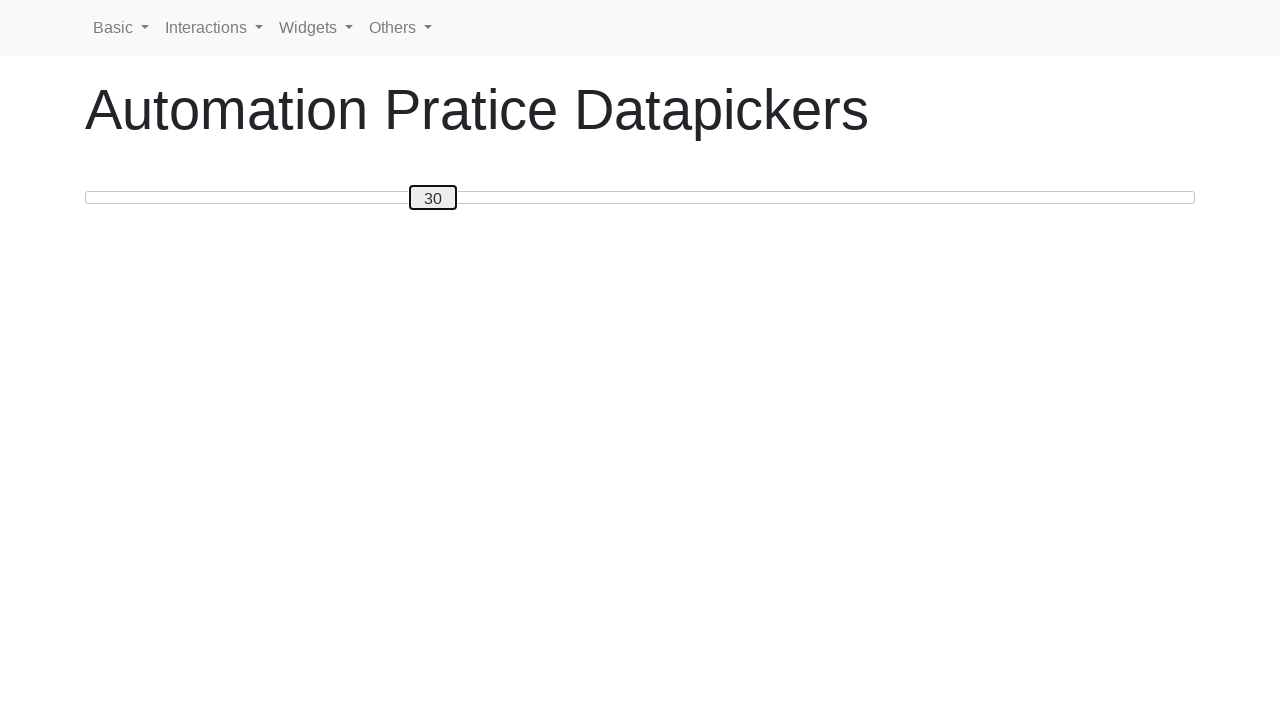

Completed moving slider to target value 30
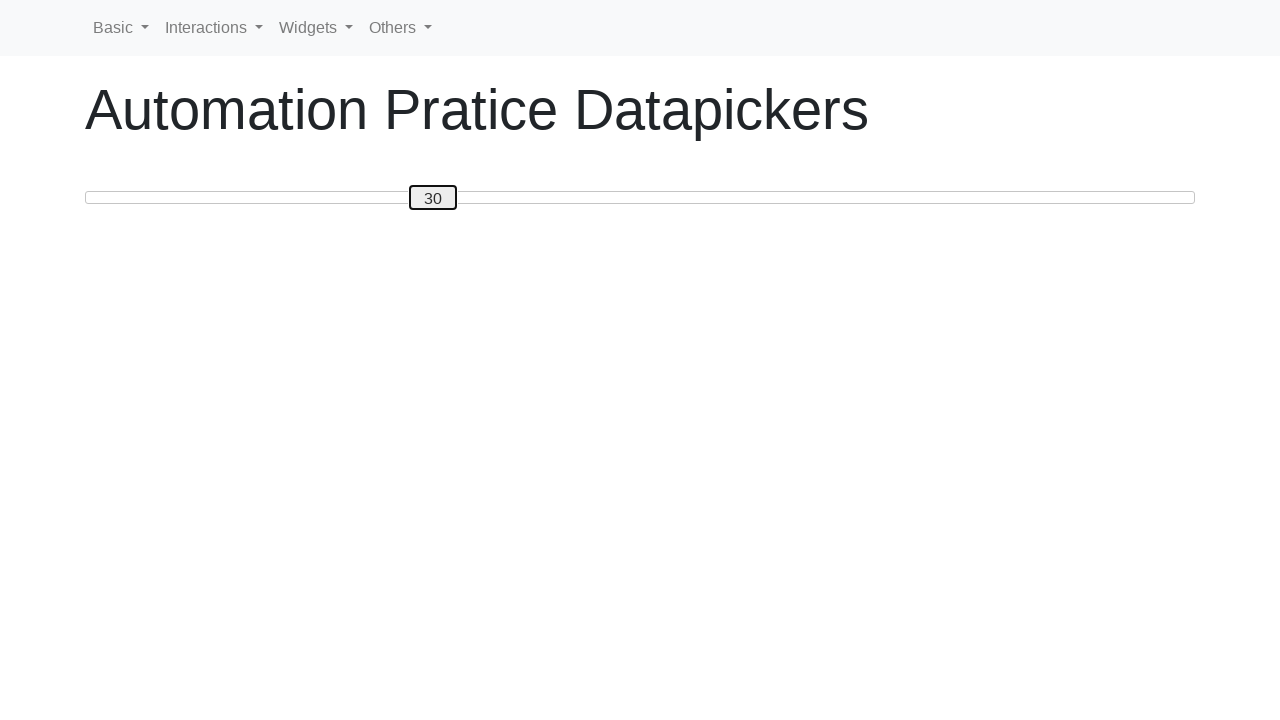

Retrieved current slider value: 30
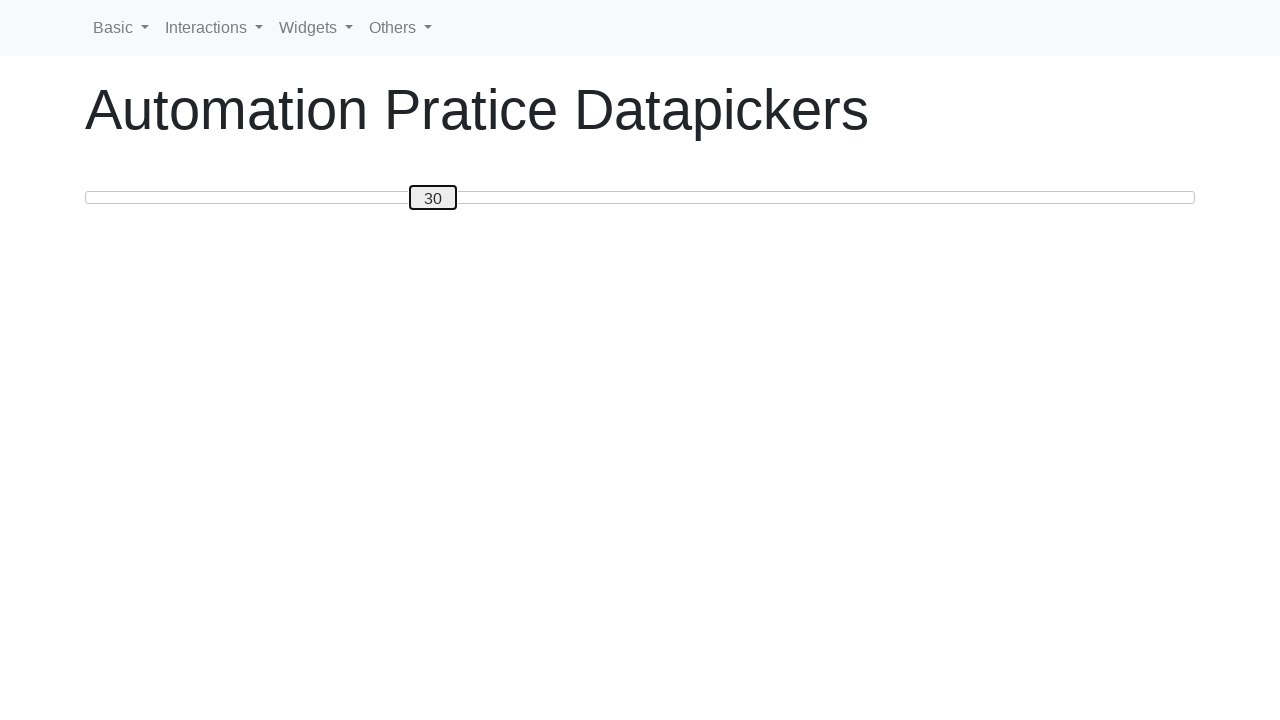

Slider already at target value 30, no movement needed
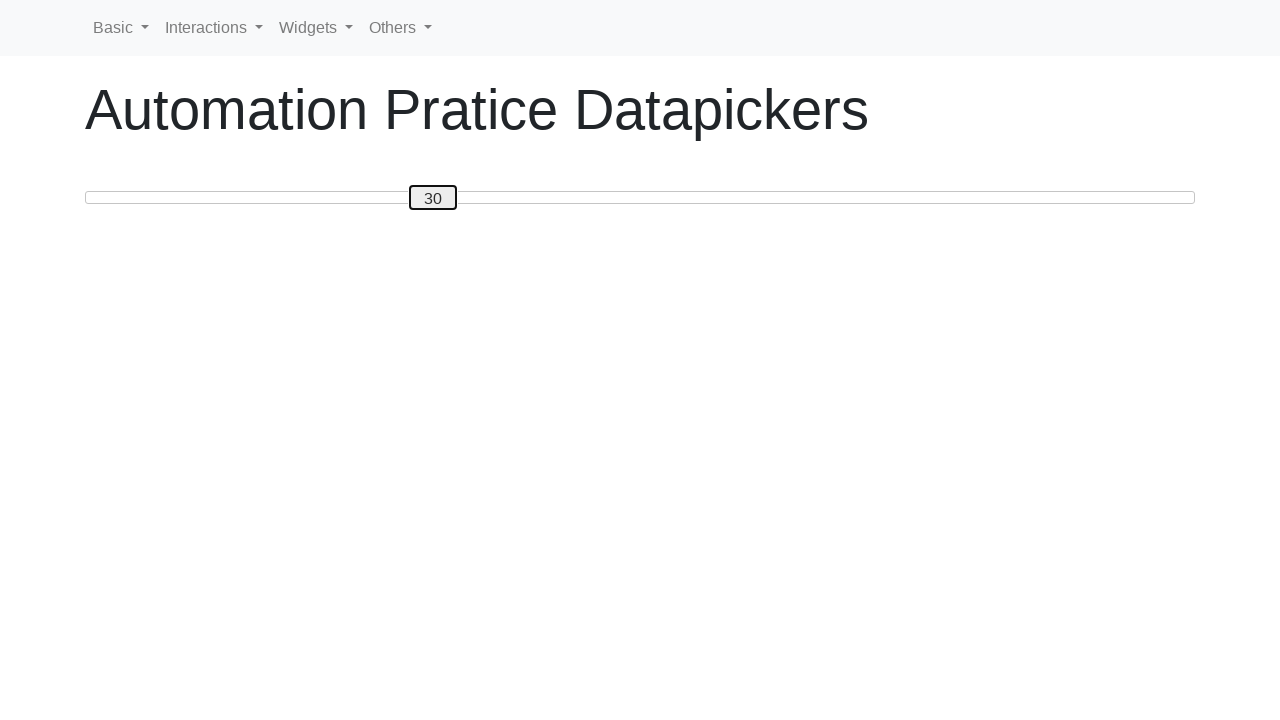

Retrieved current slider value: 30
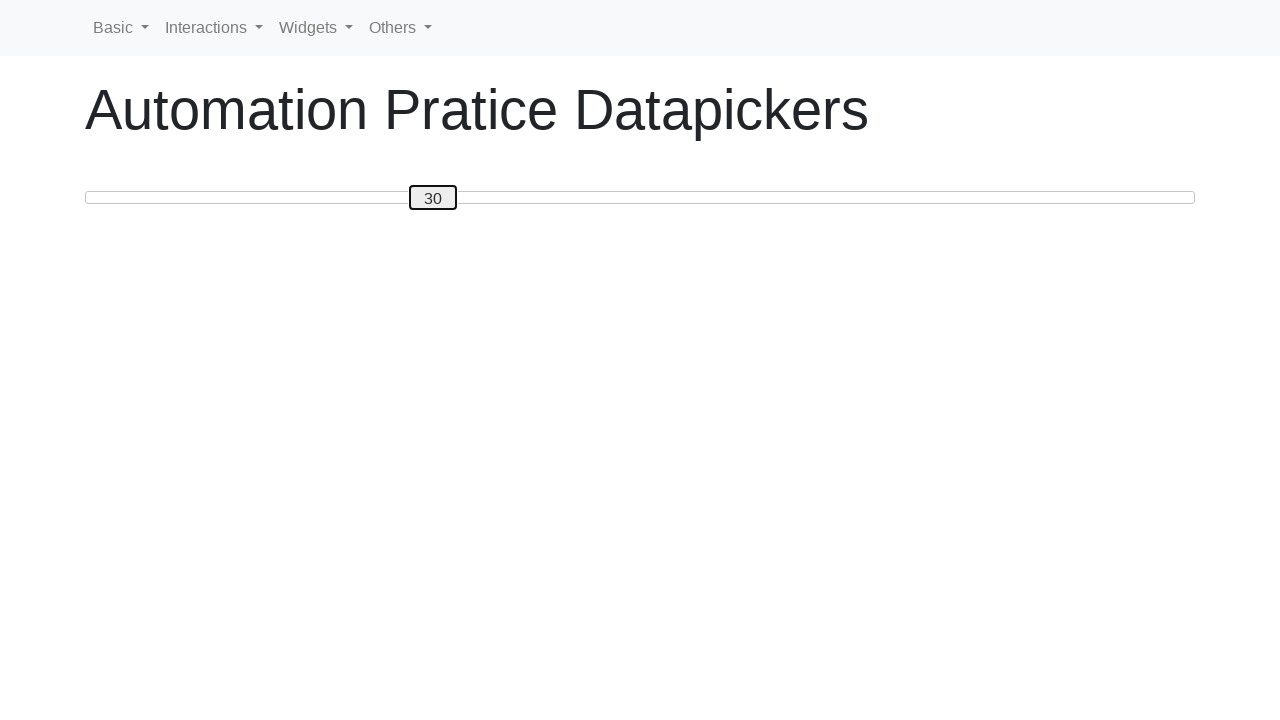

Pressed ArrowRight to move slider from 30 towards target 80 on #custom-handle
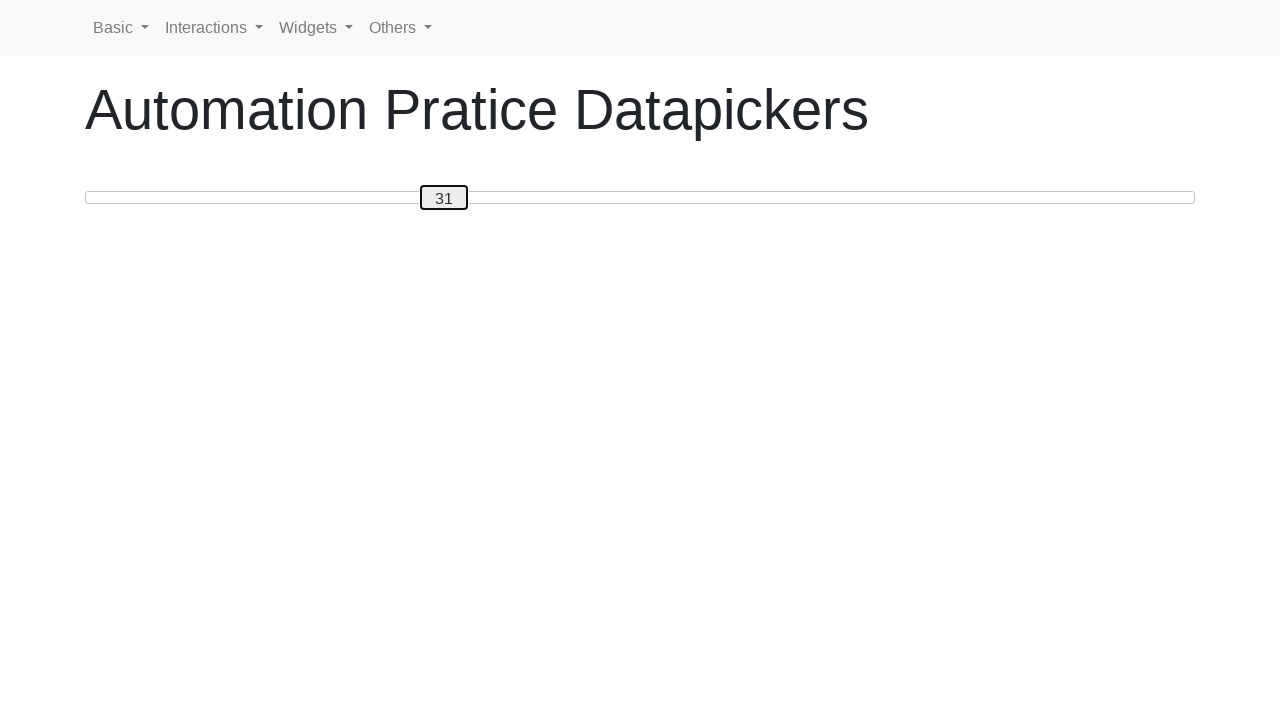

Retrieved updated slider value: 31
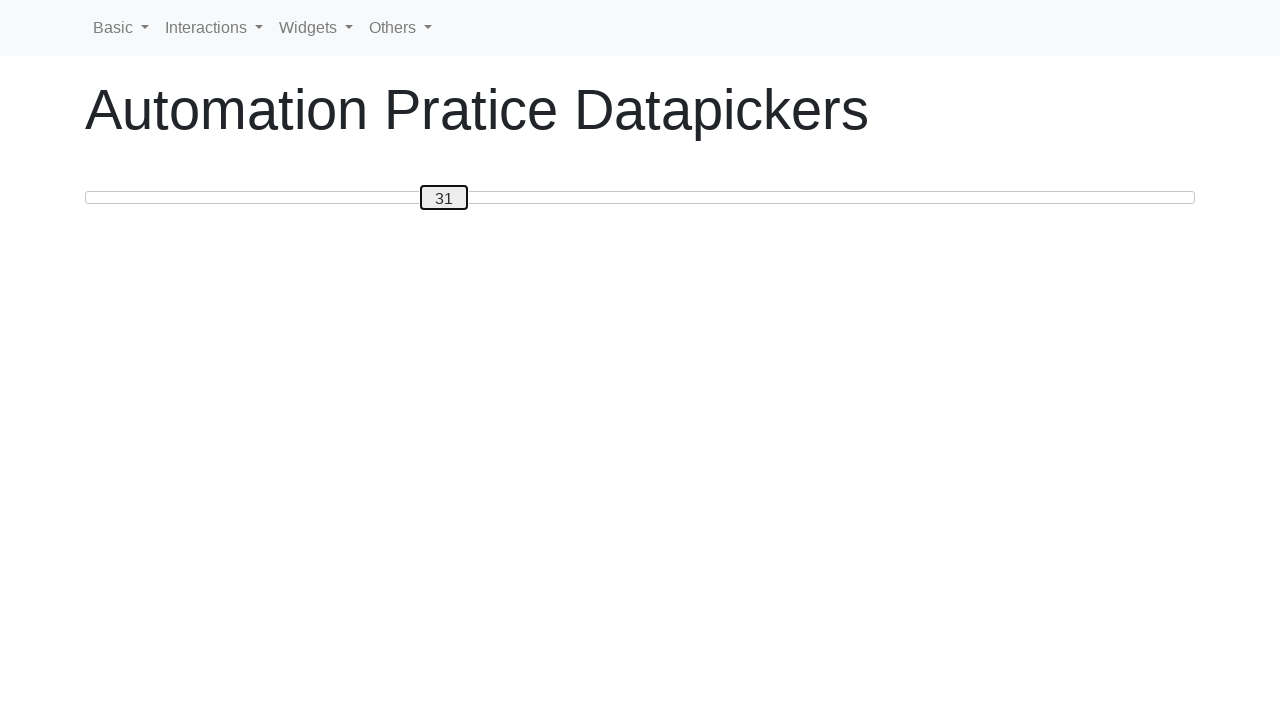

Pressed ArrowRight to move slider from 31 towards target 80 on #custom-handle
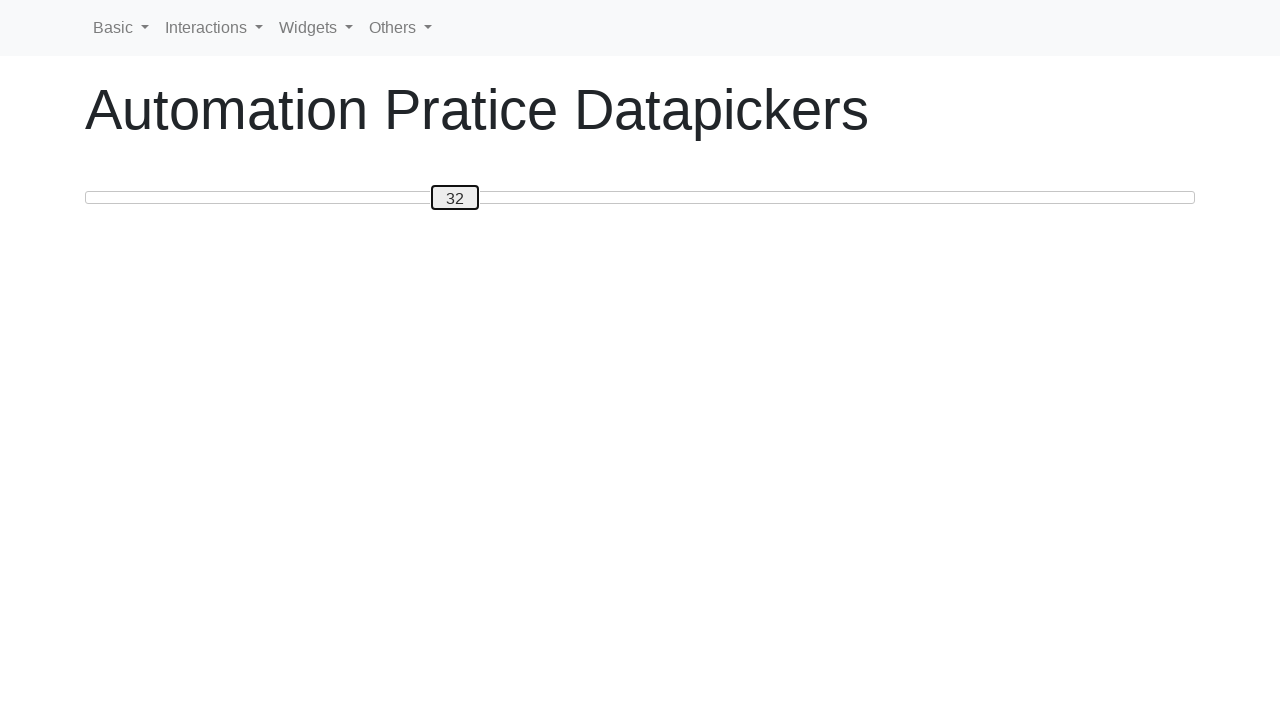

Retrieved updated slider value: 32
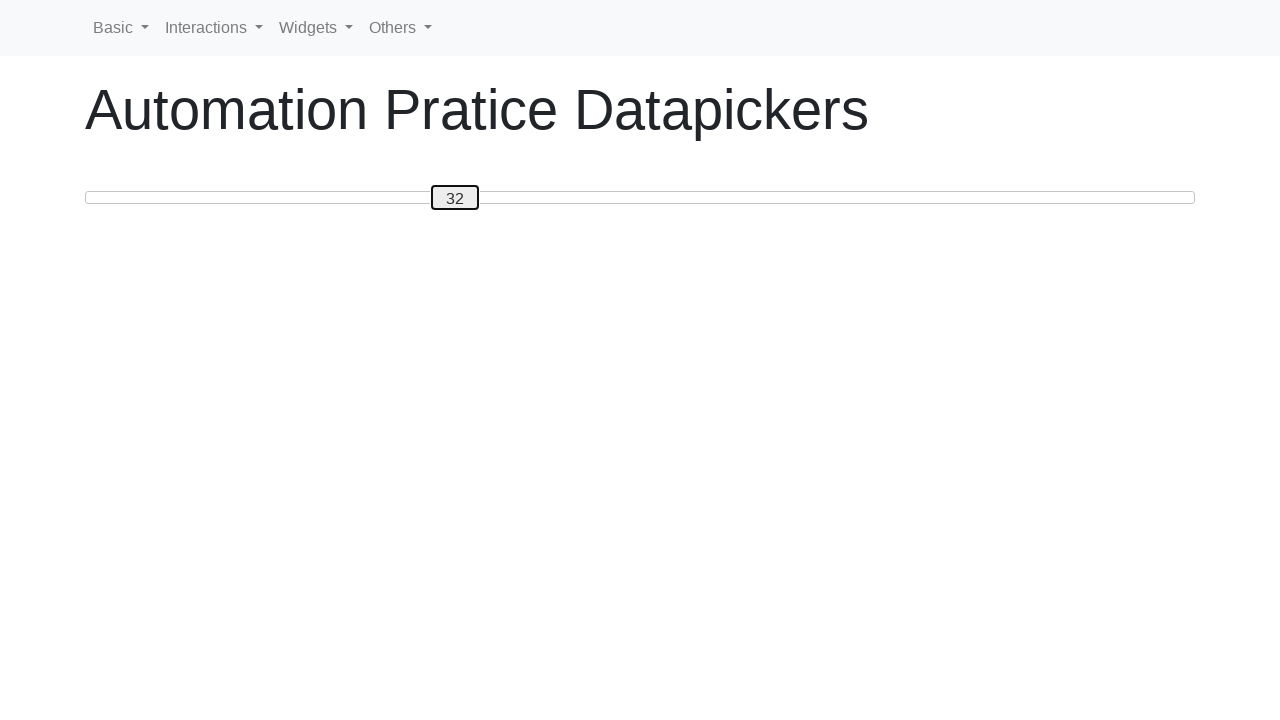

Pressed ArrowRight to move slider from 32 towards target 80 on #custom-handle
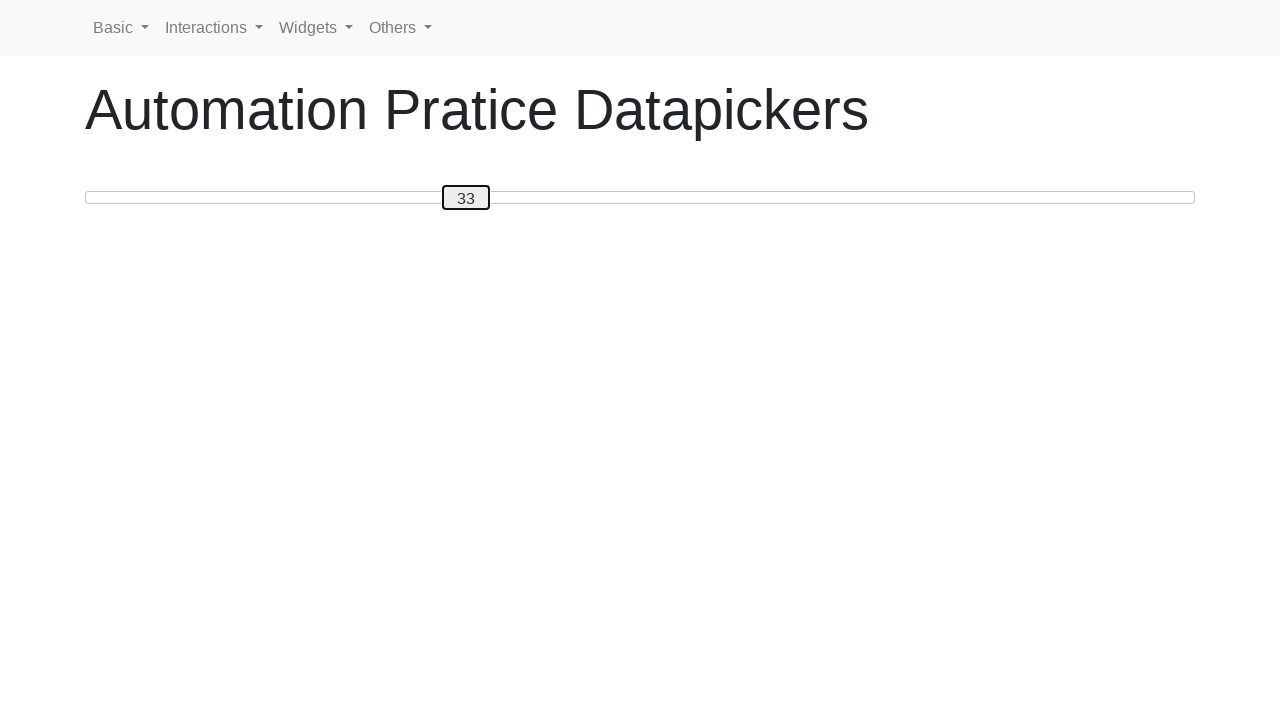

Retrieved updated slider value: 33
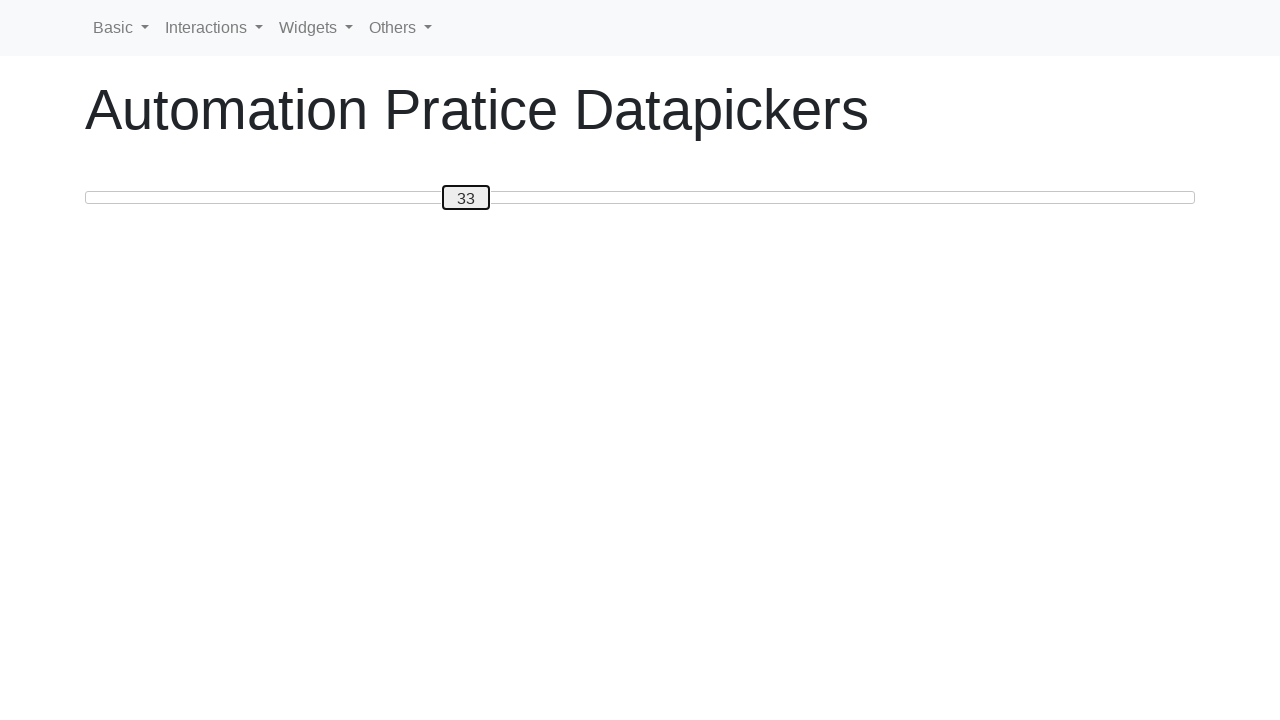

Pressed ArrowRight to move slider from 33 towards target 80 on #custom-handle
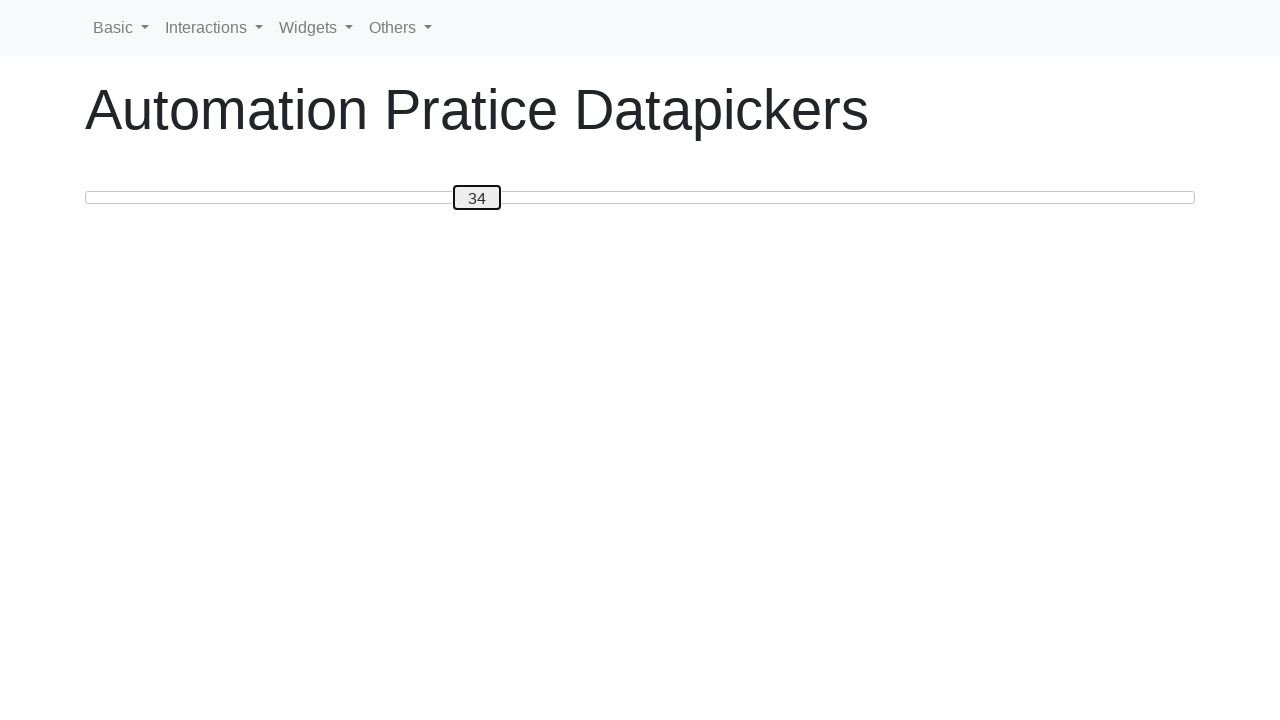

Retrieved updated slider value: 34
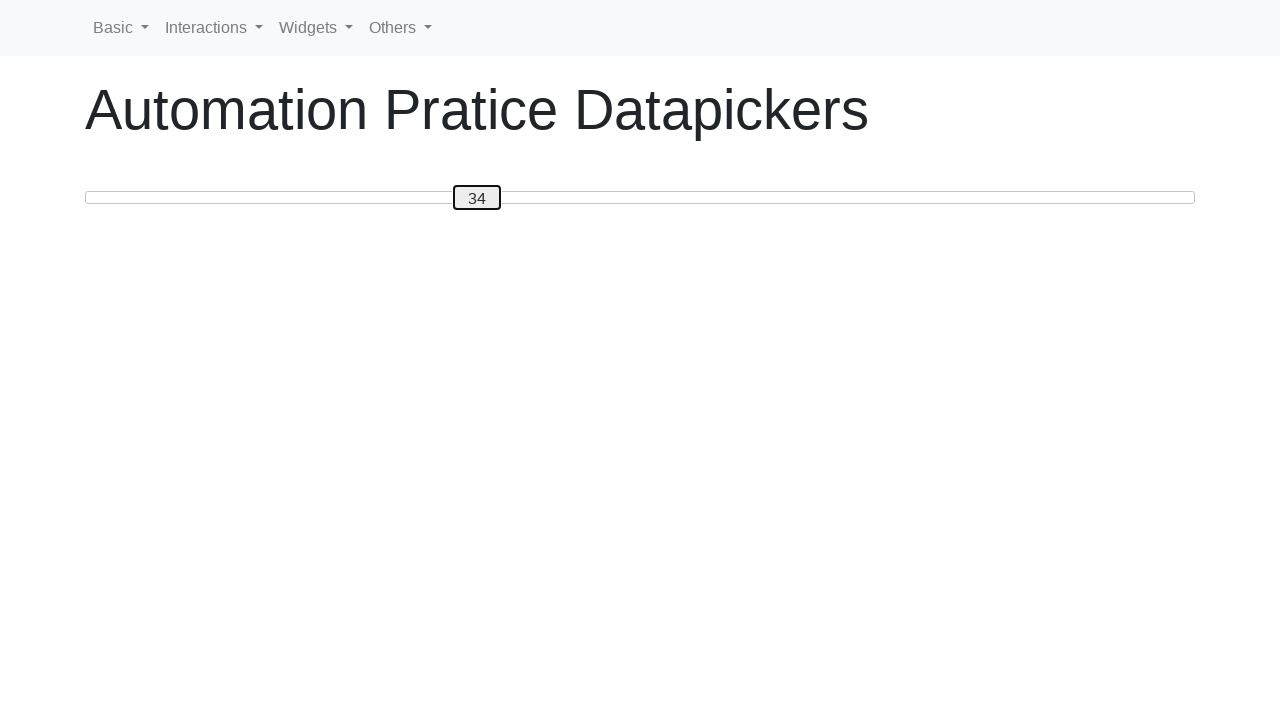

Pressed ArrowRight to move slider from 34 towards target 80 on #custom-handle
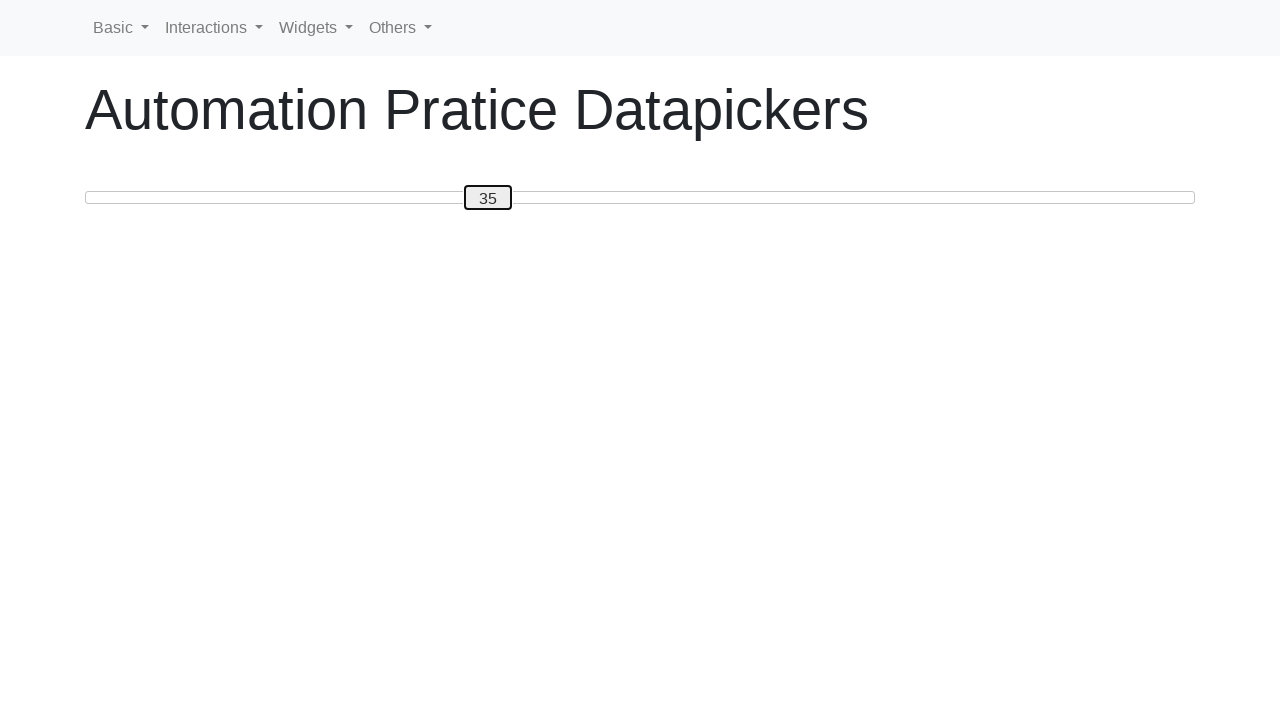

Retrieved updated slider value: 35
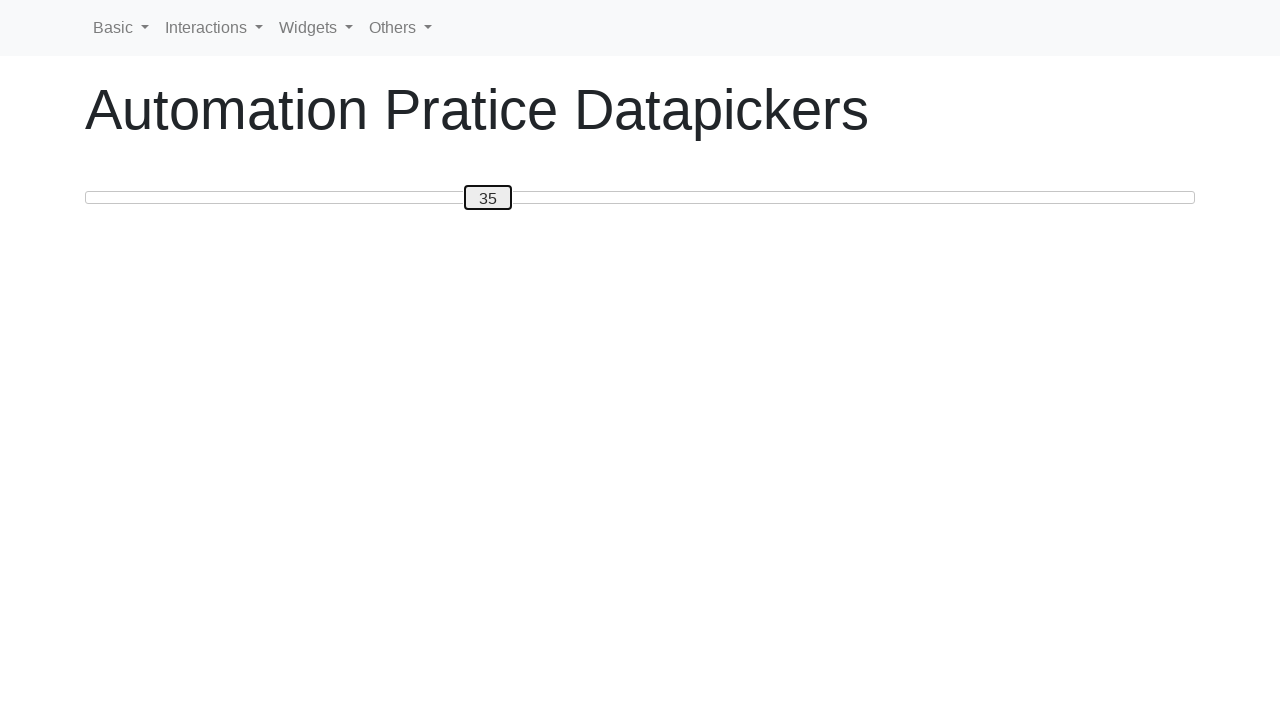

Pressed ArrowRight to move slider from 35 towards target 80 on #custom-handle
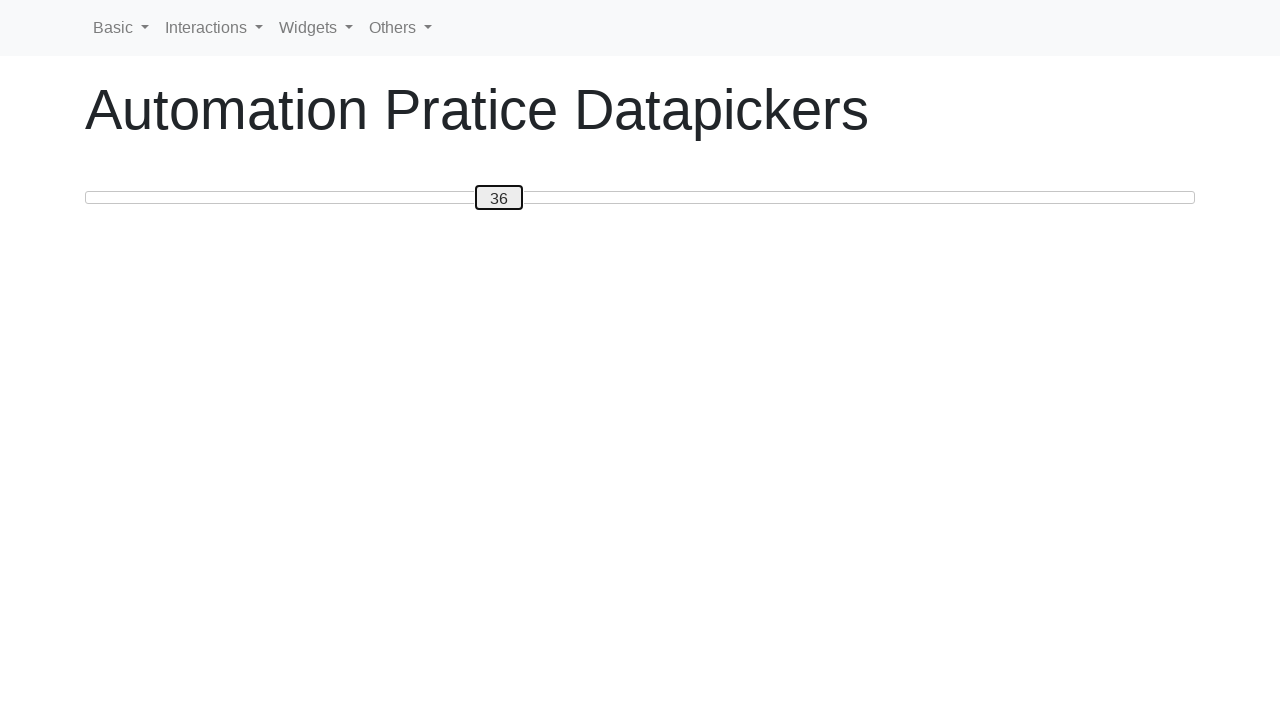

Retrieved updated slider value: 36
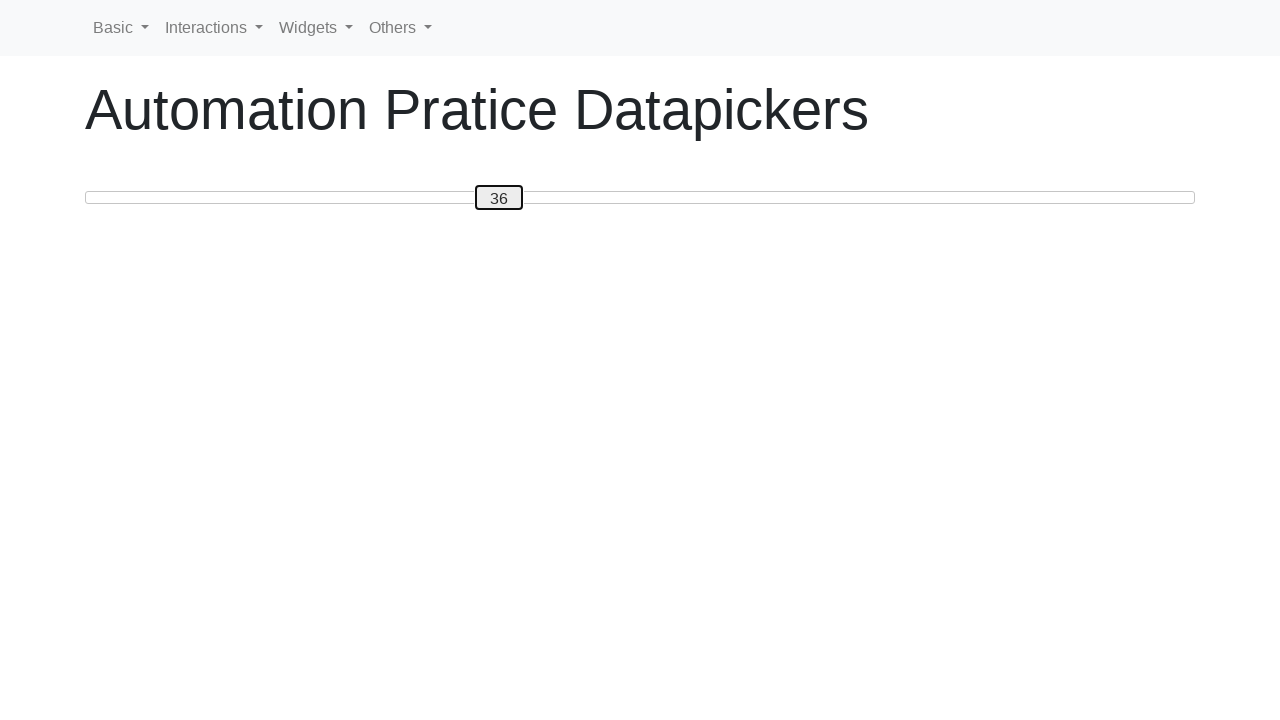

Pressed ArrowRight to move slider from 36 towards target 80 on #custom-handle
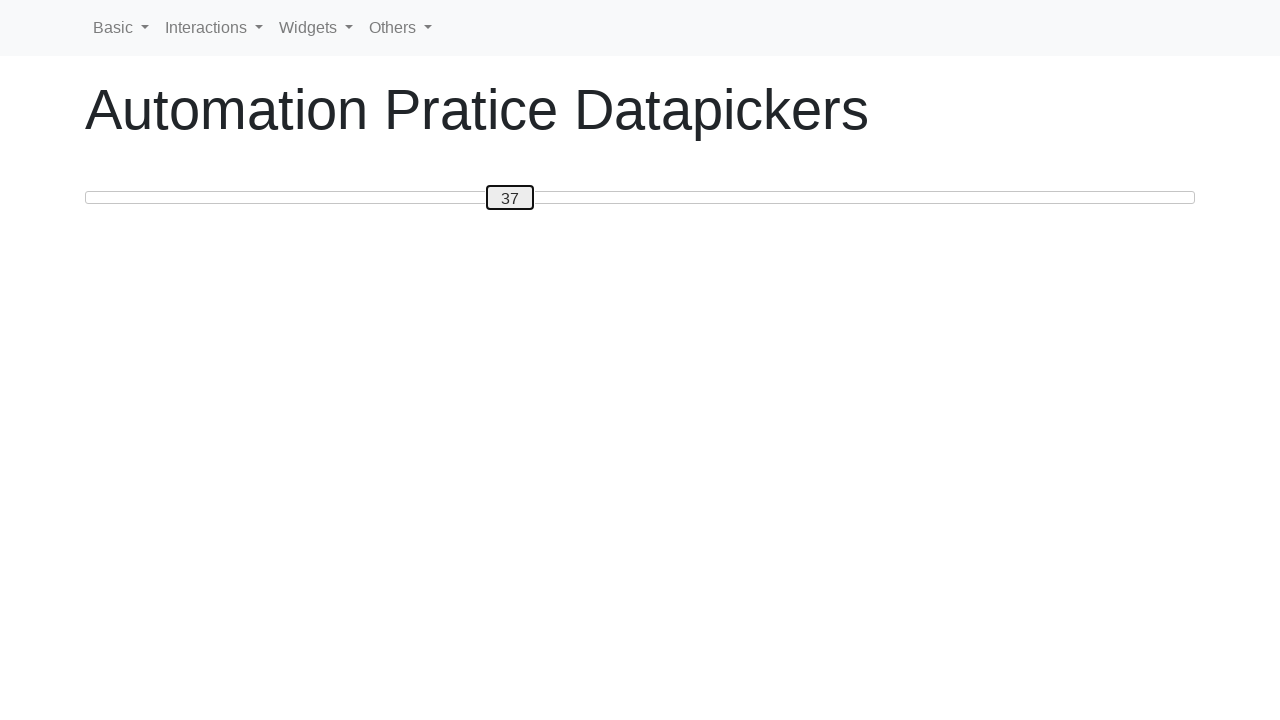

Retrieved updated slider value: 37
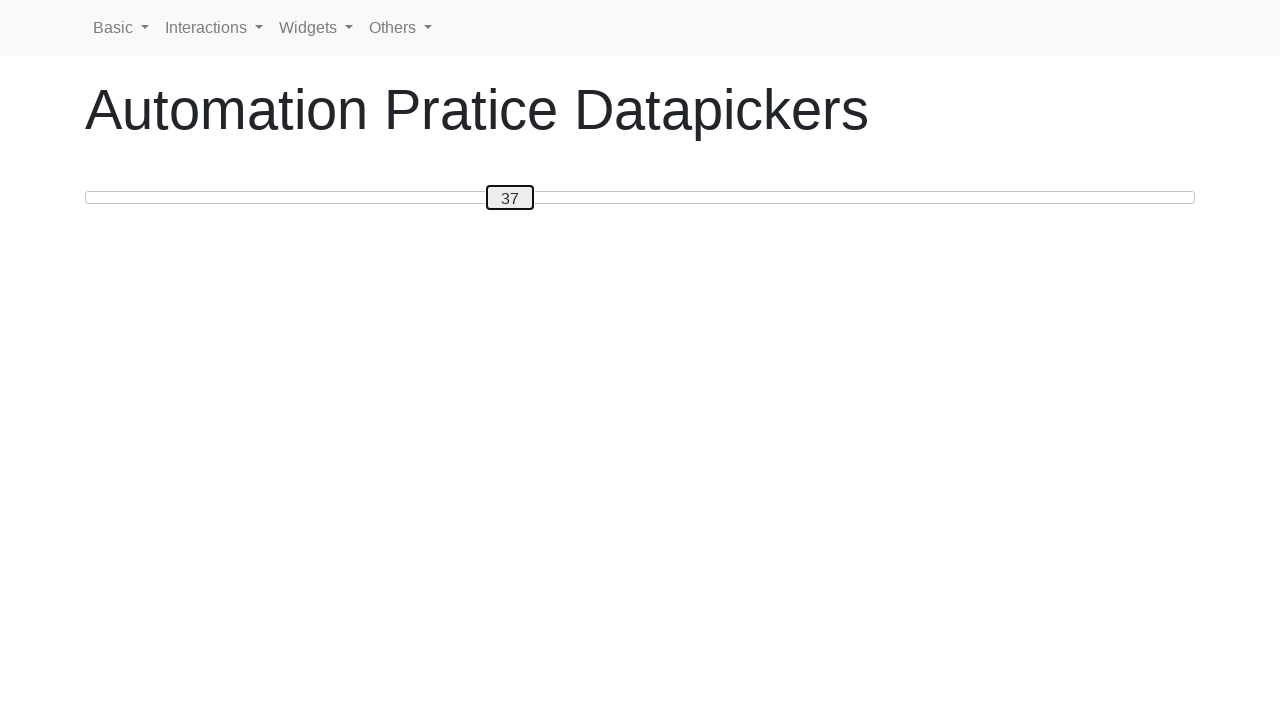

Pressed ArrowRight to move slider from 37 towards target 80 on #custom-handle
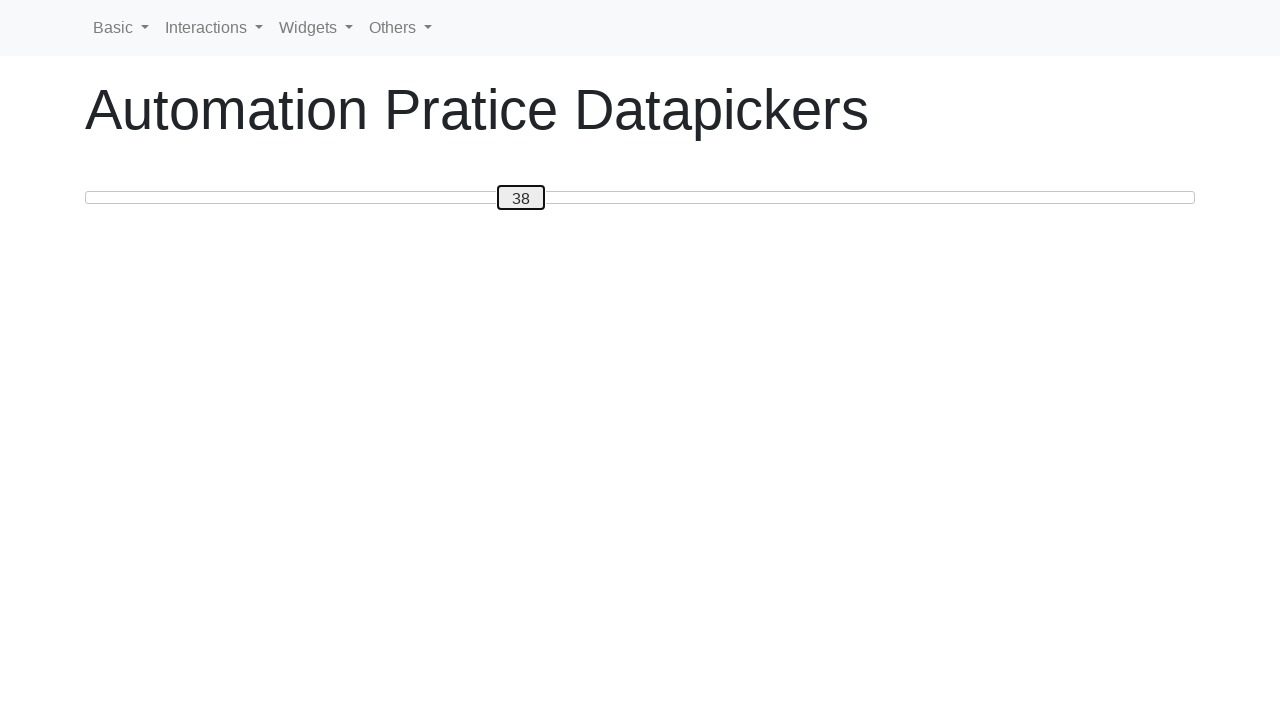

Retrieved updated slider value: 38
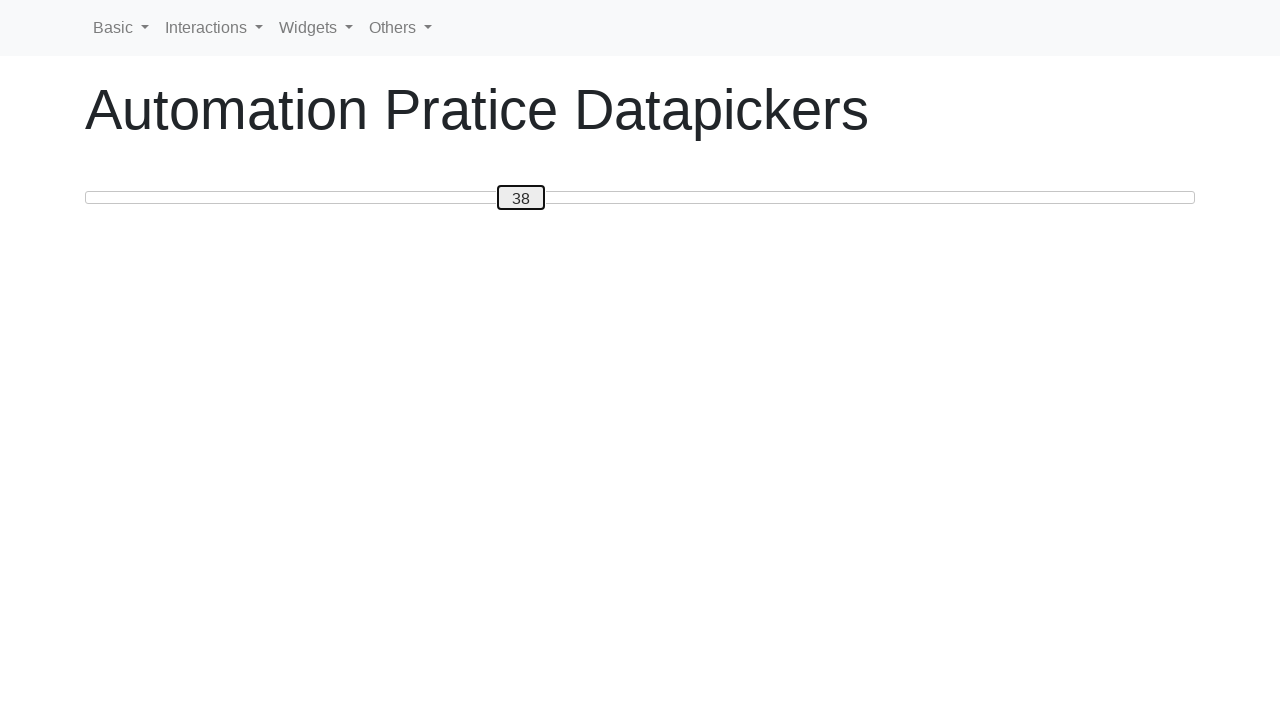

Pressed ArrowRight to move slider from 38 towards target 80 on #custom-handle
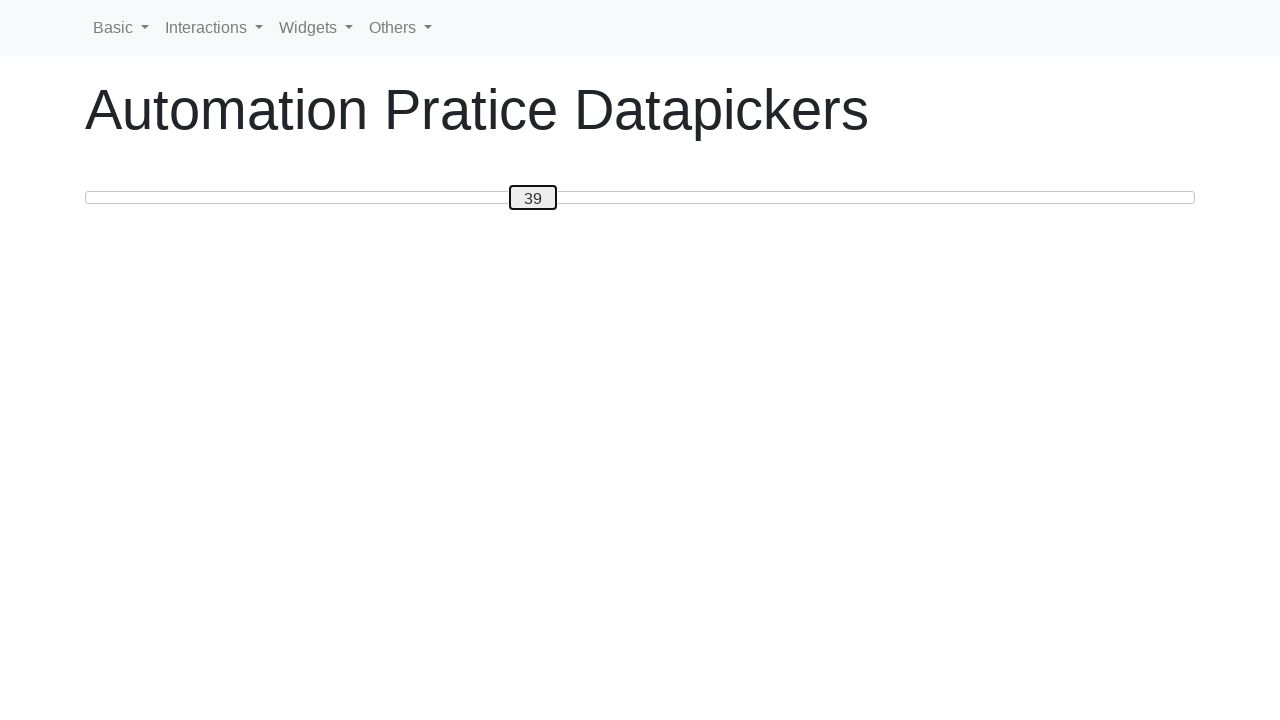

Retrieved updated slider value: 39
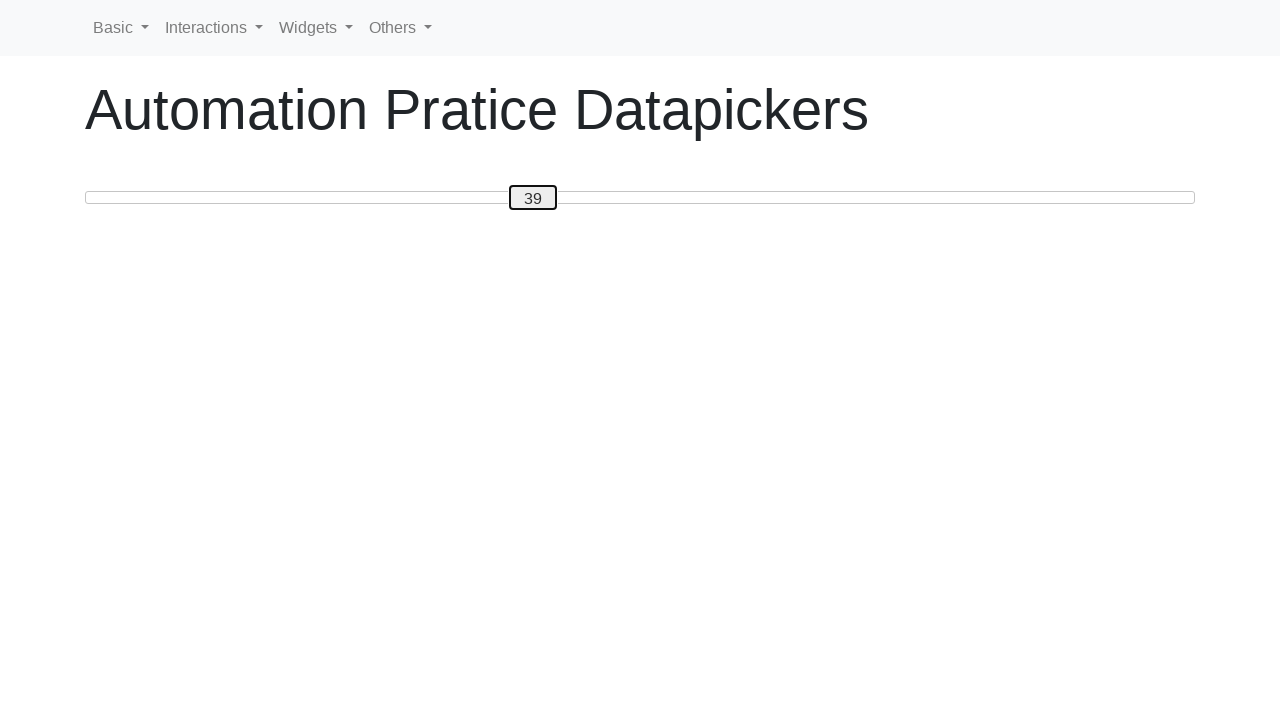

Pressed ArrowRight to move slider from 39 towards target 80 on #custom-handle
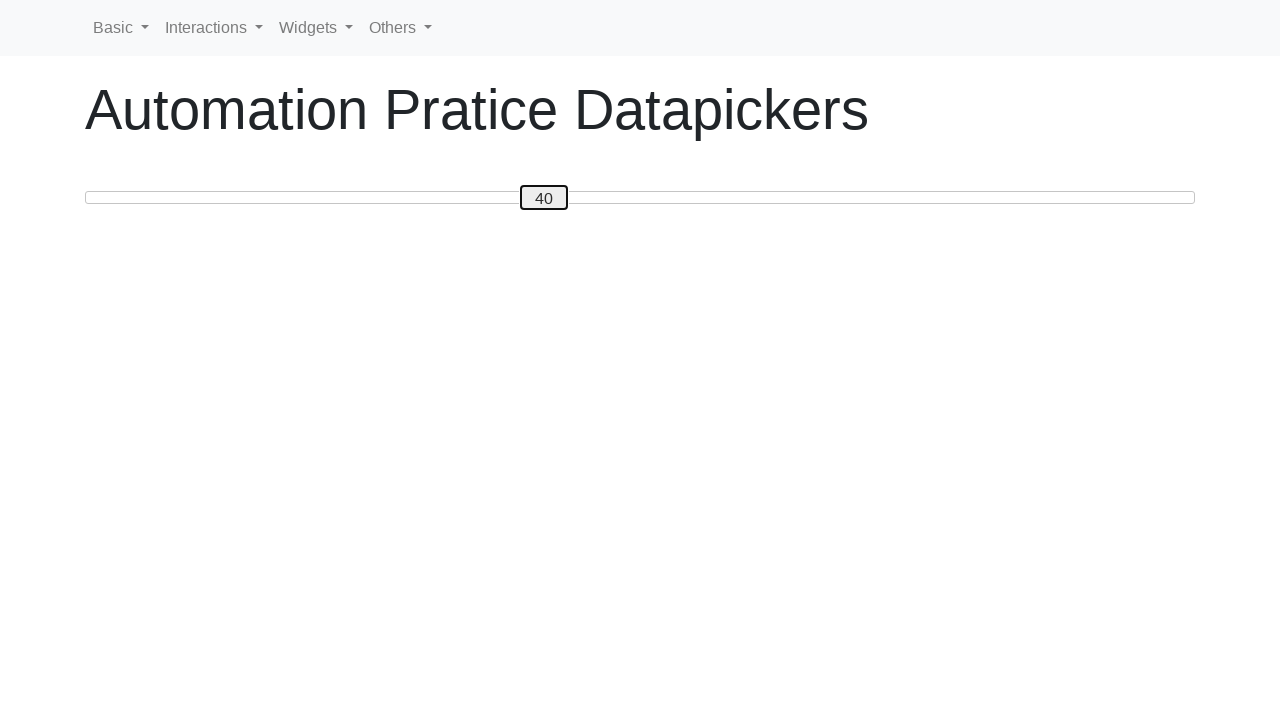

Retrieved updated slider value: 40
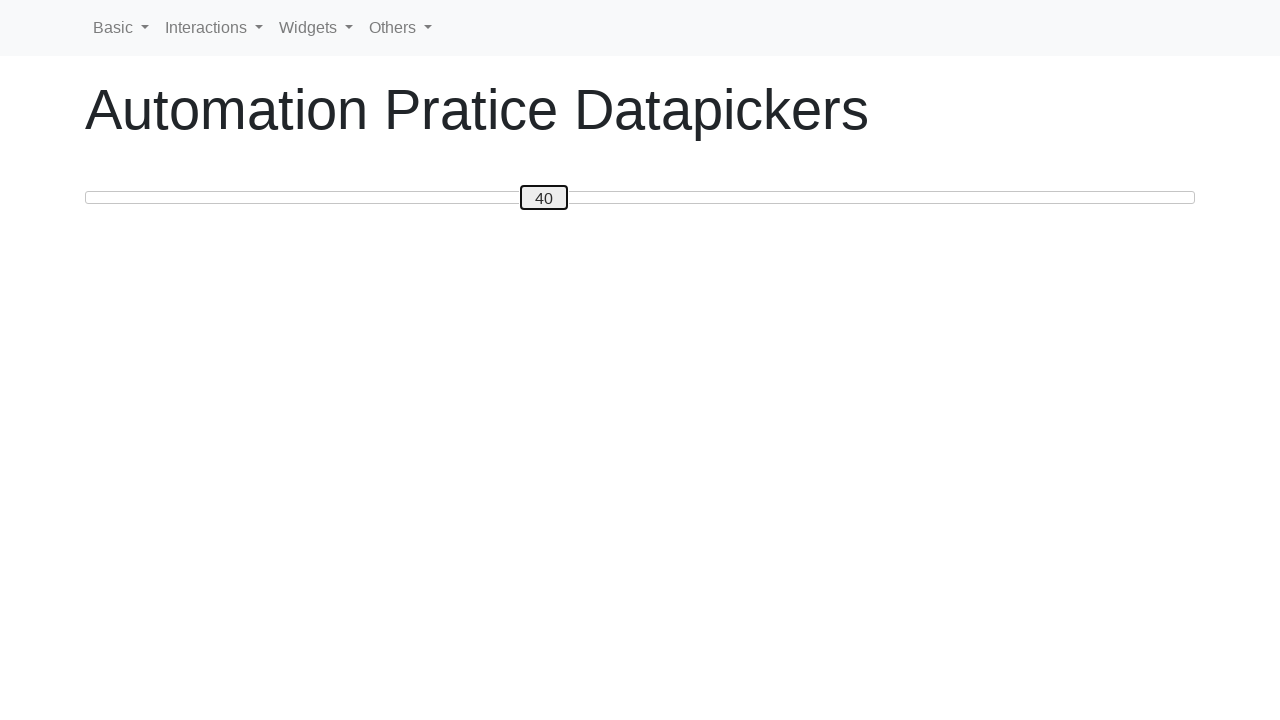

Pressed ArrowRight to move slider from 40 towards target 80 on #custom-handle
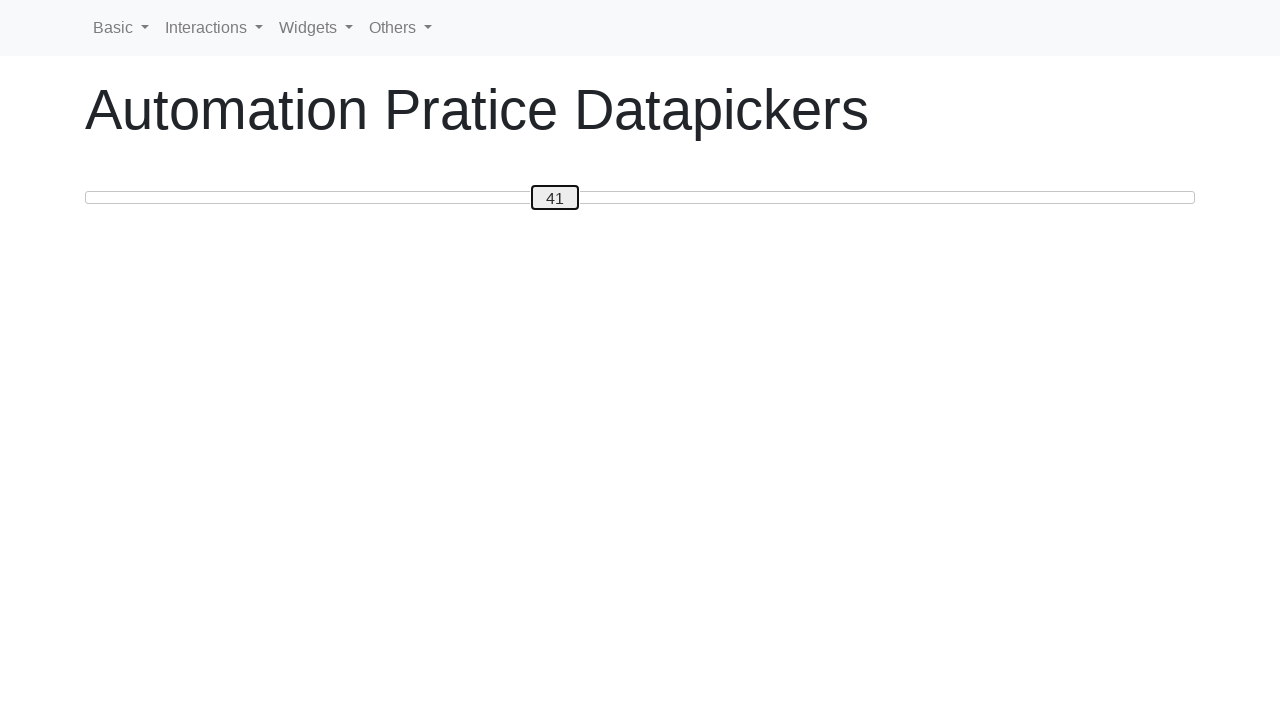

Retrieved updated slider value: 41
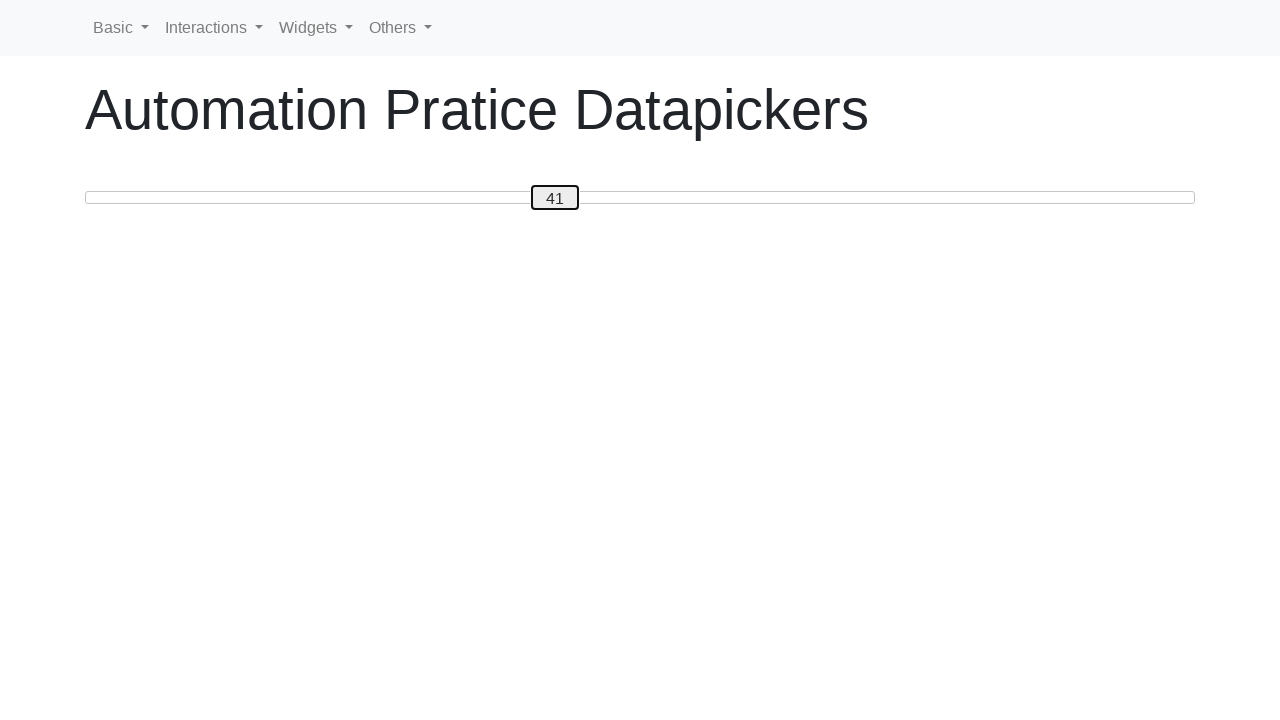

Pressed ArrowRight to move slider from 41 towards target 80 on #custom-handle
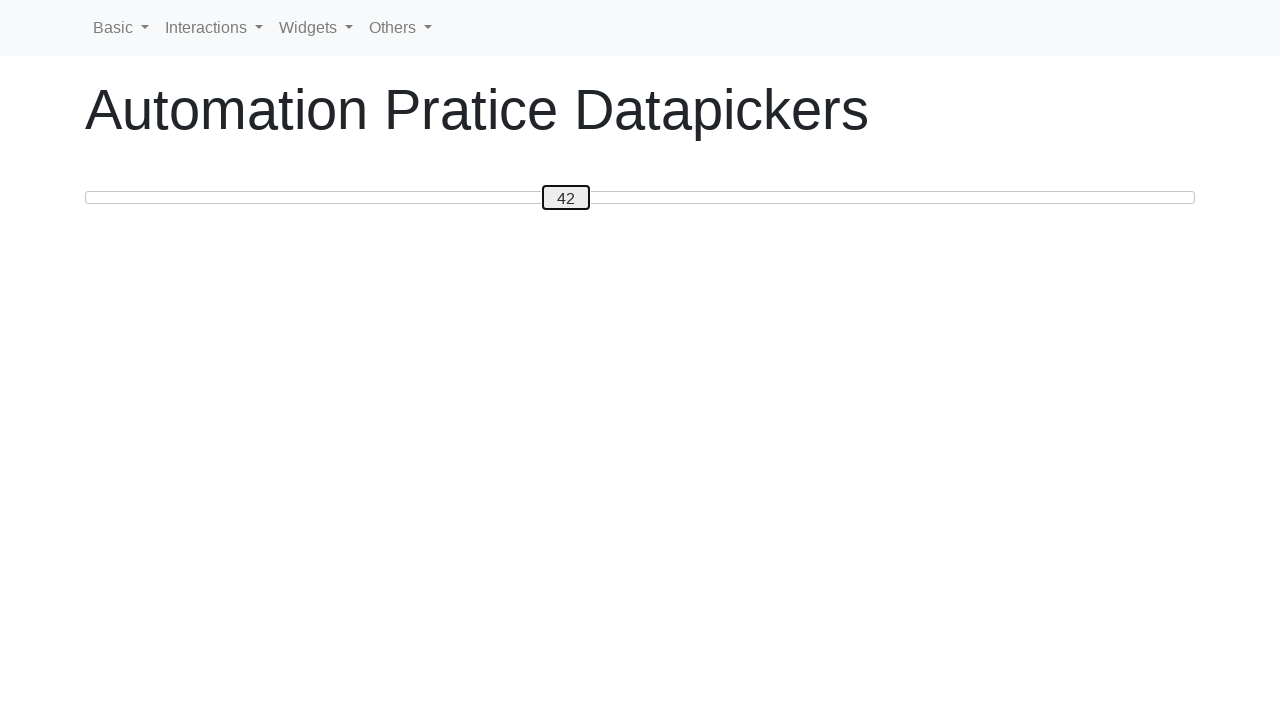

Retrieved updated slider value: 42
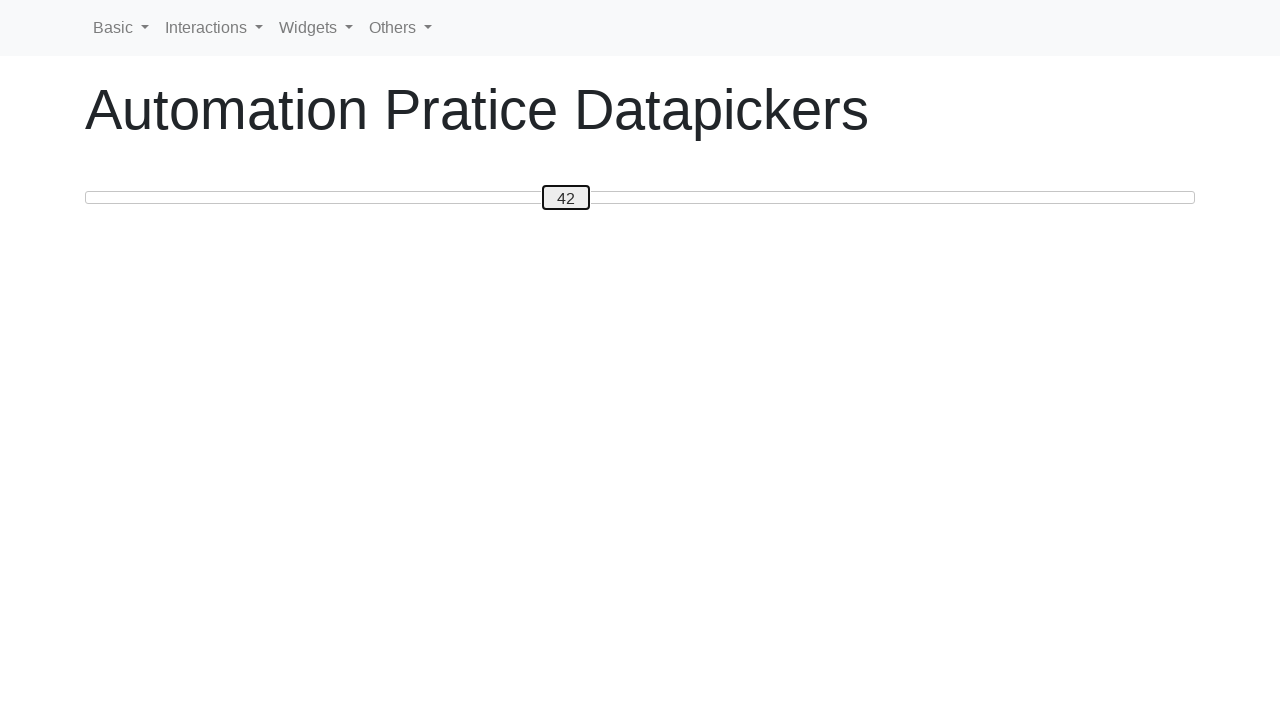

Pressed ArrowRight to move slider from 42 towards target 80 on #custom-handle
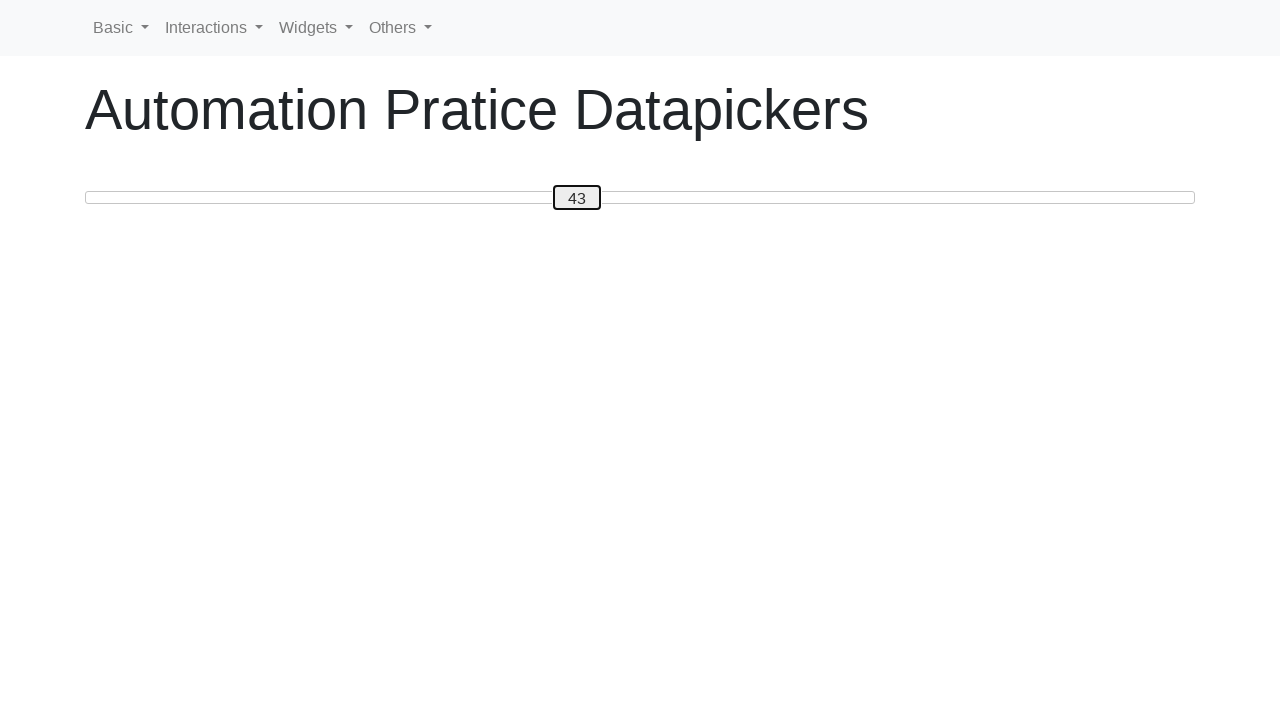

Retrieved updated slider value: 43
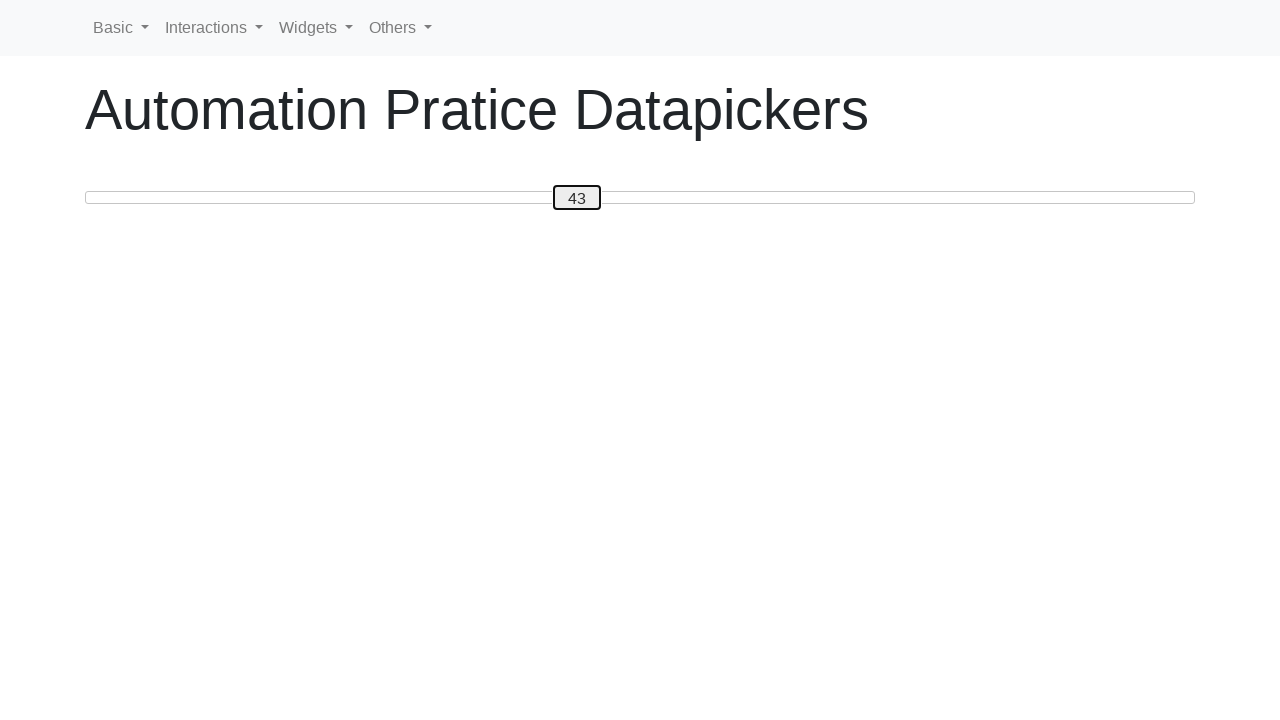

Pressed ArrowRight to move slider from 43 towards target 80 on #custom-handle
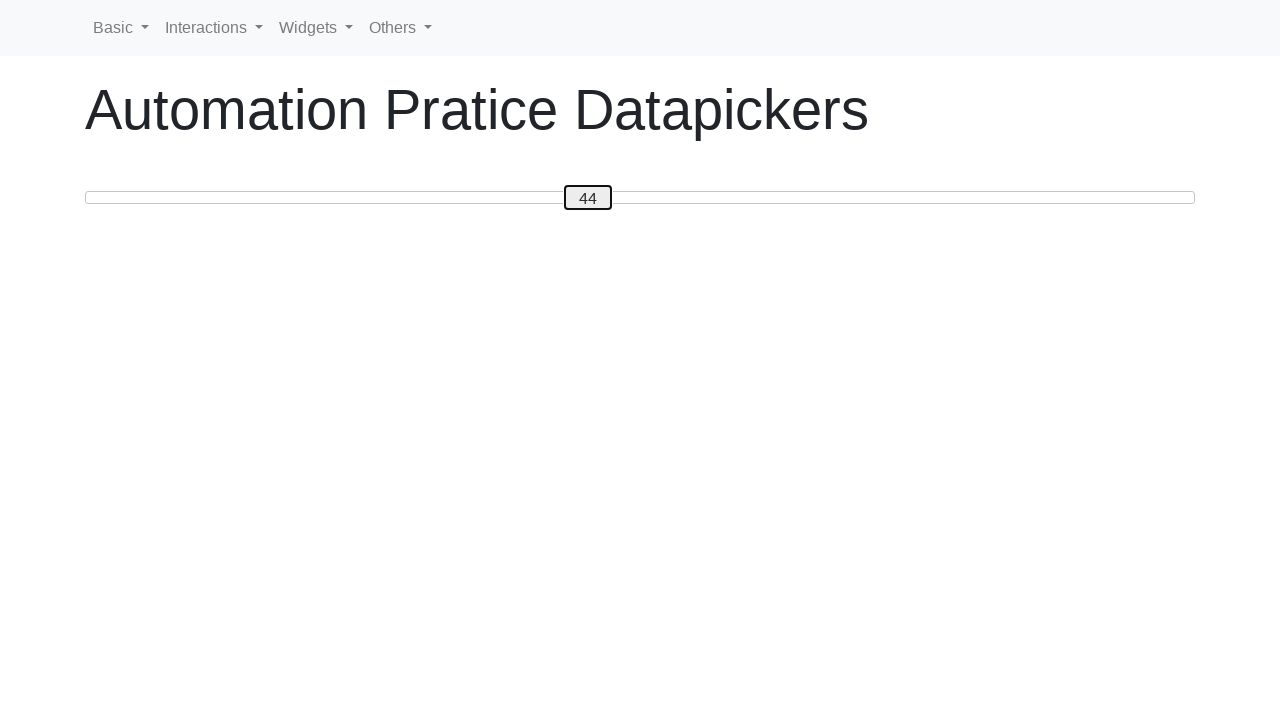

Retrieved updated slider value: 44
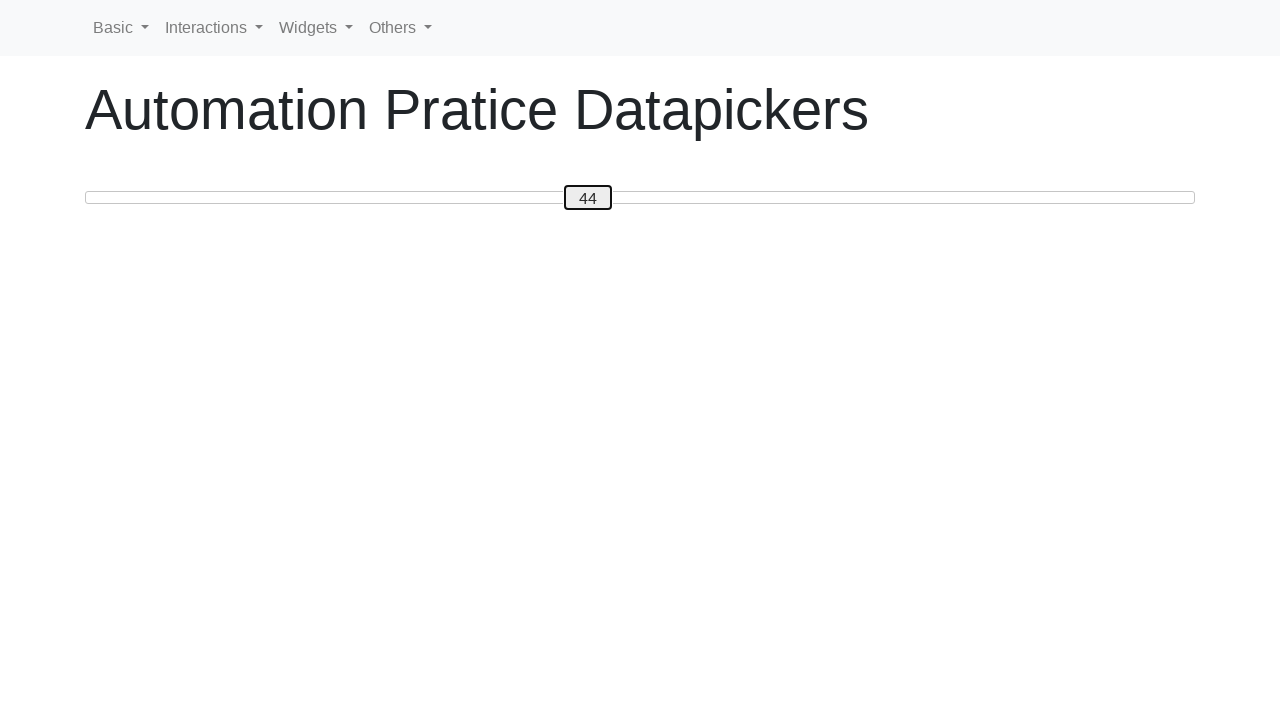

Pressed ArrowRight to move slider from 44 towards target 80 on #custom-handle
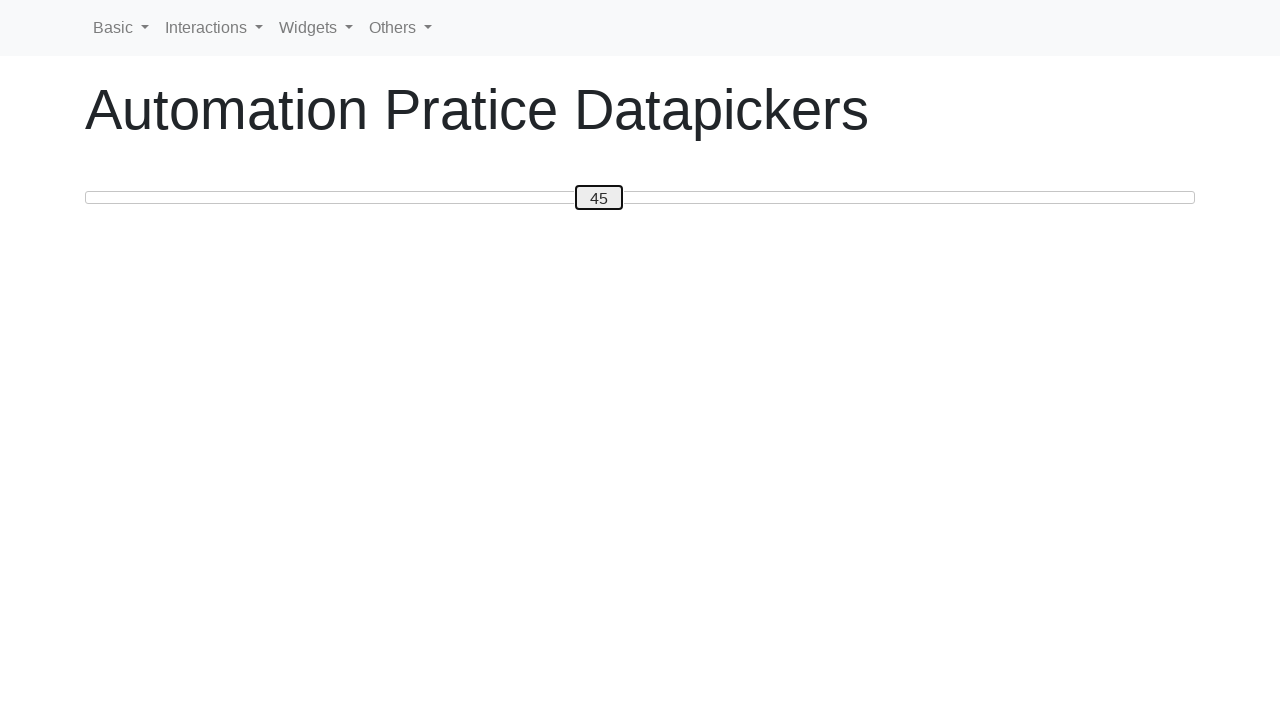

Retrieved updated slider value: 45
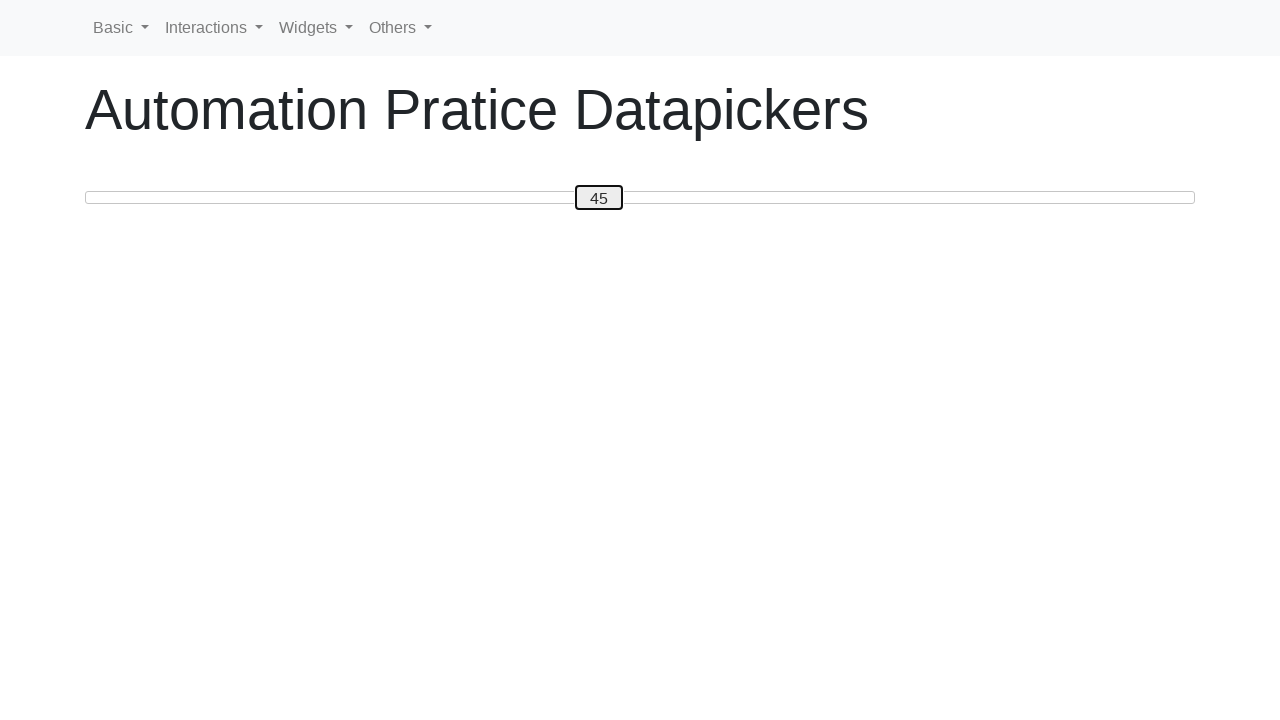

Pressed ArrowRight to move slider from 45 towards target 80 on #custom-handle
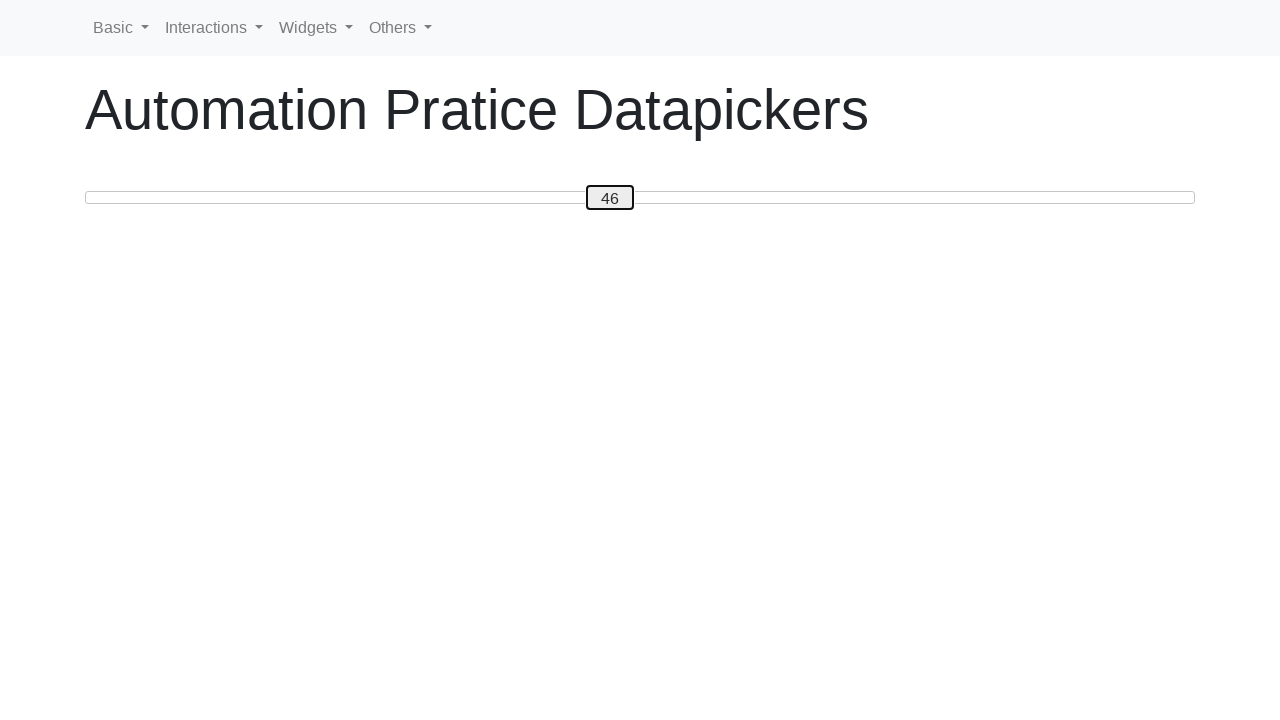

Retrieved updated slider value: 46
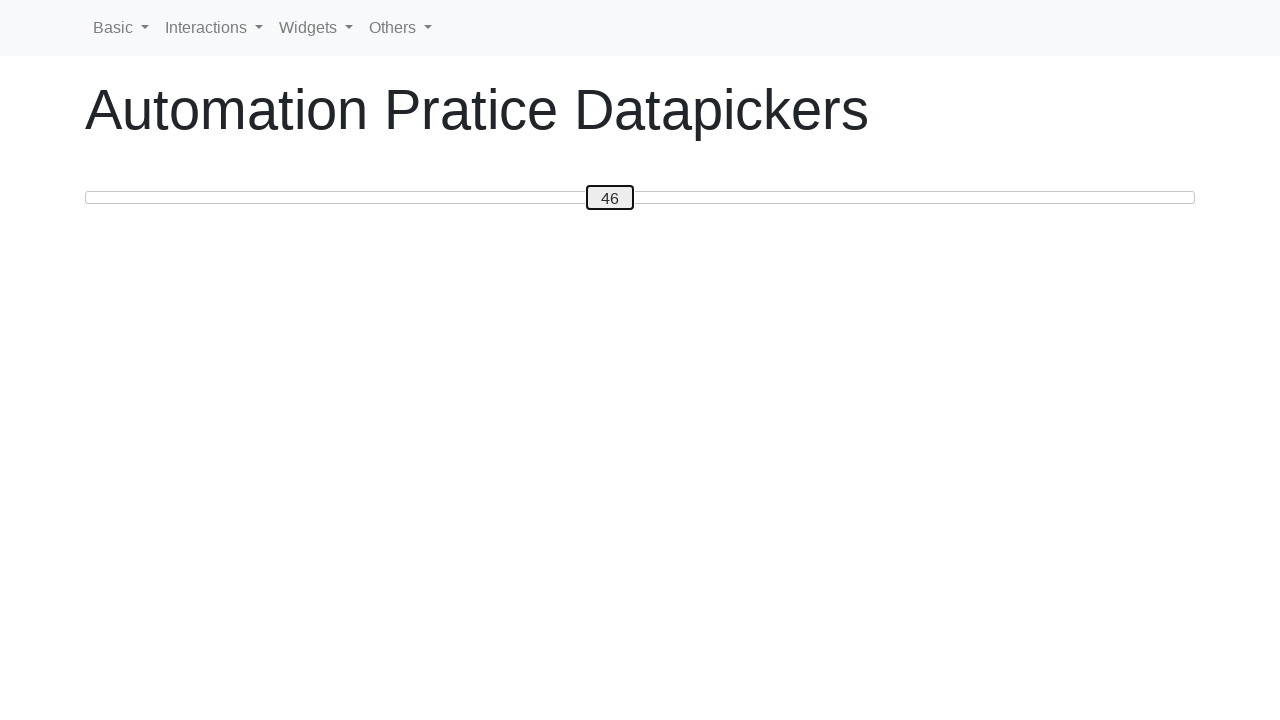

Pressed ArrowRight to move slider from 46 towards target 80 on #custom-handle
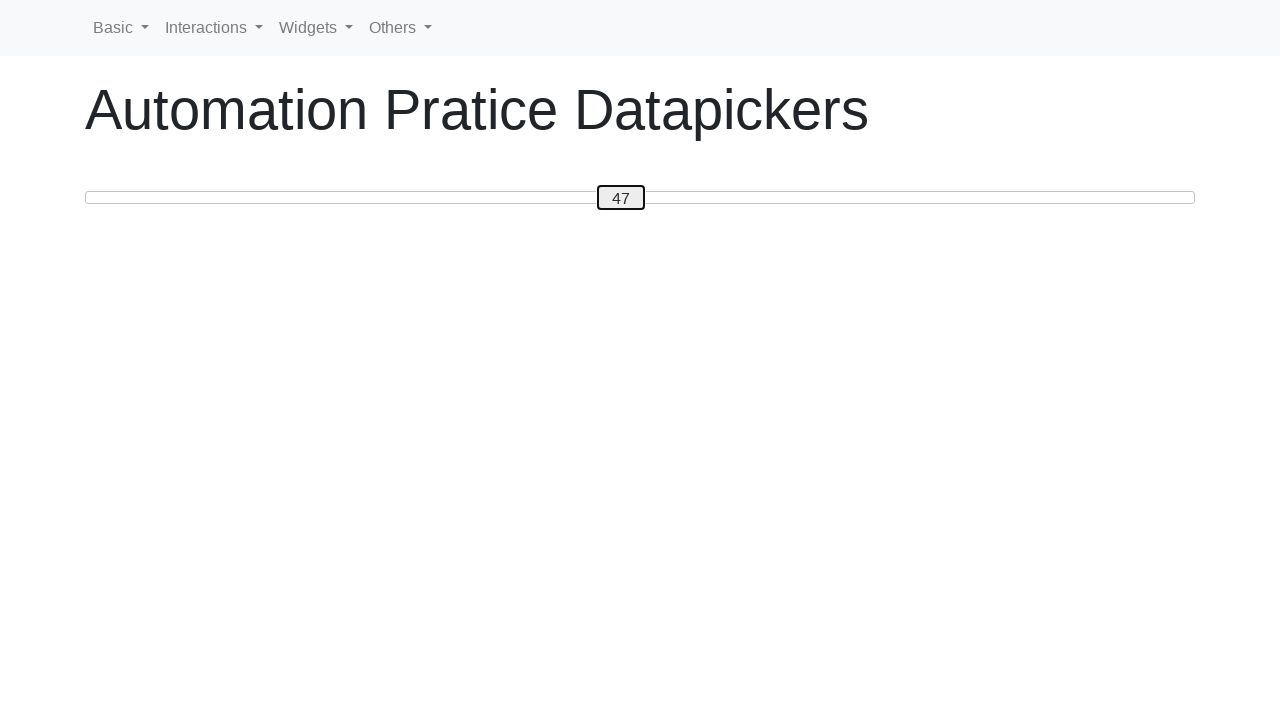

Retrieved updated slider value: 47
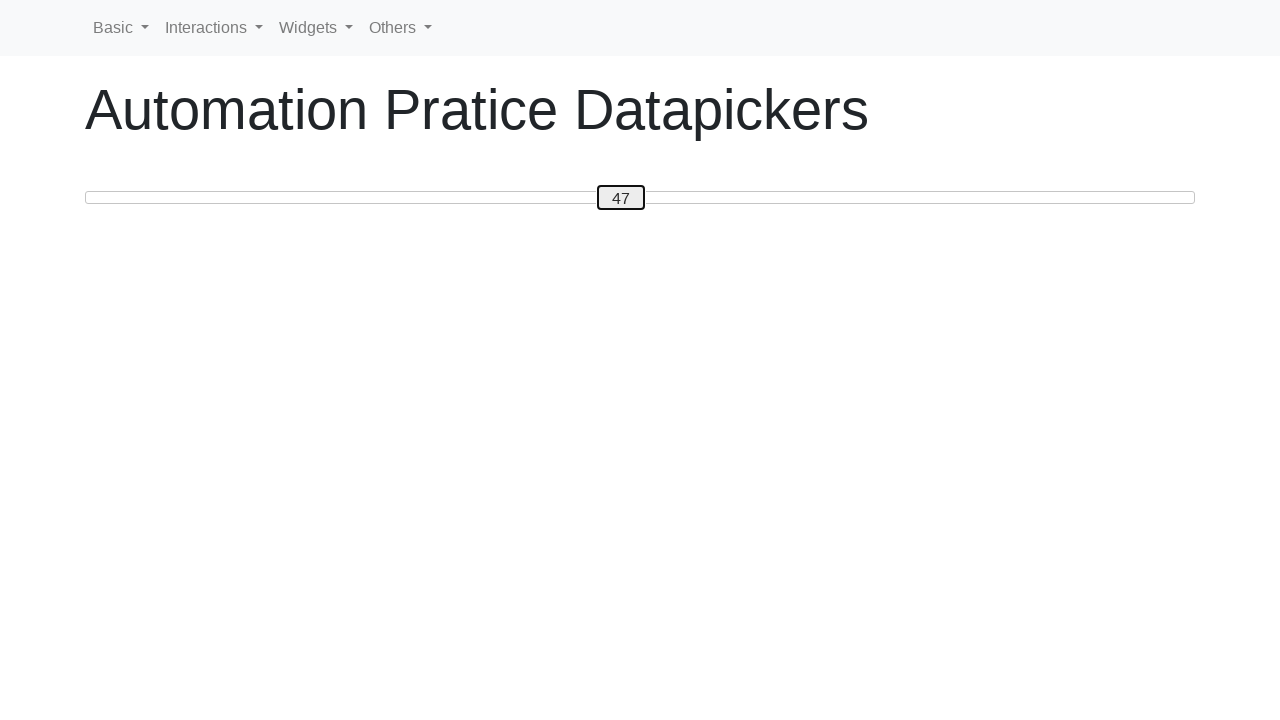

Pressed ArrowRight to move slider from 47 towards target 80 on #custom-handle
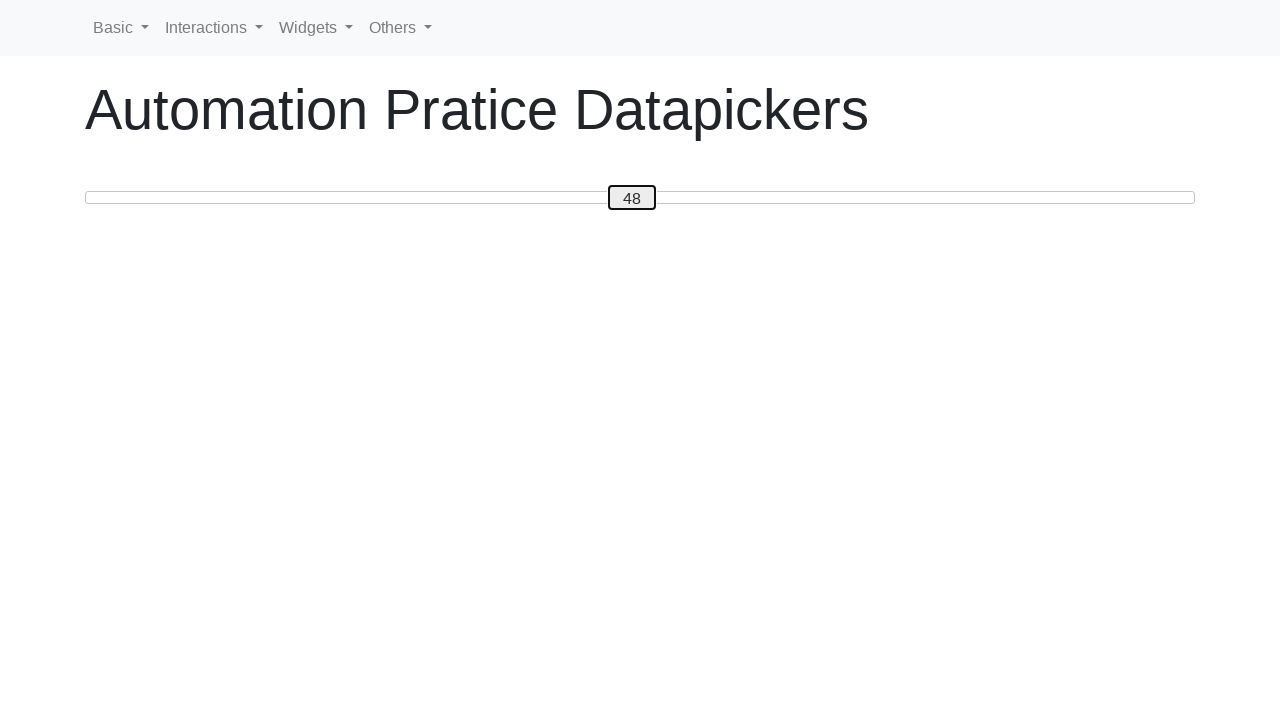

Retrieved updated slider value: 48
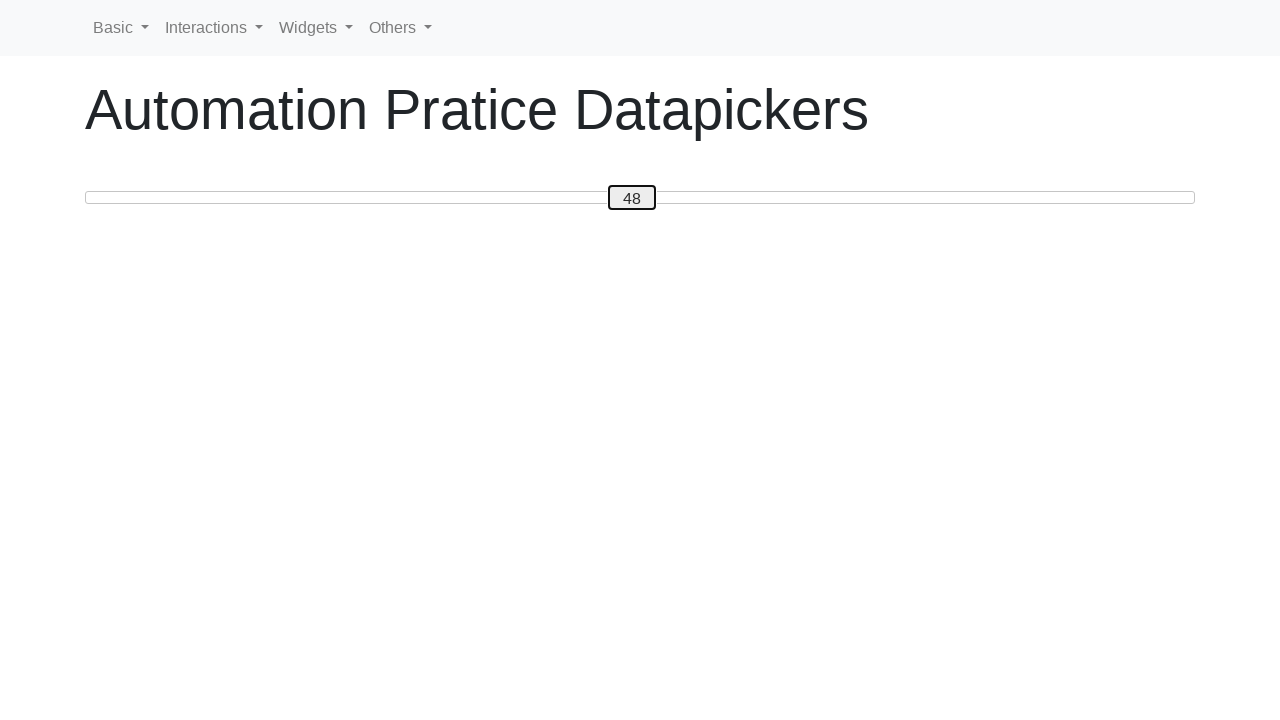

Pressed ArrowRight to move slider from 48 towards target 80 on #custom-handle
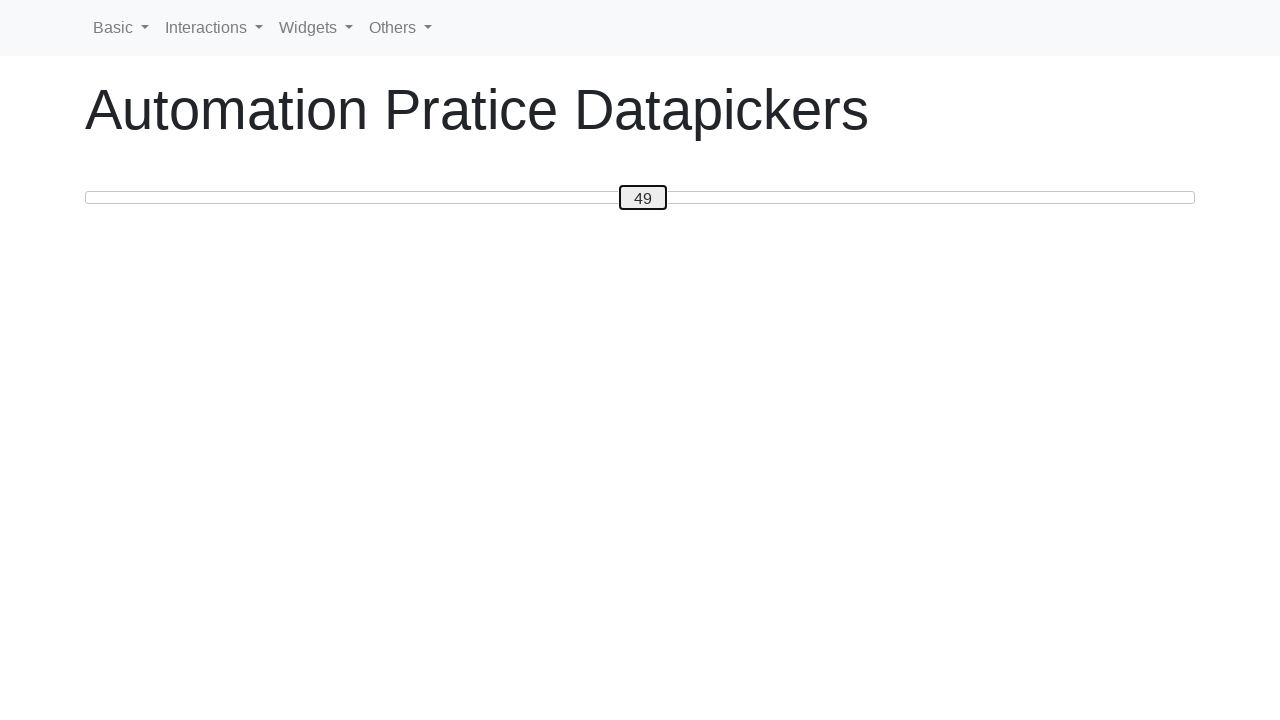

Retrieved updated slider value: 49
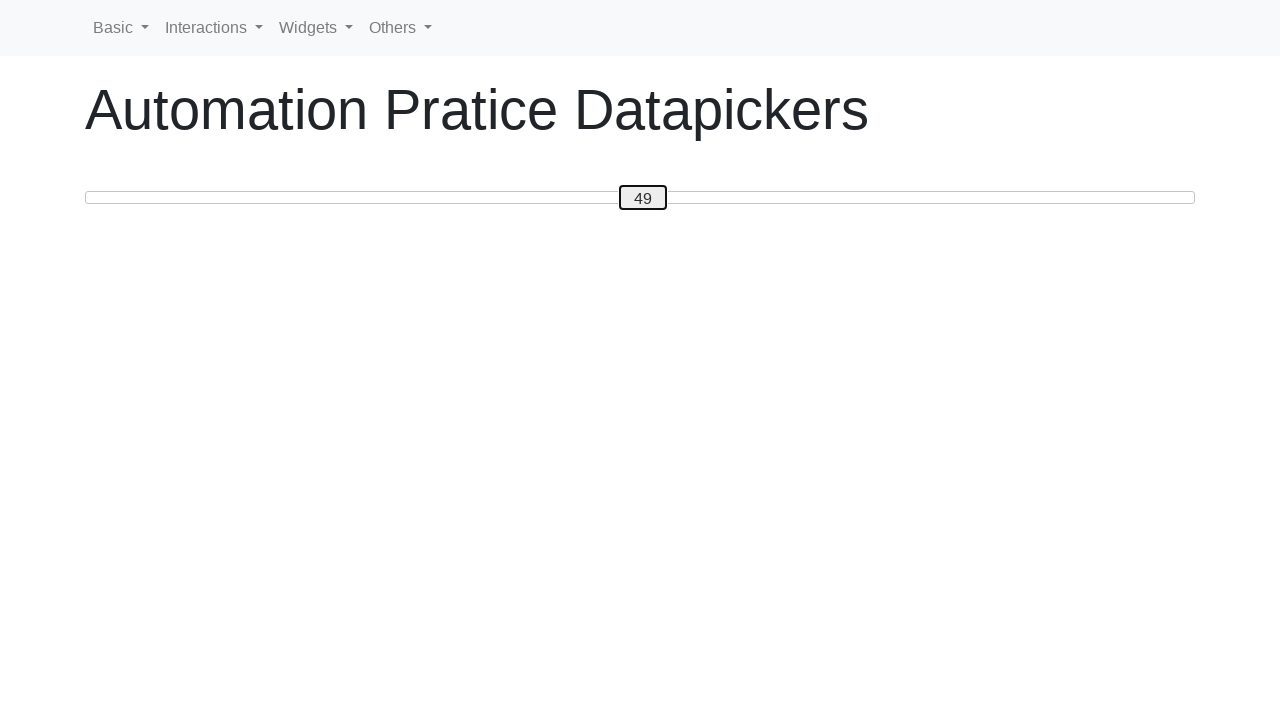

Pressed ArrowRight to move slider from 49 towards target 80 on #custom-handle
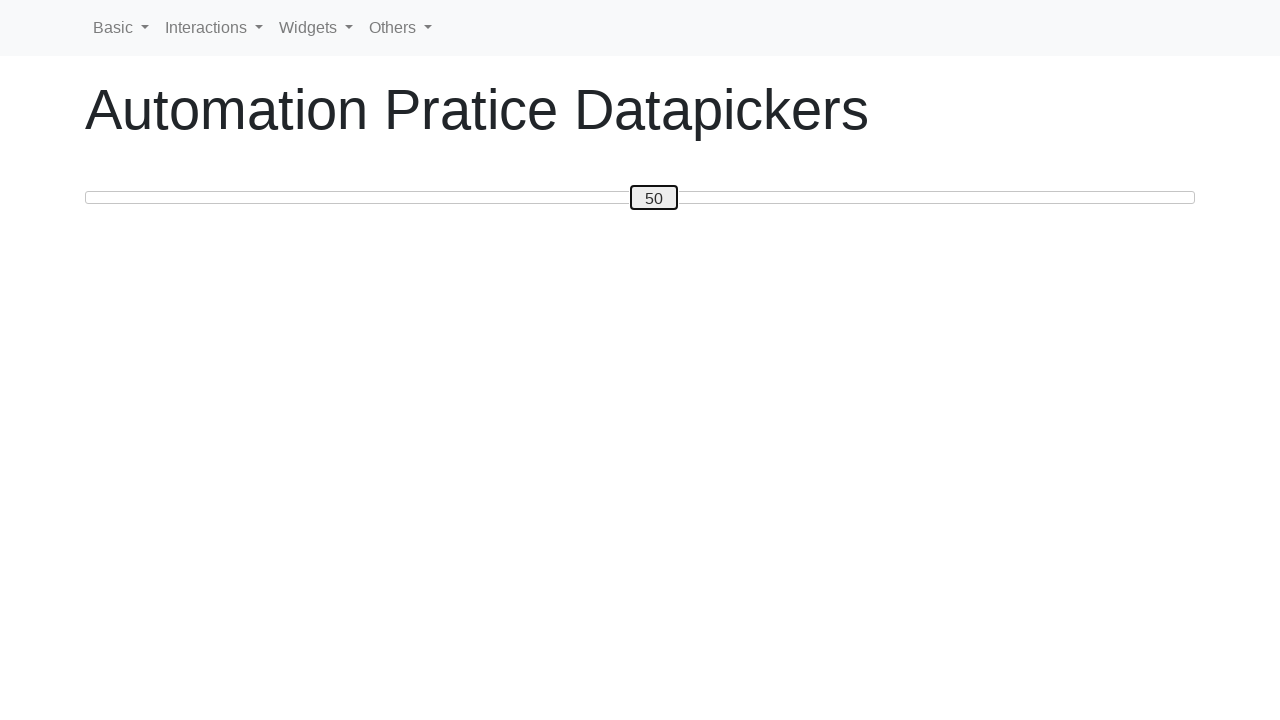

Retrieved updated slider value: 50
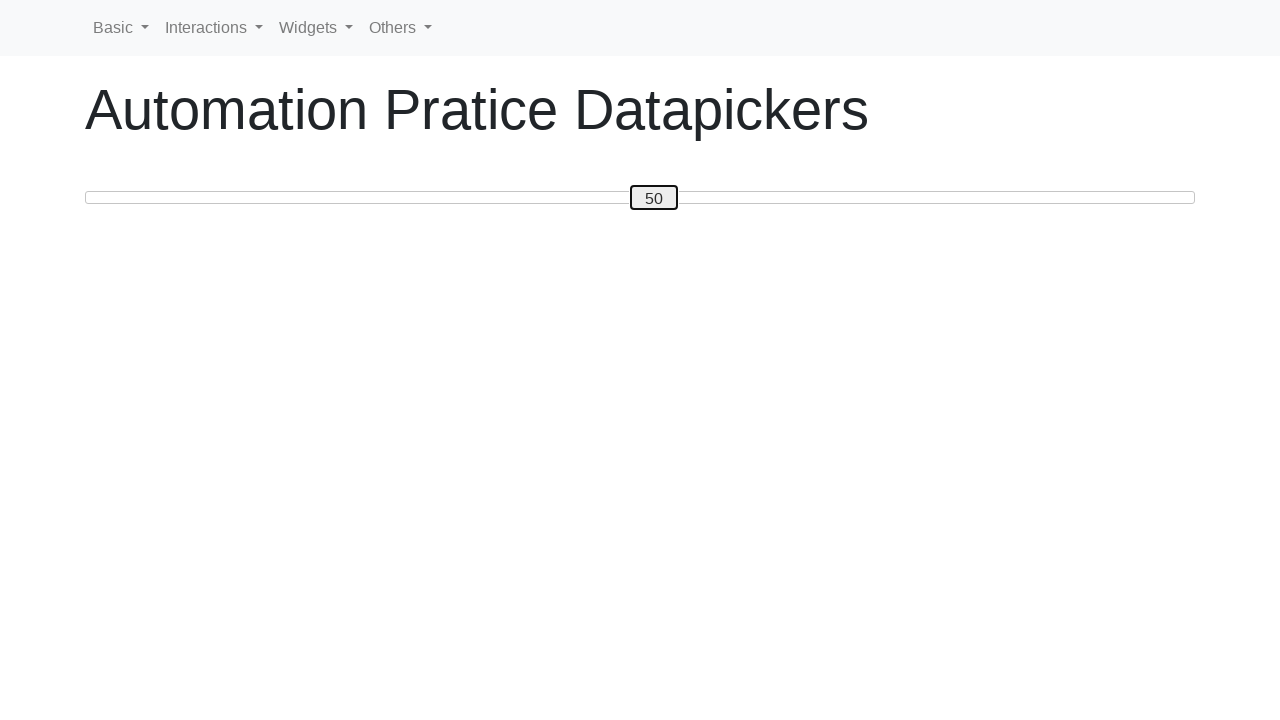

Pressed ArrowRight to move slider from 50 towards target 80 on #custom-handle
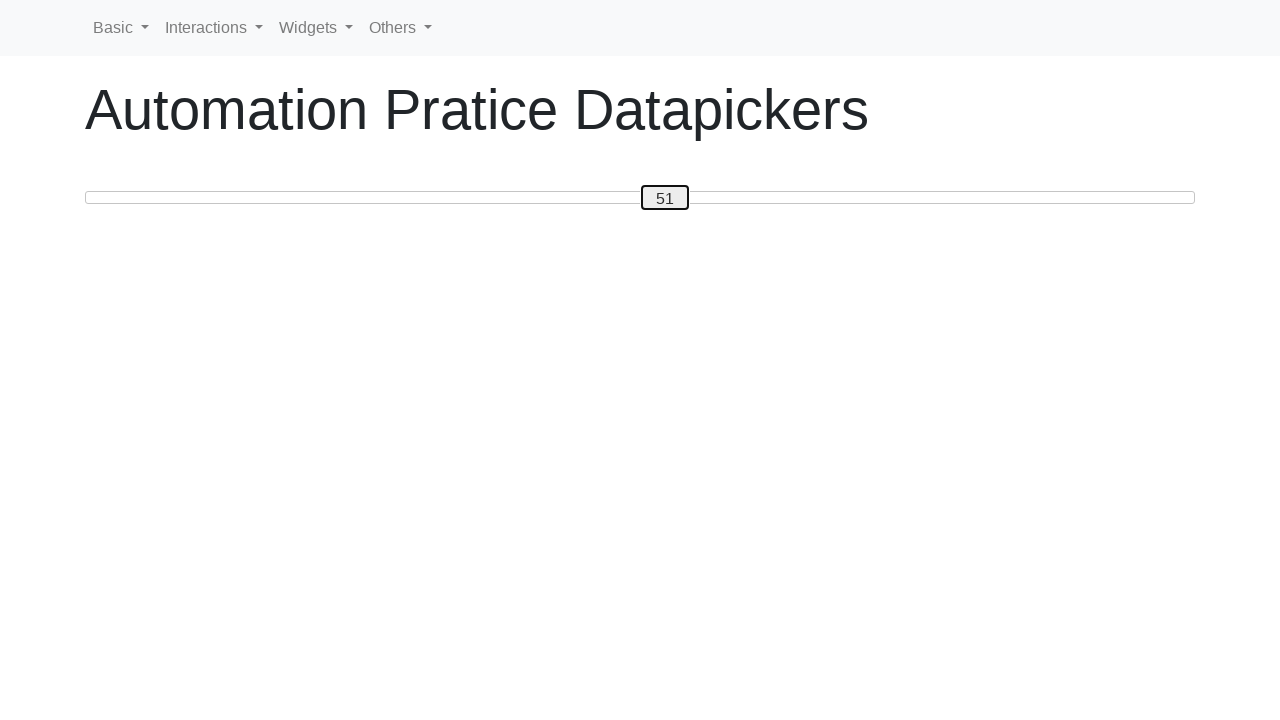

Retrieved updated slider value: 51
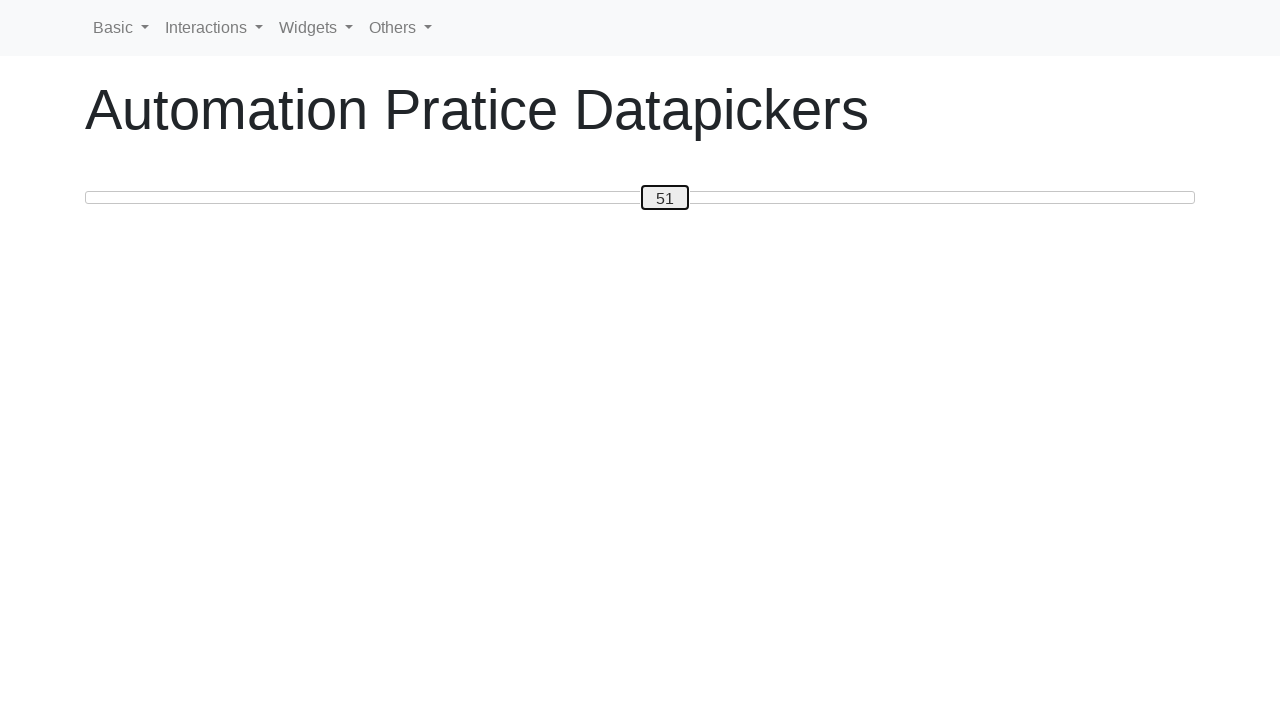

Pressed ArrowRight to move slider from 51 towards target 80 on #custom-handle
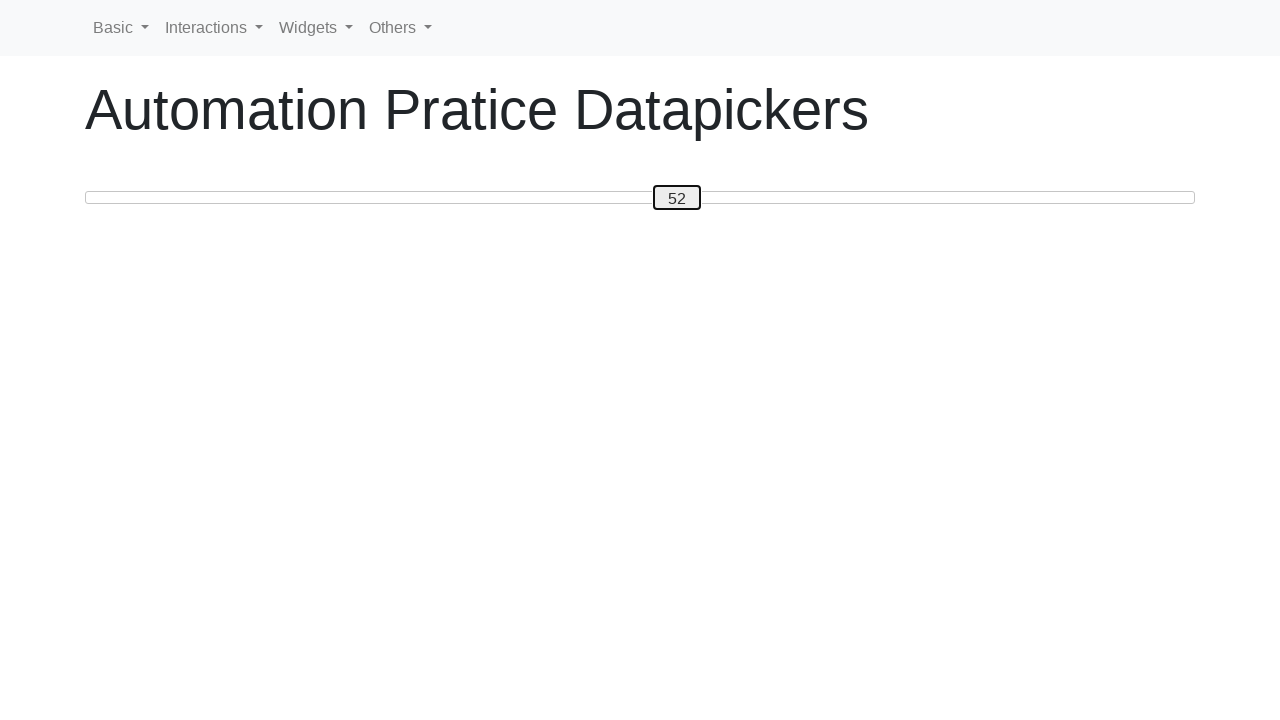

Retrieved updated slider value: 52
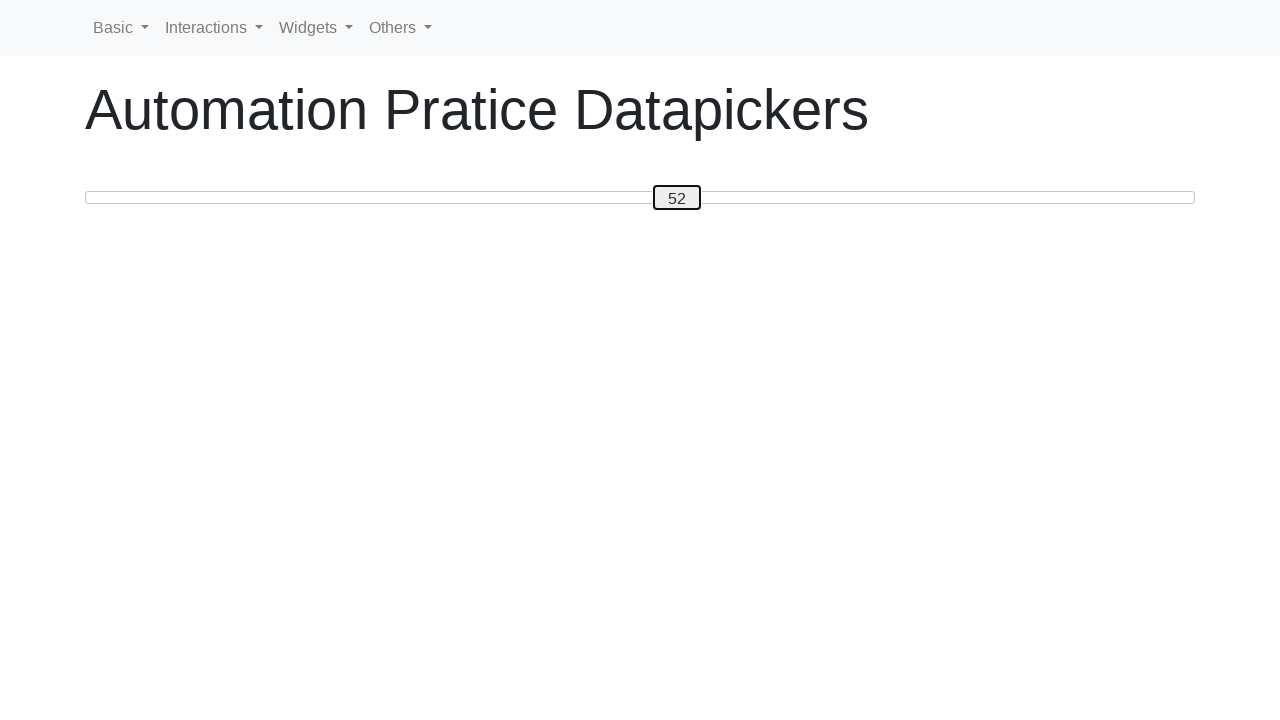

Pressed ArrowRight to move slider from 52 towards target 80 on #custom-handle
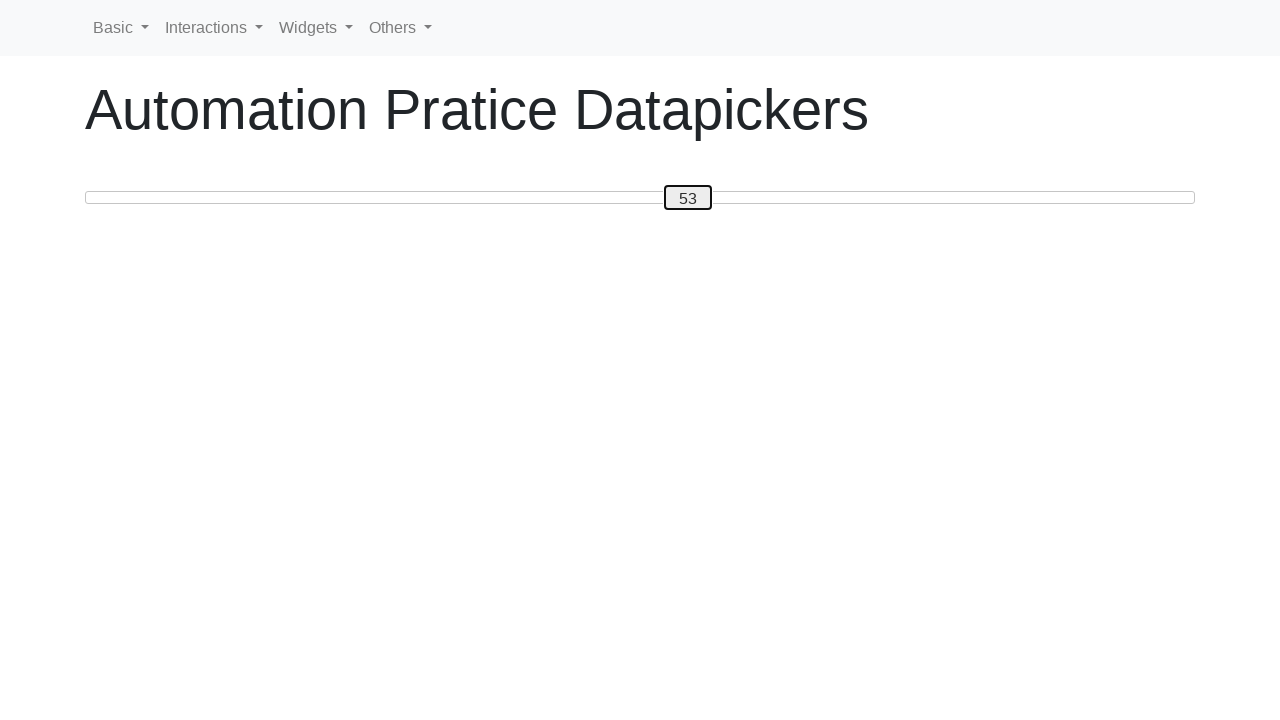

Retrieved updated slider value: 53
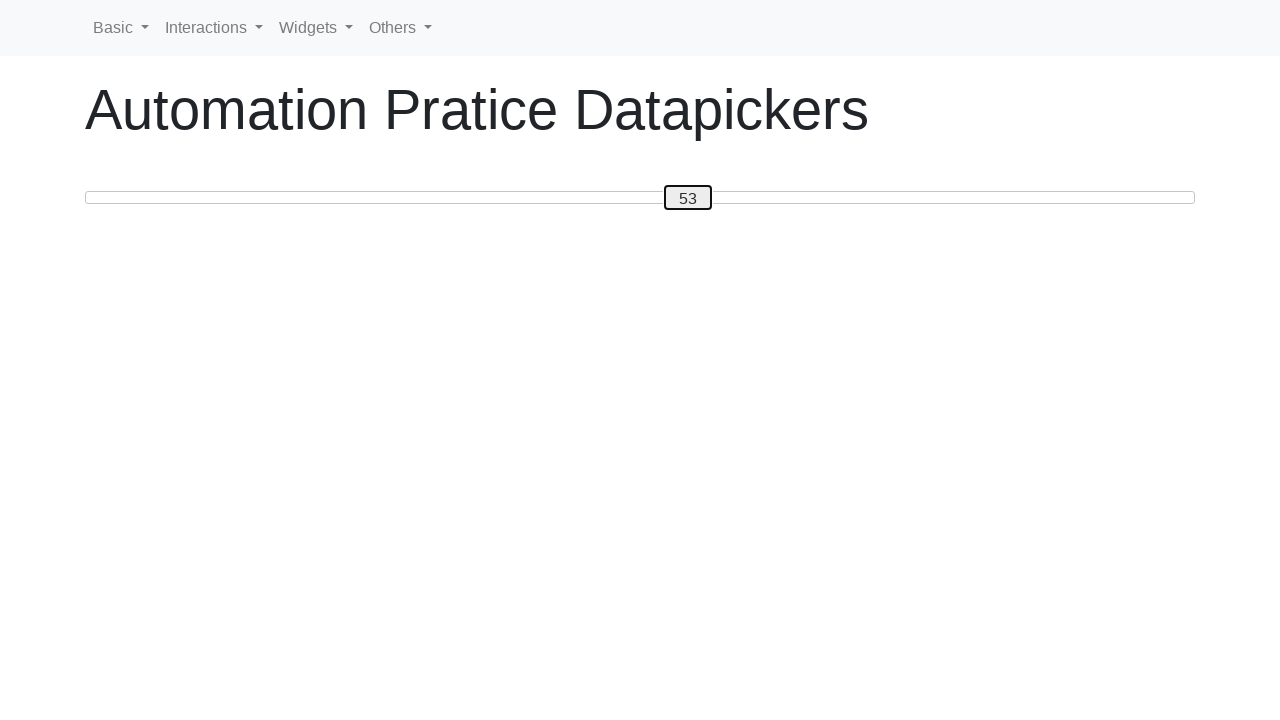

Pressed ArrowRight to move slider from 53 towards target 80 on #custom-handle
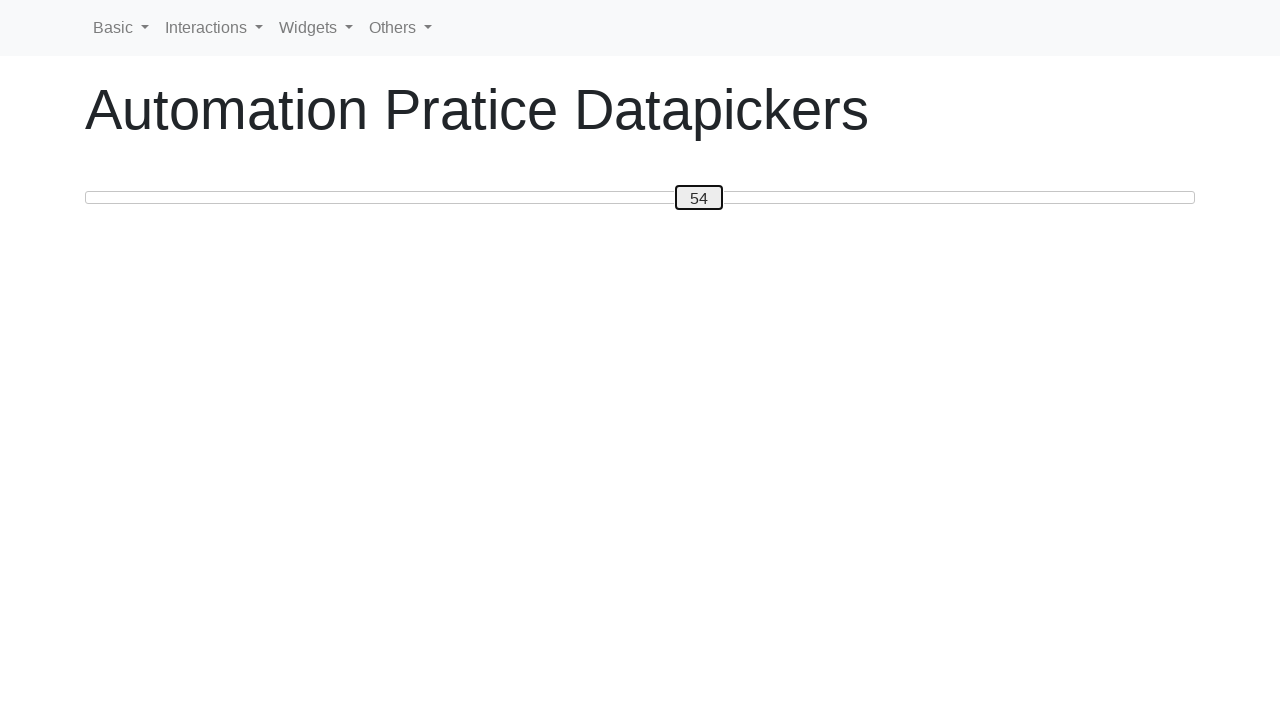

Retrieved updated slider value: 54
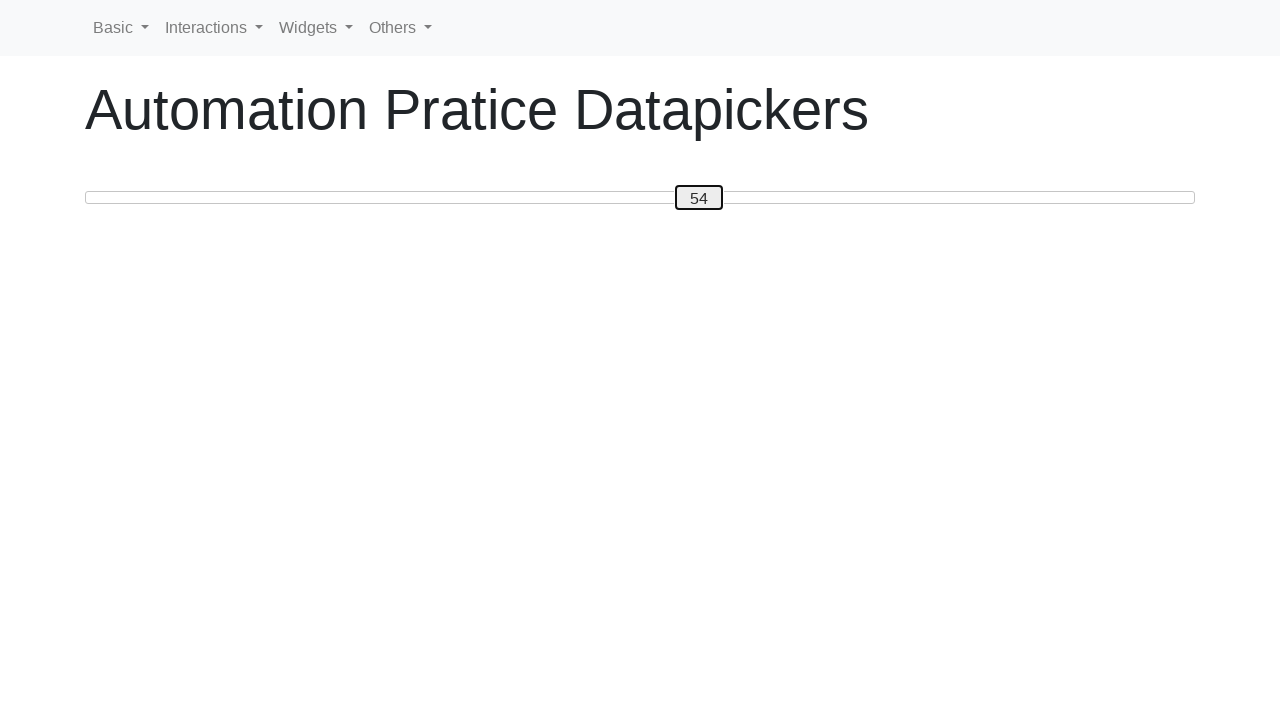

Pressed ArrowRight to move slider from 54 towards target 80 on #custom-handle
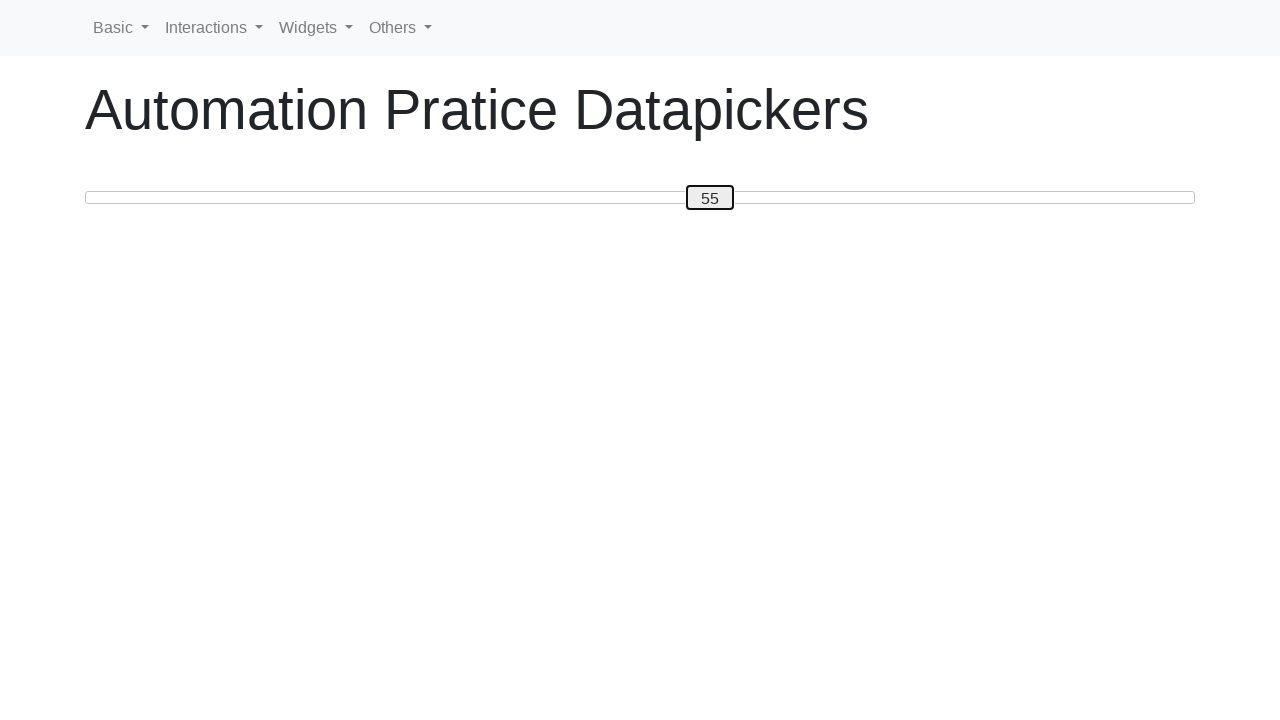

Retrieved updated slider value: 55
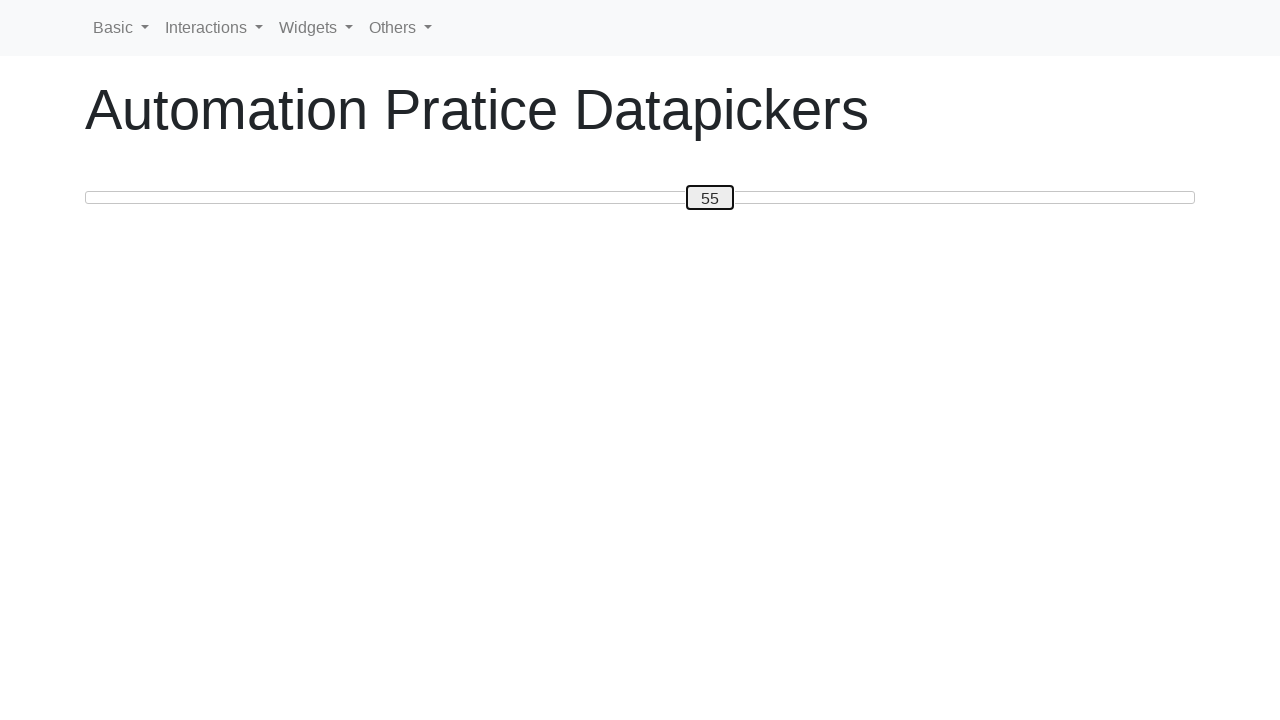

Pressed ArrowRight to move slider from 55 towards target 80 on #custom-handle
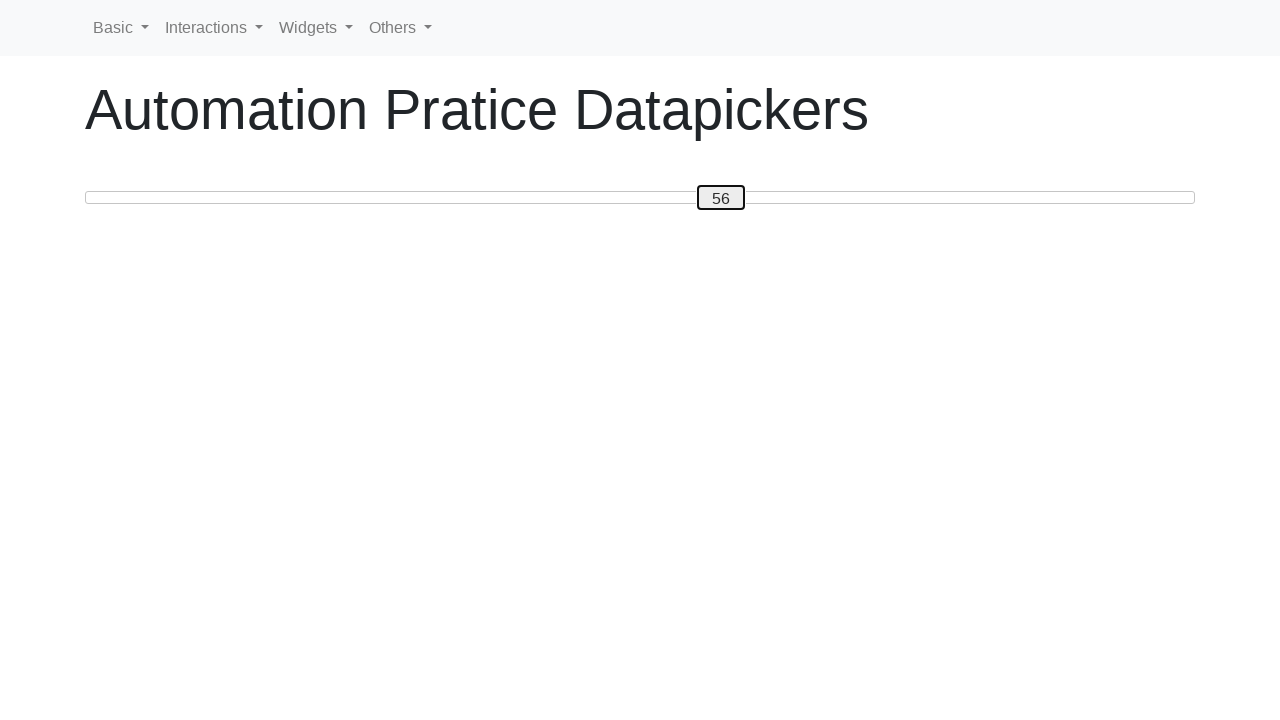

Retrieved updated slider value: 56
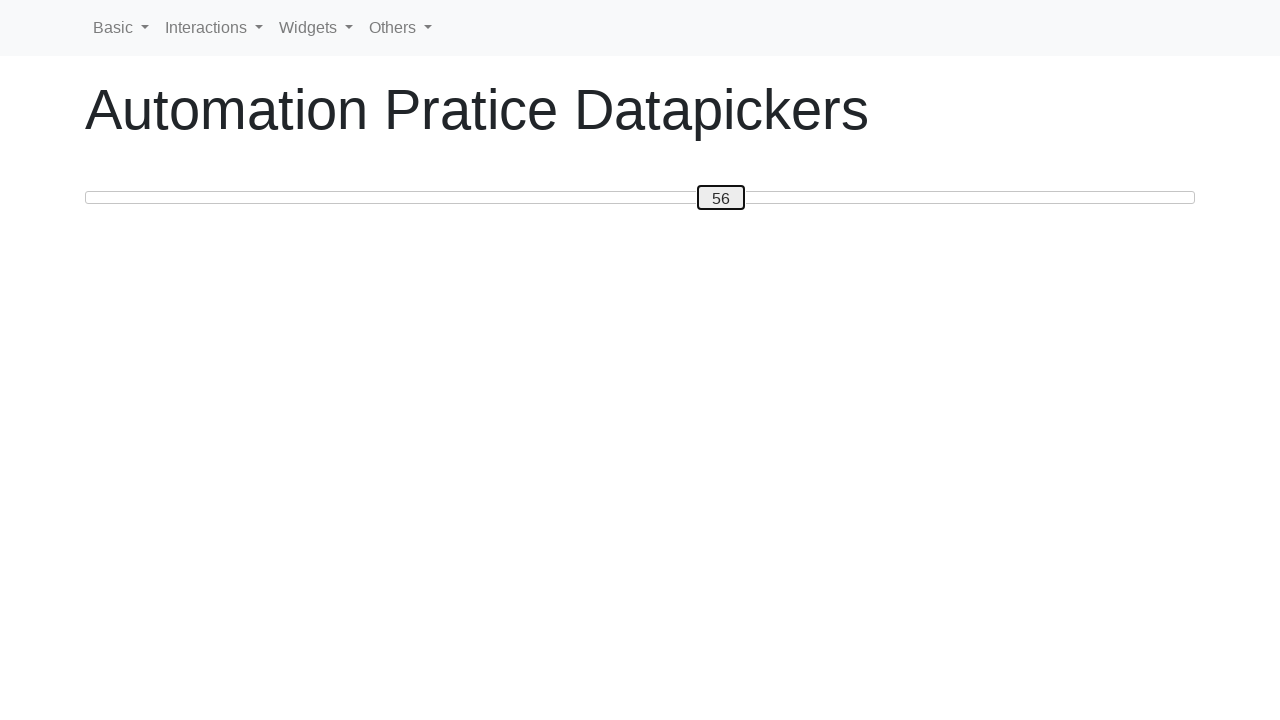

Pressed ArrowRight to move slider from 56 towards target 80 on #custom-handle
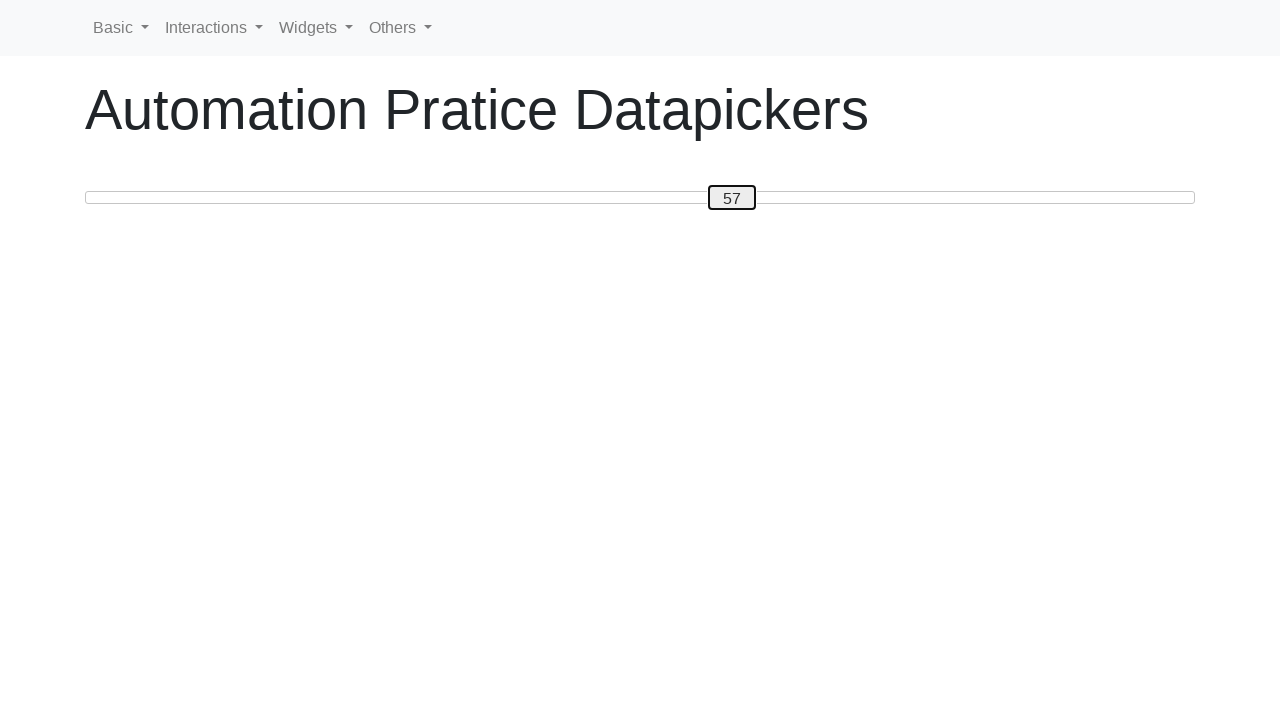

Retrieved updated slider value: 57
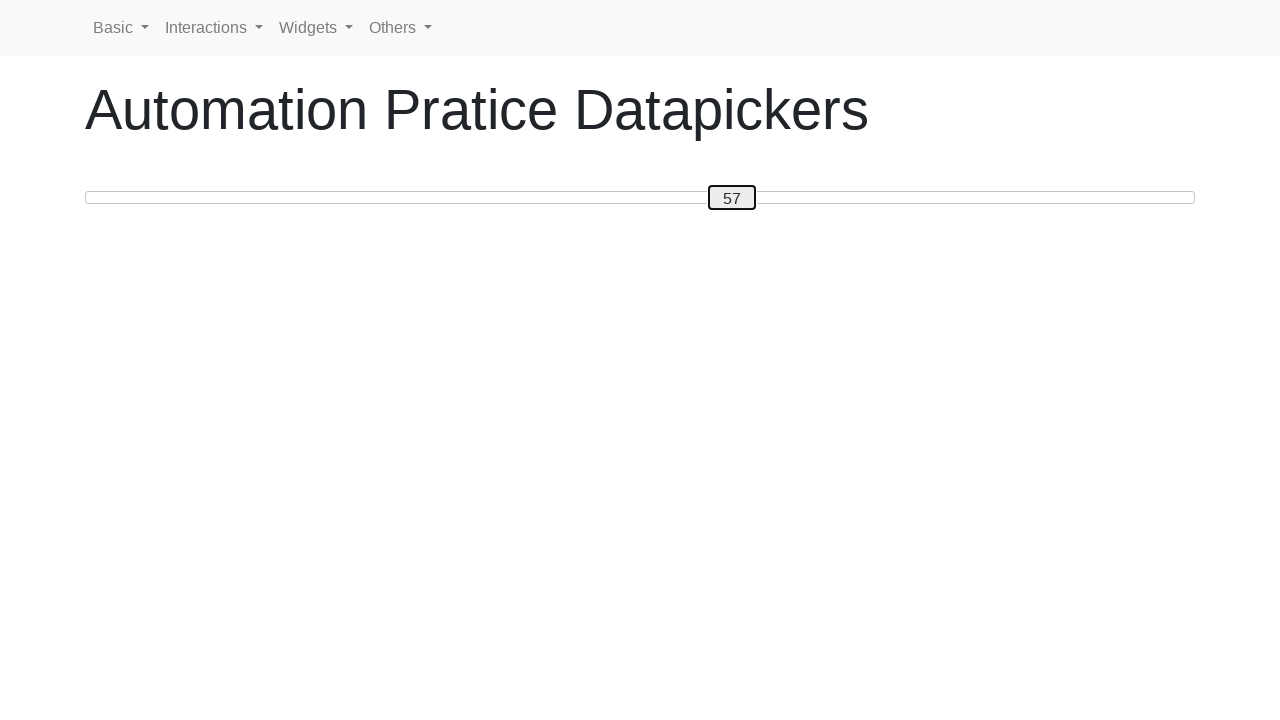

Pressed ArrowRight to move slider from 57 towards target 80 on #custom-handle
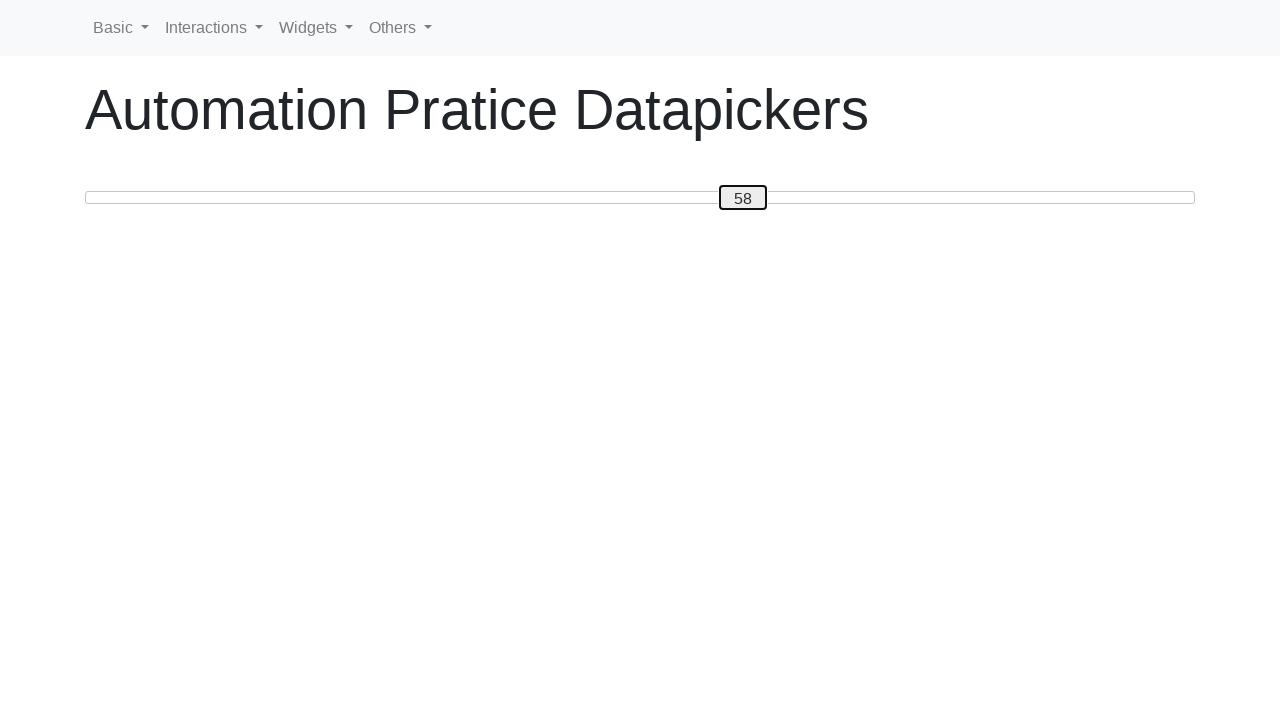

Retrieved updated slider value: 58
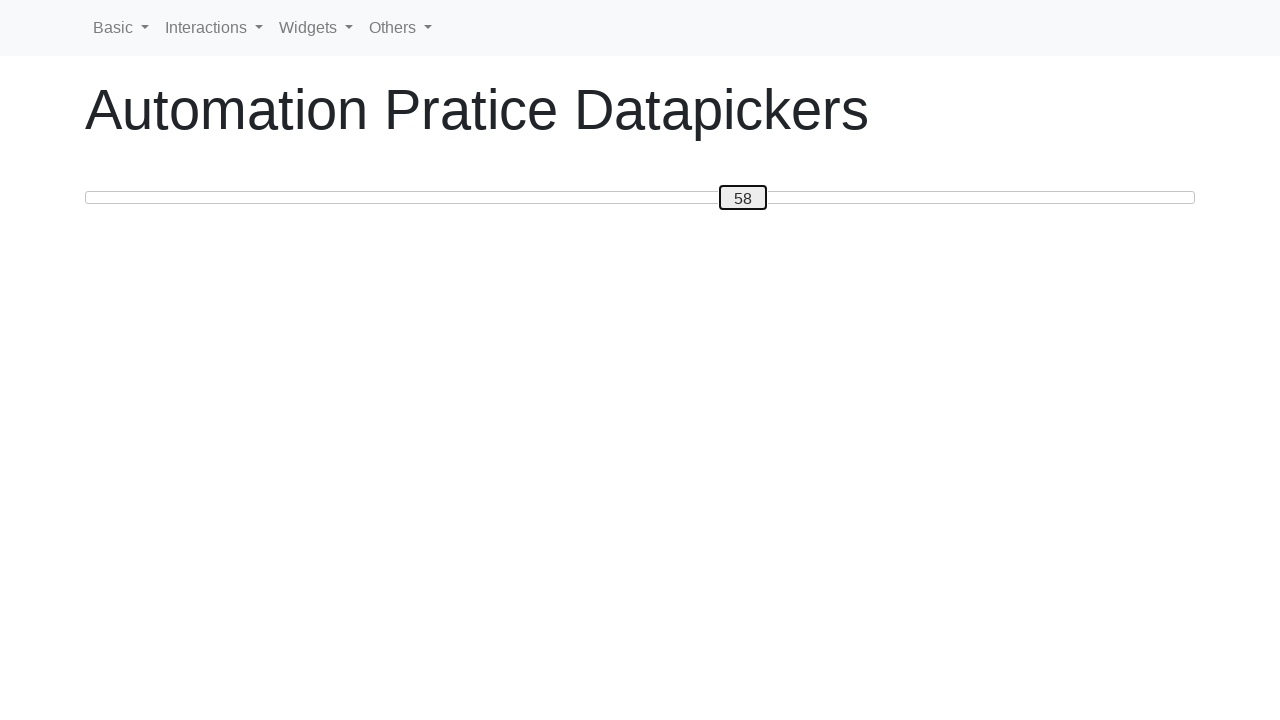

Pressed ArrowRight to move slider from 58 towards target 80 on #custom-handle
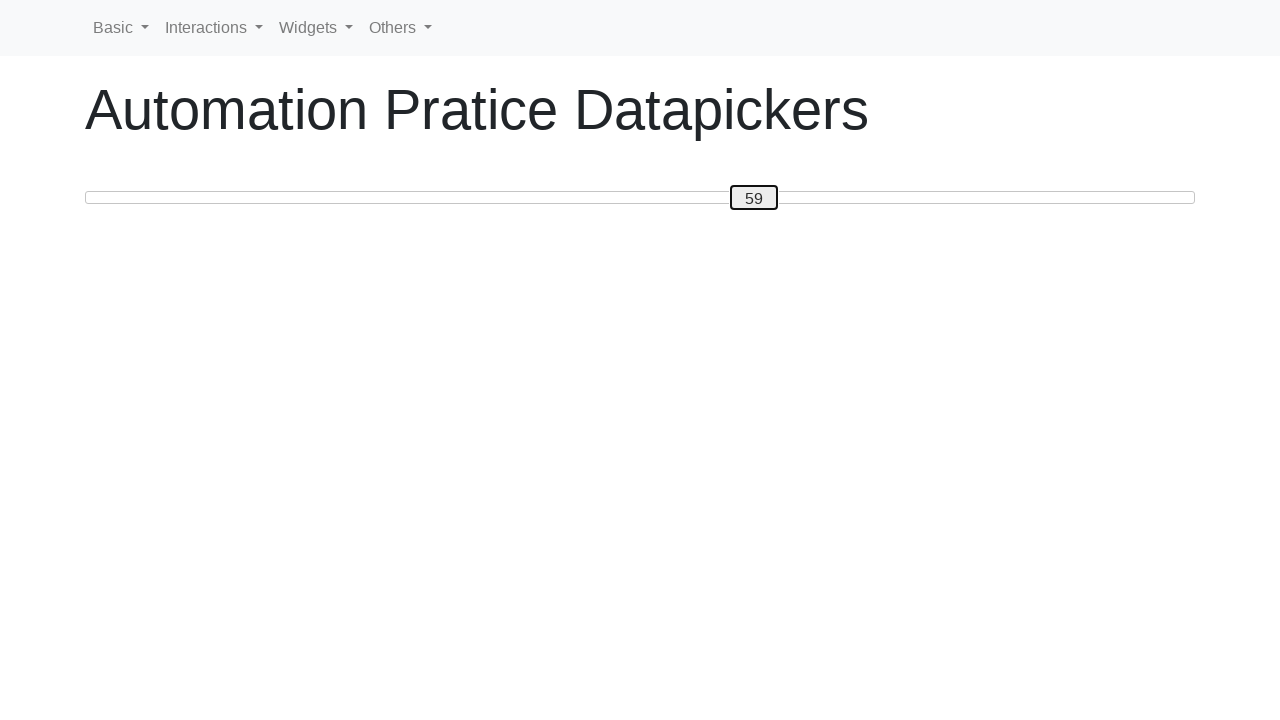

Retrieved updated slider value: 59
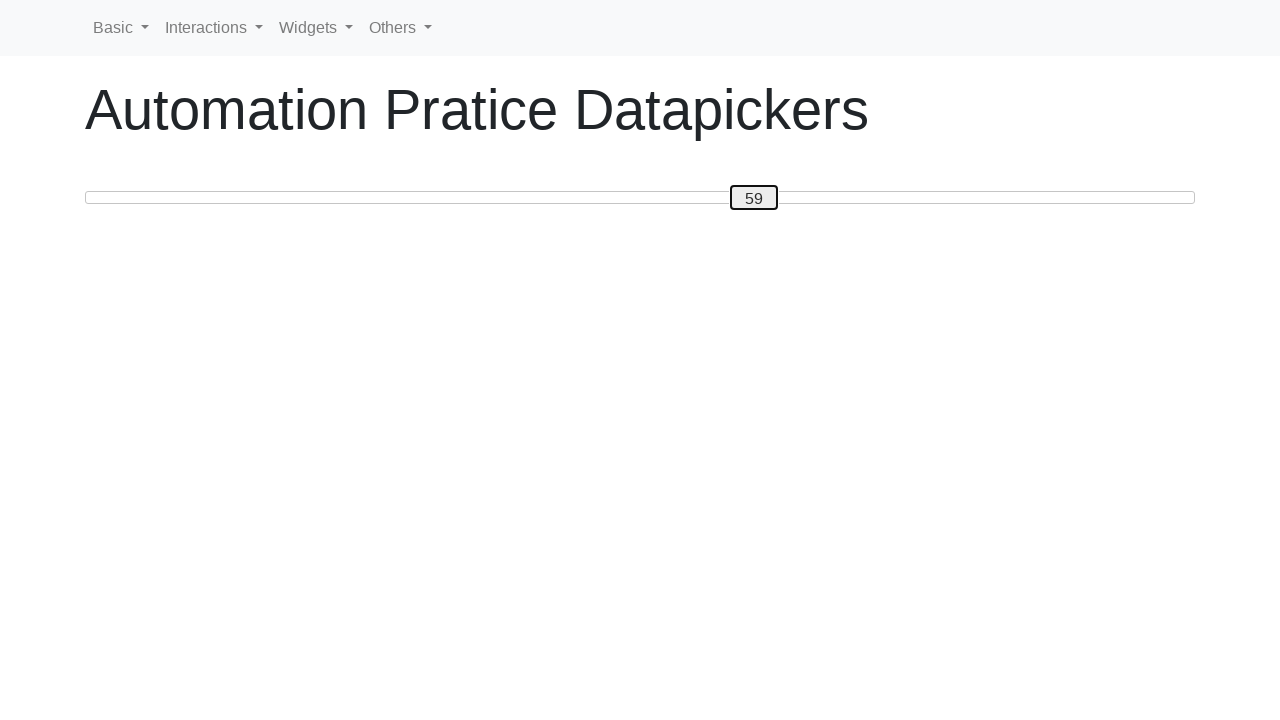

Pressed ArrowRight to move slider from 59 towards target 80 on #custom-handle
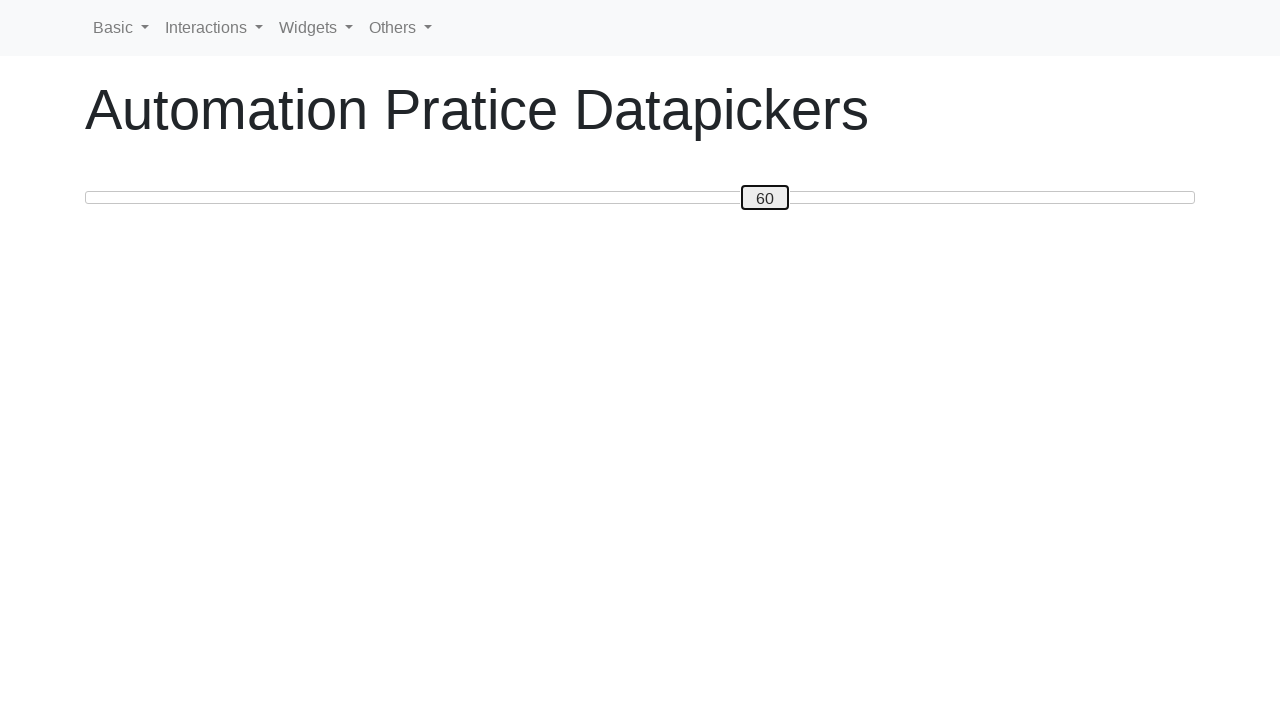

Retrieved updated slider value: 60
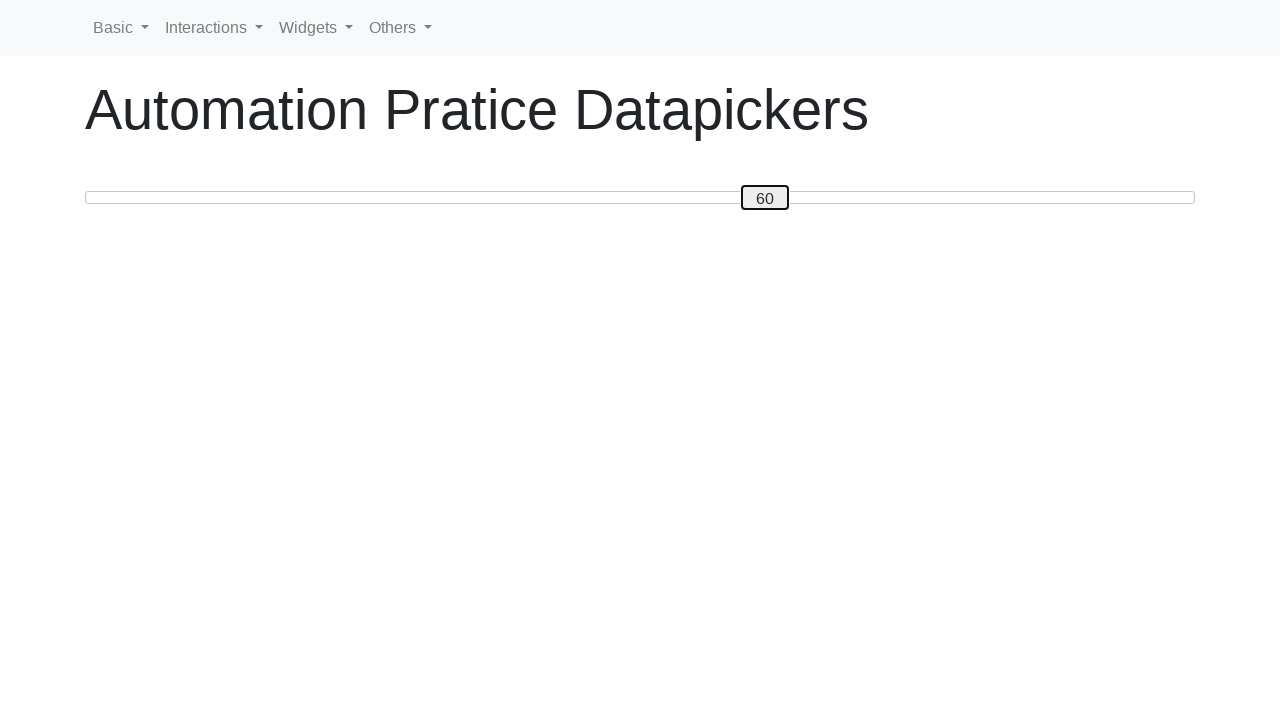

Pressed ArrowRight to move slider from 60 towards target 80 on #custom-handle
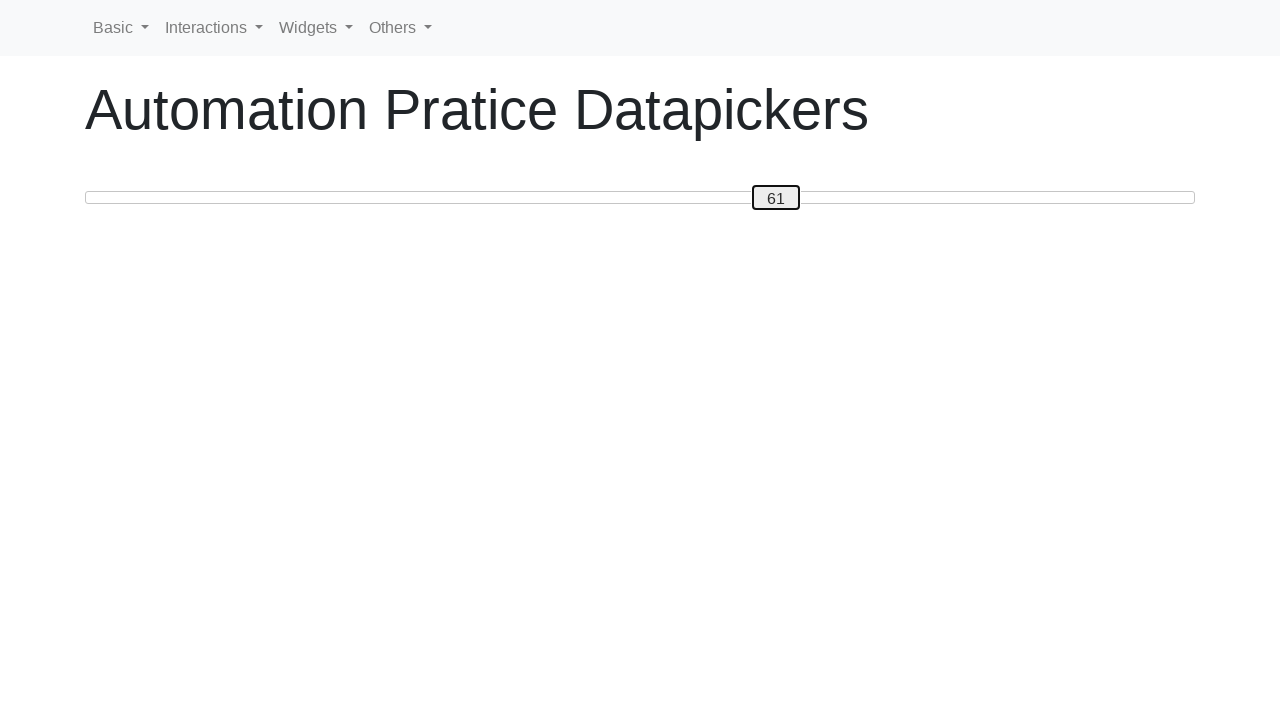

Retrieved updated slider value: 61
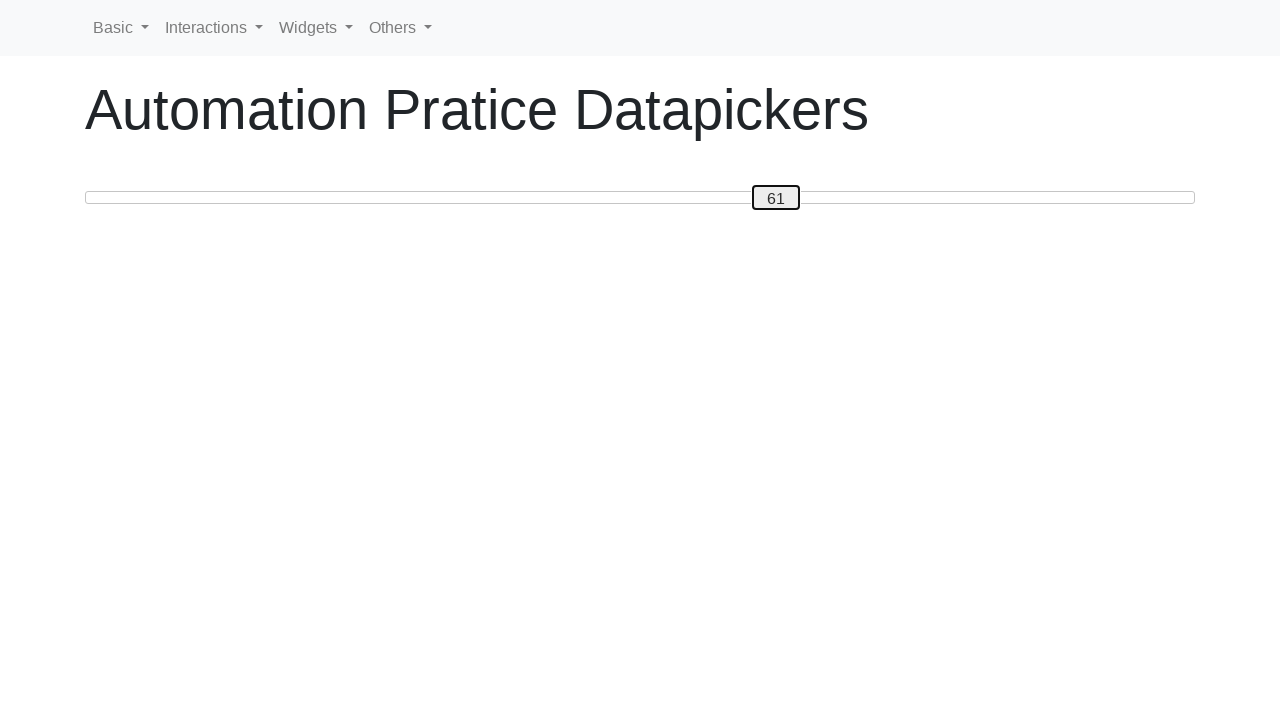

Pressed ArrowRight to move slider from 61 towards target 80 on #custom-handle
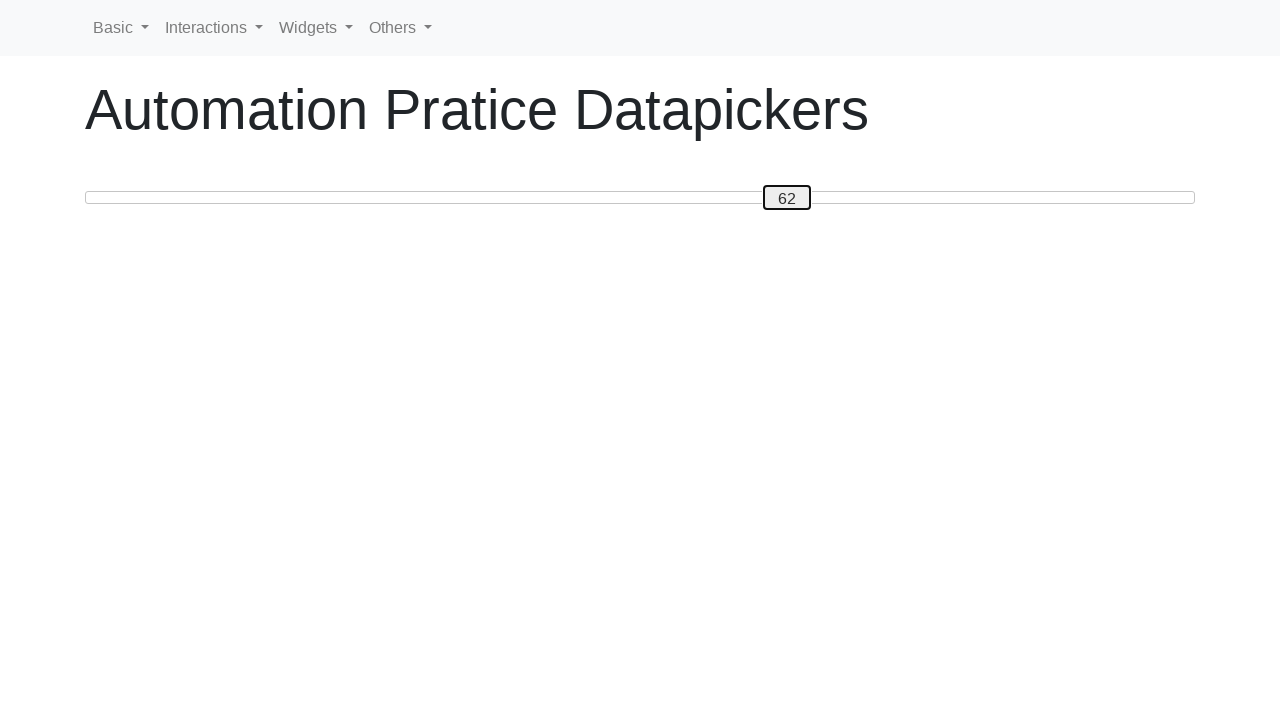

Retrieved updated slider value: 62
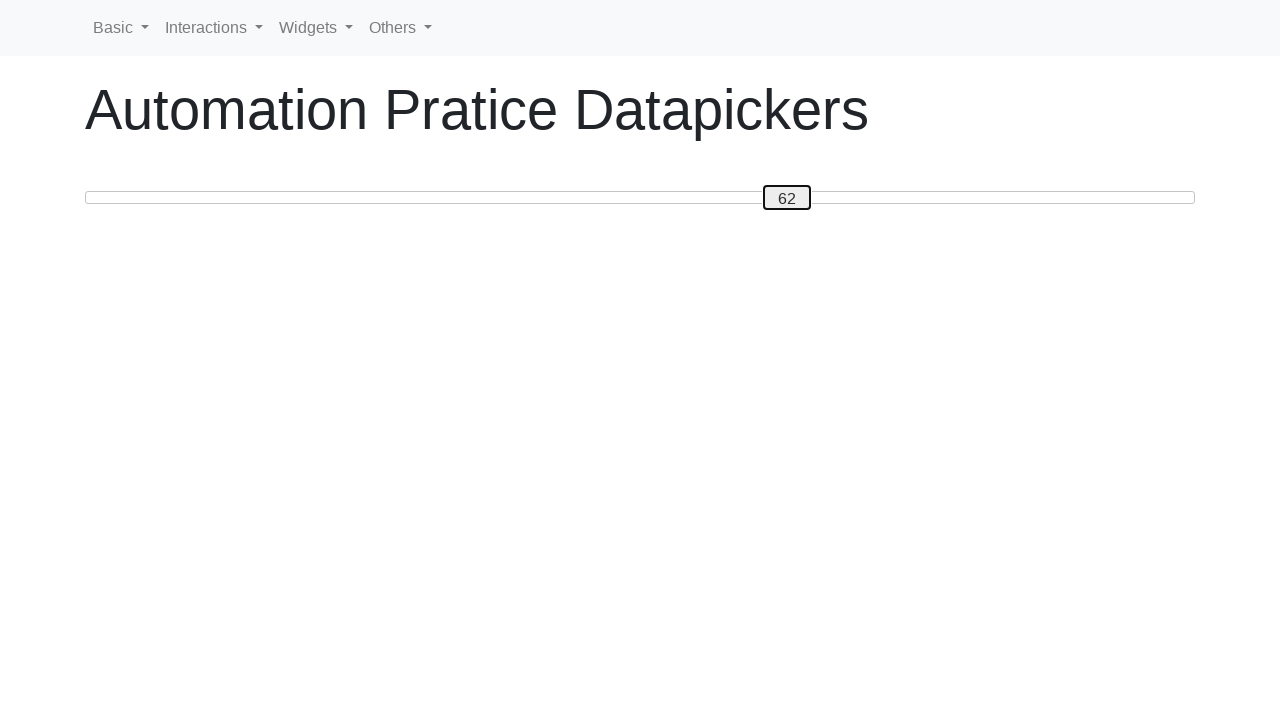

Pressed ArrowRight to move slider from 62 towards target 80 on #custom-handle
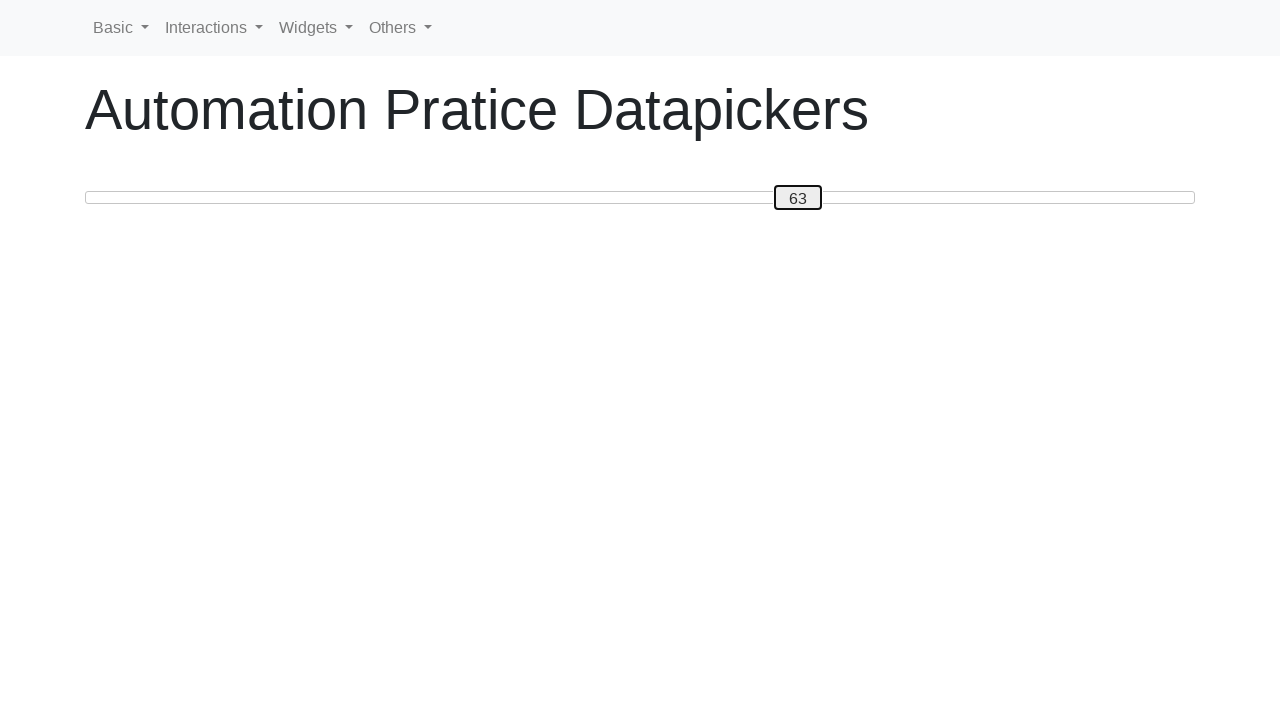

Retrieved updated slider value: 63
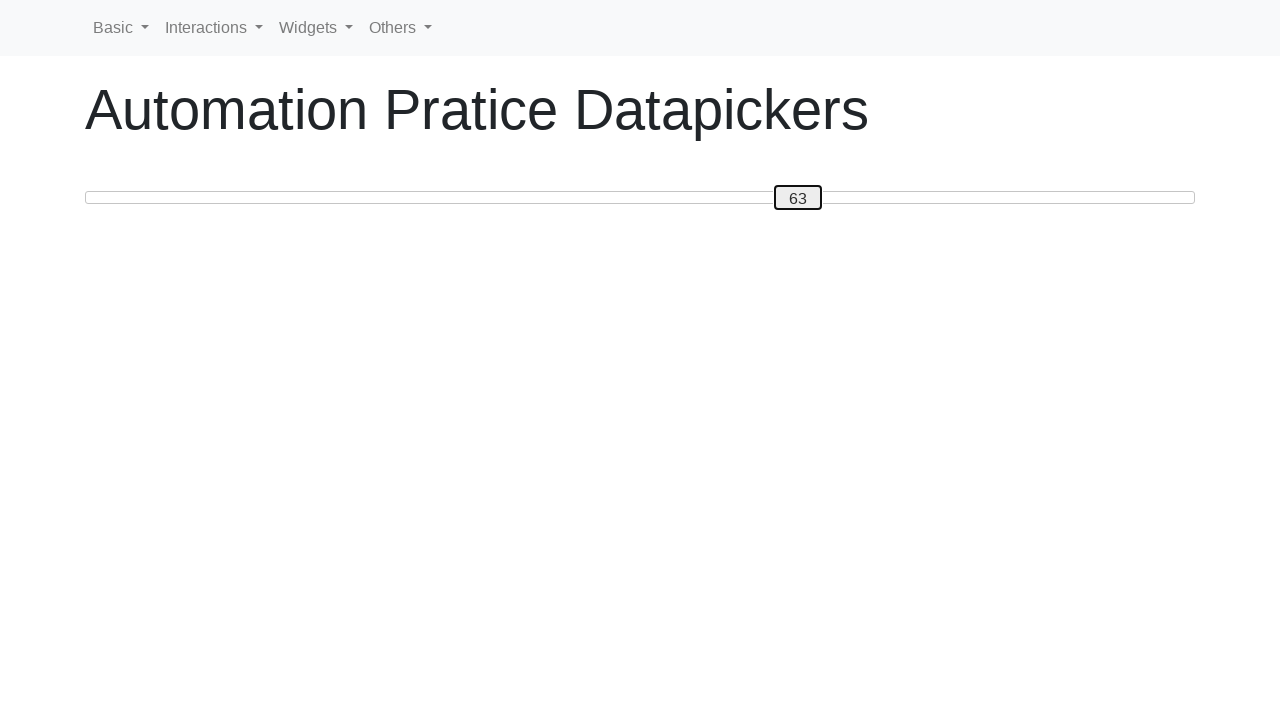

Pressed ArrowRight to move slider from 63 towards target 80 on #custom-handle
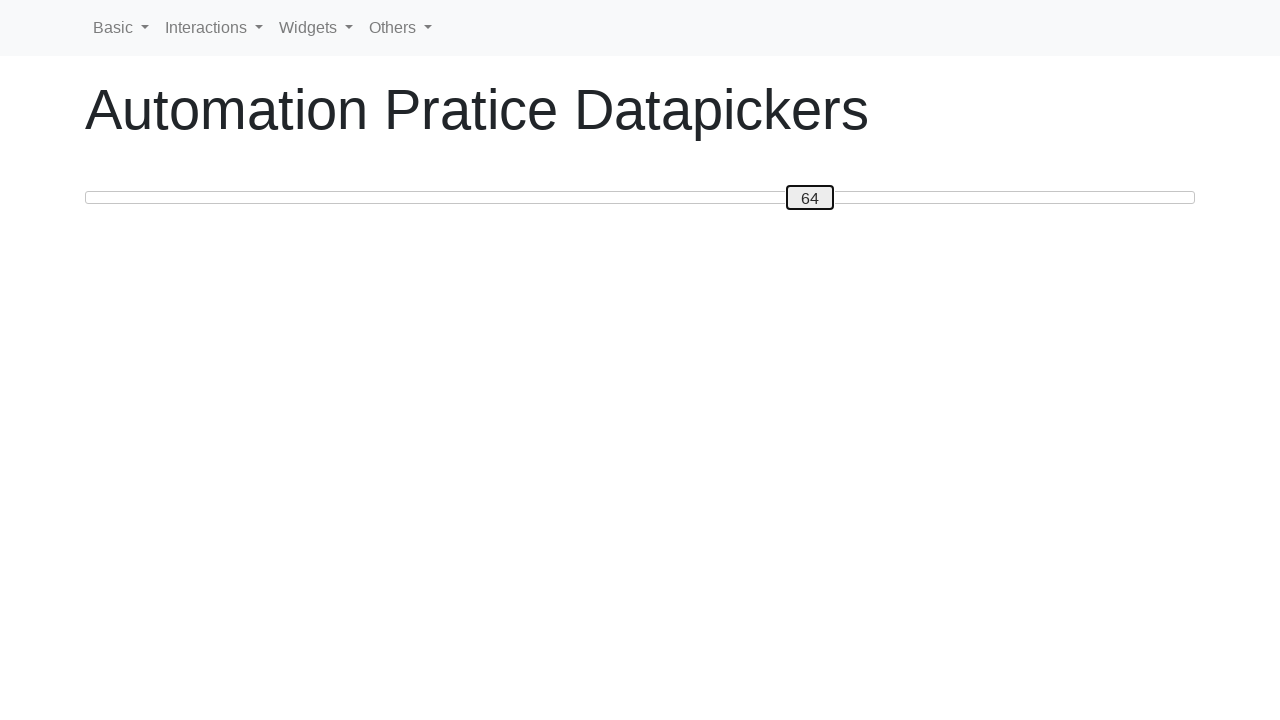

Retrieved updated slider value: 64
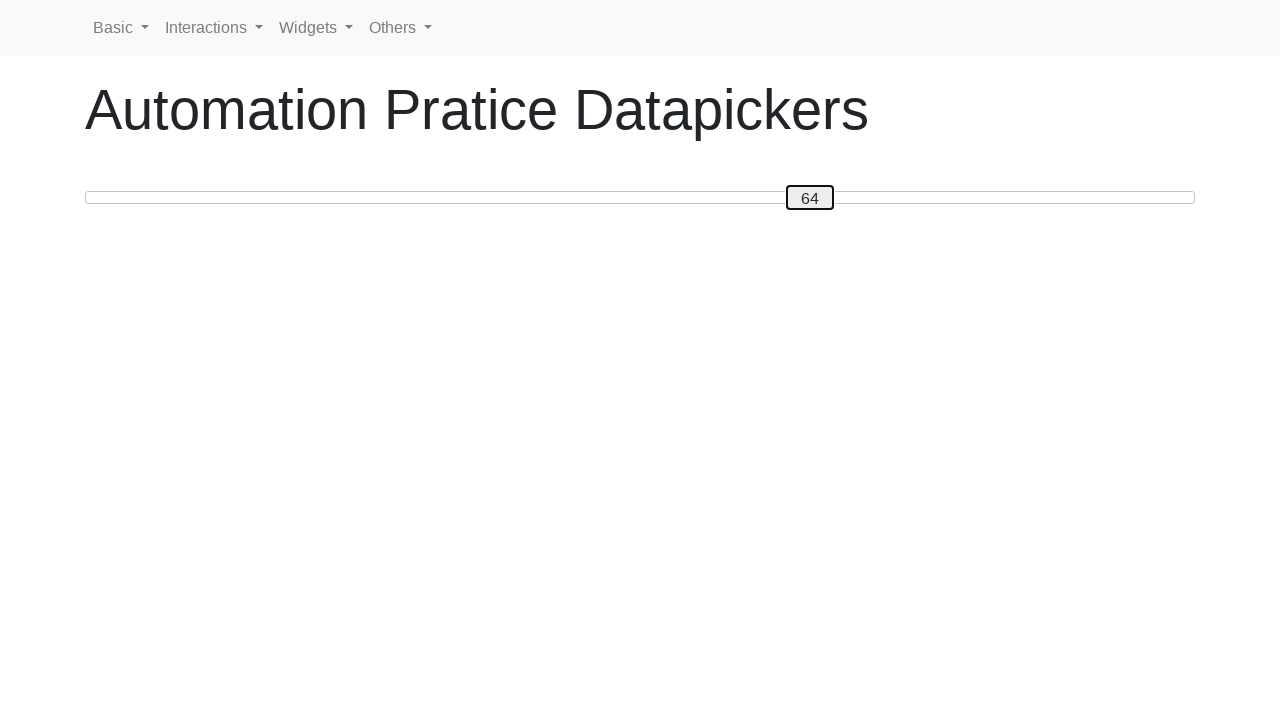

Pressed ArrowRight to move slider from 64 towards target 80 on #custom-handle
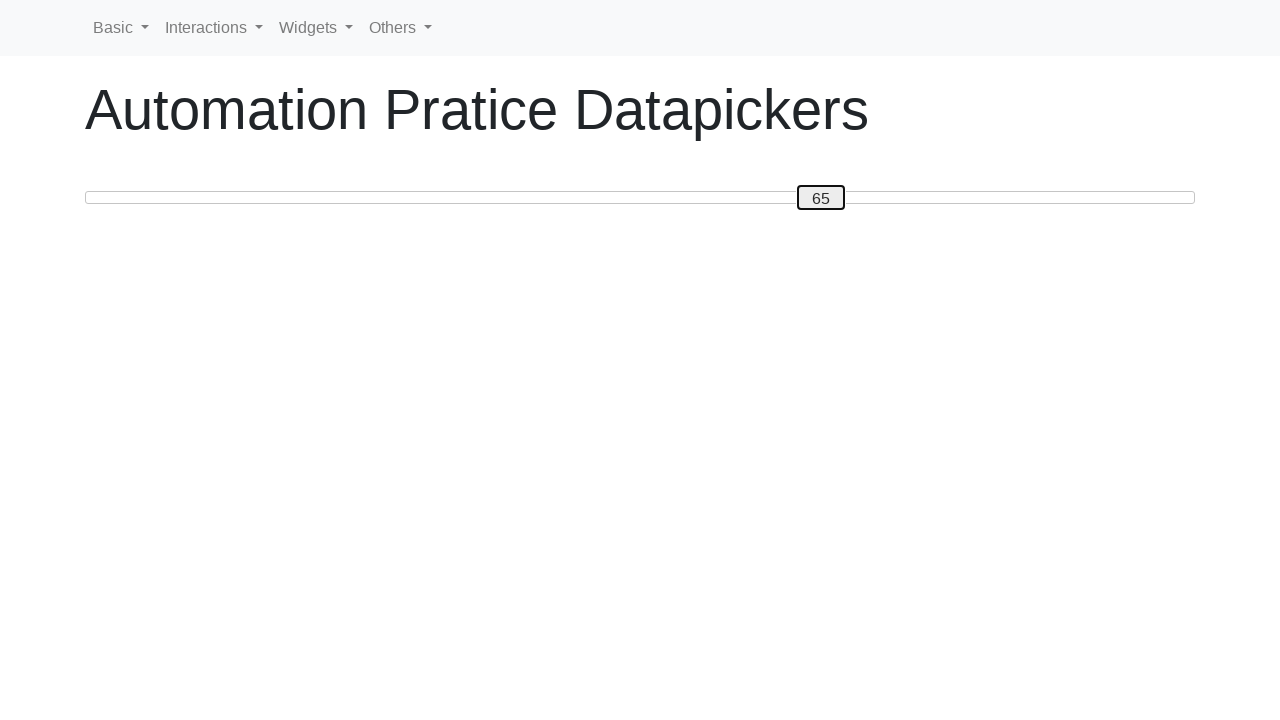

Retrieved updated slider value: 65
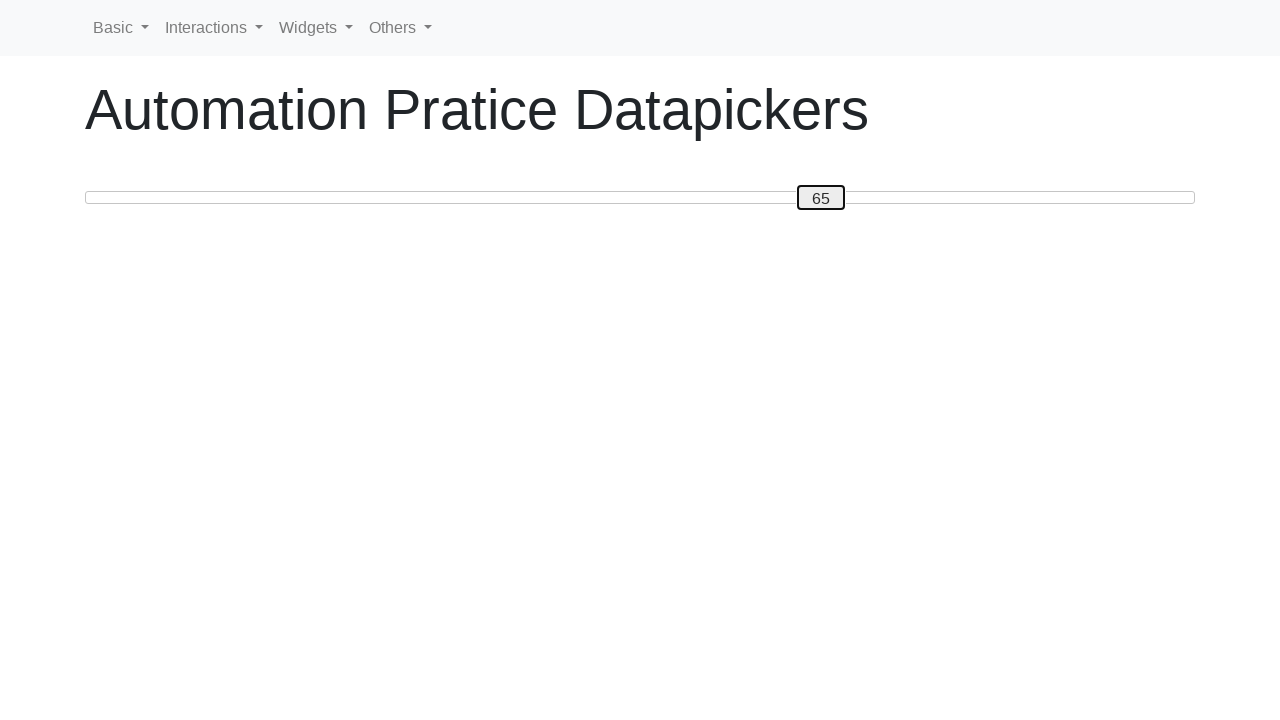

Pressed ArrowRight to move slider from 65 towards target 80 on #custom-handle
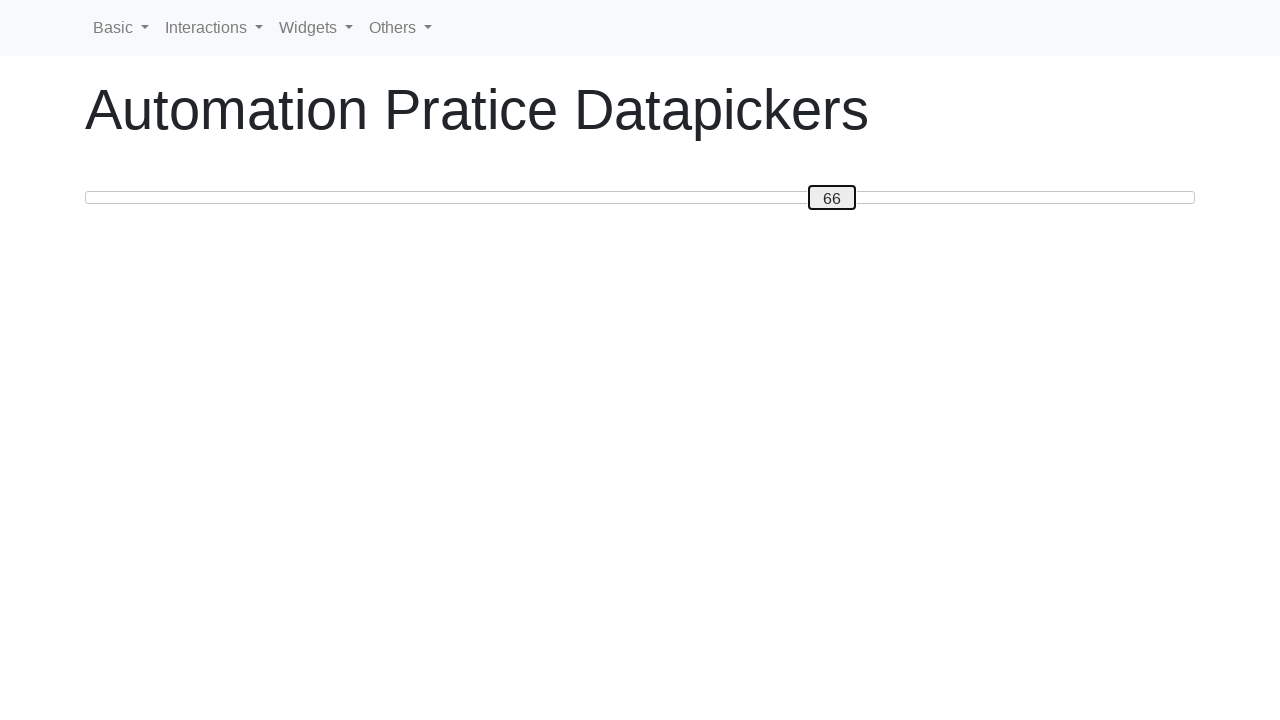

Retrieved updated slider value: 66
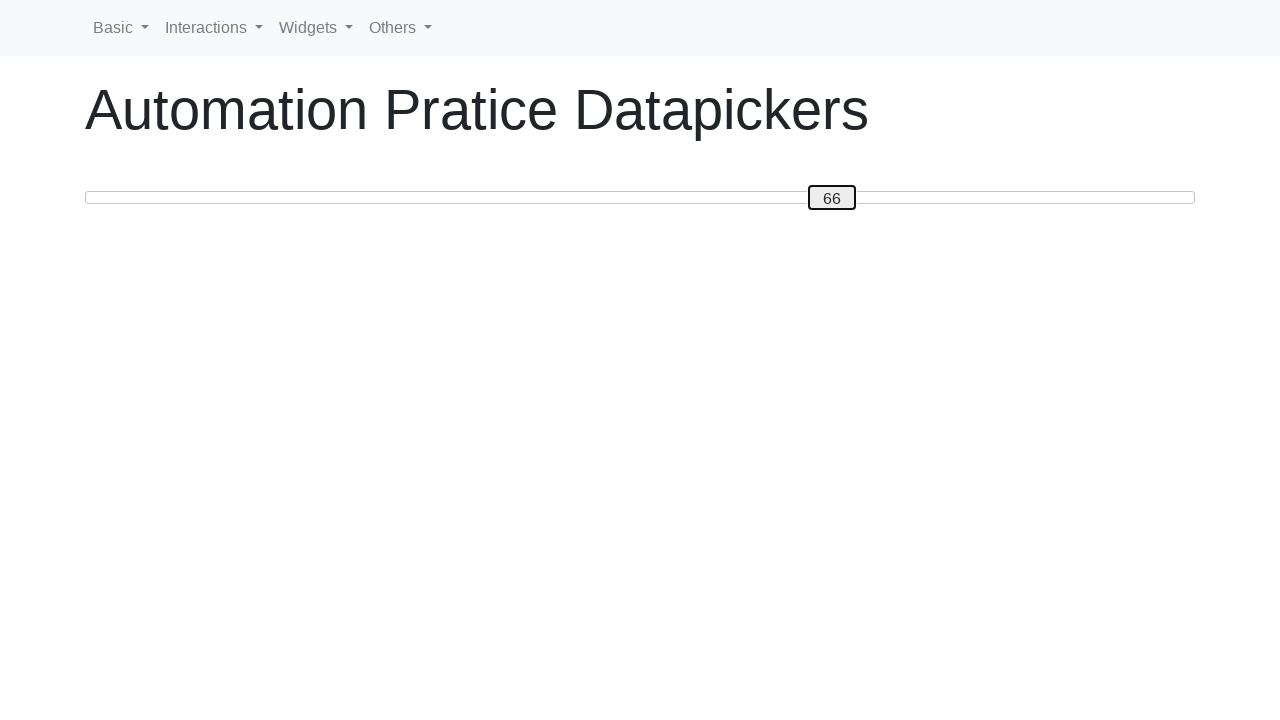

Pressed ArrowRight to move slider from 66 towards target 80 on #custom-handle
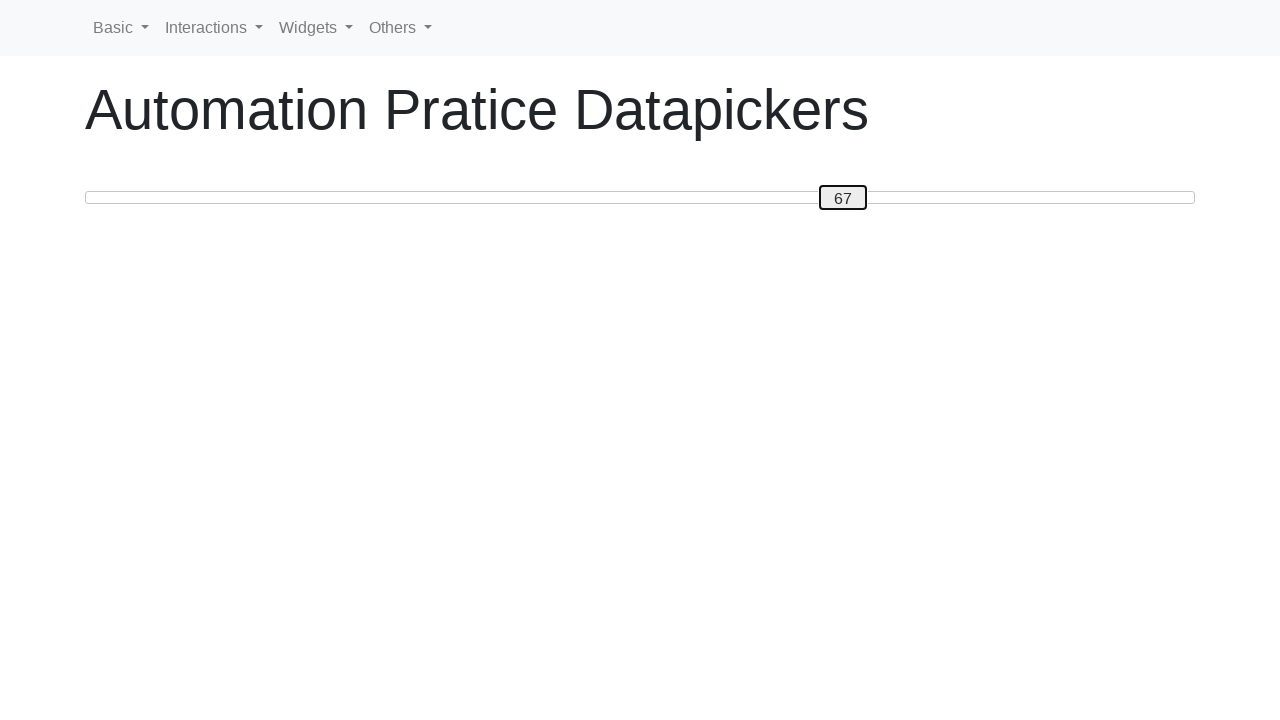

Retrieved updated slider value: 67
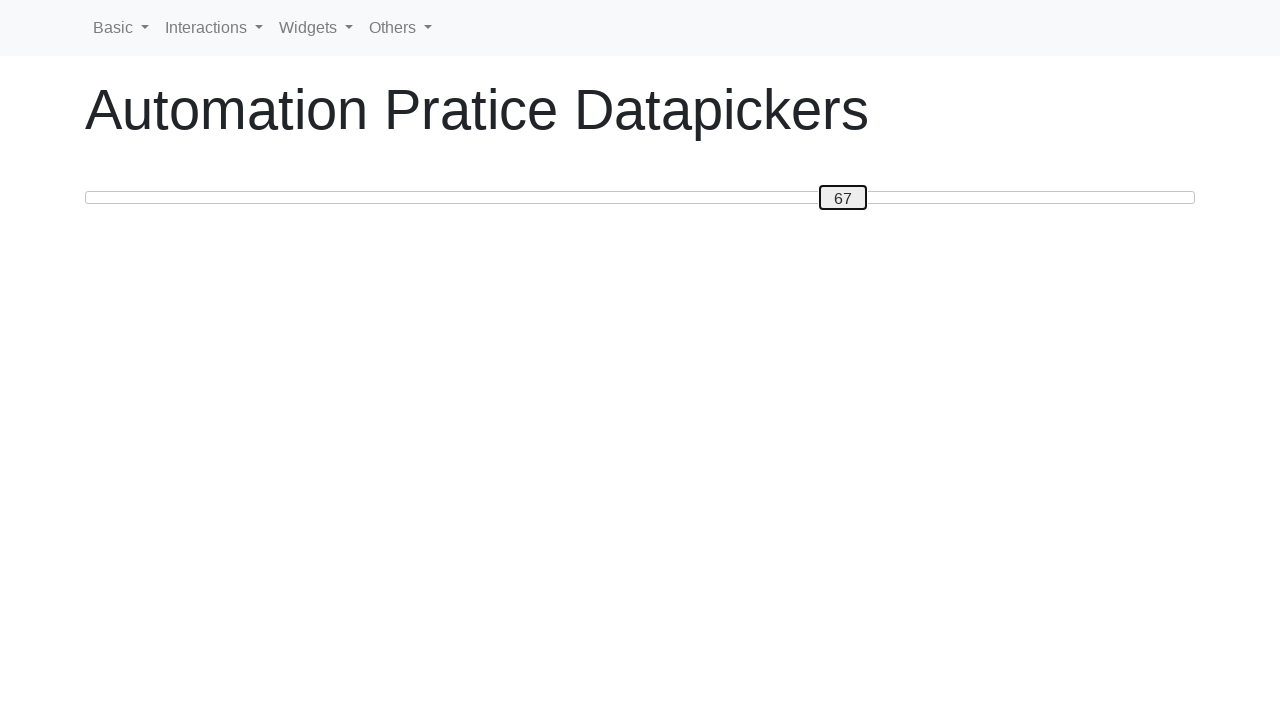

Pressed ArrowRight to move slider from 67 towards target 80 on #custom-handle
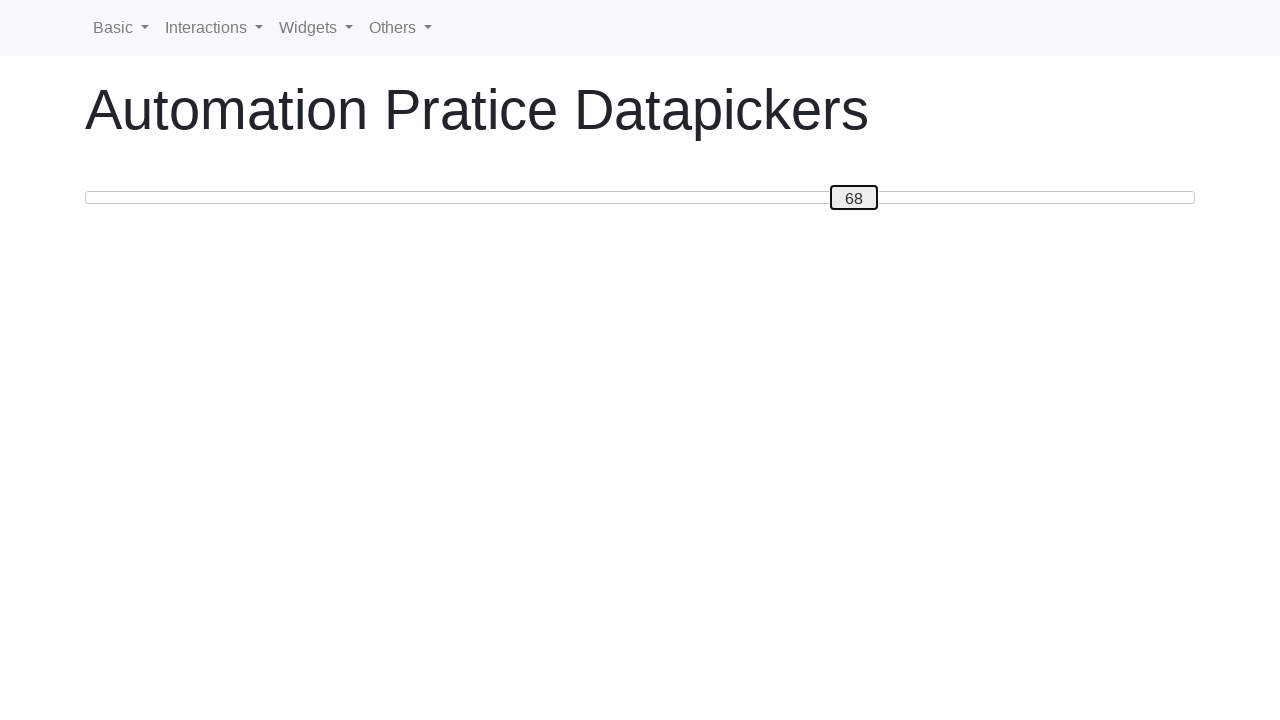

Retrieved updated slider value: 68
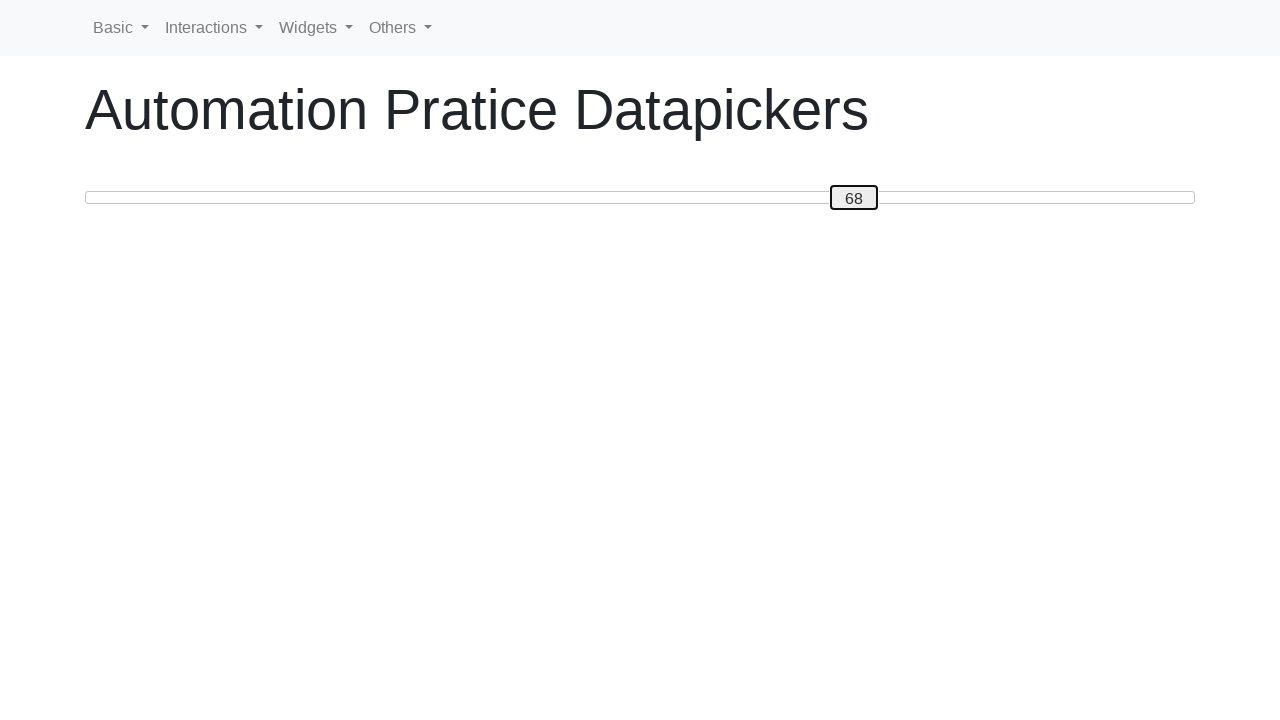

Pressed ArrowRight to move slider from 68 towards target 80 on #custom-handle
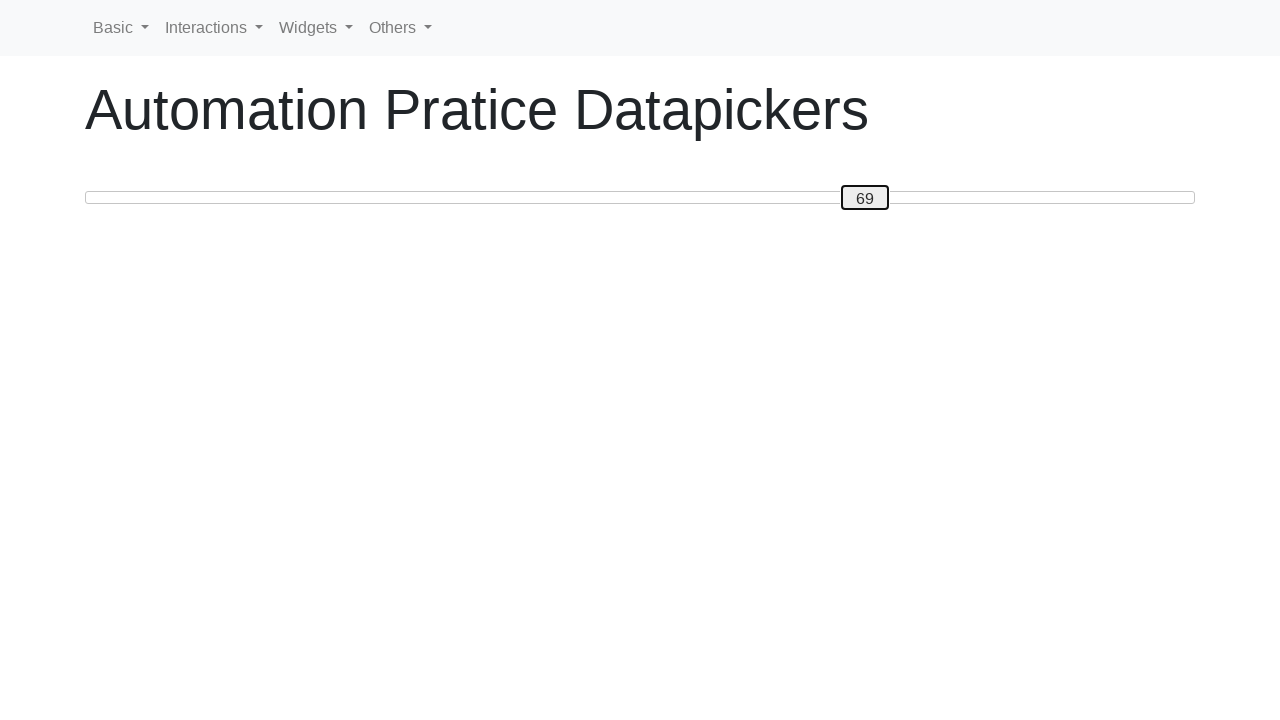

Retrieved updated slider value: 69
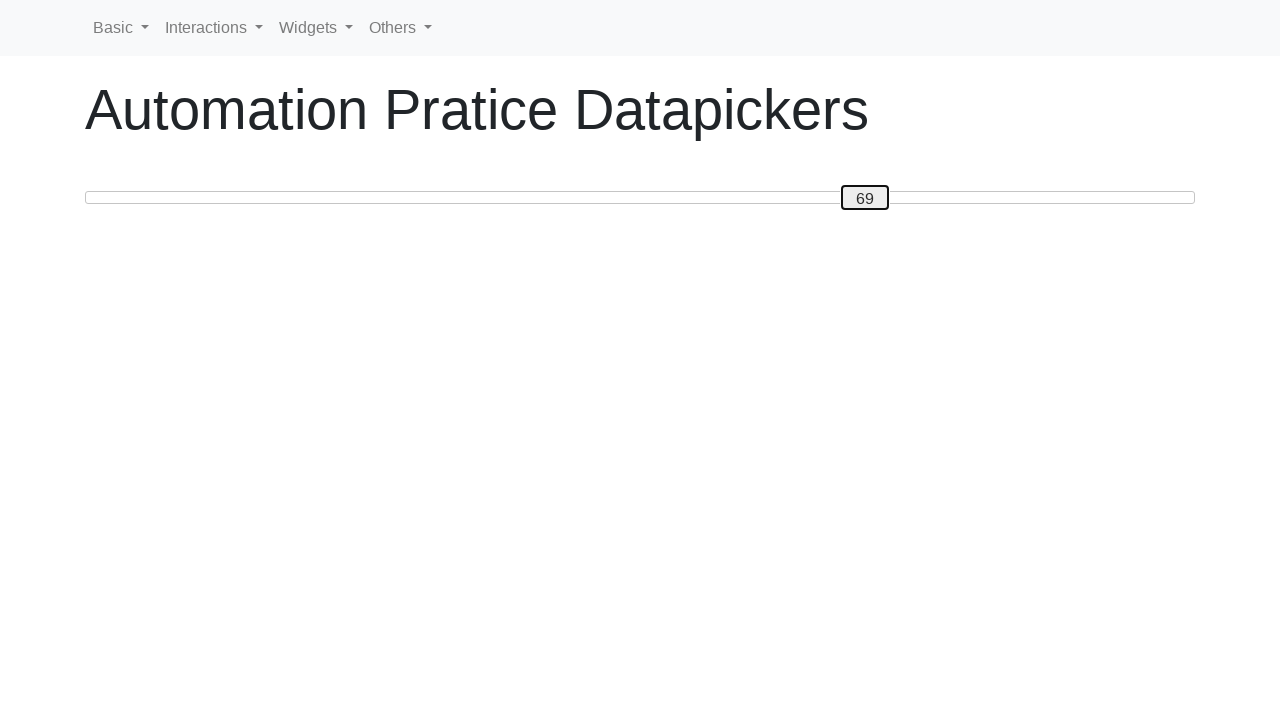

Pressed ArrowRight to move slider from 69 towards target 80 on #custom-handle
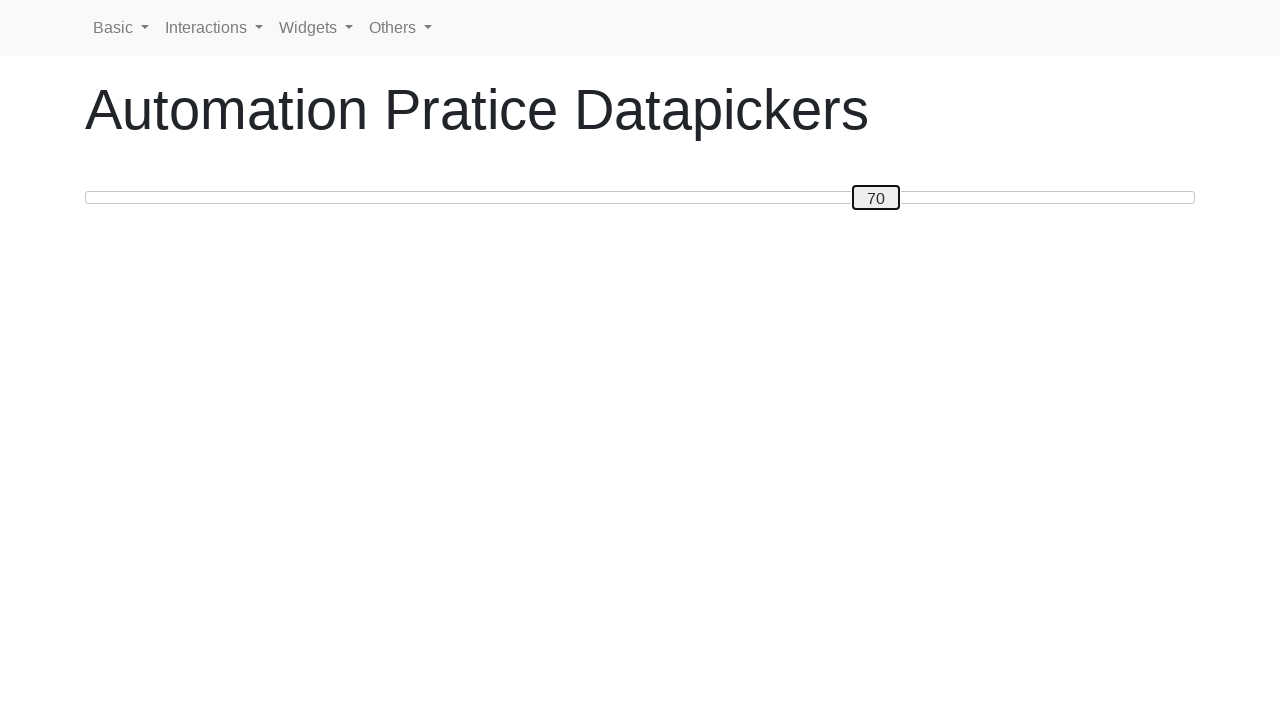

Retrieved updated slider value: 70
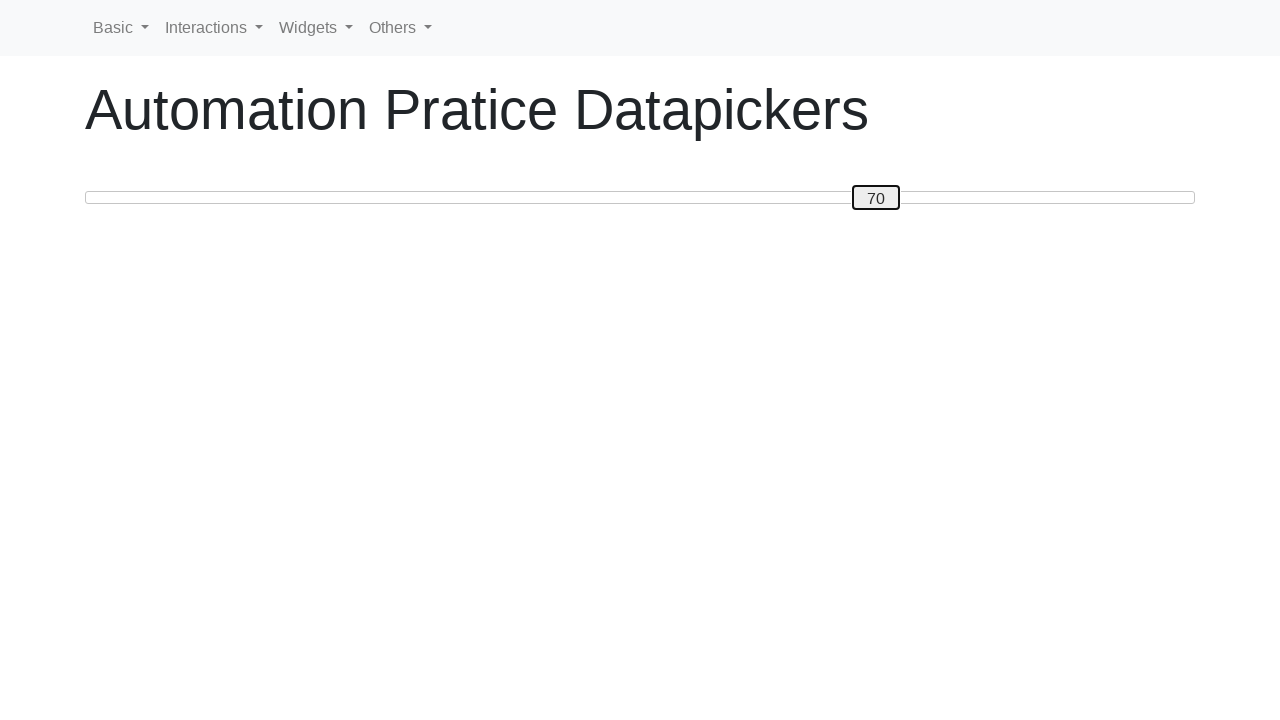

Pressed ArrowRight to move slider from 70 towards target 80 on #custom-handle
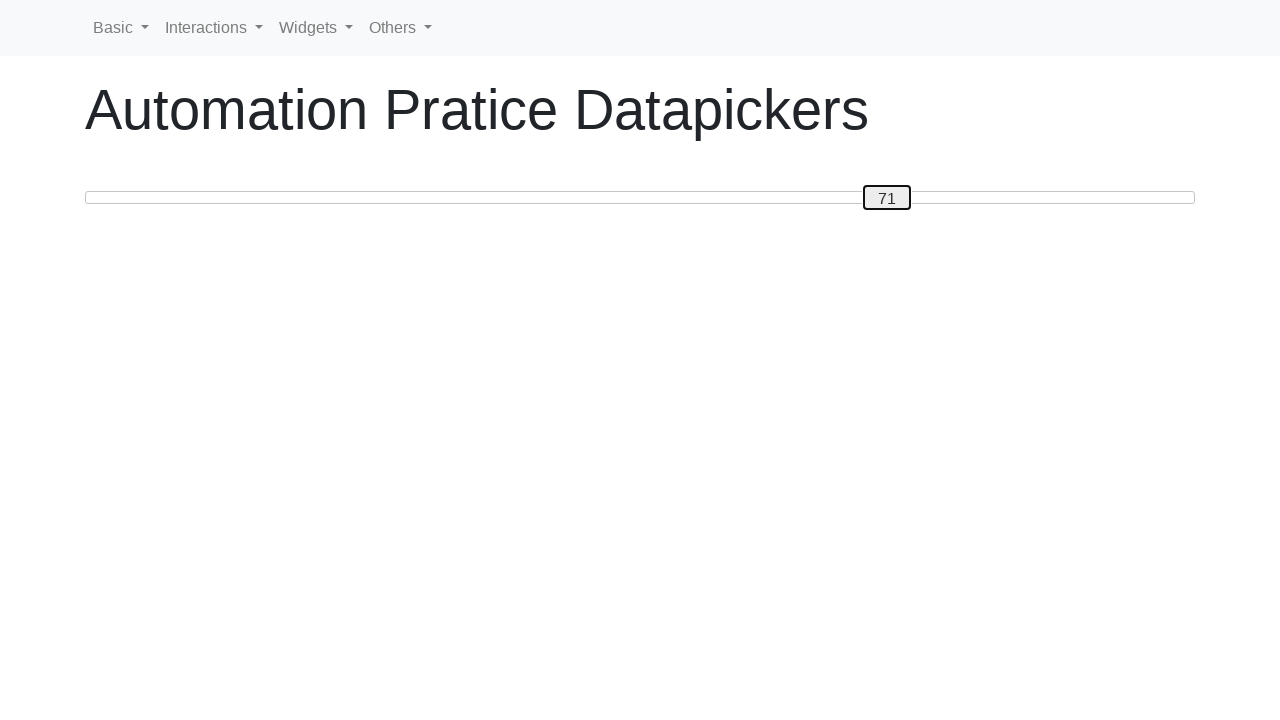

Retrieved updated slider value: 71
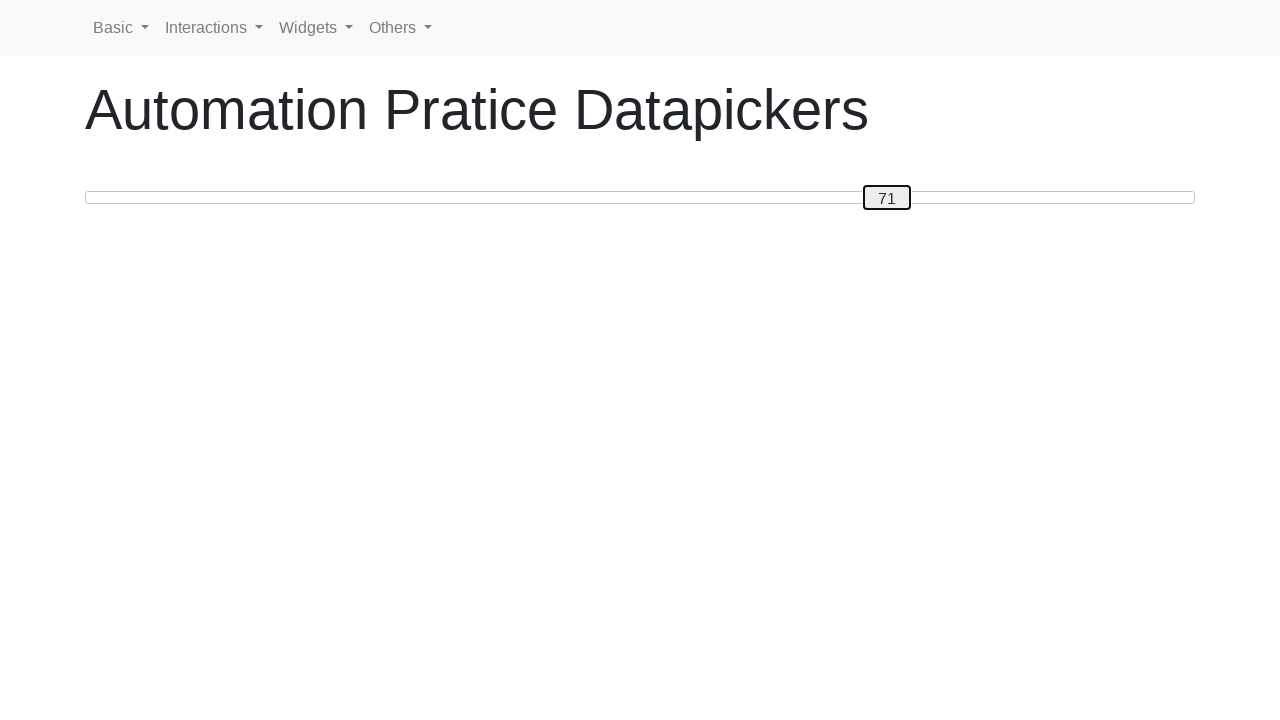

Pressed ArrowRight to move slider from 71 towards target 80 on #custom-handle
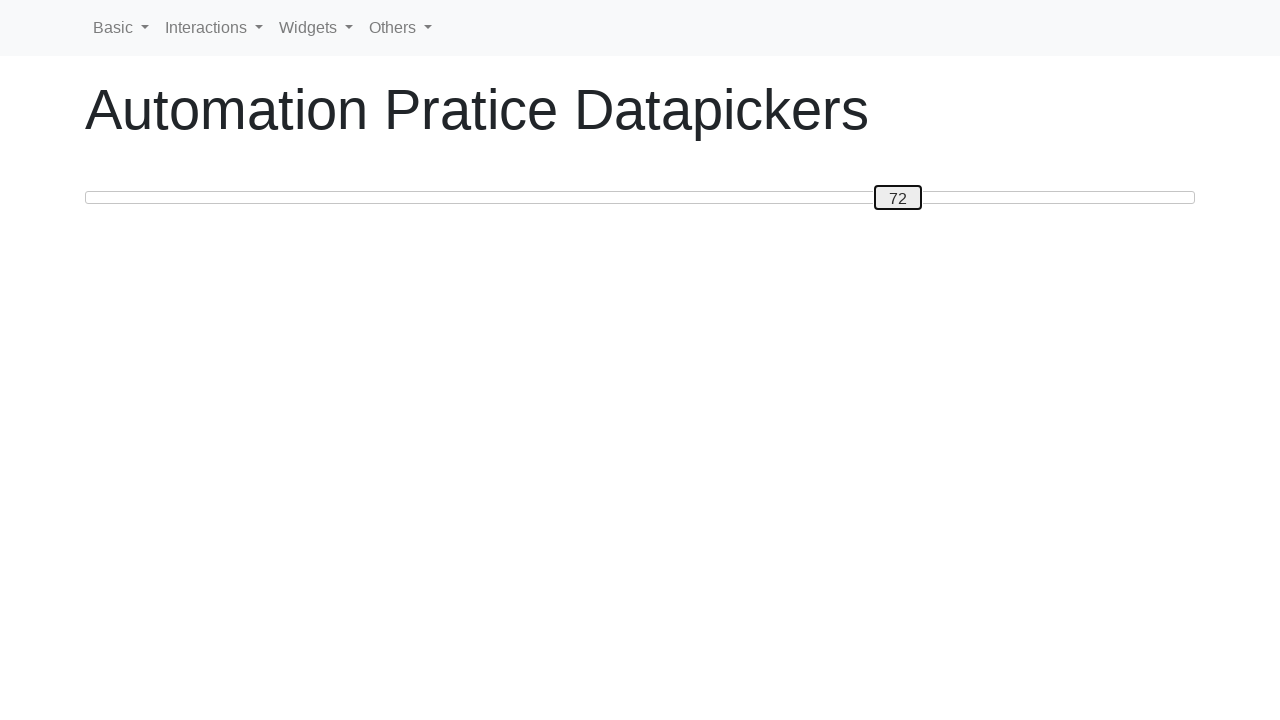

Retrieved updated slider value: 72
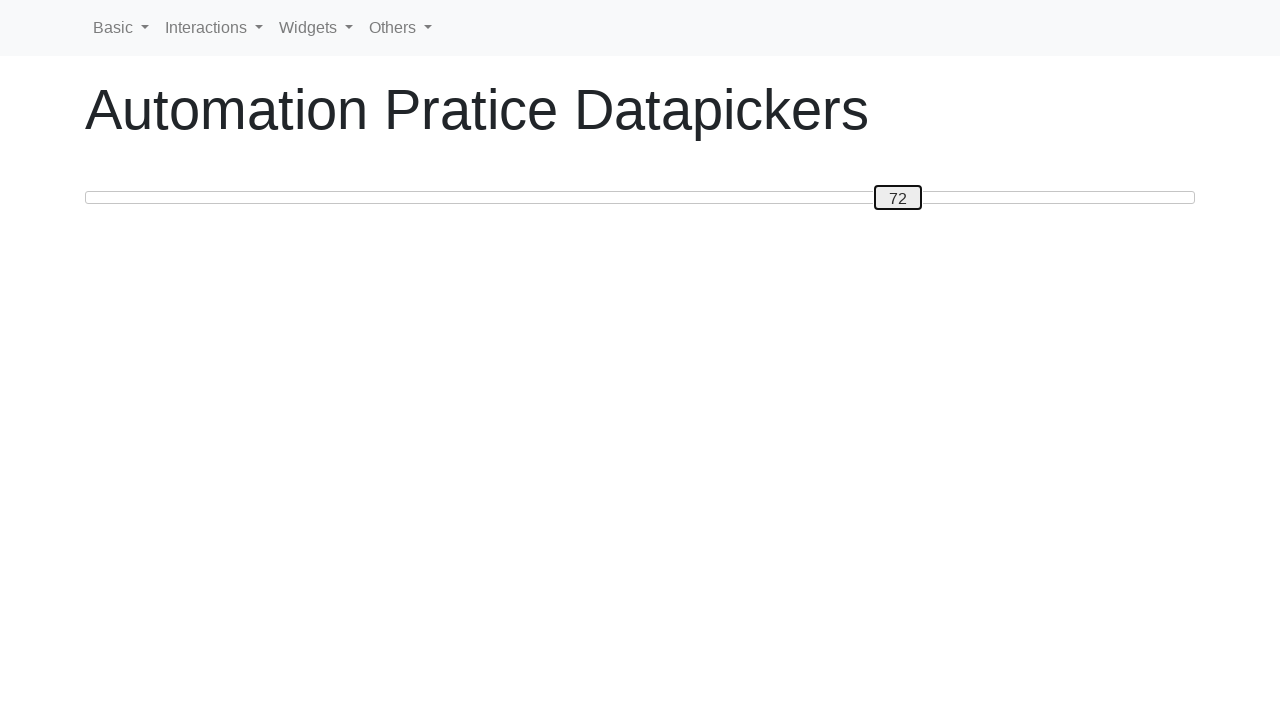

Pressed ArrowRight to move slider from 72 towards target 80 on #custom-handle
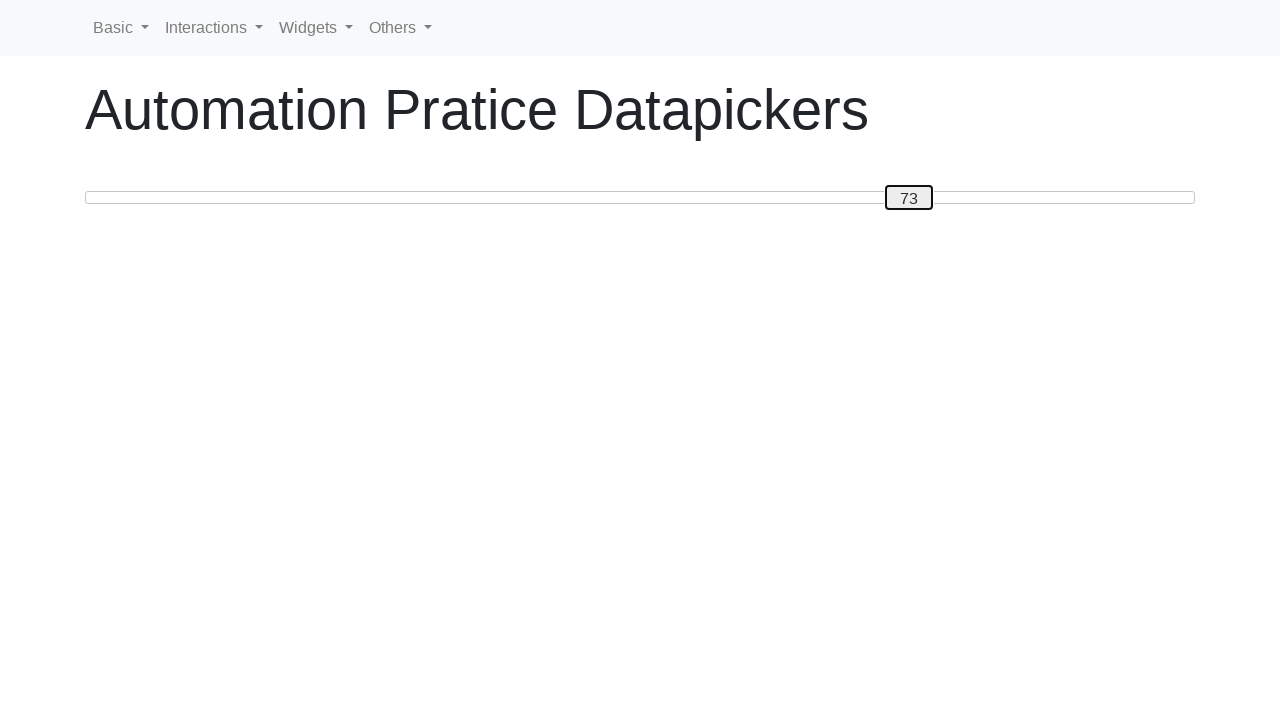

Retrieved updated slider value: 73
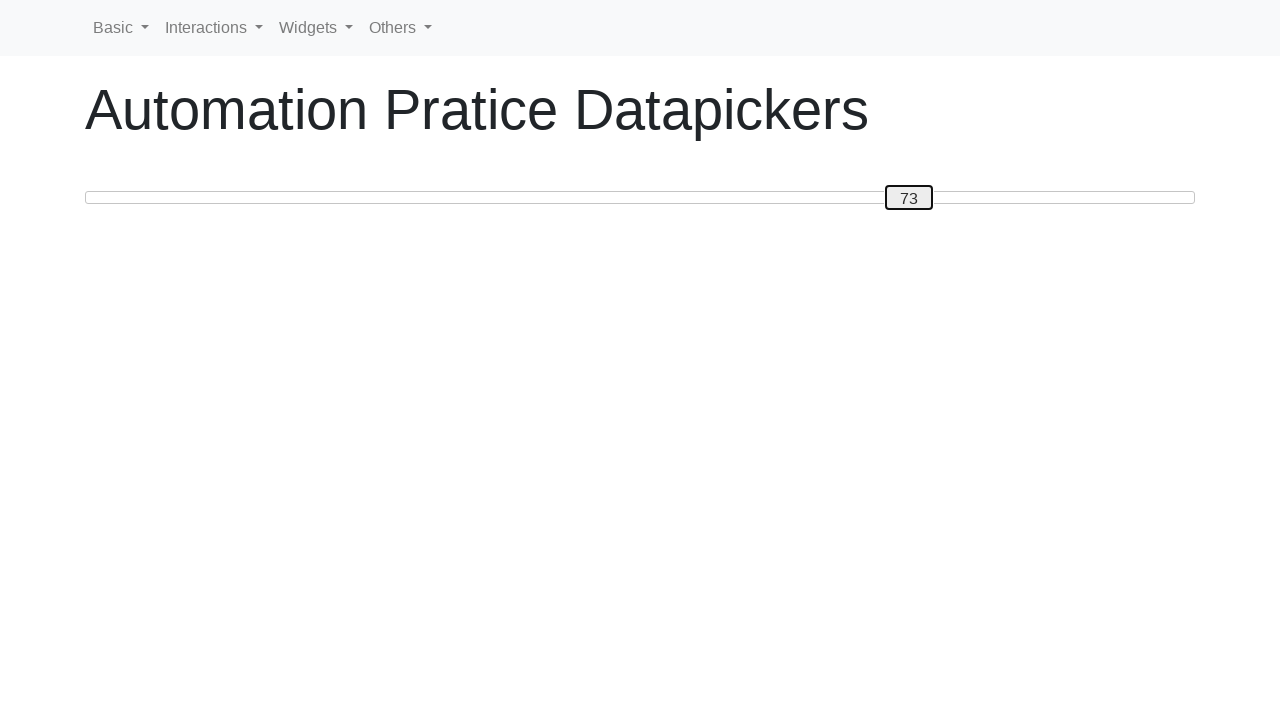

Pressed ArrowRight to move slider from 73 towards target 80 on #custom-handle
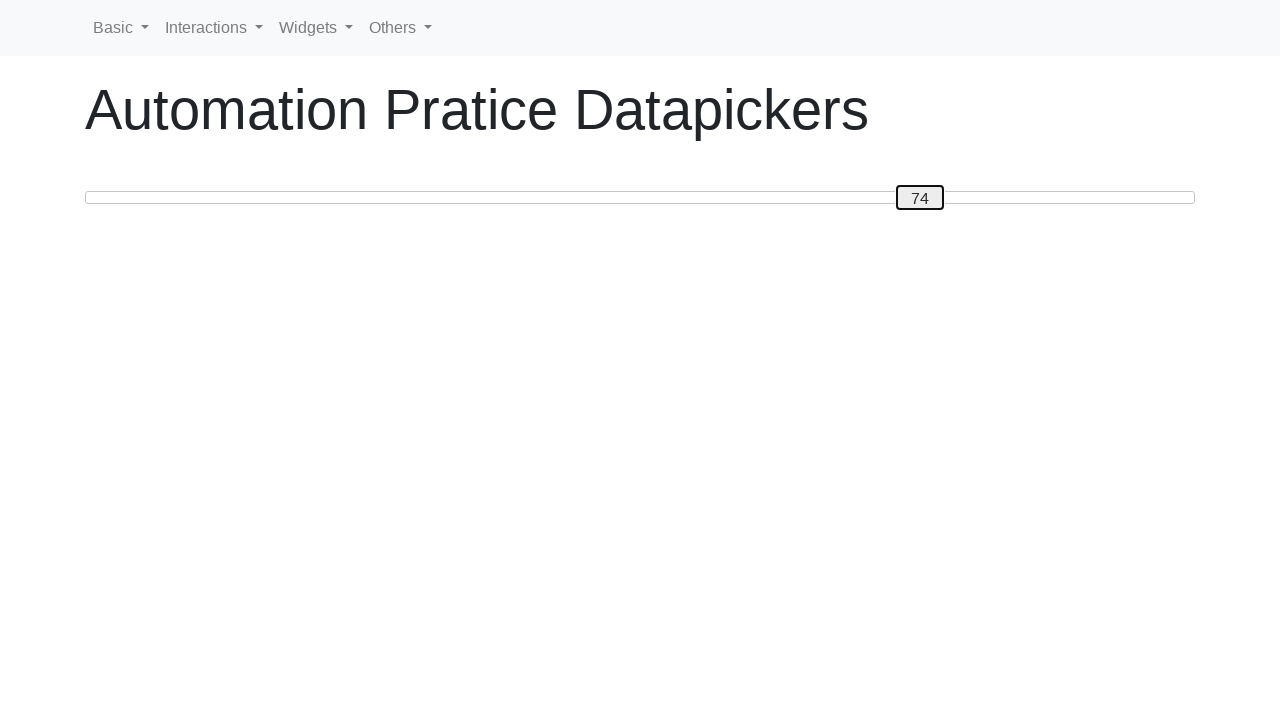

Retrieved updated slider value: 74
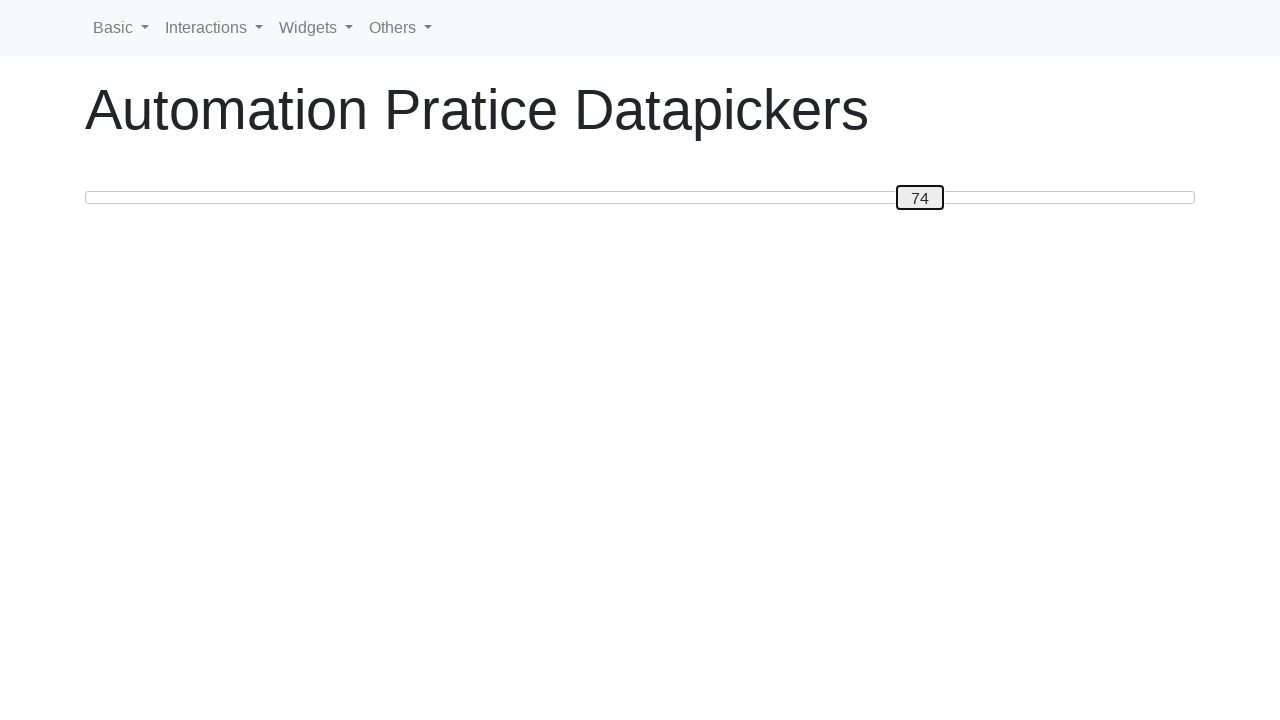

Pressed ArrowRight to move slider from 74 towards target 80 on #custom-handle
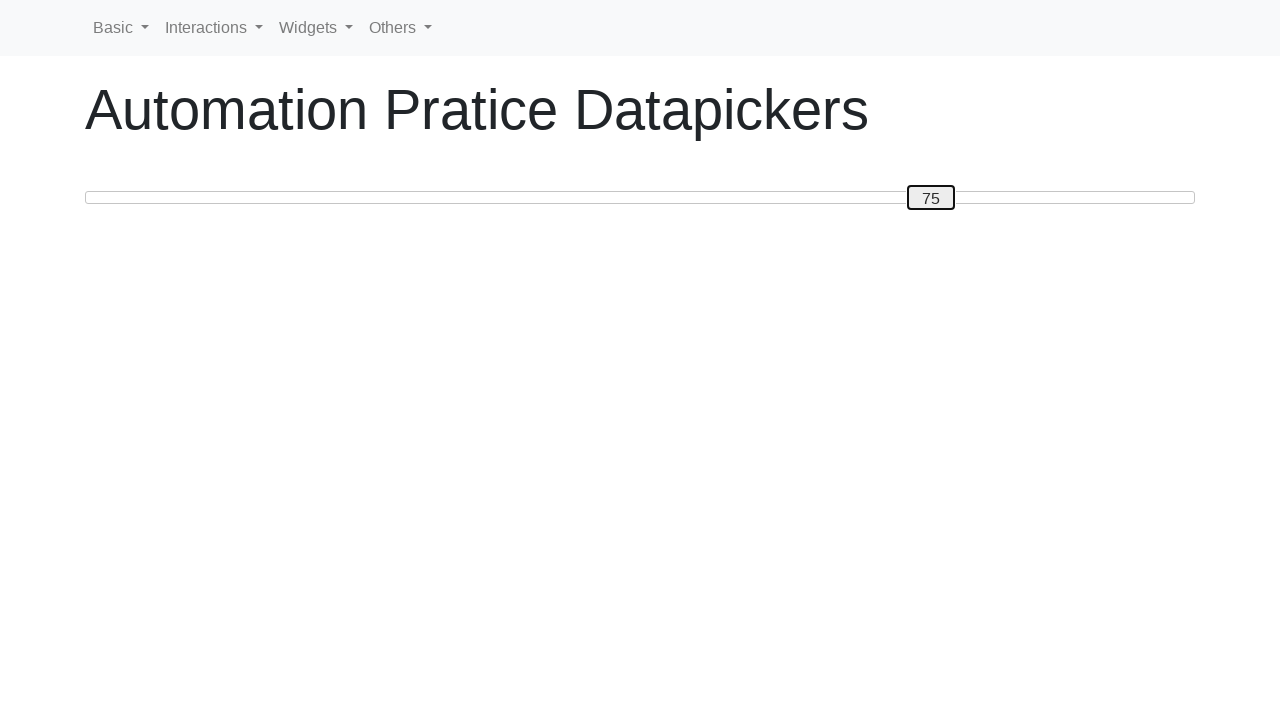

Retrieved updated slider value: 75
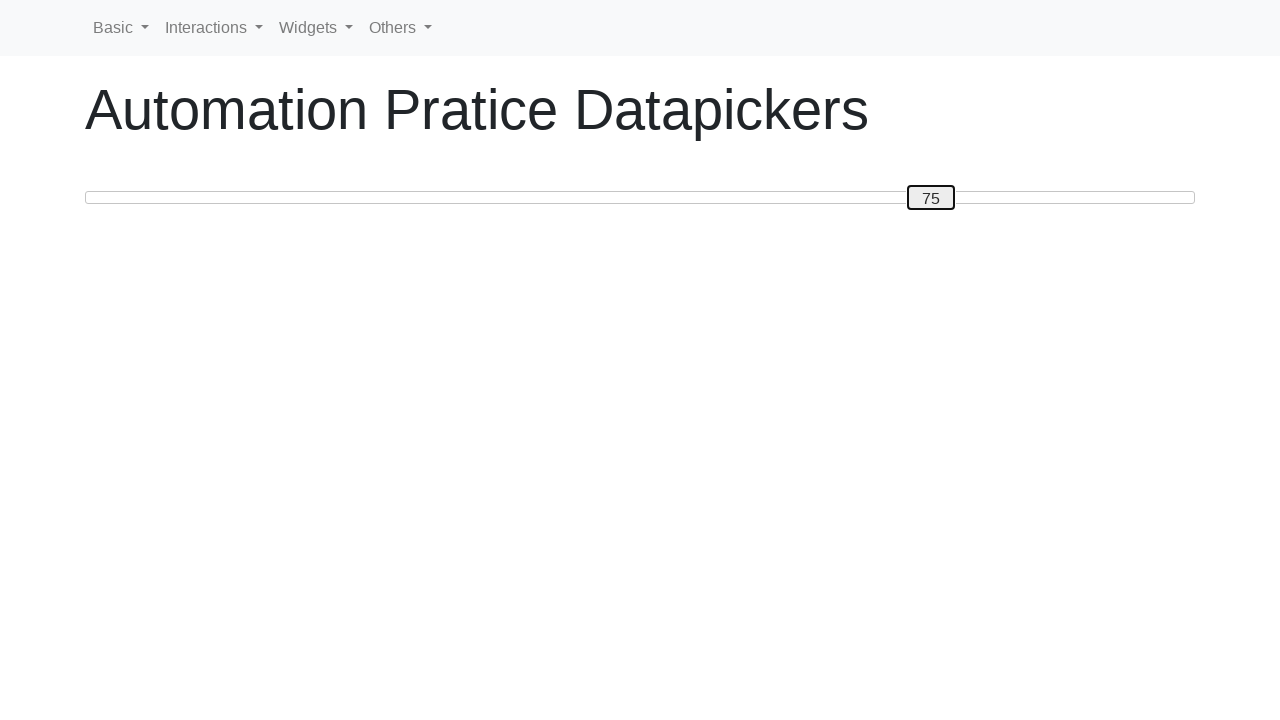

Pressed ArrowRight to move slider from 75 towards target 80 on #custom-handle
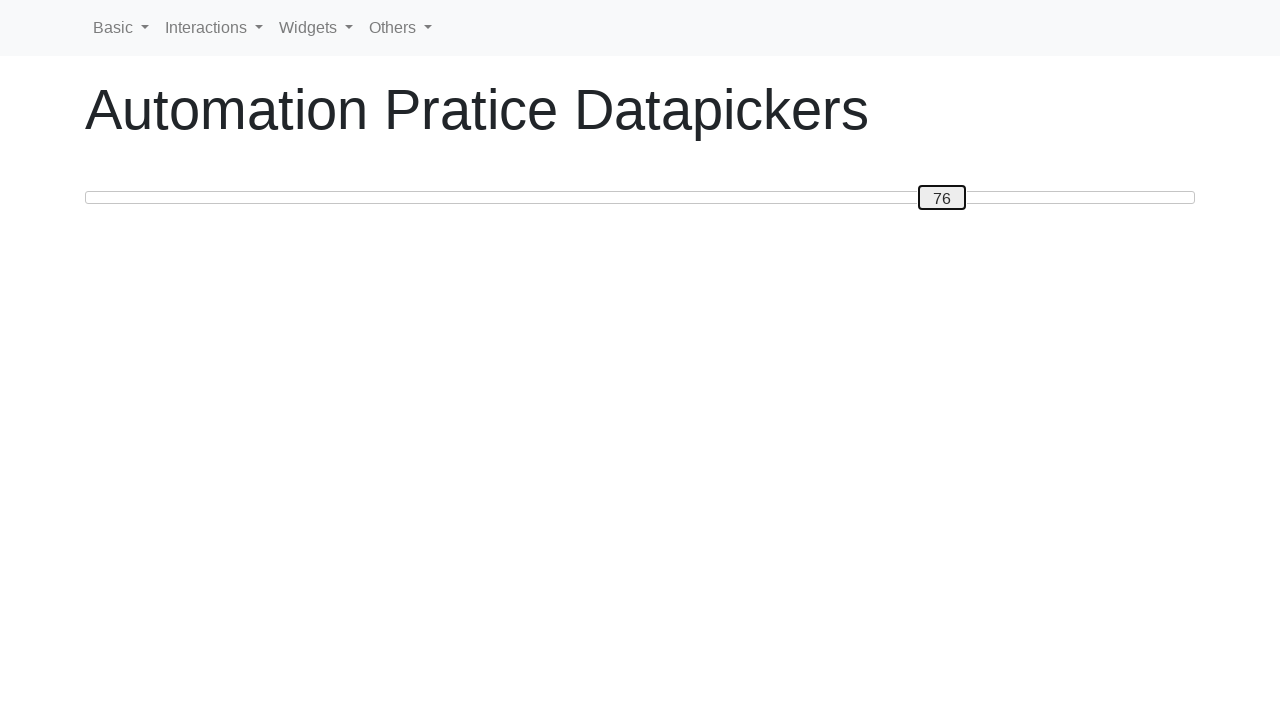

Retrieved updated slider value: 76
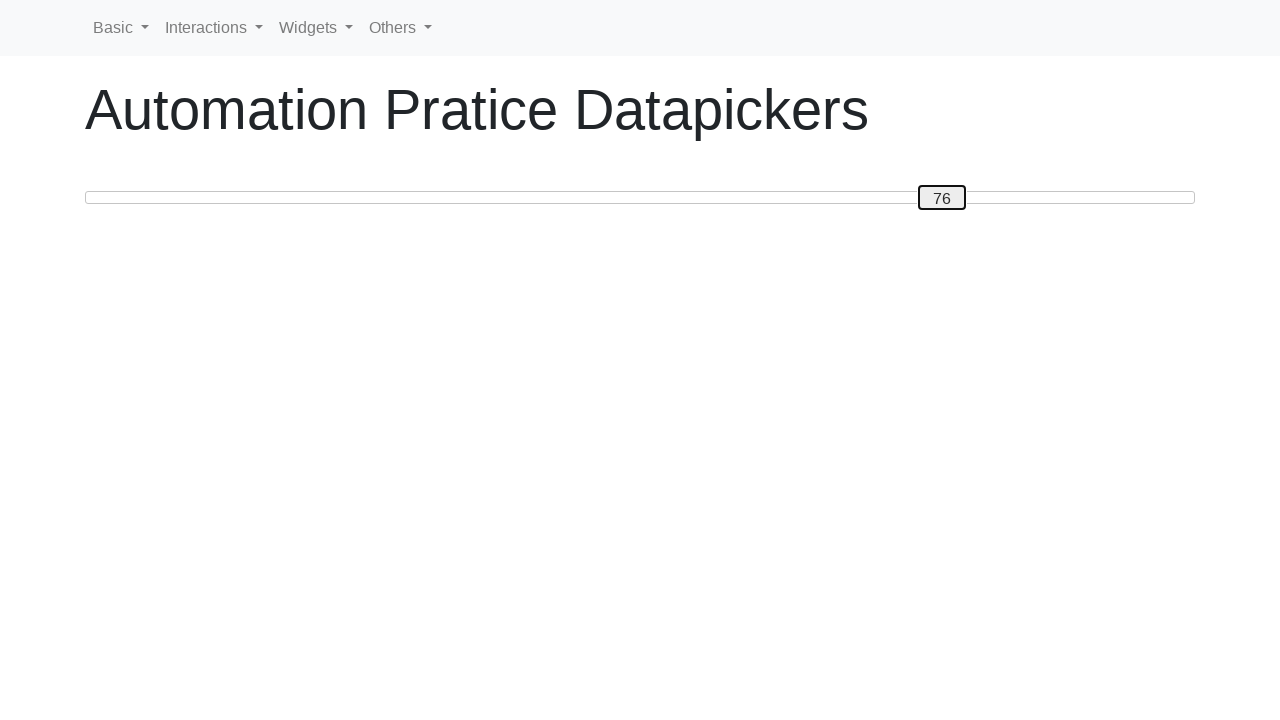

Pressed ArrowRight to move slider from 76 towards target 80 on #custom-handle
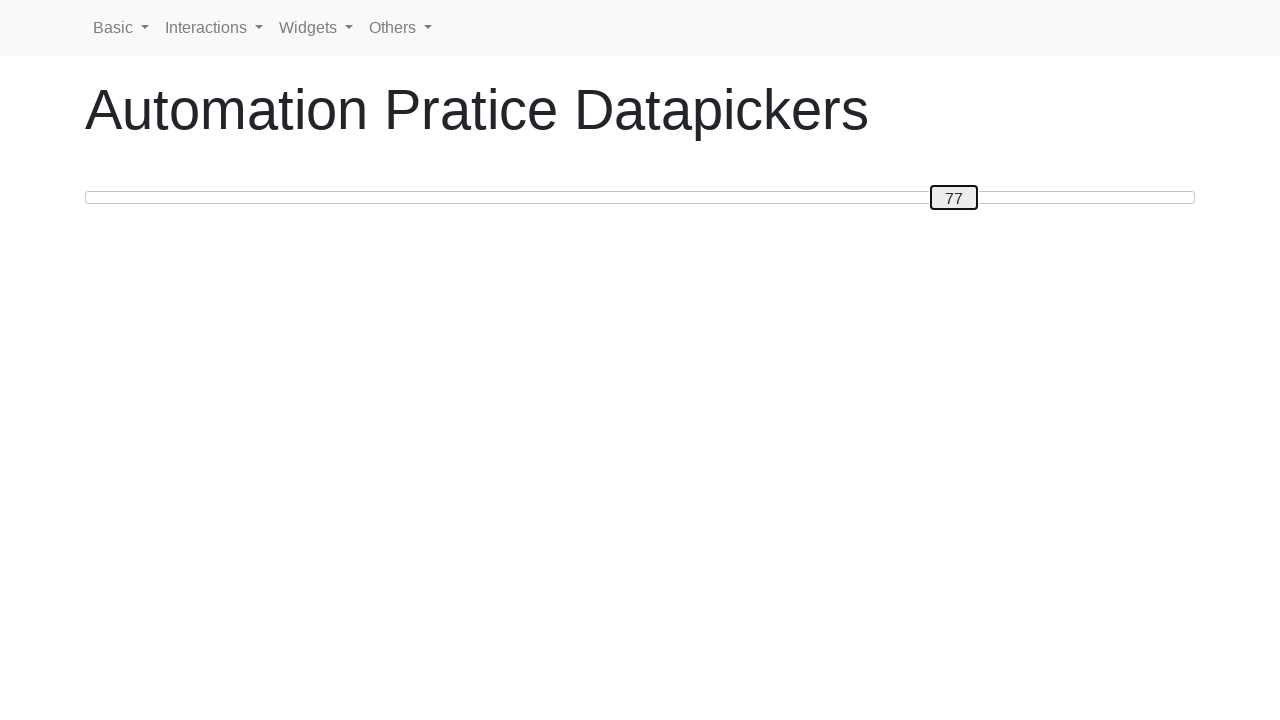

Retrieved updated slider value: 77
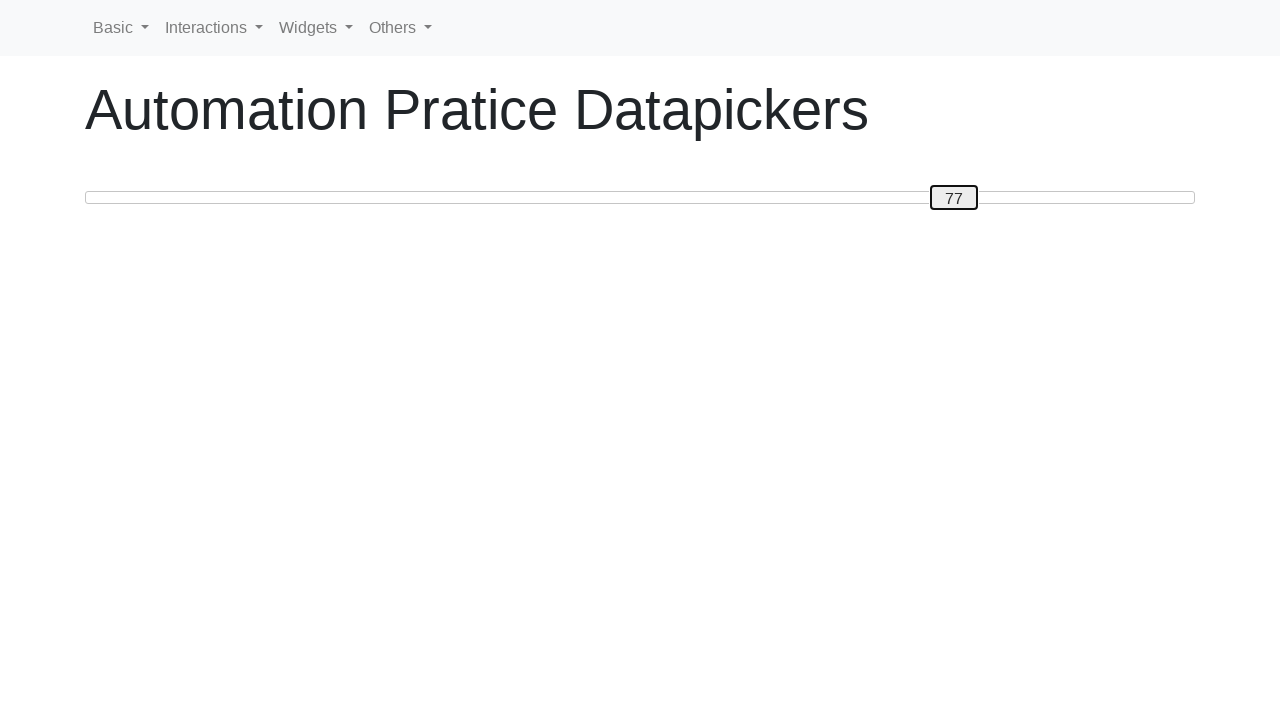

Pressed ArrowRight to move slider from 77 towards target 80 on #custom-handle
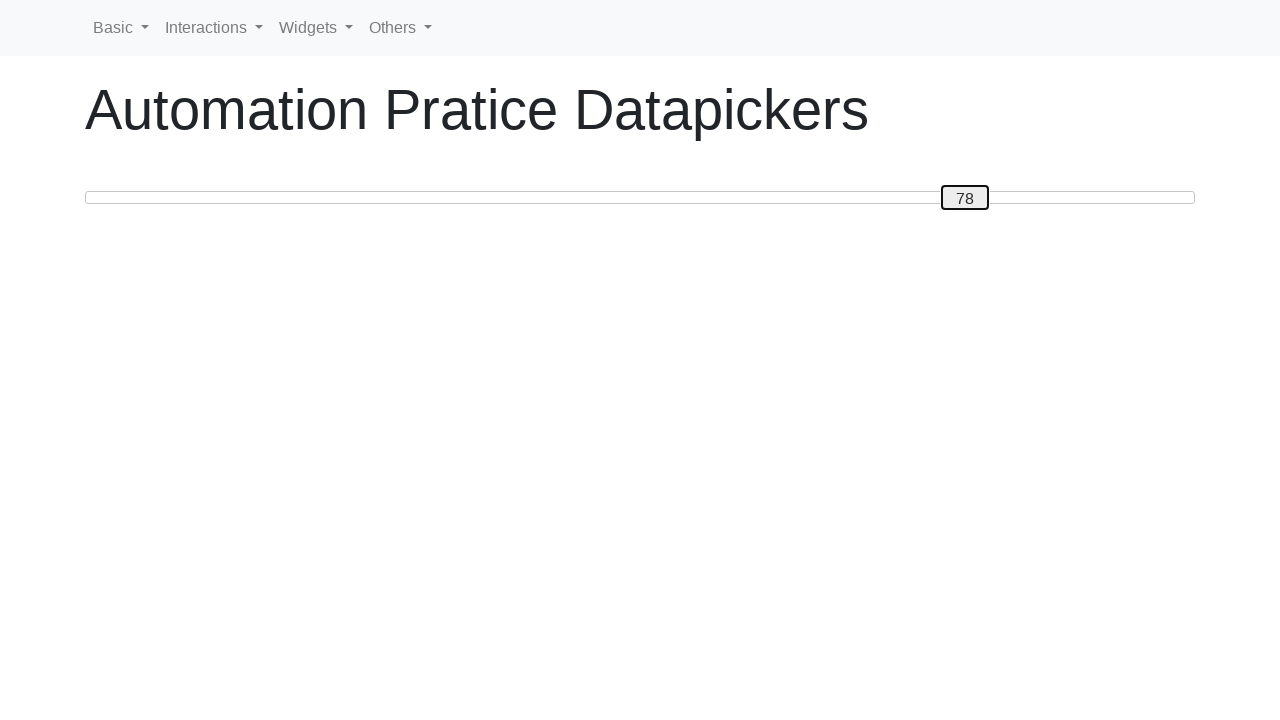

Retrieved updated slider value: 78
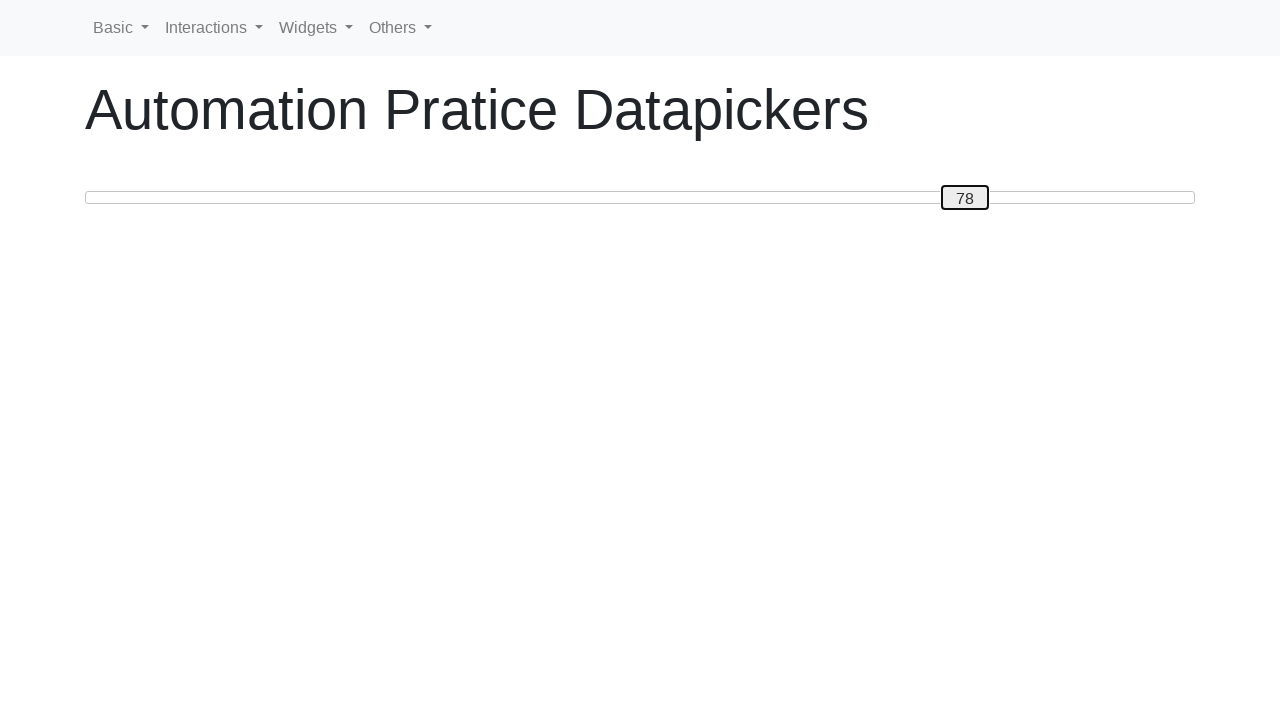

Pressed ArrowRight to move slider from 78 towards target 80 on #custom-handle
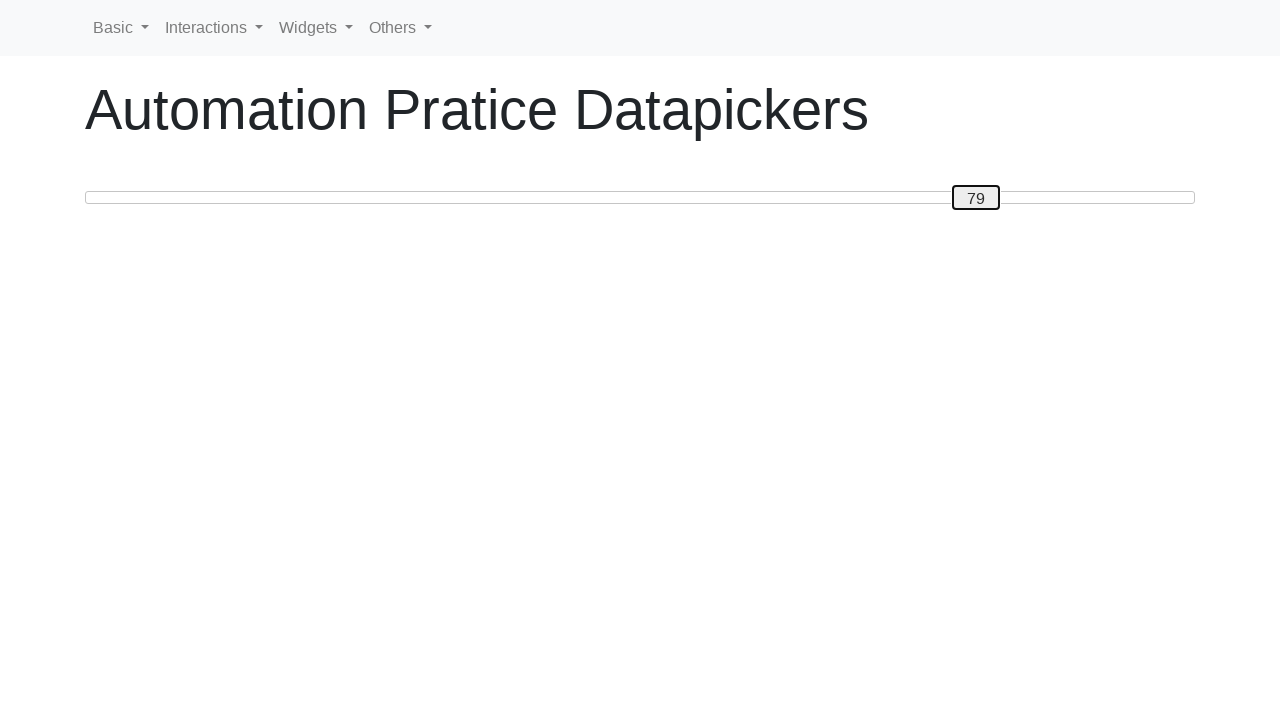

Retrieved updated slider value: 79
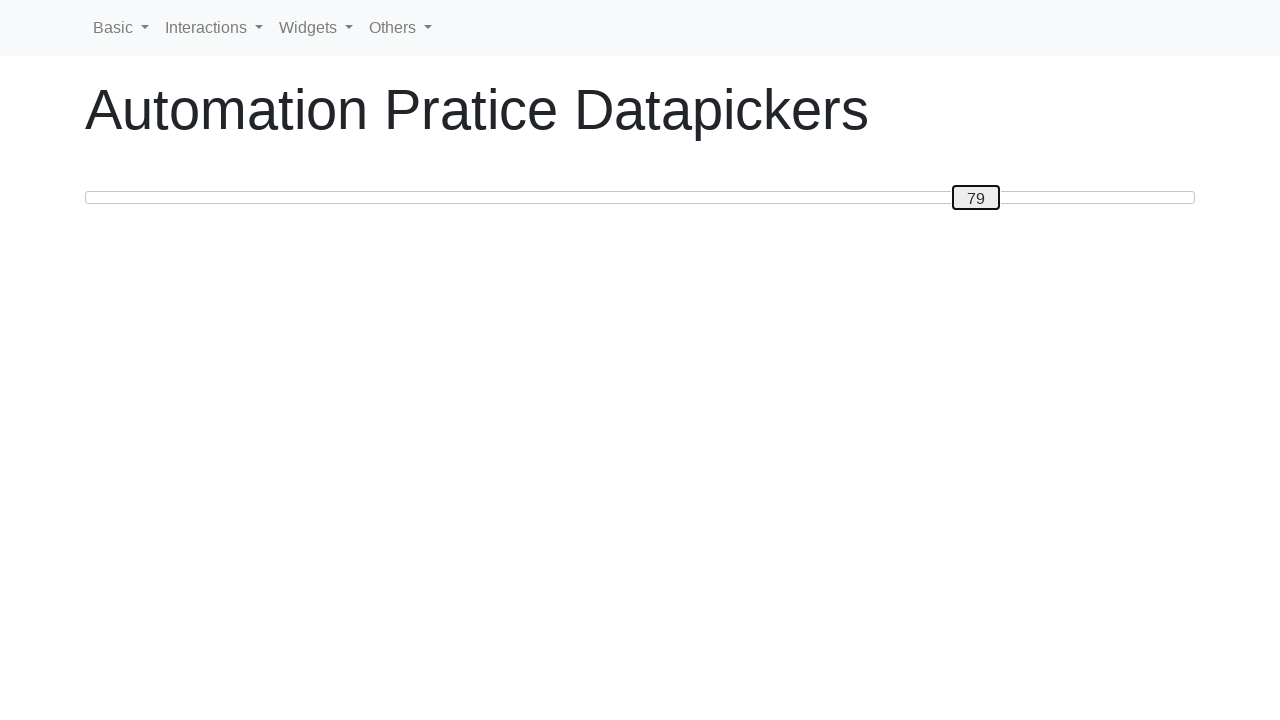

Pressed ArrowRight to move slider from 79 towards target 80 on #custom-handle
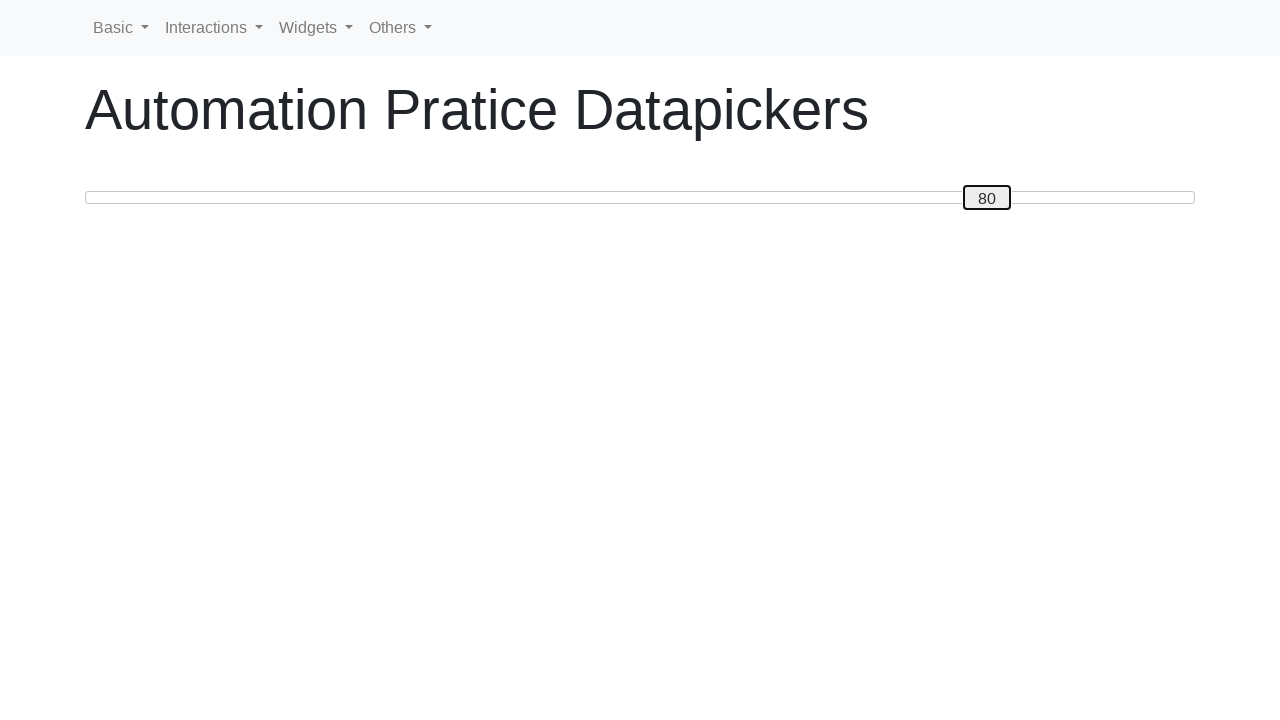

Retrieved updated slider value: 80
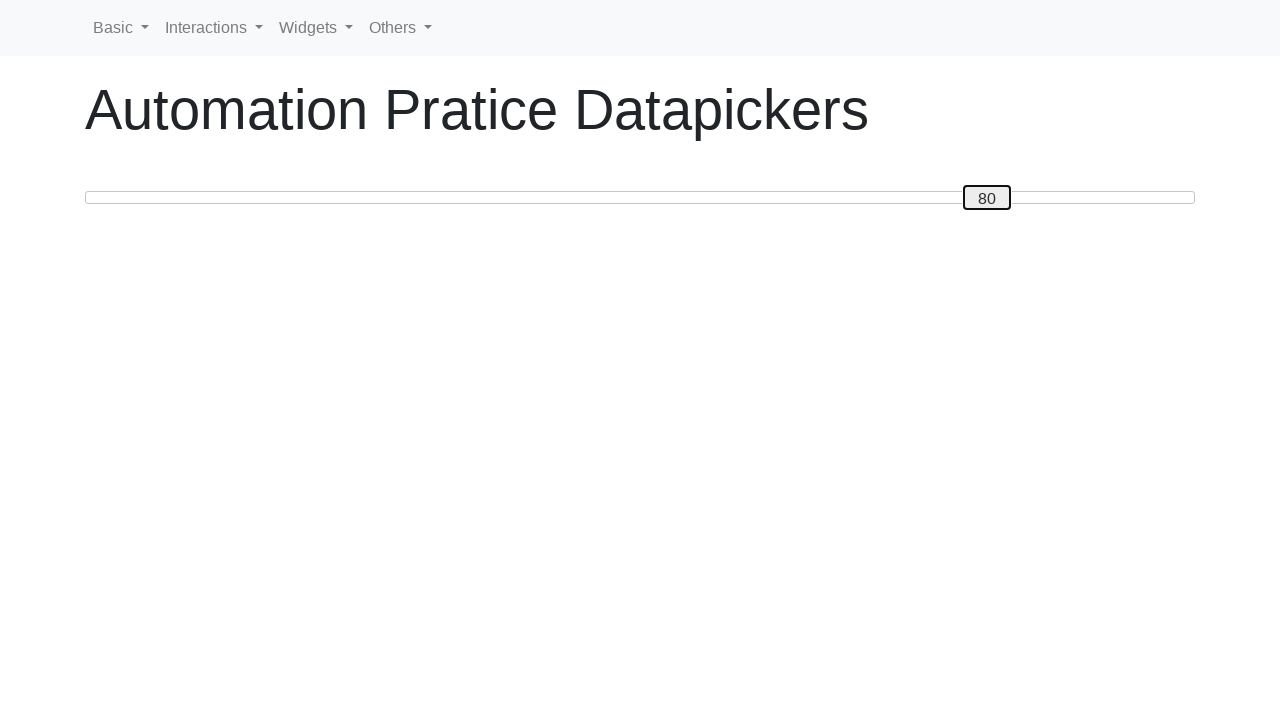

Completed moving slider to target value 80
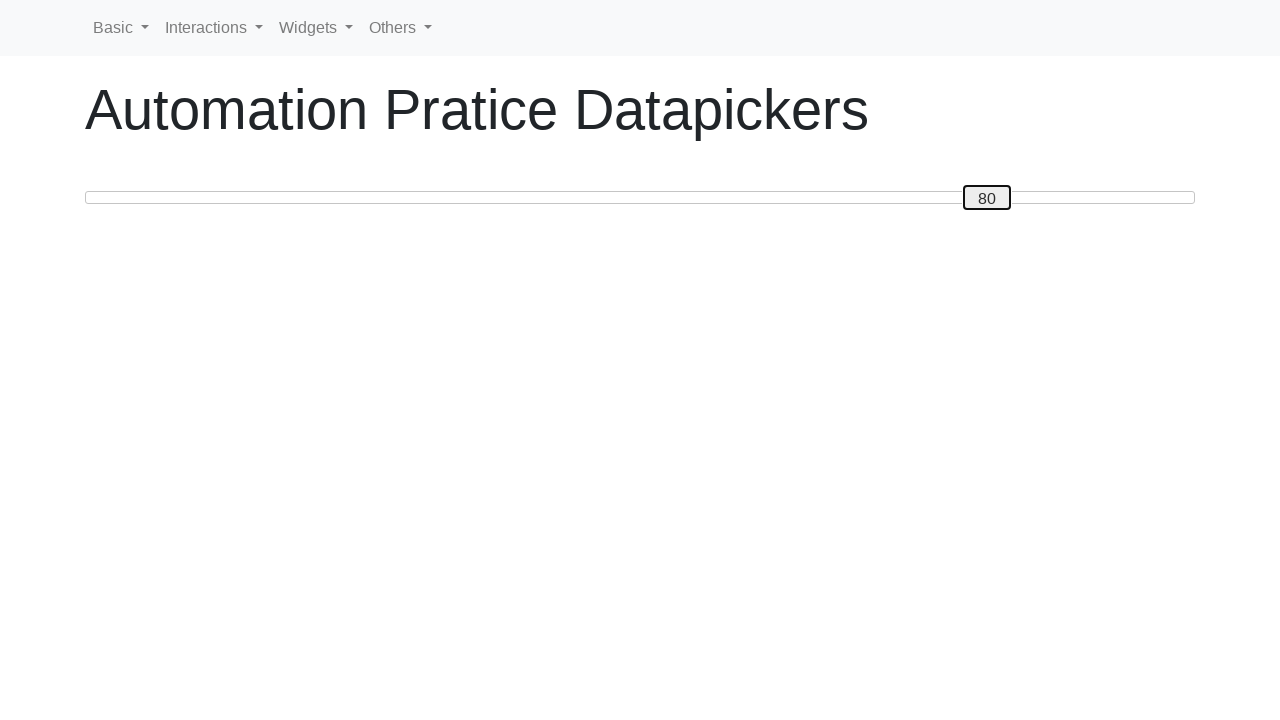

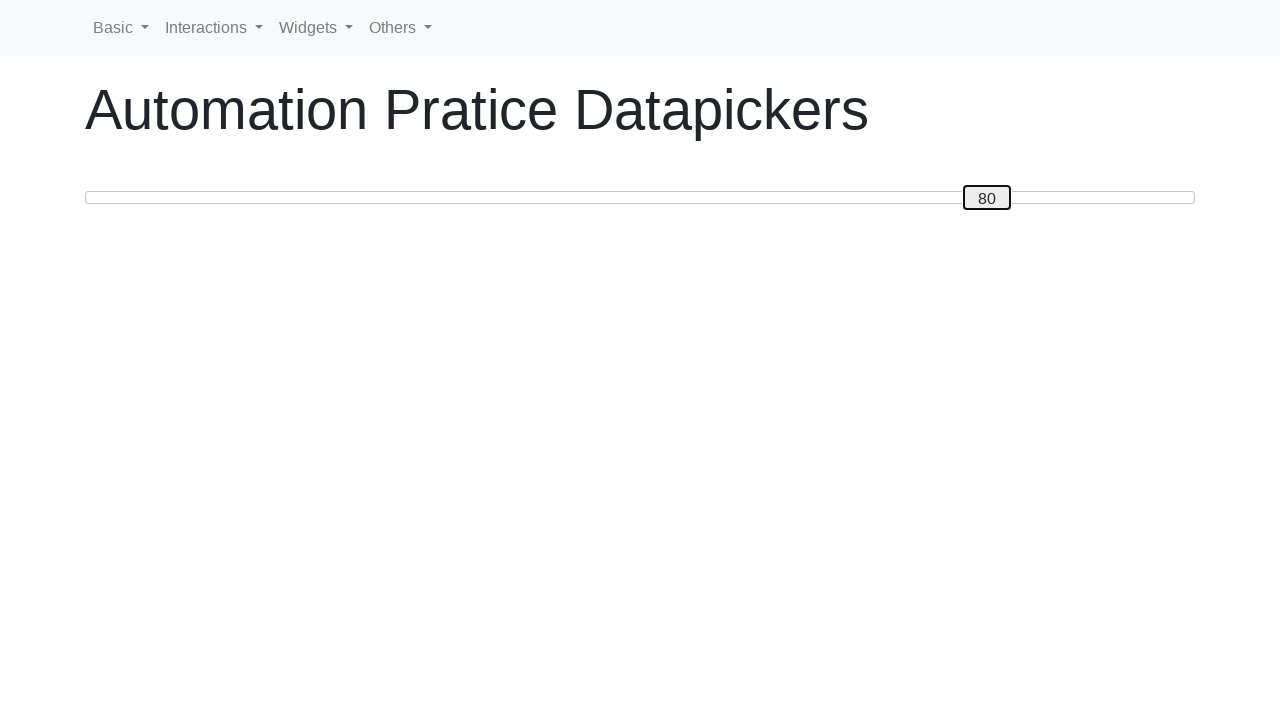